Tests a slider UI component by moving it to different positions (50, 20, 20, 100) using keyboard arrow keys to increment or decrement the slider value.

Starting URL: https://seleniumui.moderntester.pl/slider.php

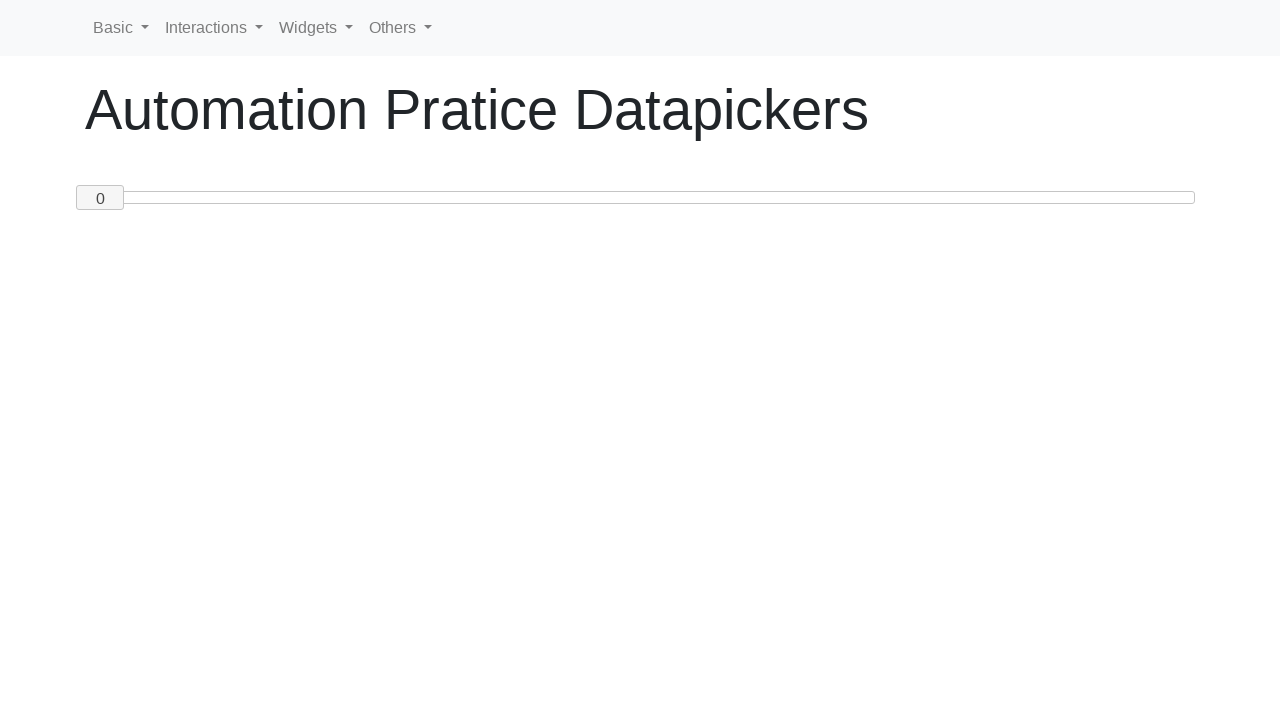

Slider handle element loaded and ready
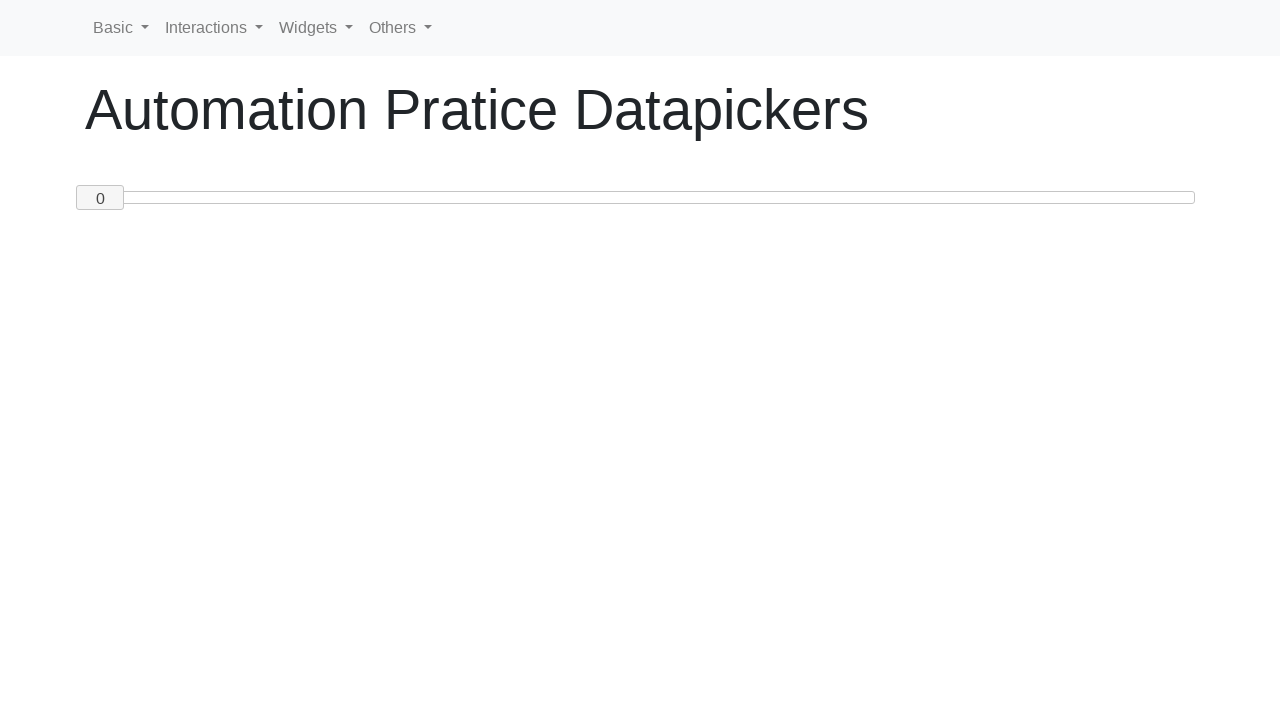

Pressed ArrowRight to move slider right towards 50 on #custom-handle
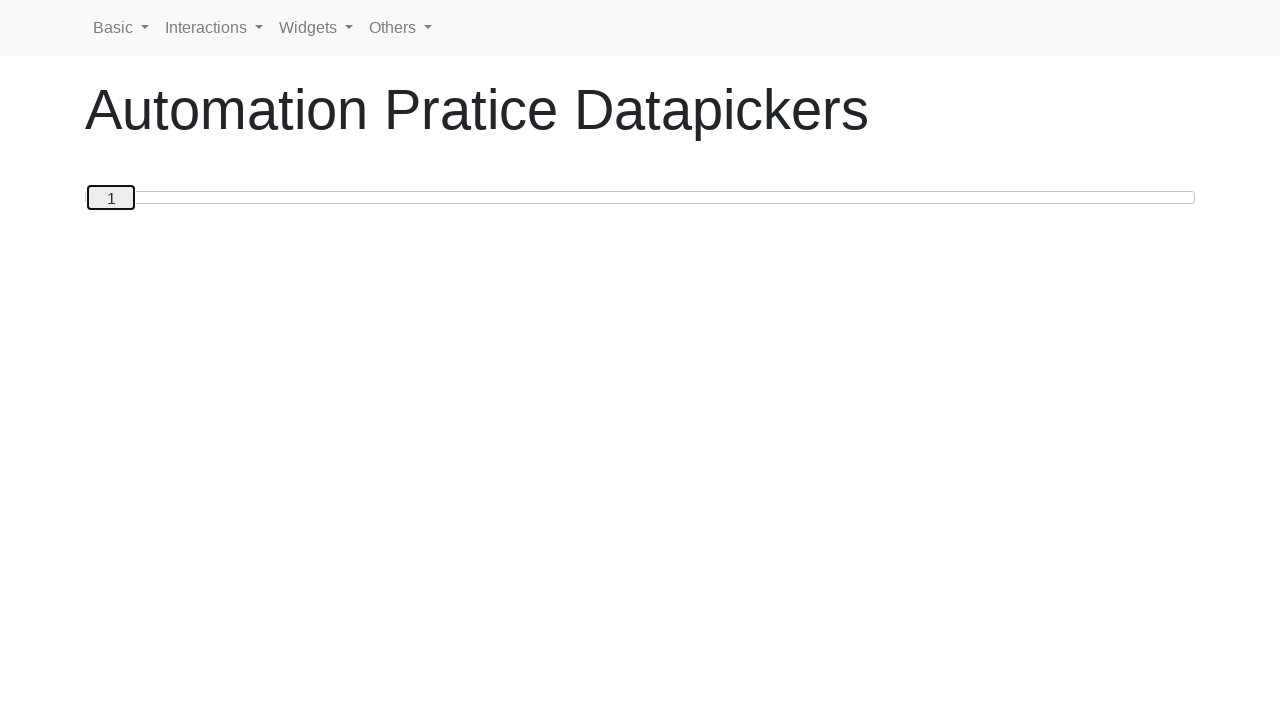

Pressed ArrowRight to move slider right towards 50 on #custom-handle
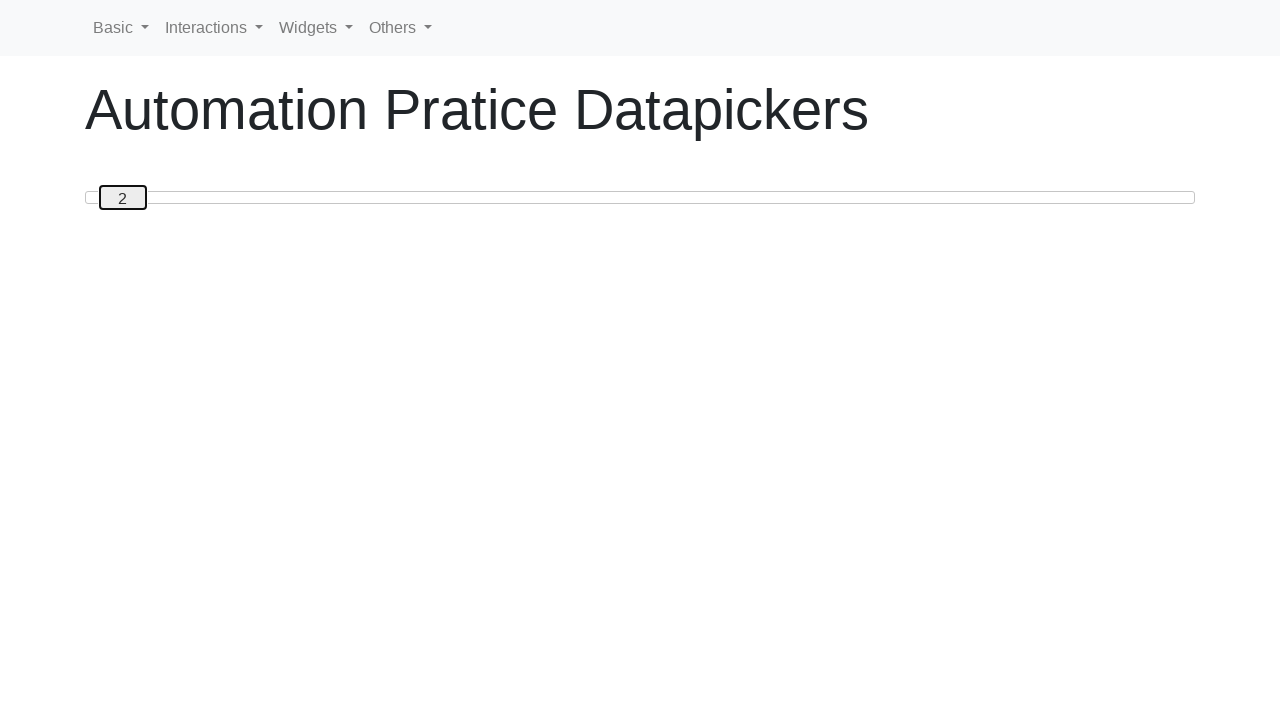

Pressed ArrowRight to move slider right towards 50 on #custom-handle
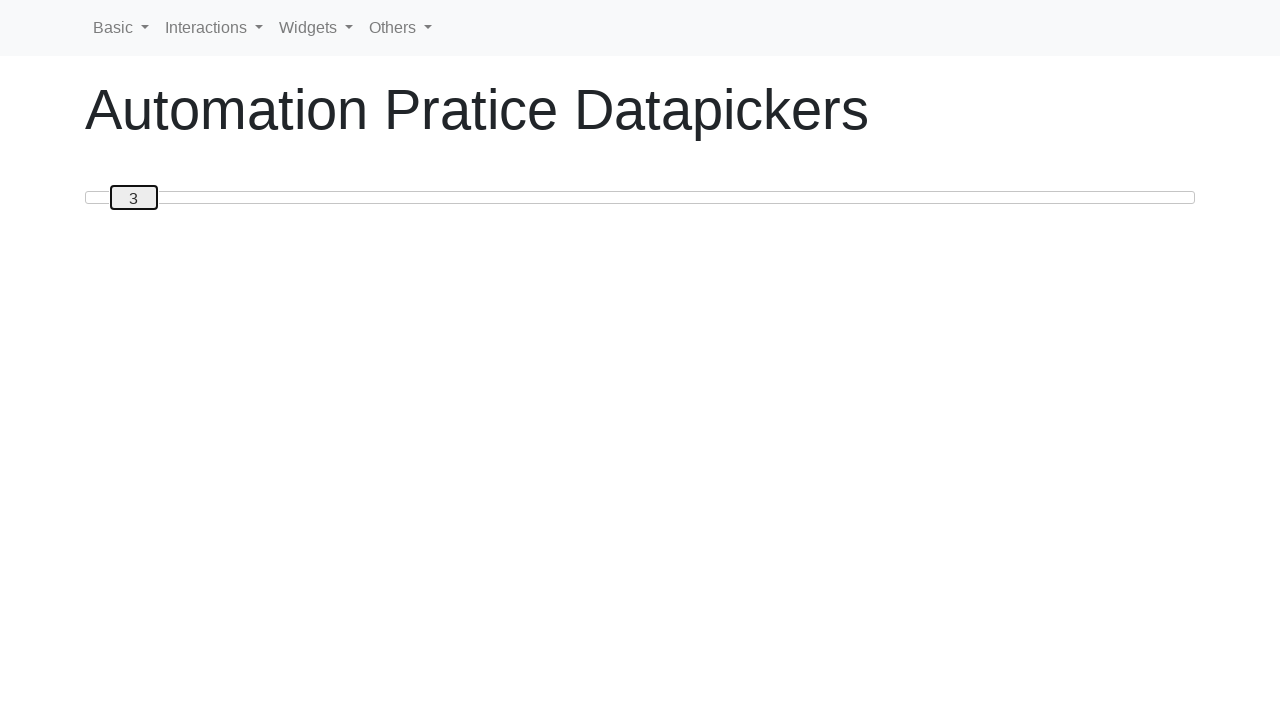

Pressed ArrowRight to move slider right towards 50 on #custom-handle
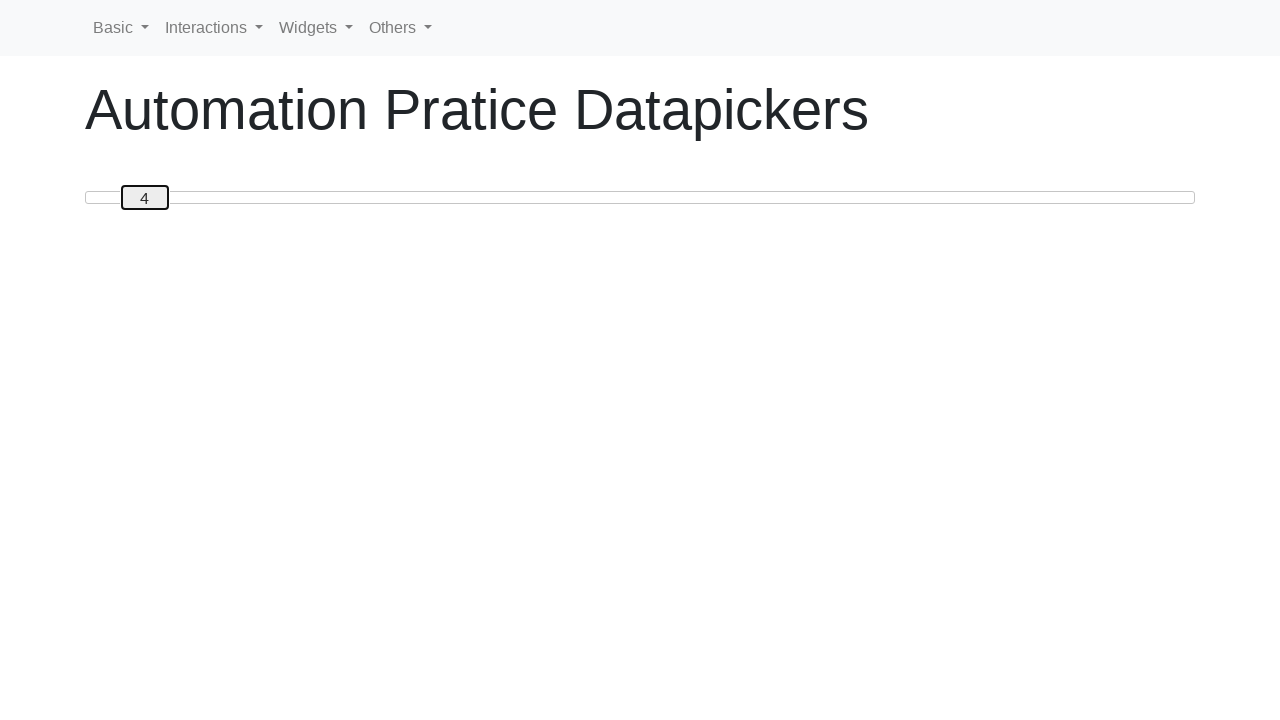

Pressed ArrowRight to move slider right towards 50 on #custom-handle
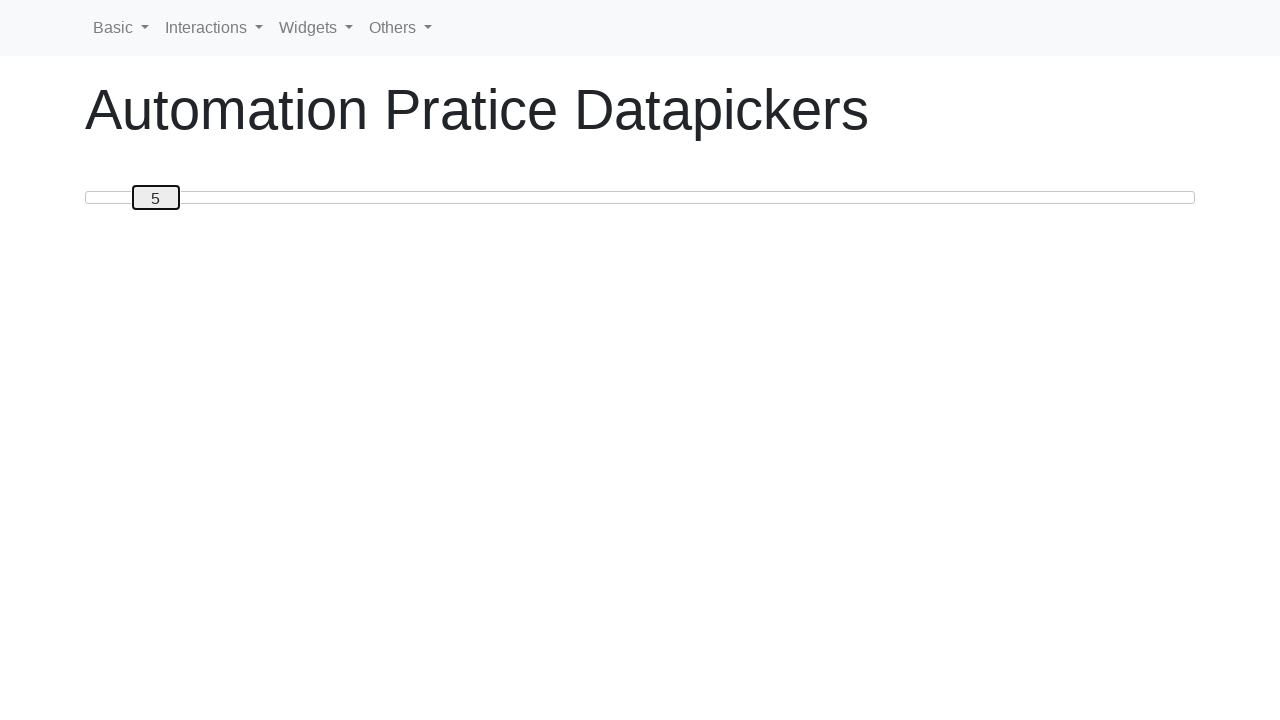

Pressed ArrowRight to move slider right towards 50 on #custom-handle
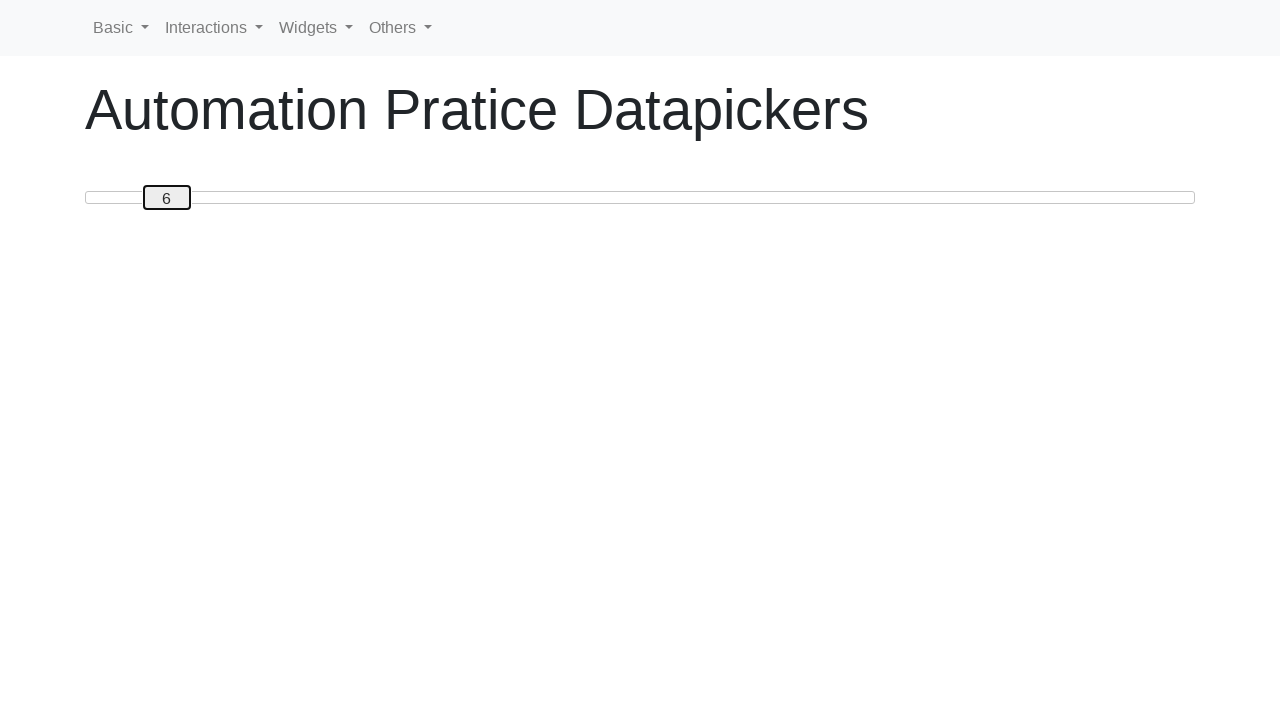

Pressed ArrowRight to move slider right towards 50 on #custom-handle
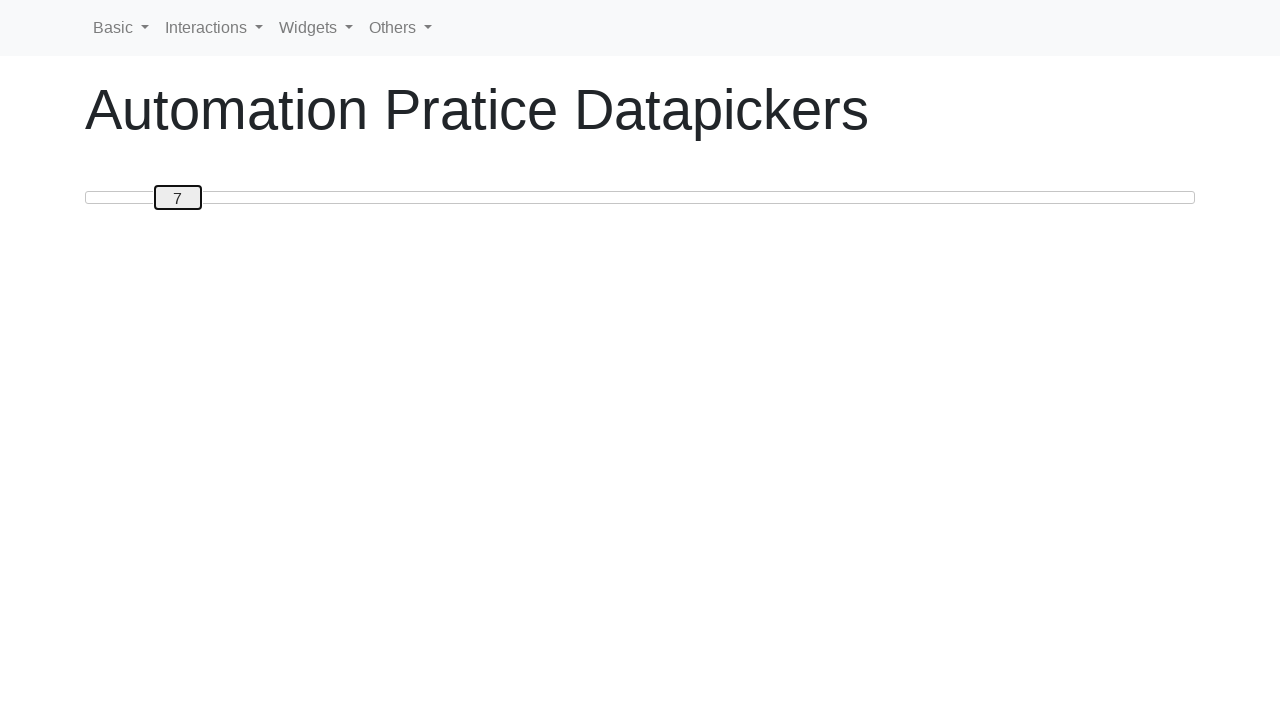

Pressed ArrowRight to move slider right towards 50 on #custom-handle
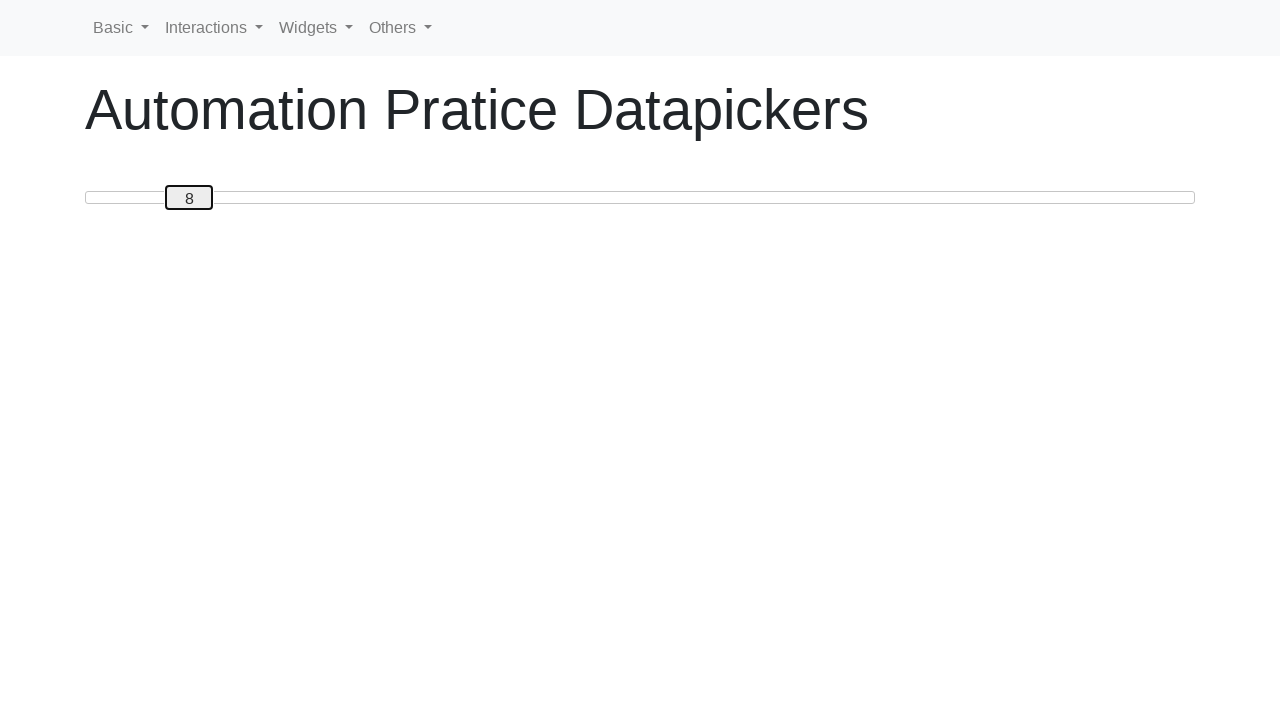

Pressed ArrowRight to move slider right towards 50 on #custom-handle
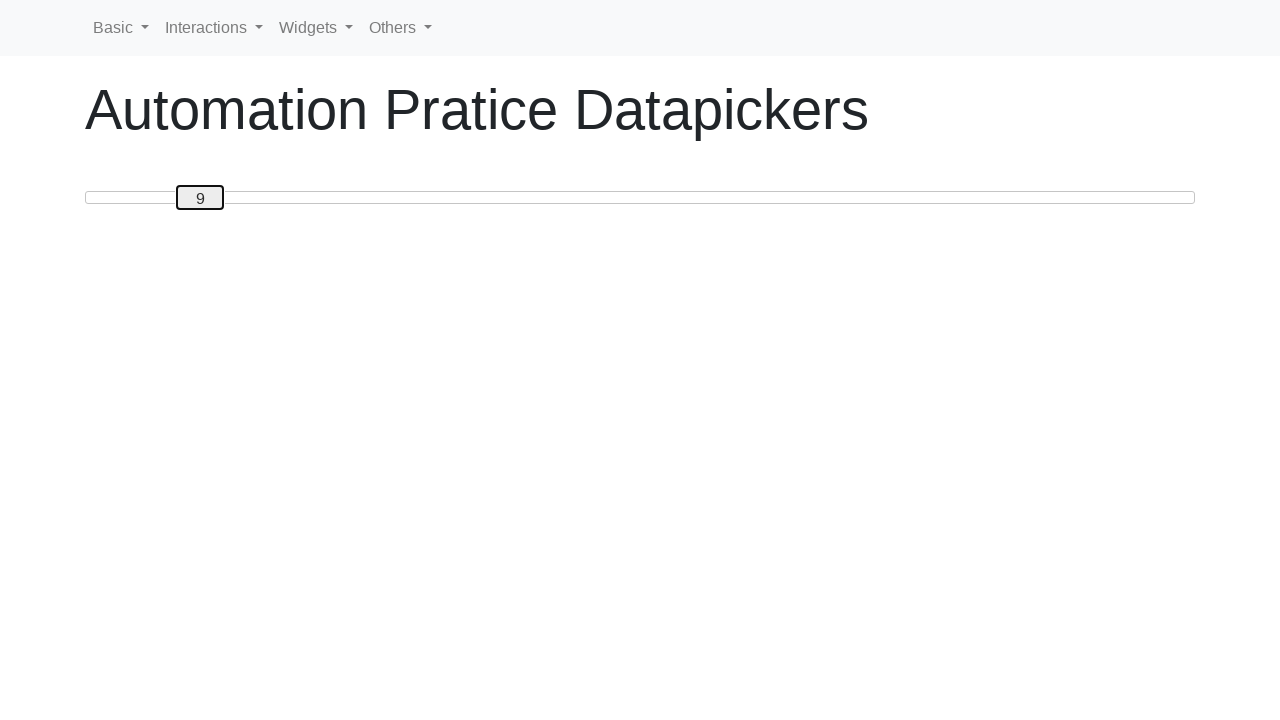

Pressed ArrowRight to move slider right towards 50 on #custom-handle
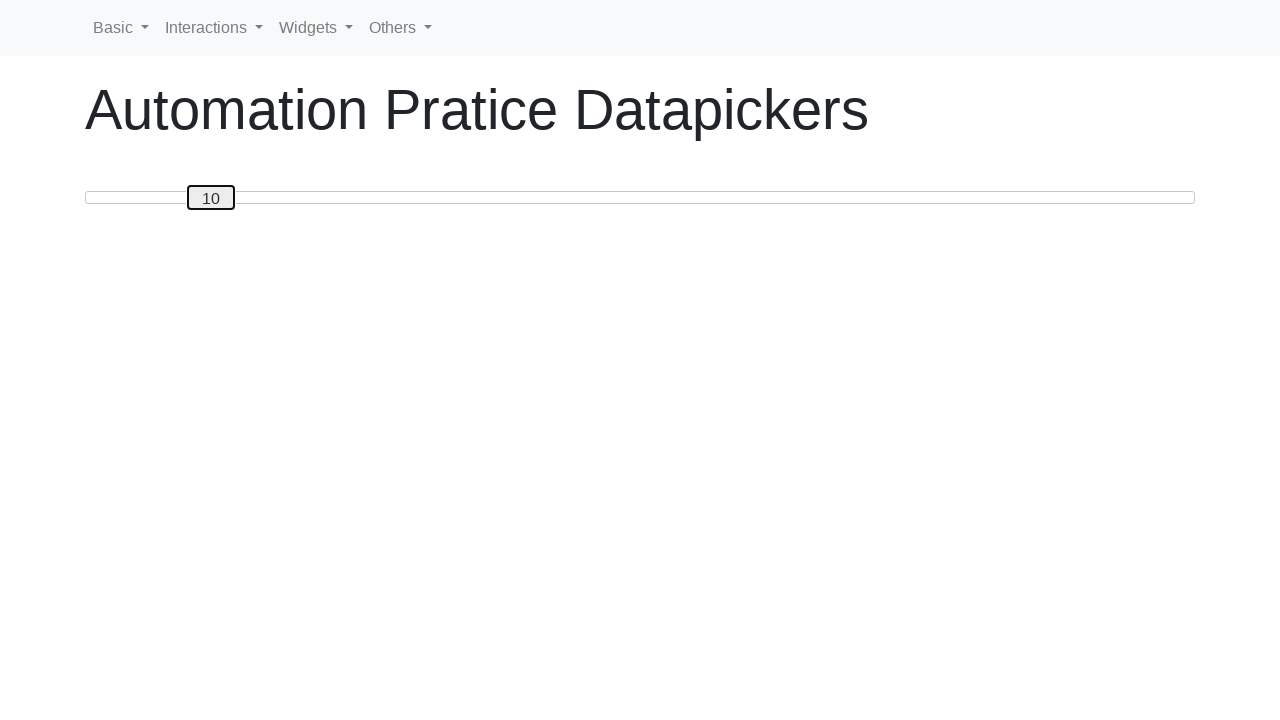

Pressed ArrowRight to move slider right towards 50 on #custom-handle
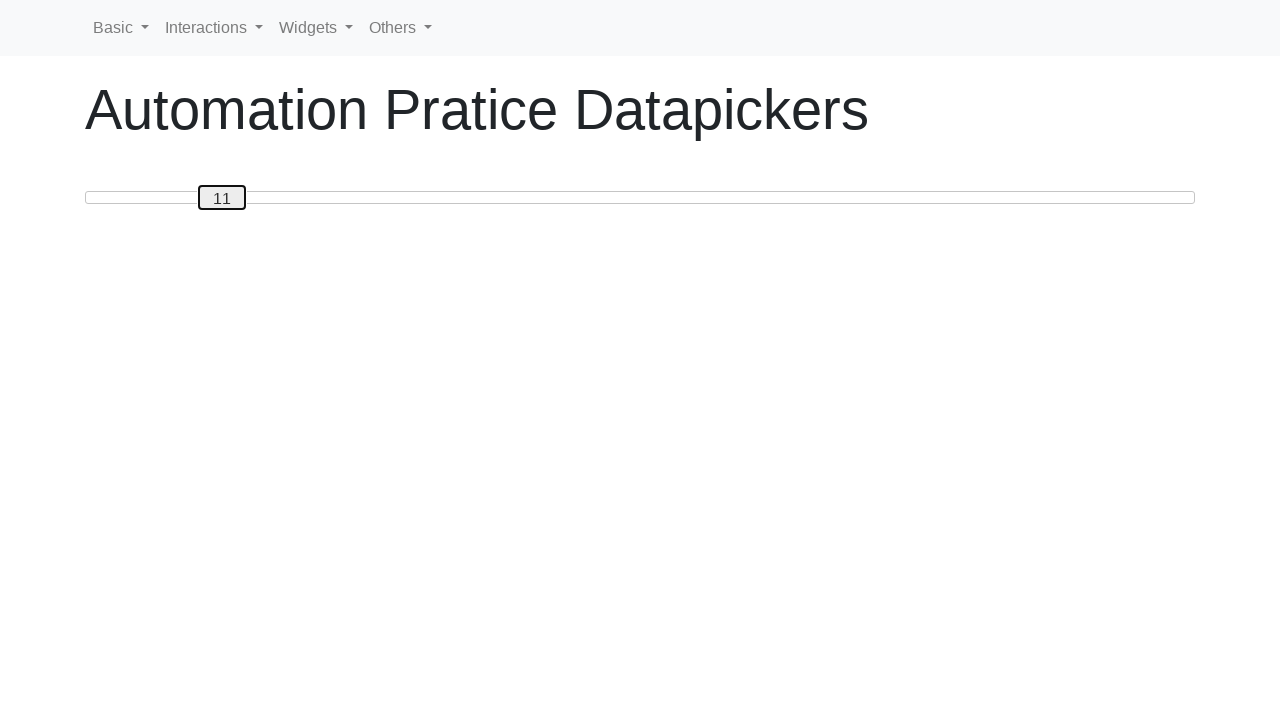

Pressed ArrowRight to move slider right towards 50 on #custom-handle
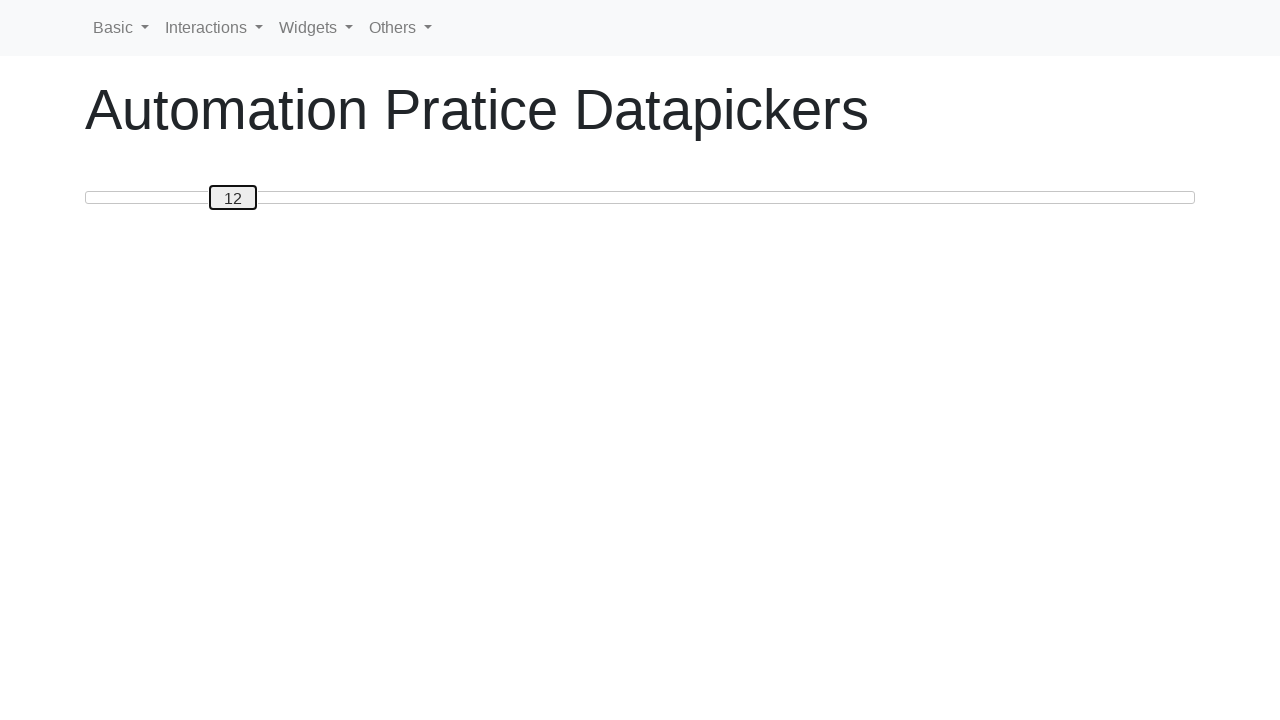

Pressed ArrowRight to move slider right towards 50 on #custom-handle
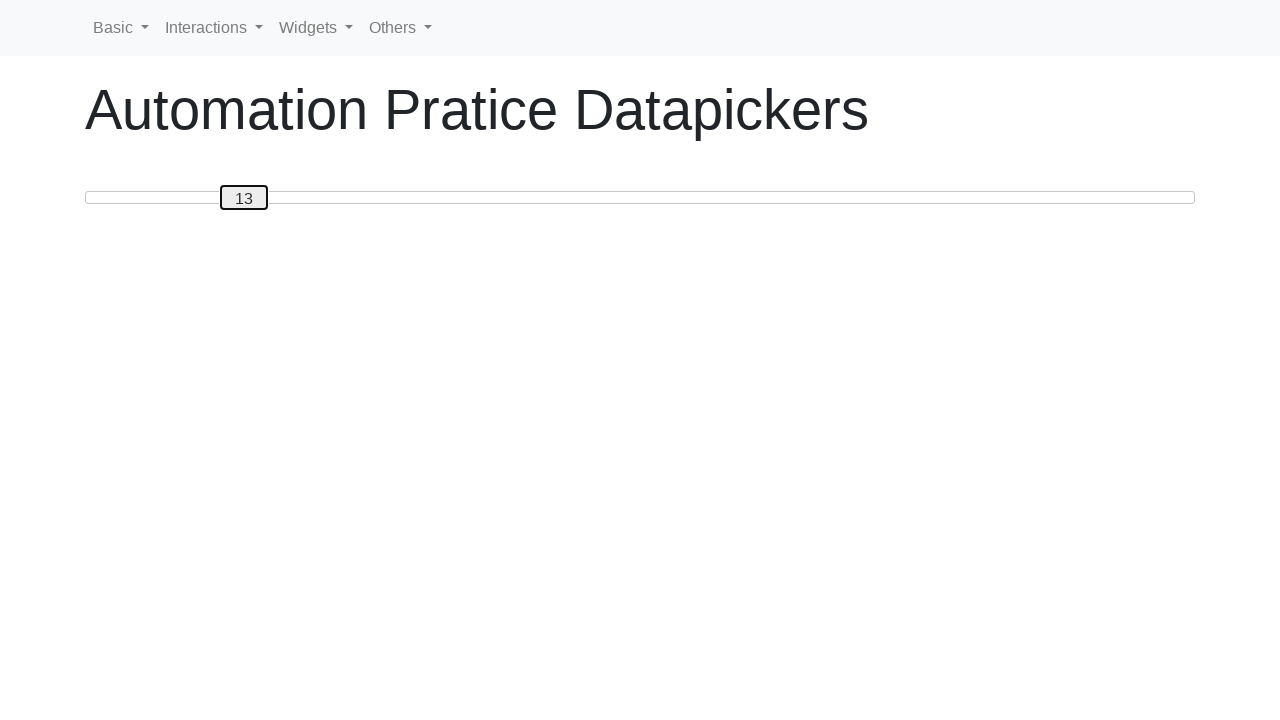

Pressed ArrowRight to move slider right towards 50 on #custom-handle
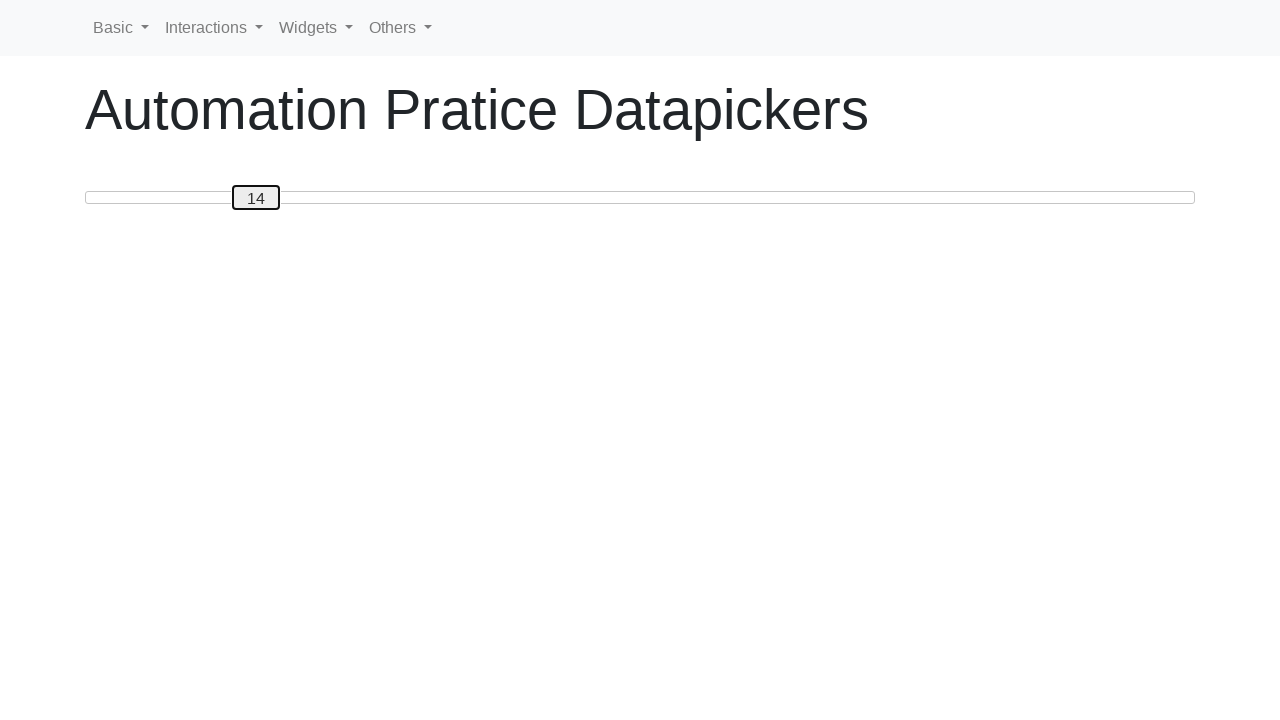

Pressed ArrowRight to move slider right towards 50 on #custom-handle
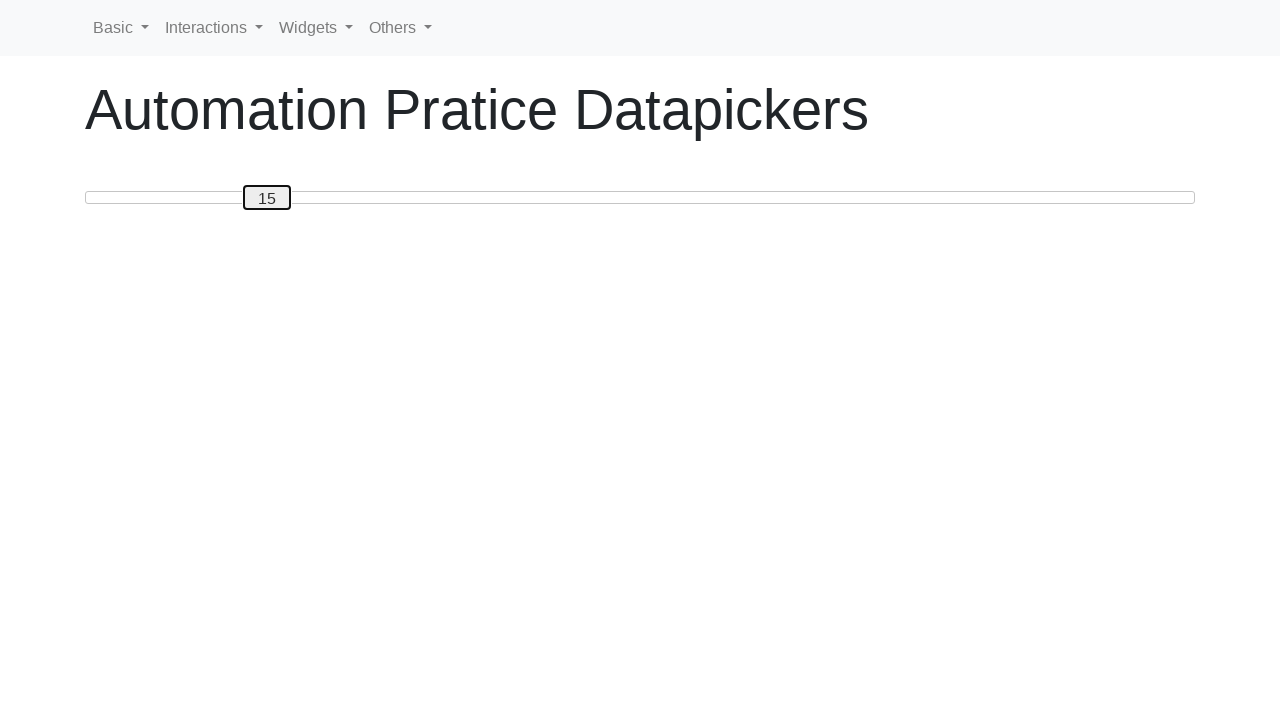

Pressed ArrowRight to move slider right towards 50 on #custom-handle
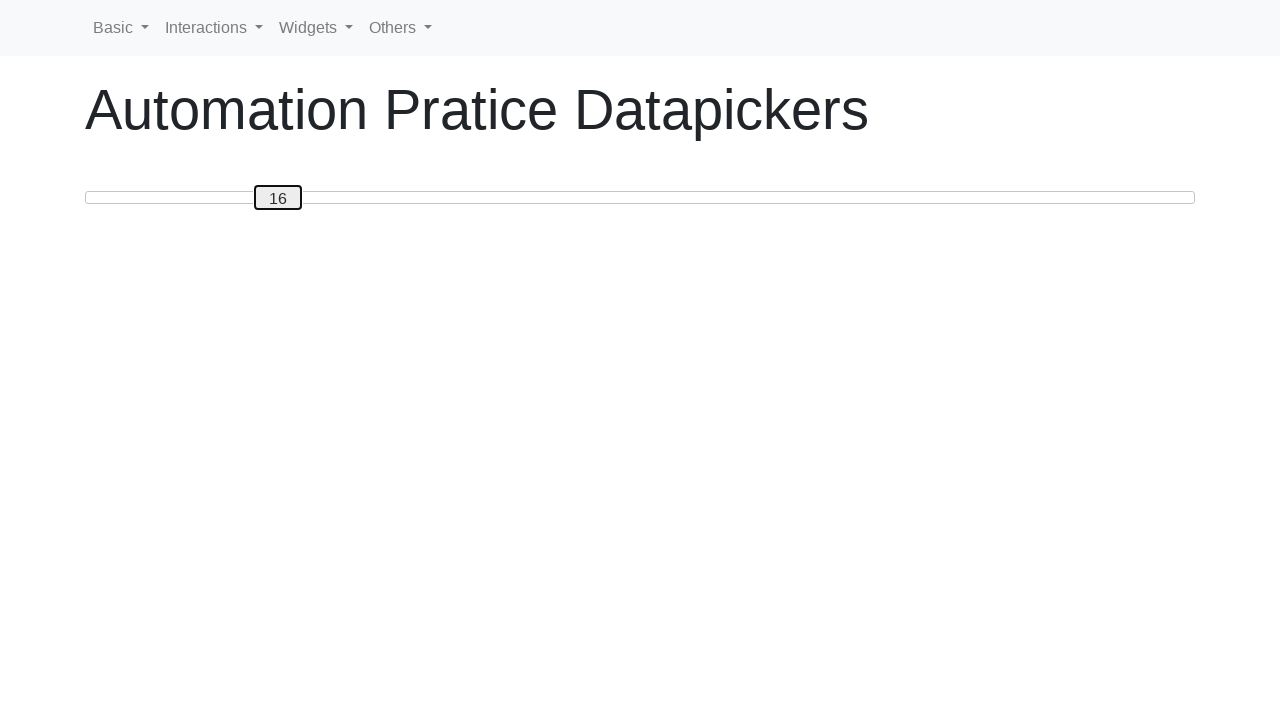

Pressed ArrowRight to move slider right towards 50 on #custom-handle
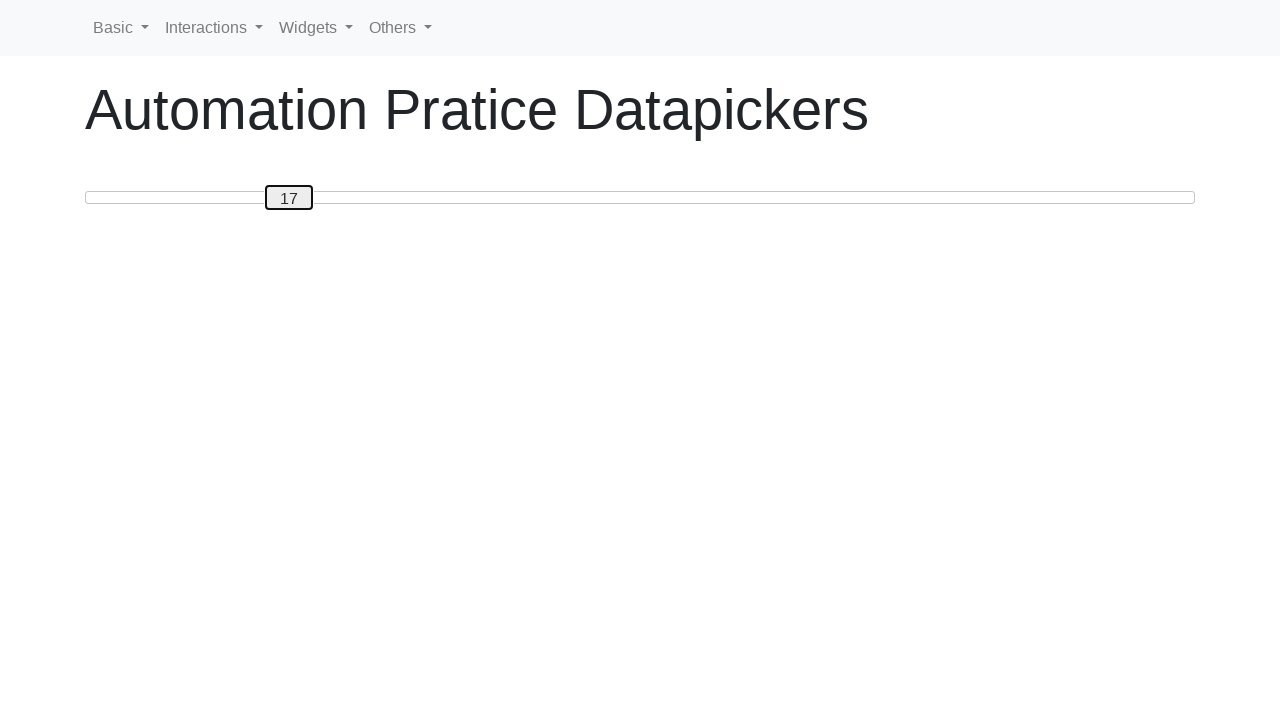

Pressed ArrowRight to move slider right towards 50 on #custom-handle
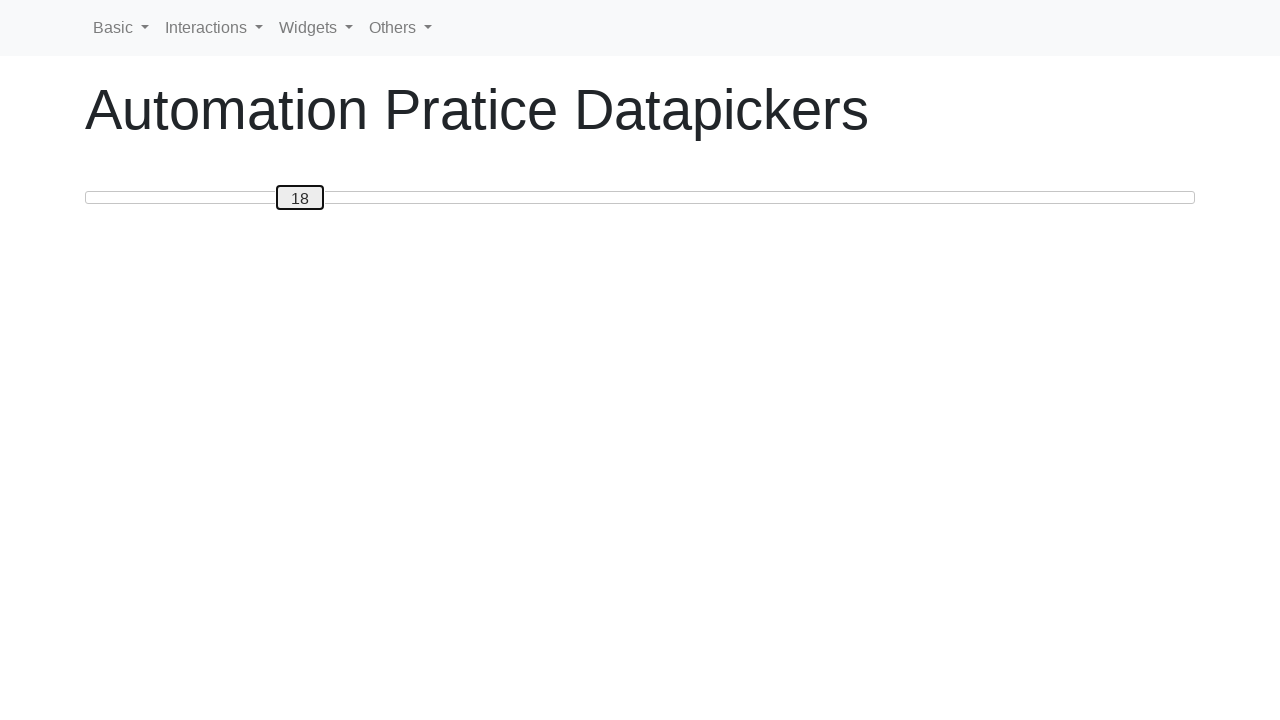

Pressed ArrowRight to move slider right towards 50 on #custom-handle
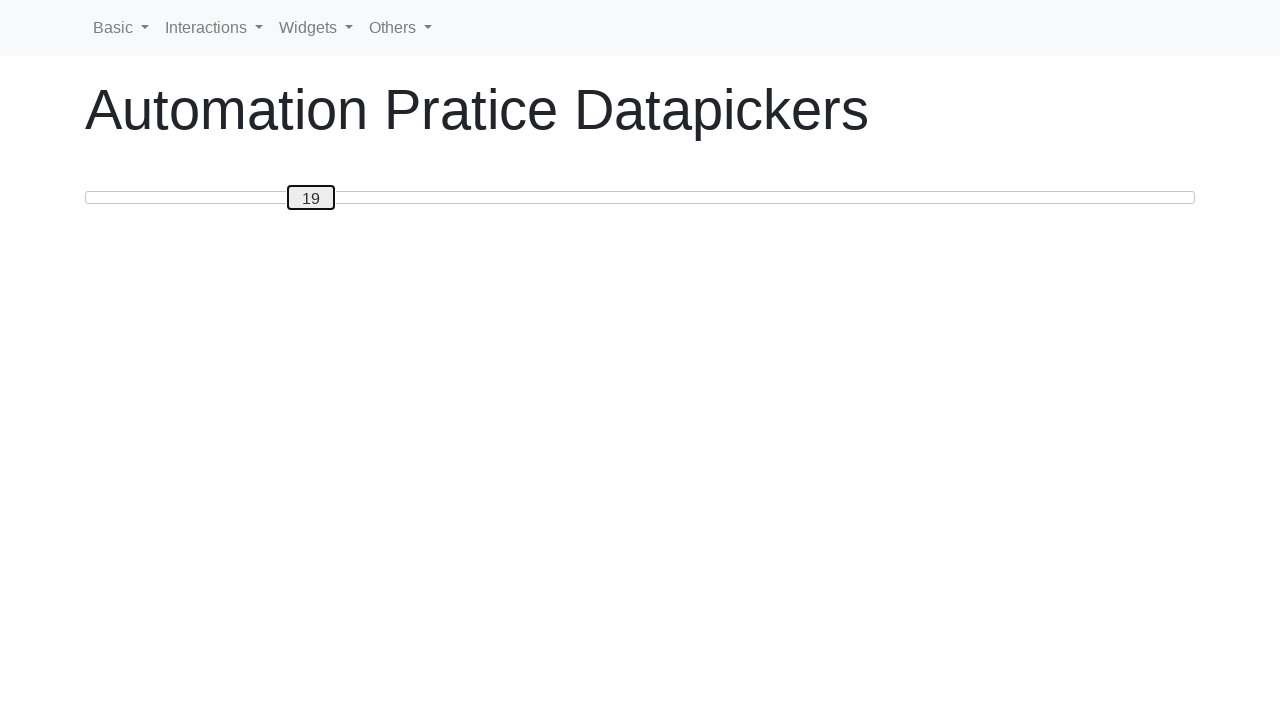

Pressed ArrowRight to move slider right towards 50 on #custom-handle
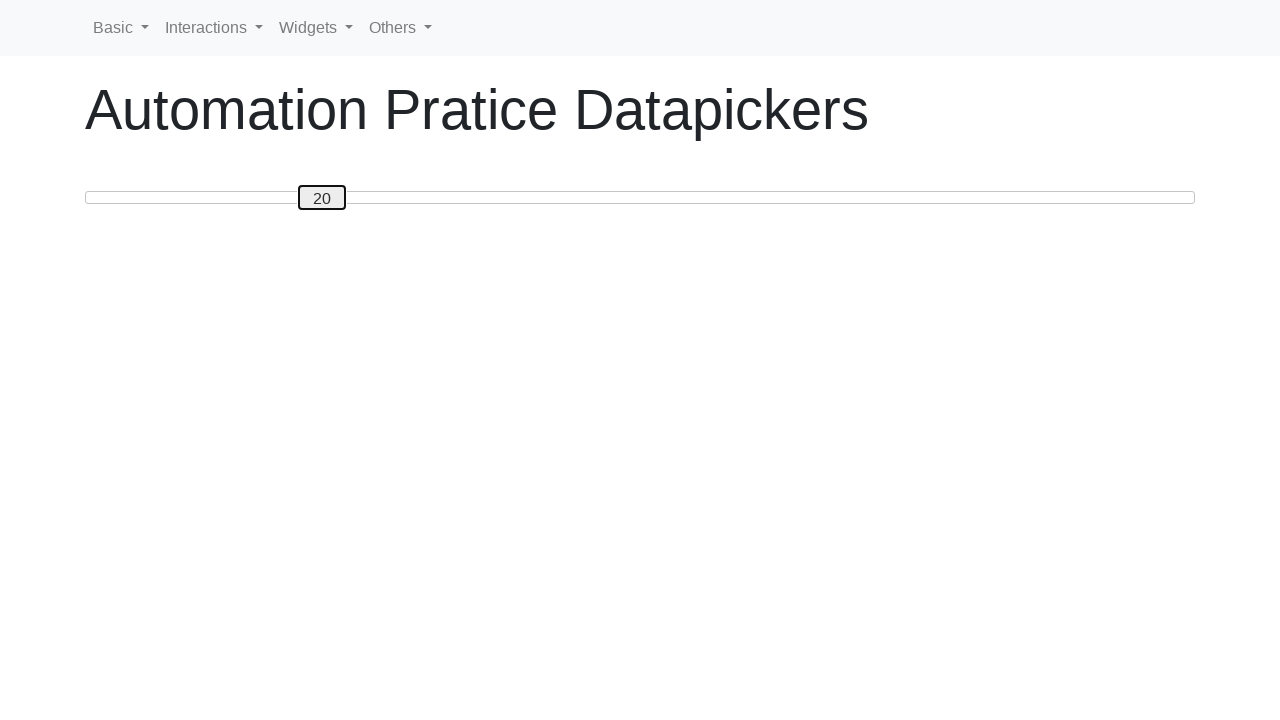

Pressed ArrowRight to move slider right towards 50 on #custom-handle
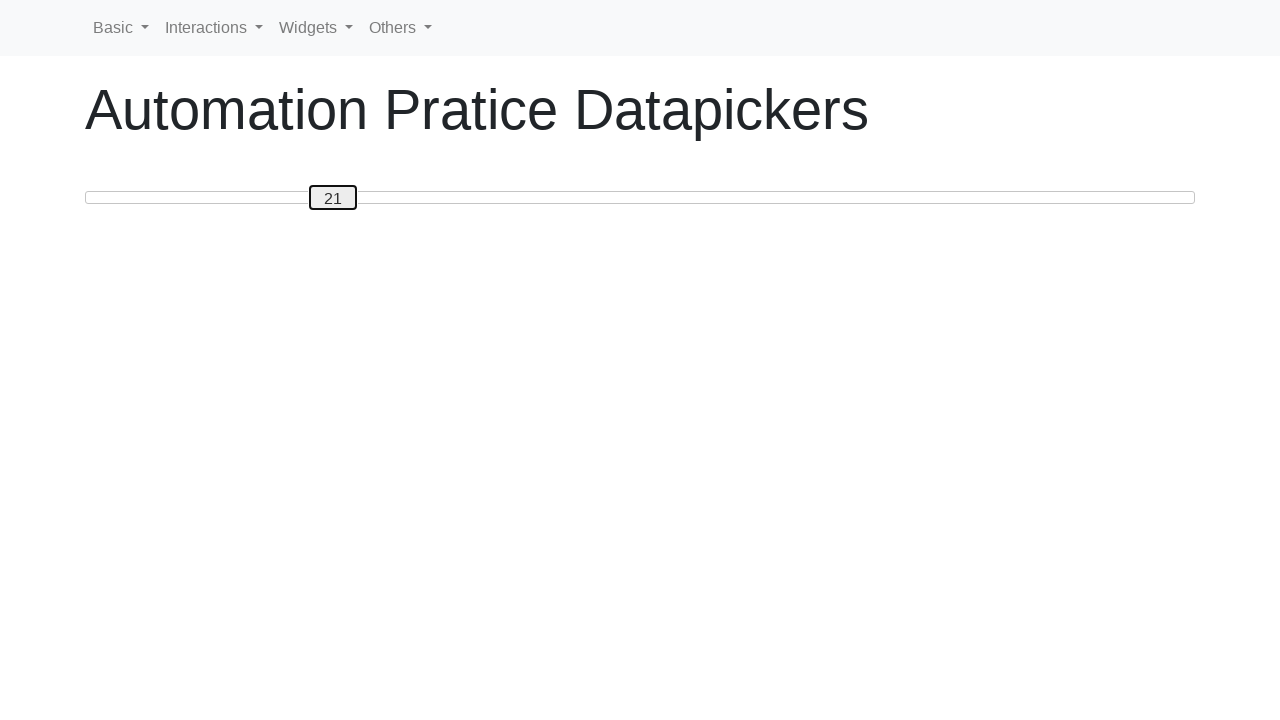

Pressed ArrowRight to move slider right towards 50 on #custom-handle
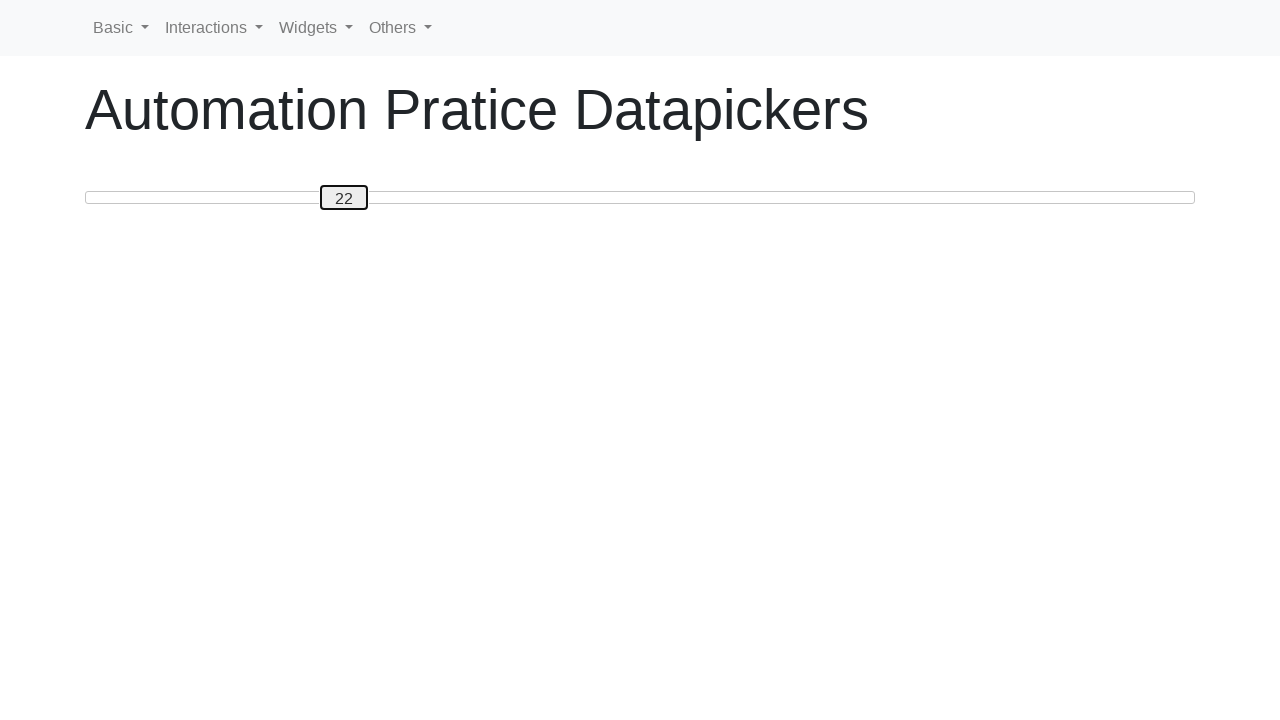

Pressed ArrowRight to move slider right towards 50 on #custom-handle
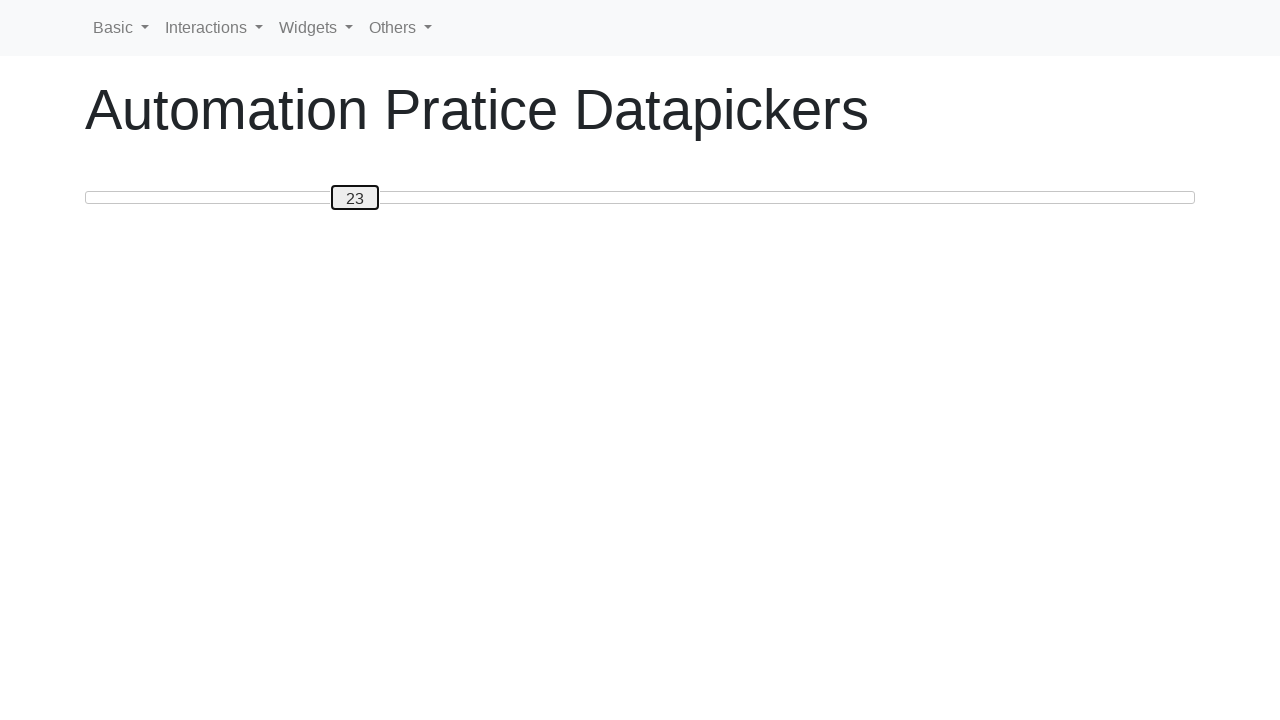

Pressed ArrowRight to move slider right towards 50 on #custom-handle
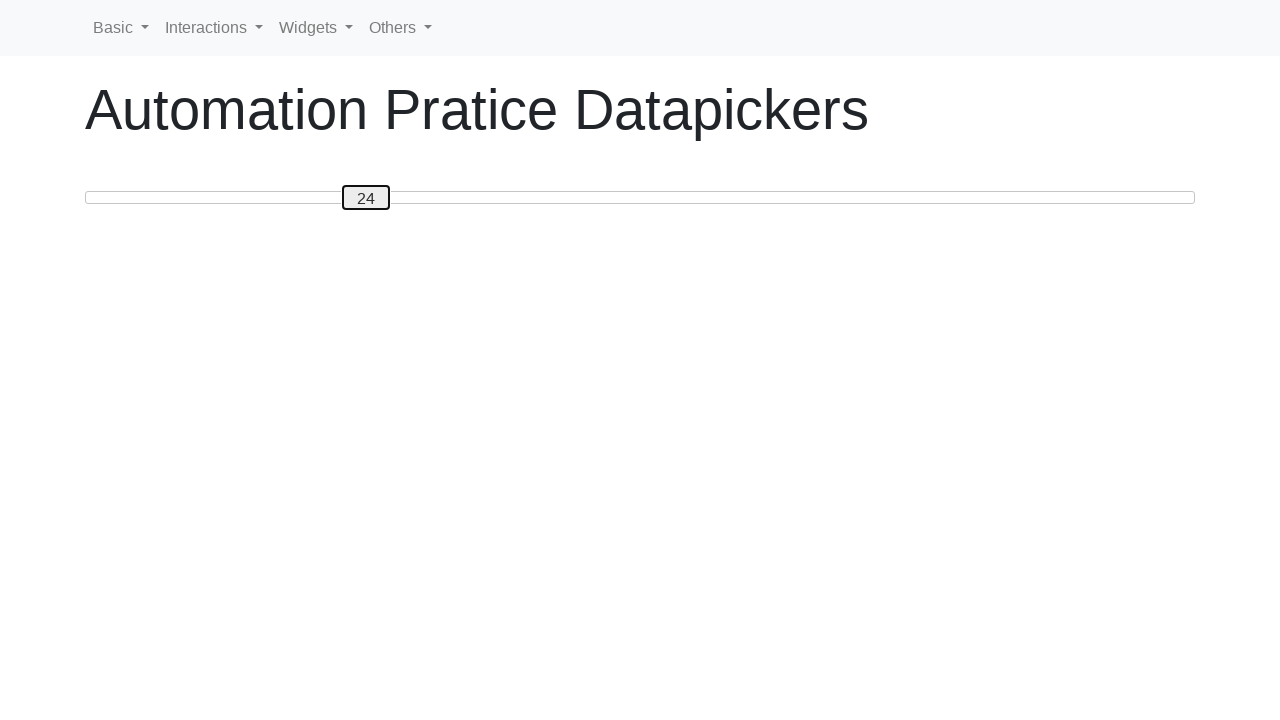

Pressed ArrowRight to move slider right towards 50 on #custom-handle
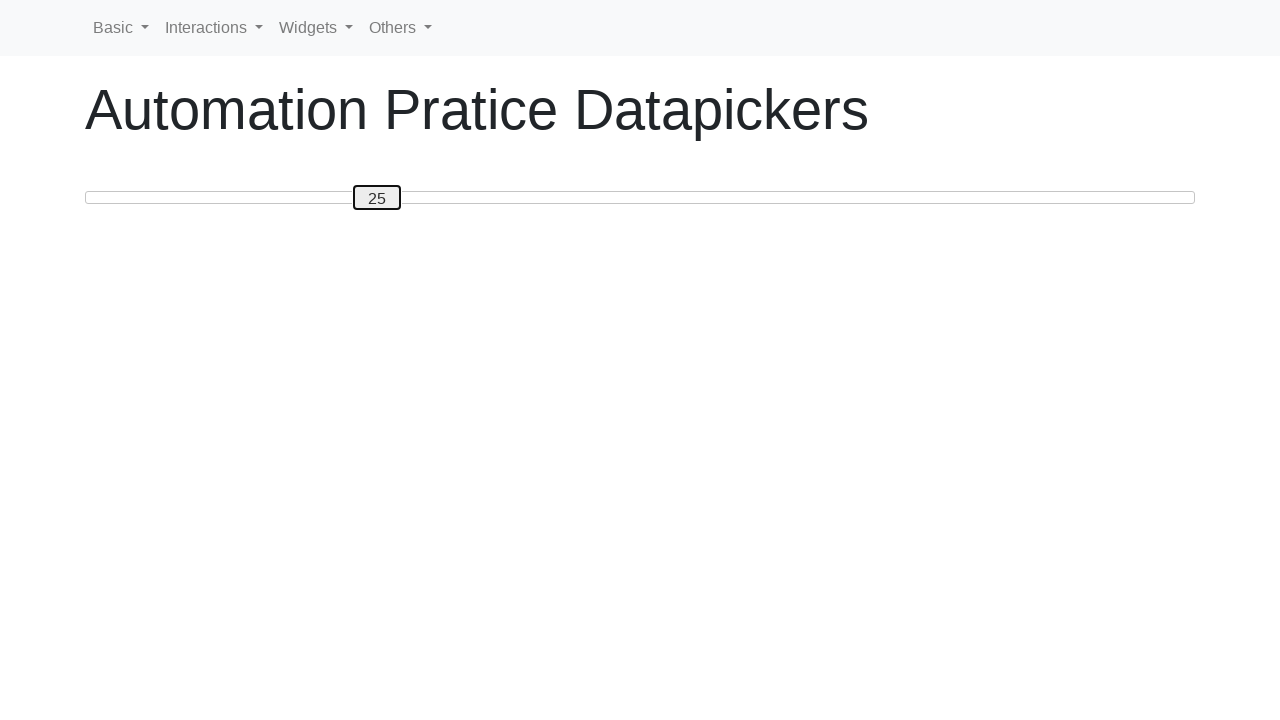

Pressed ArrowRight to move slider right towards 50 on #custom-handle
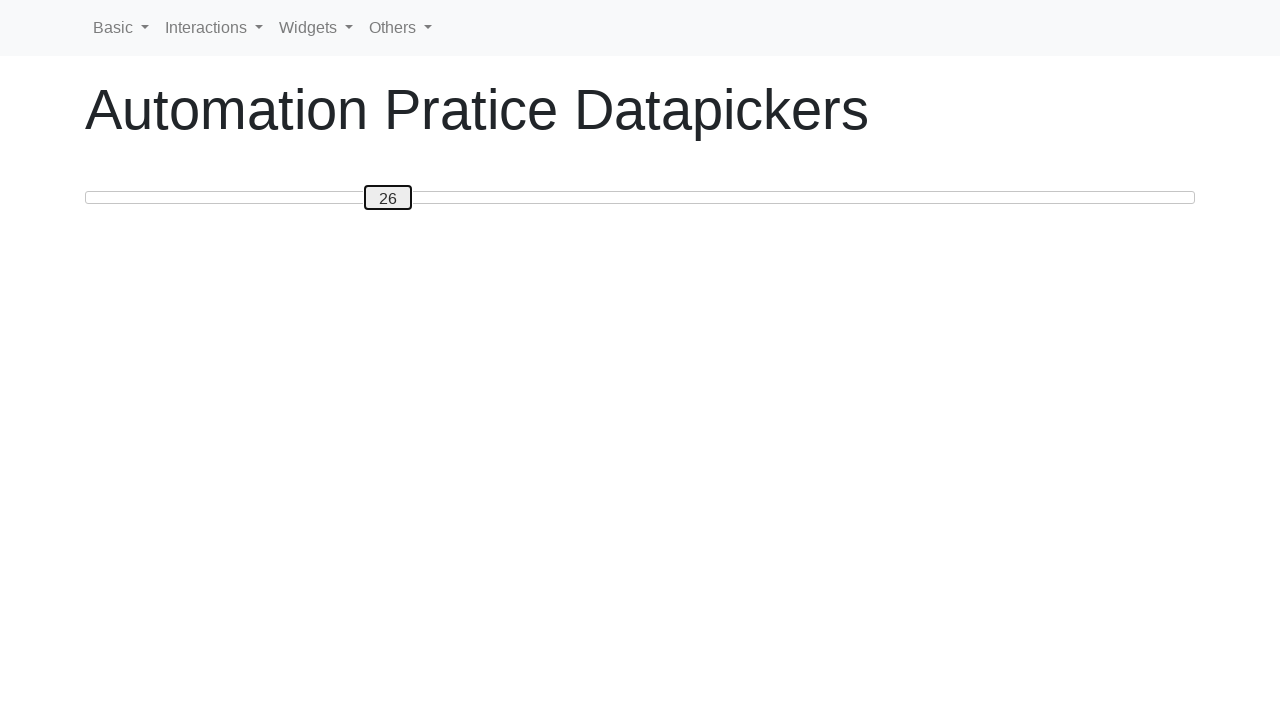

Pressed ArrowRight to move slider right towards 50 on #custom-handle
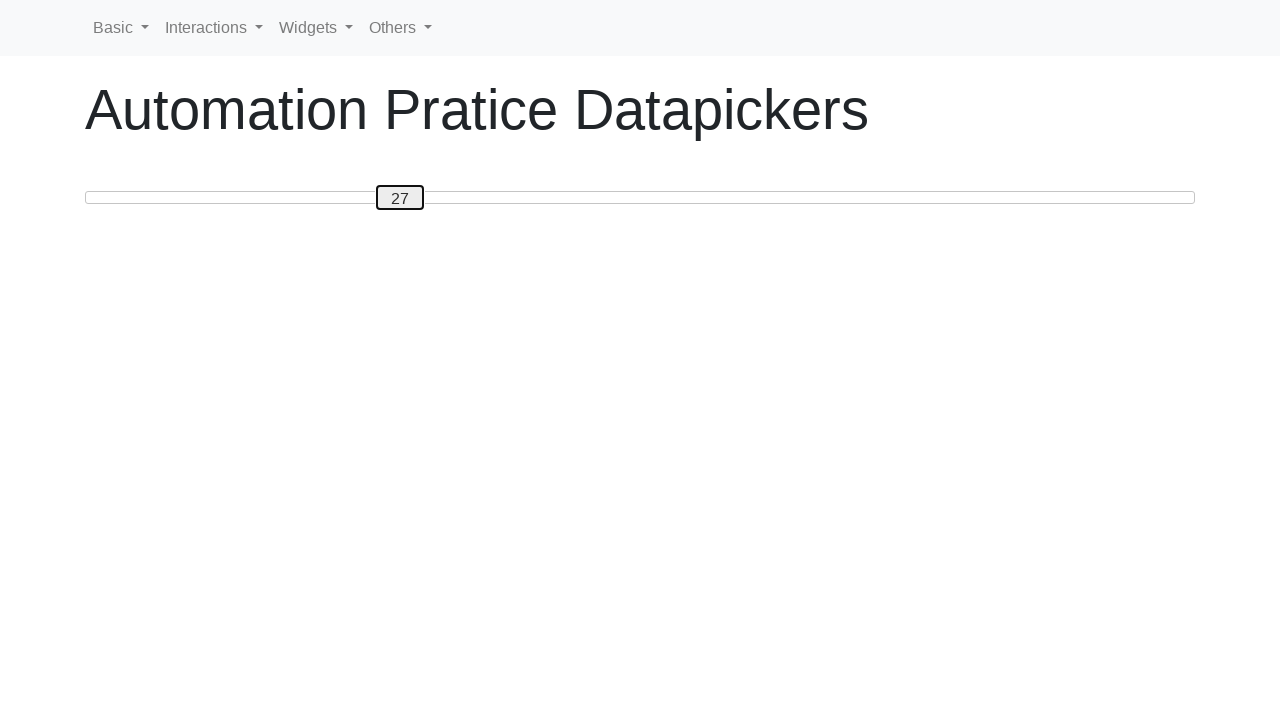

Pressed ArrowRight to move slider right towards 50 on #custom-handle
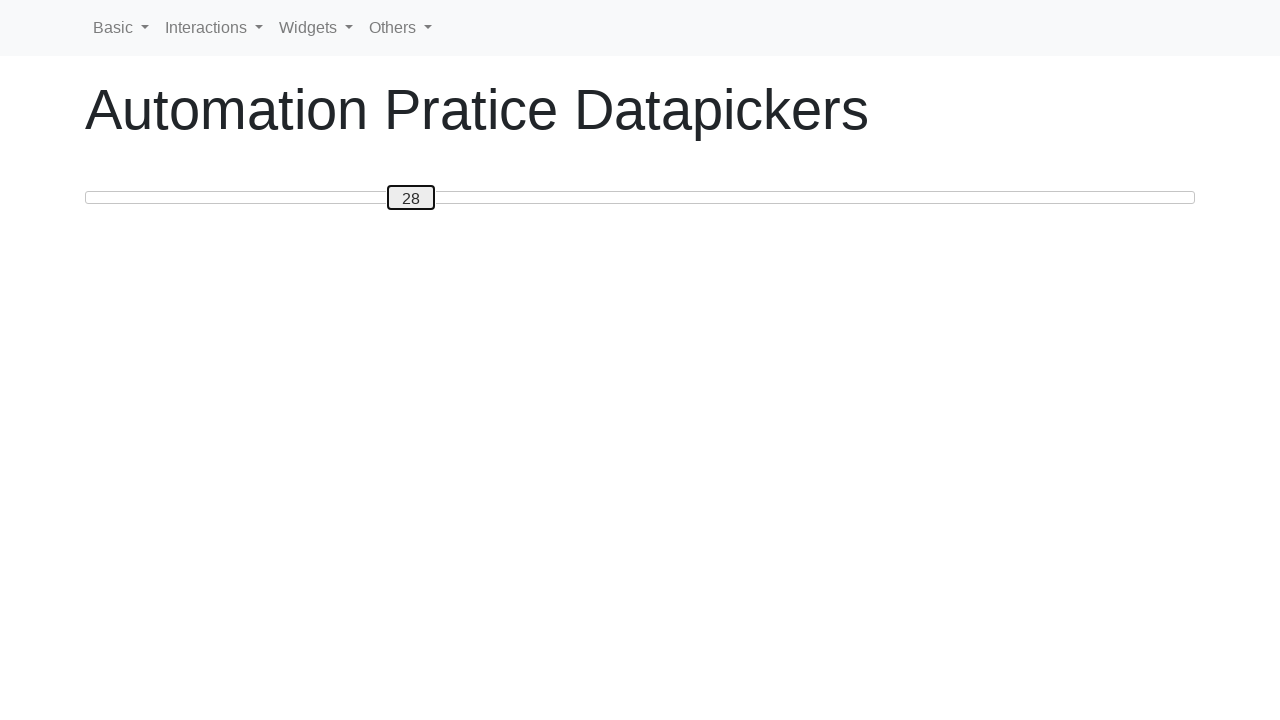

Pressed ArrowRight to move slider right towards 50 on #custom-handle
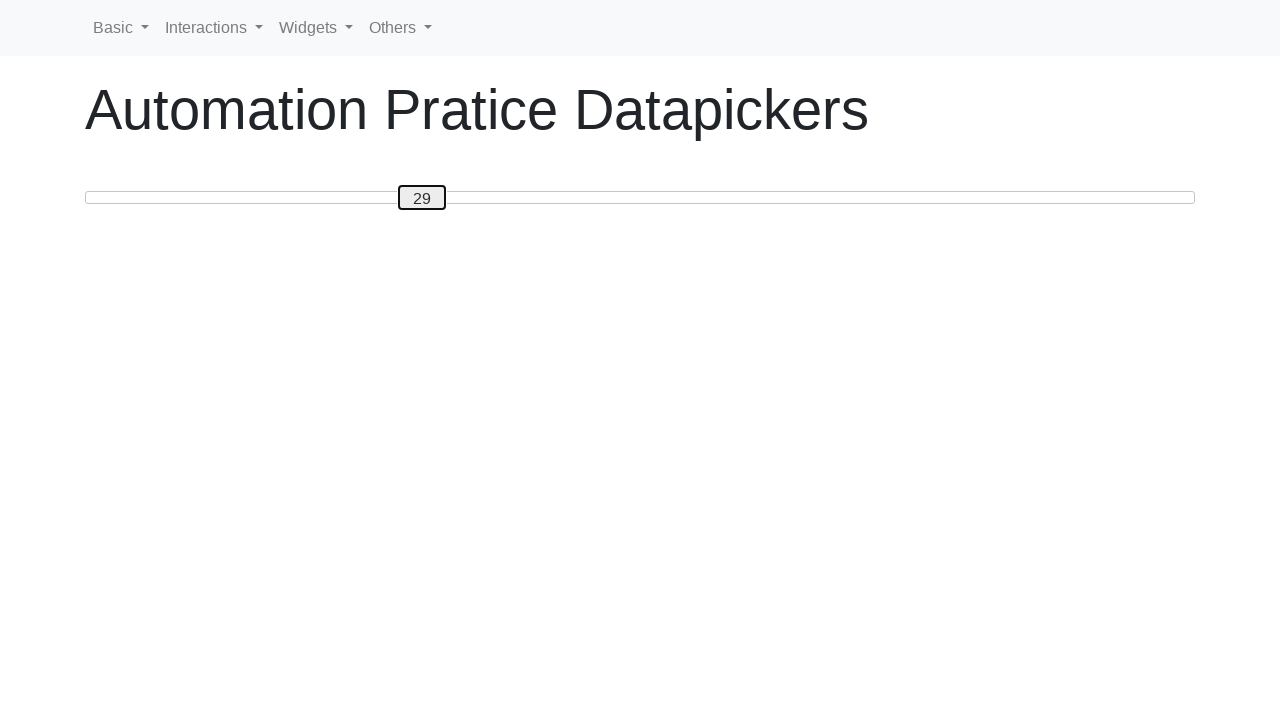

Pressed ArrowRight to move slider right towards 50 on #custom-handle
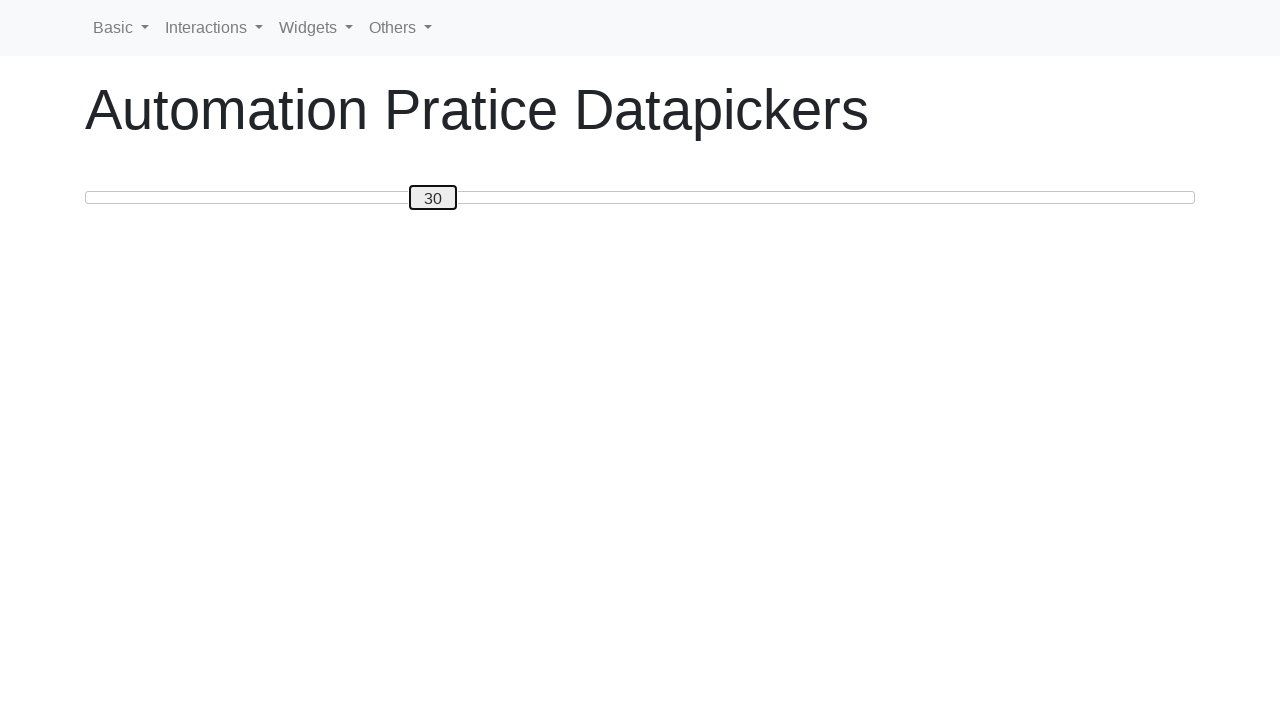

Pressed ArrowRight to move slider right towards 50 on #custom-handle
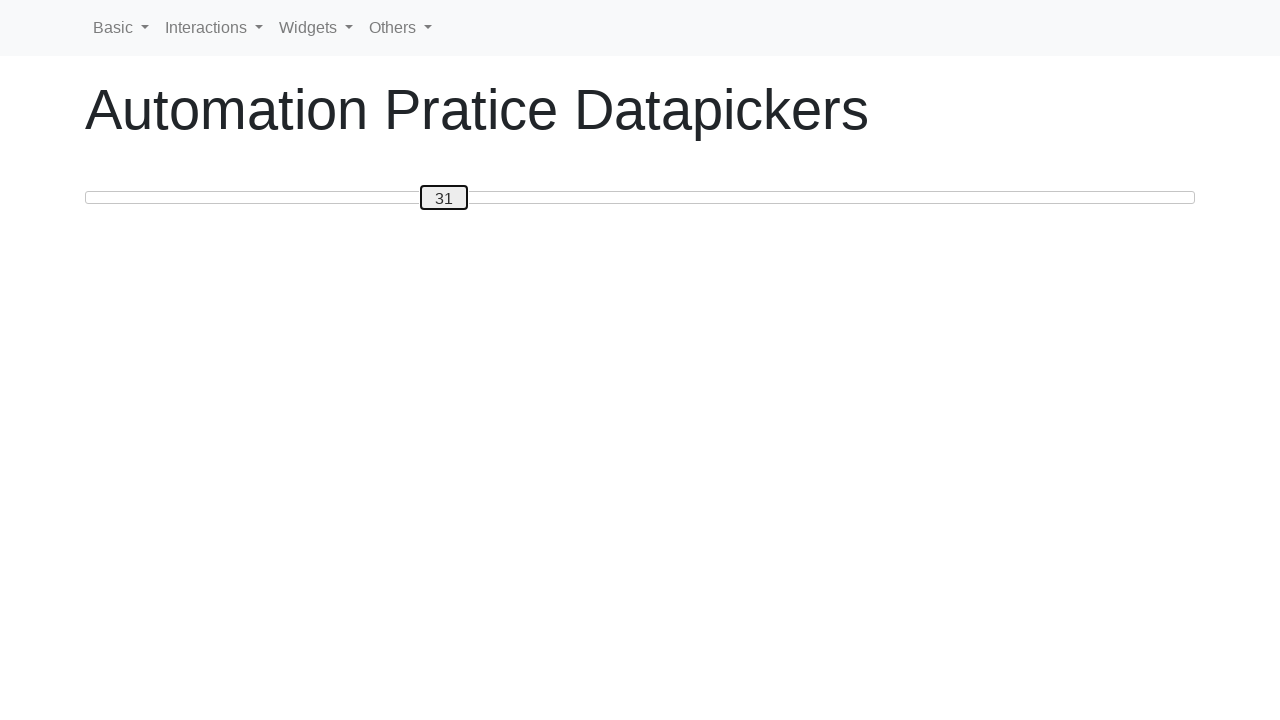

Pressed ArrowRight to move slider right towards 50 on #custom-handle
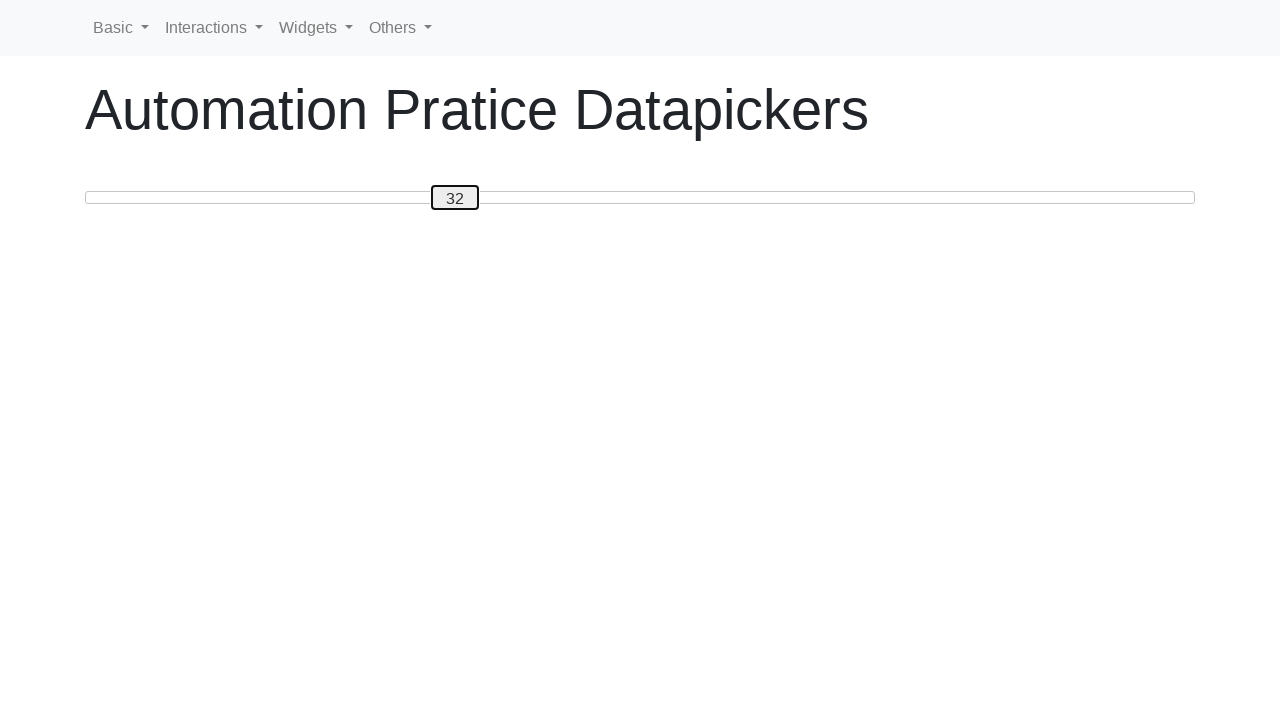

Pressed ArrowRight to move slider right towards 50 on #custom-handle
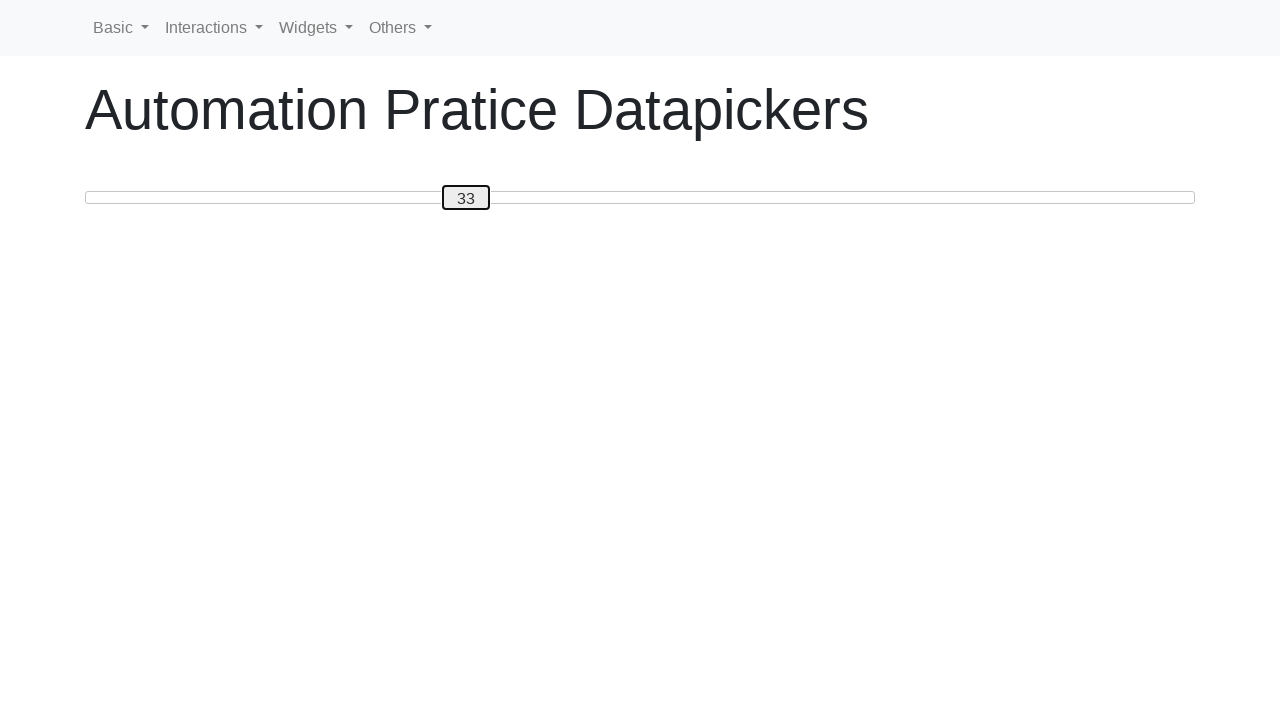

Pressed ArrowRight to move slider right towards 50 on #custom-handle
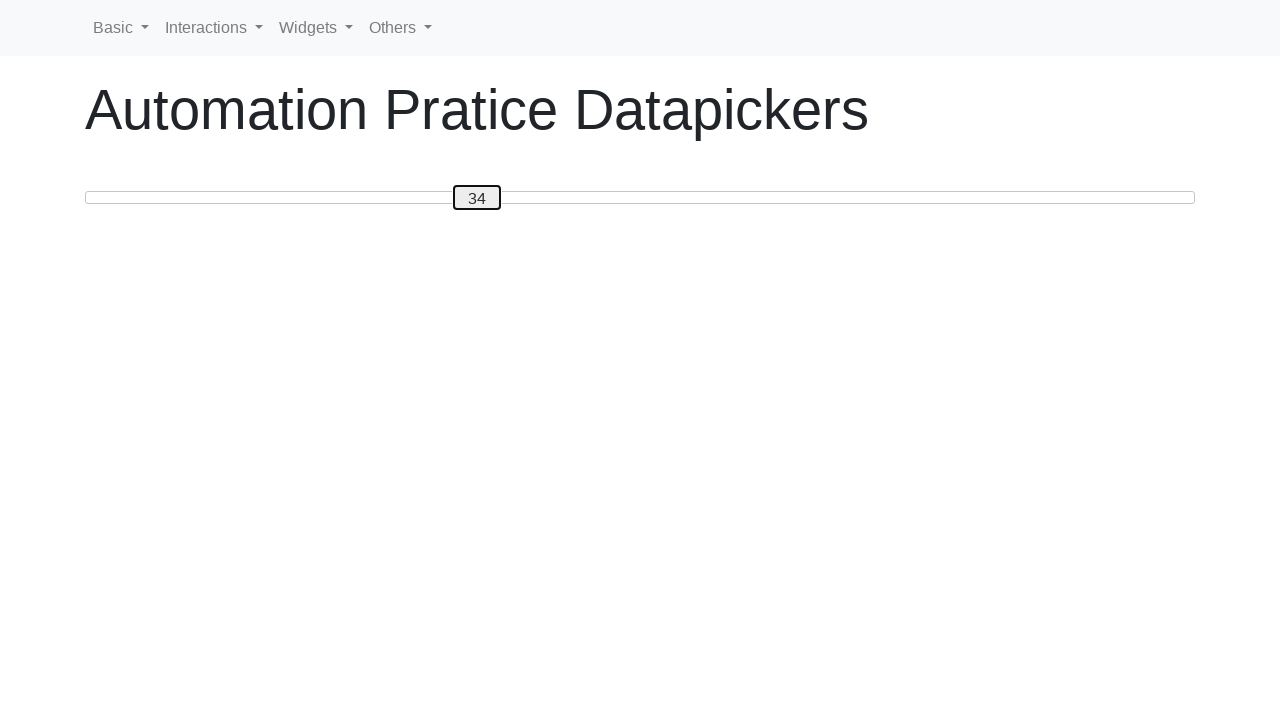

Pressed ArrowRight to move slider right towards 50 on #custom-handle
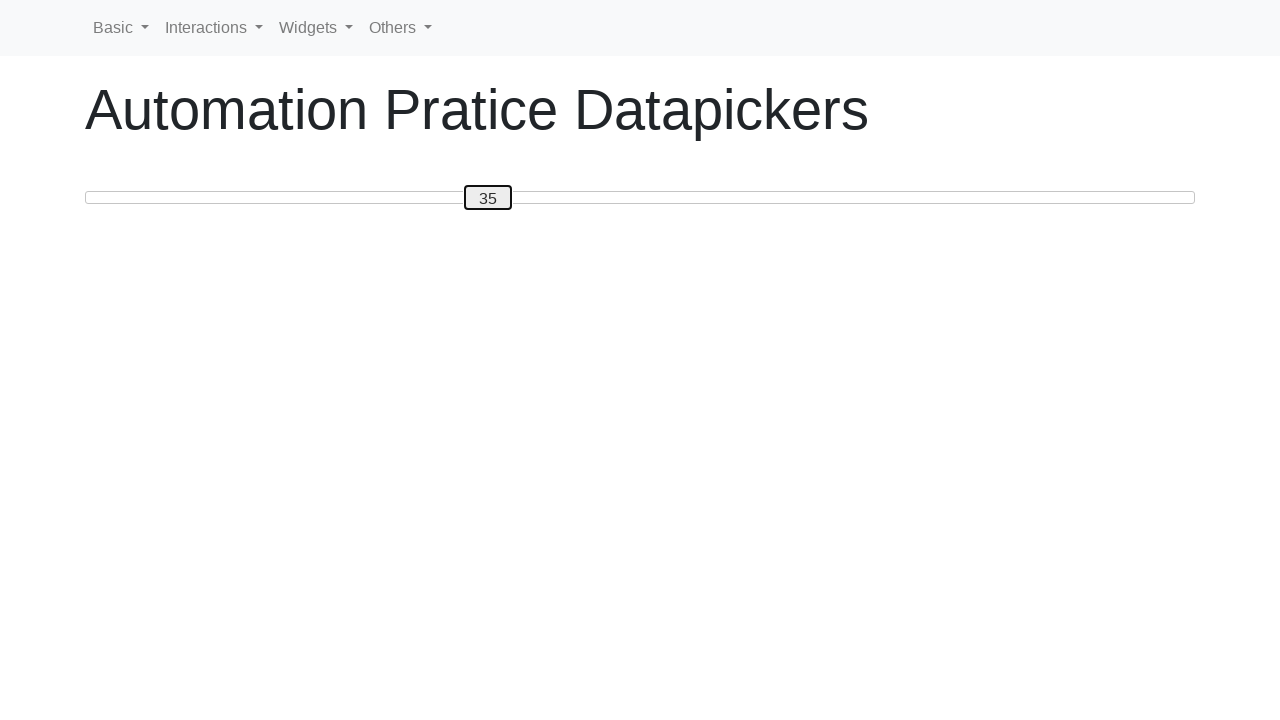

Pressed ArrowRight to move slider right towards 50 on #custom-handle
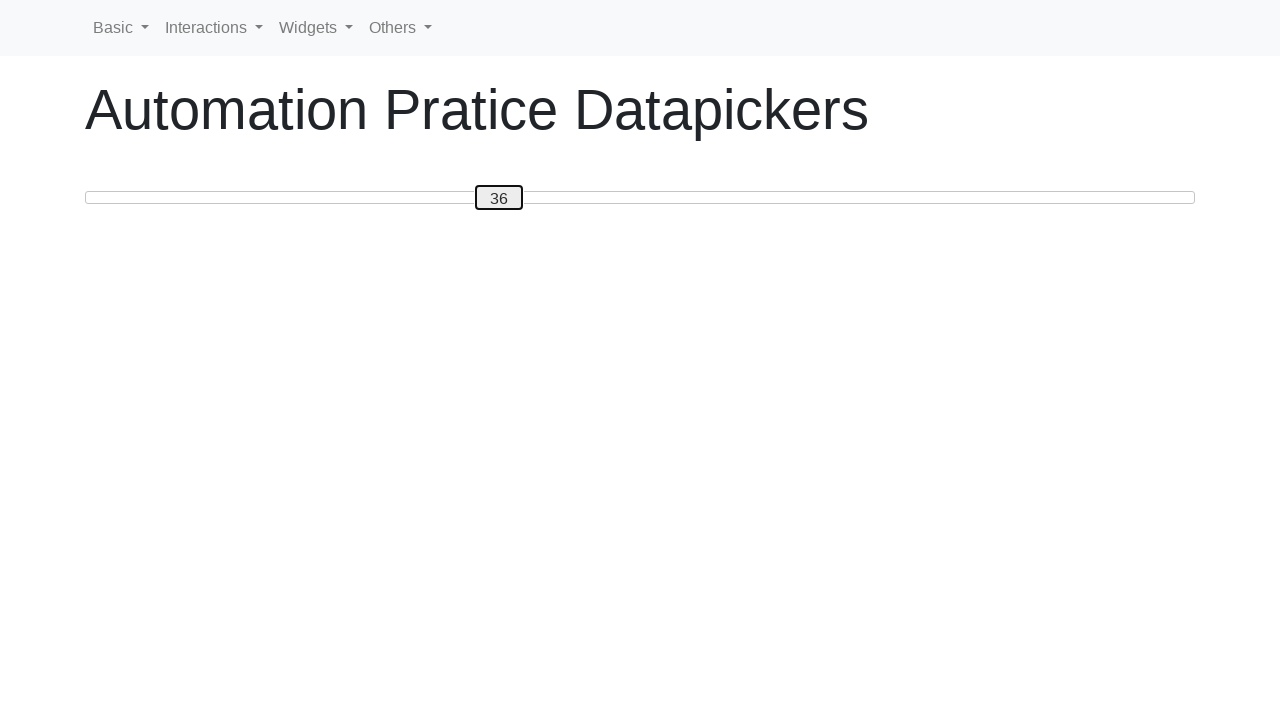

Pressed ArrowRight to move slider right towards 50 on #custom-handle
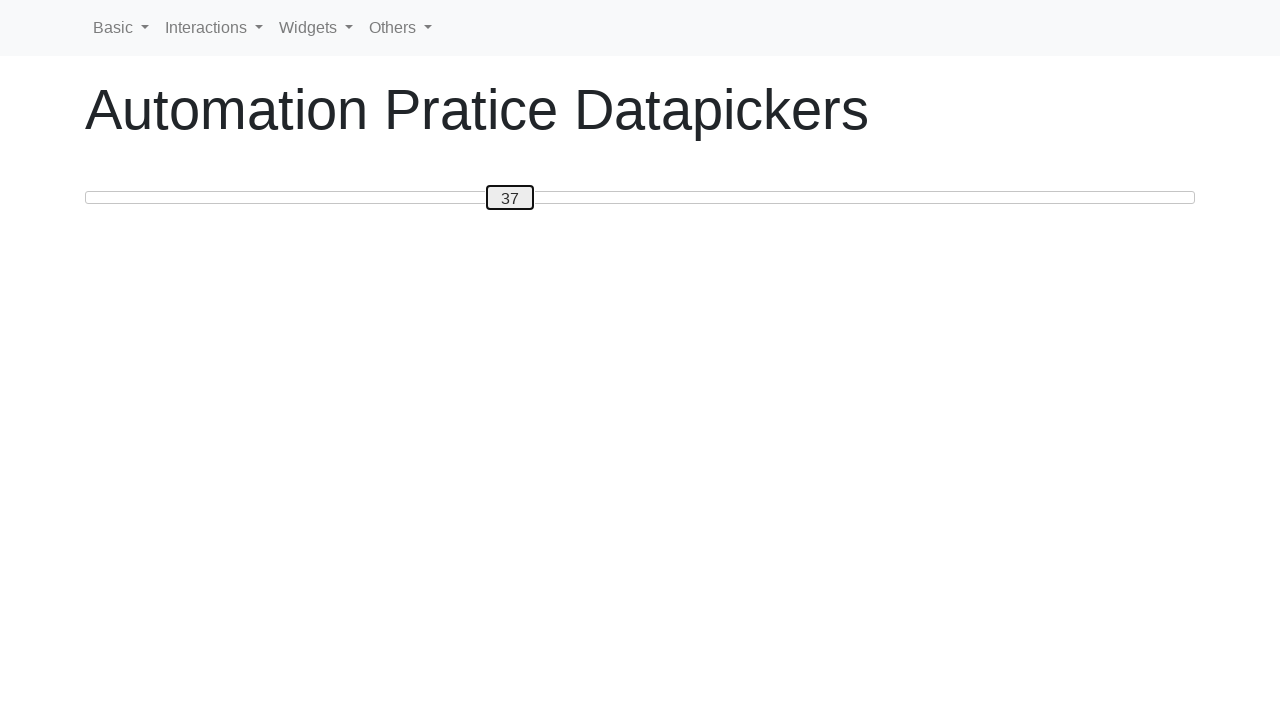

Pressed ArrowRight to move slider right towards 50 on #custom-handle
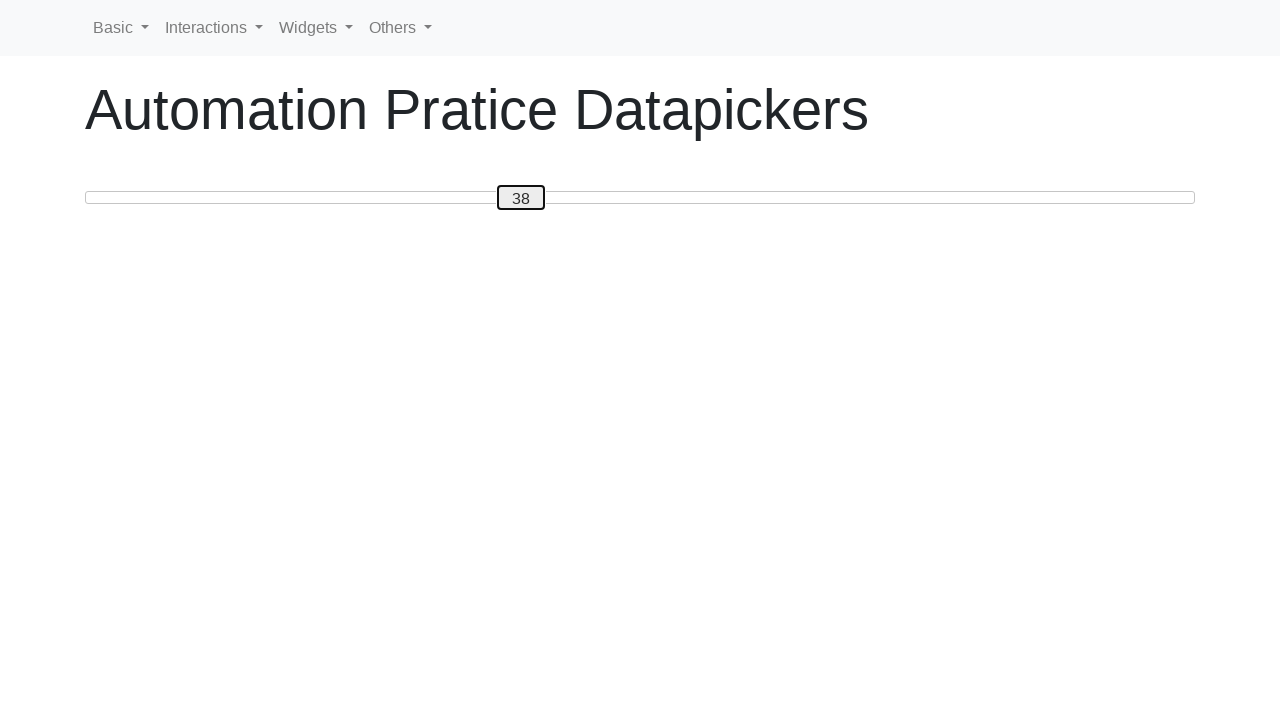

Pressed ArrowRight to move slider right towards 50 on #custom-handle
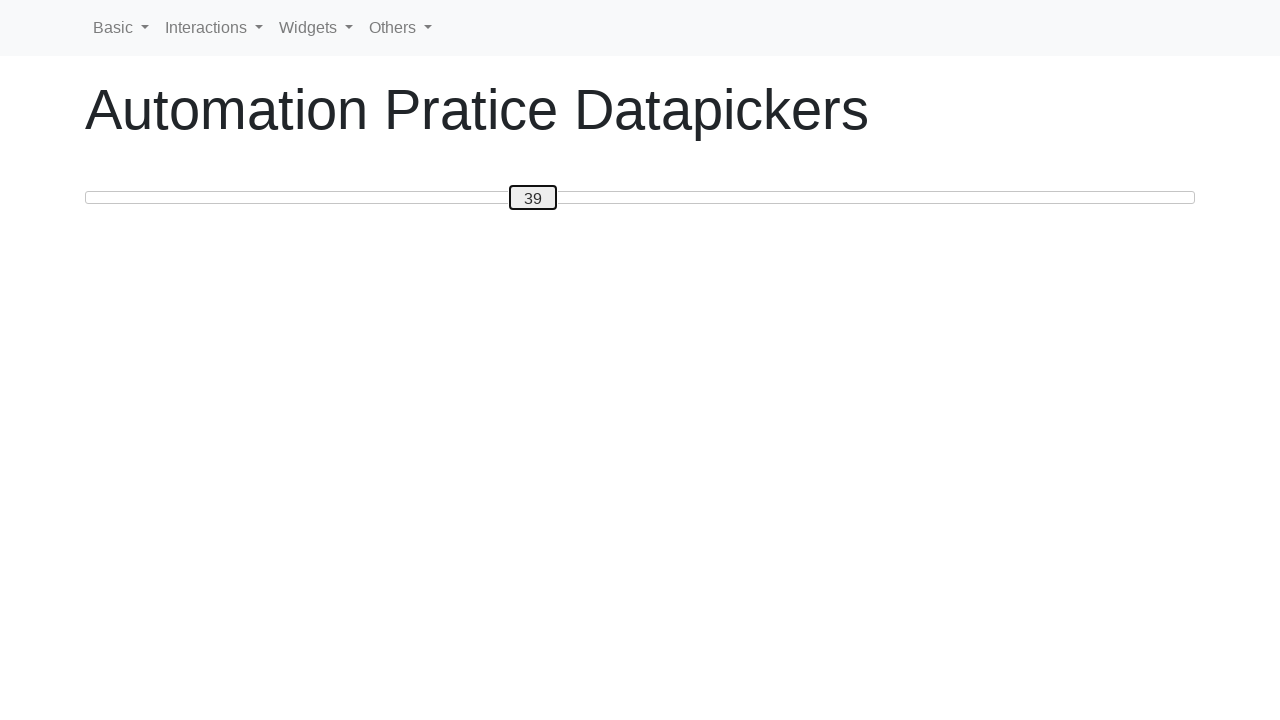

Pressed ArrowRight to move slider right towards 50 on #custom-handle
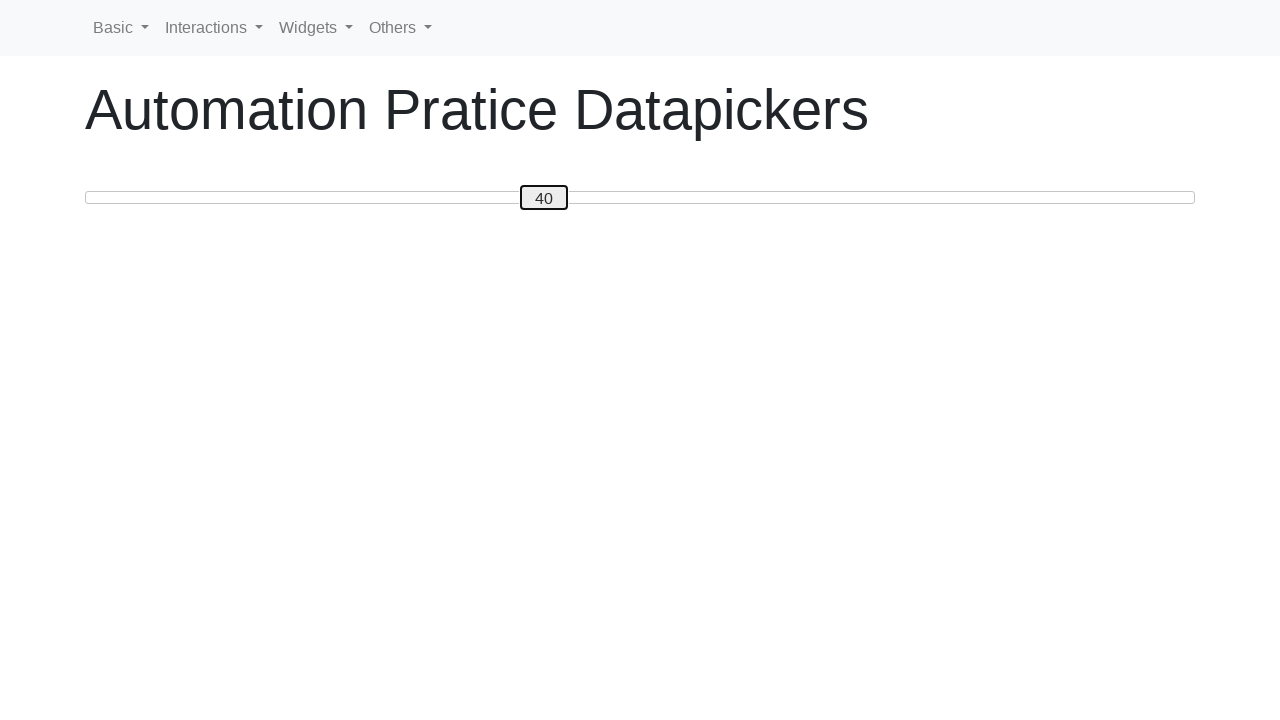

Pressed ArrowRight to move slider right towards 50 on #custom-handle
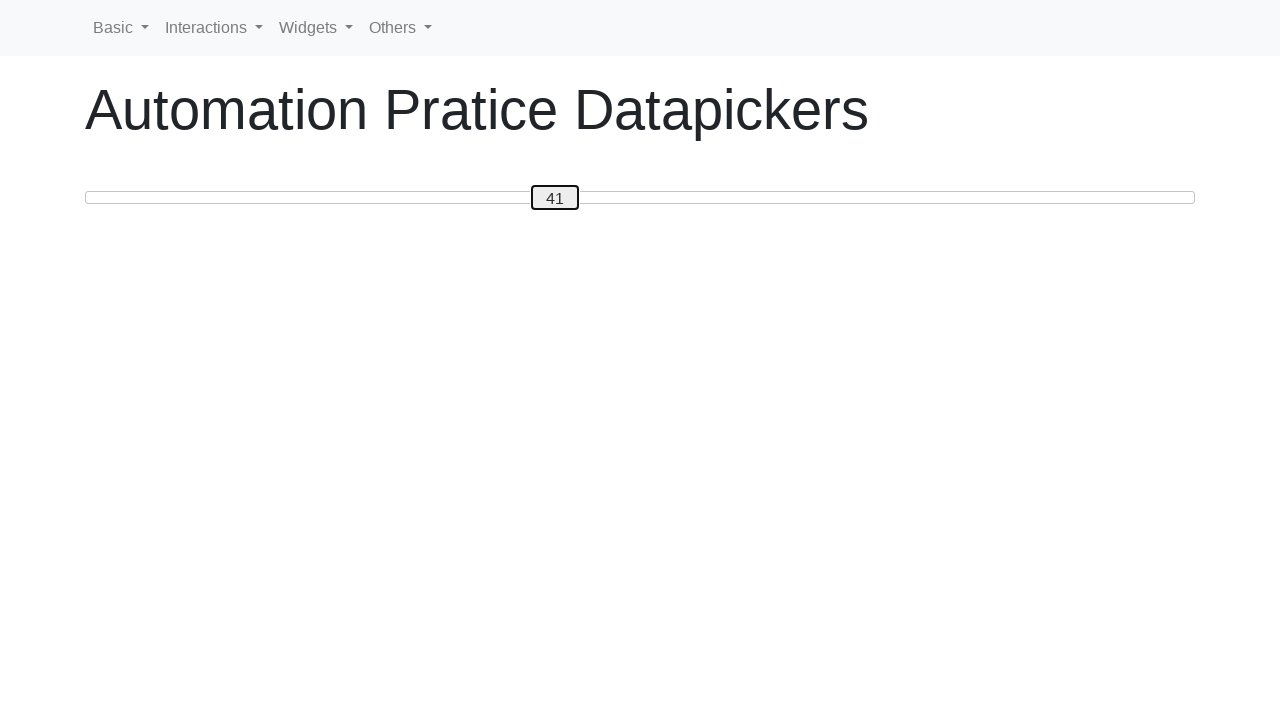

Pressed ArrowRight to move slider right towards 50 on #custom-handle
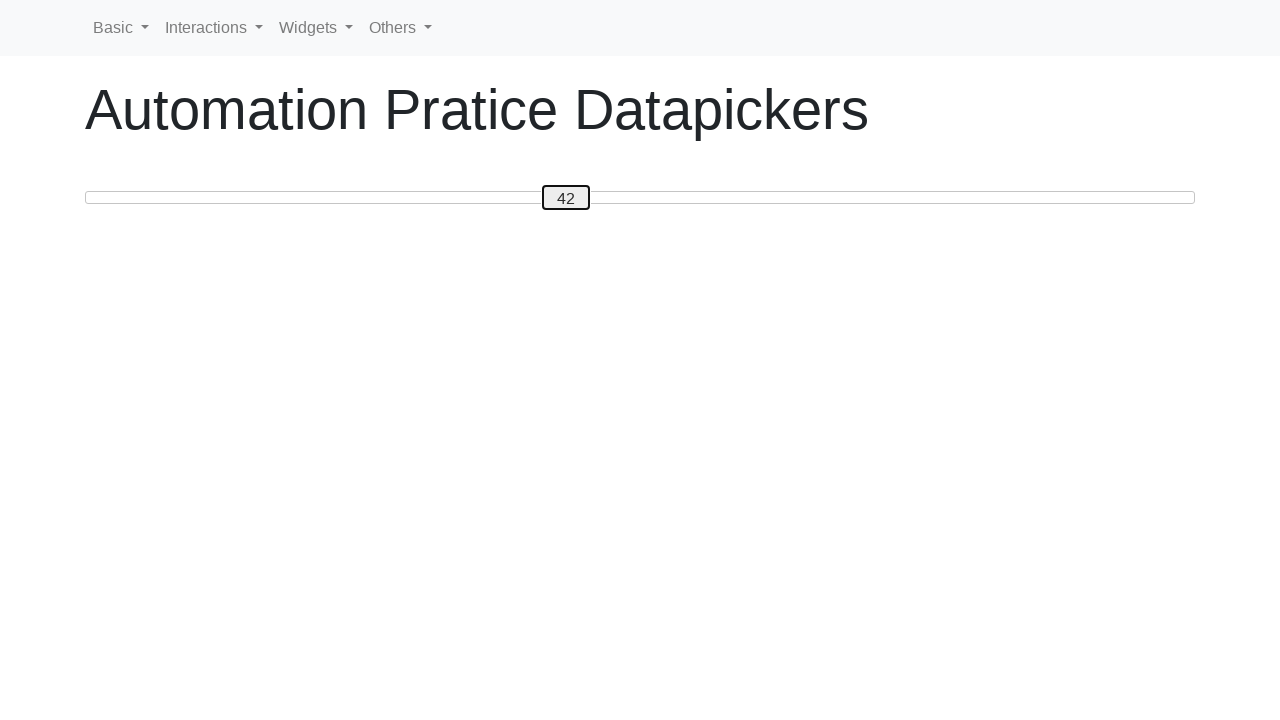

Pressed ArrowRight to move slider right towards 50 on #custom-handle
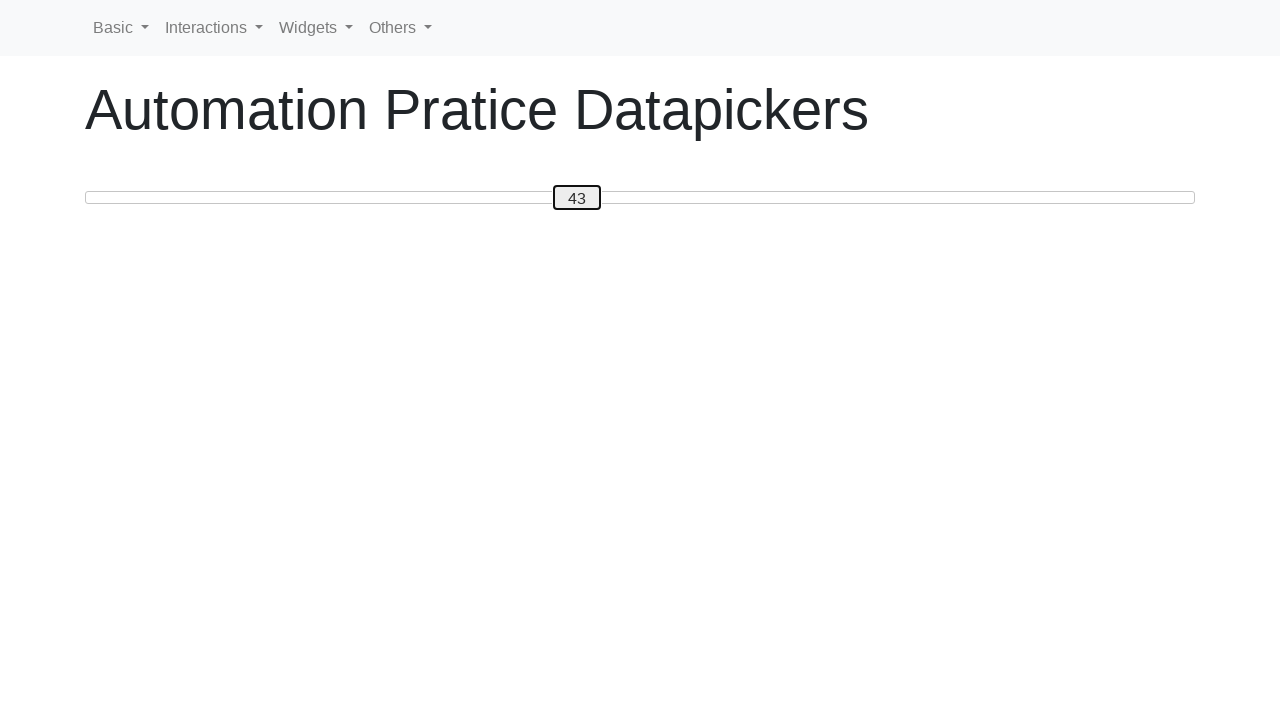

Pressed ArrowRight to move slider right towards 50 on #custom-handle
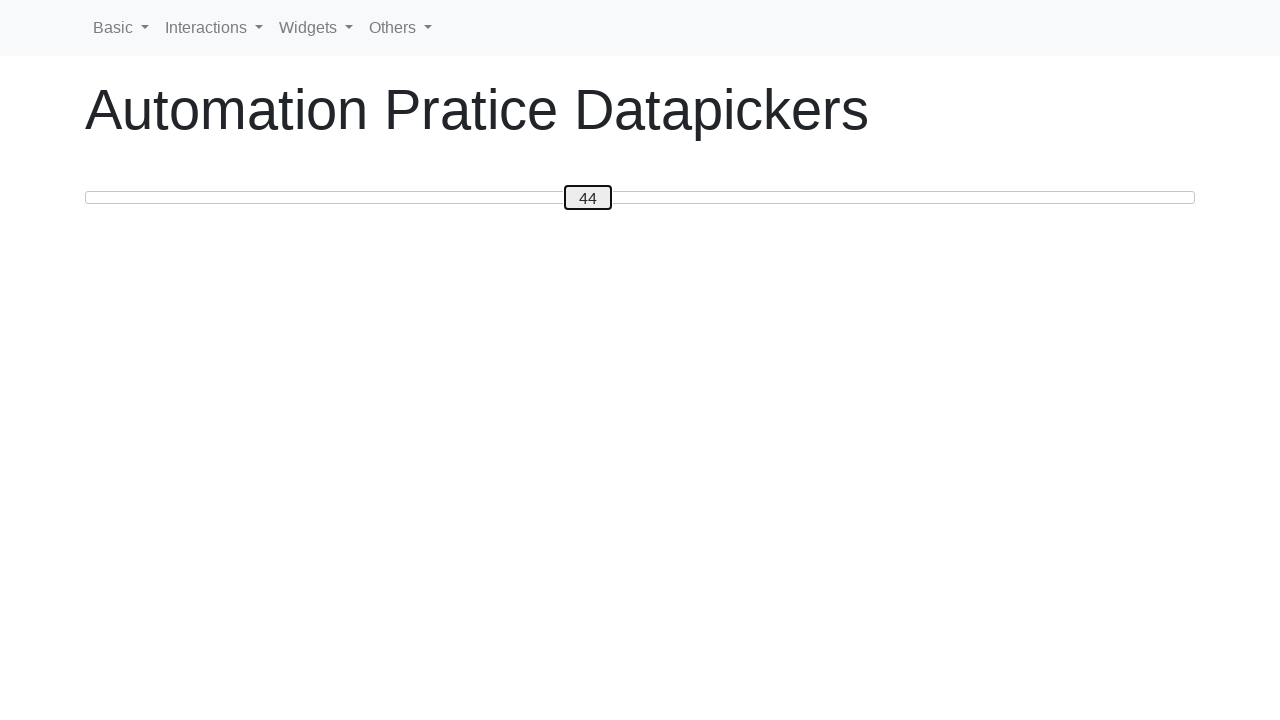

Pressed ArrowRight to move slider right towards 50 on #custom-handle
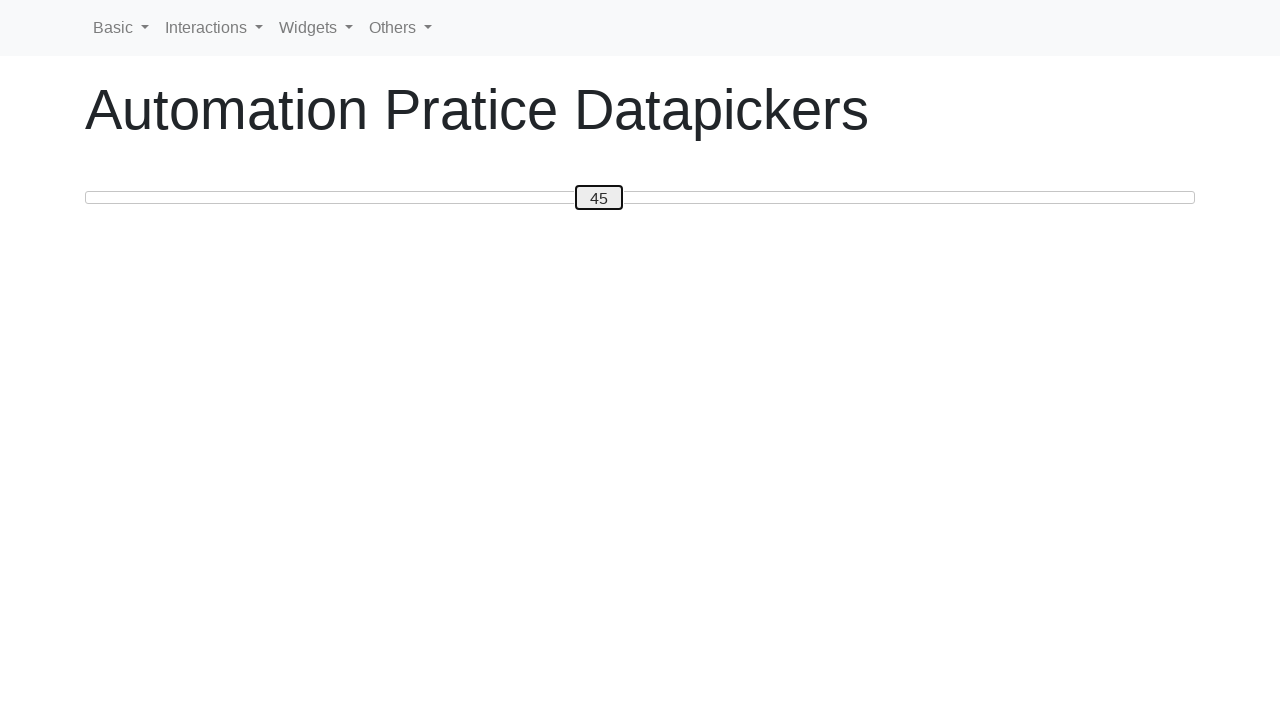

Pressed ArrowRight to move slider right towards 50 on #custom-handle
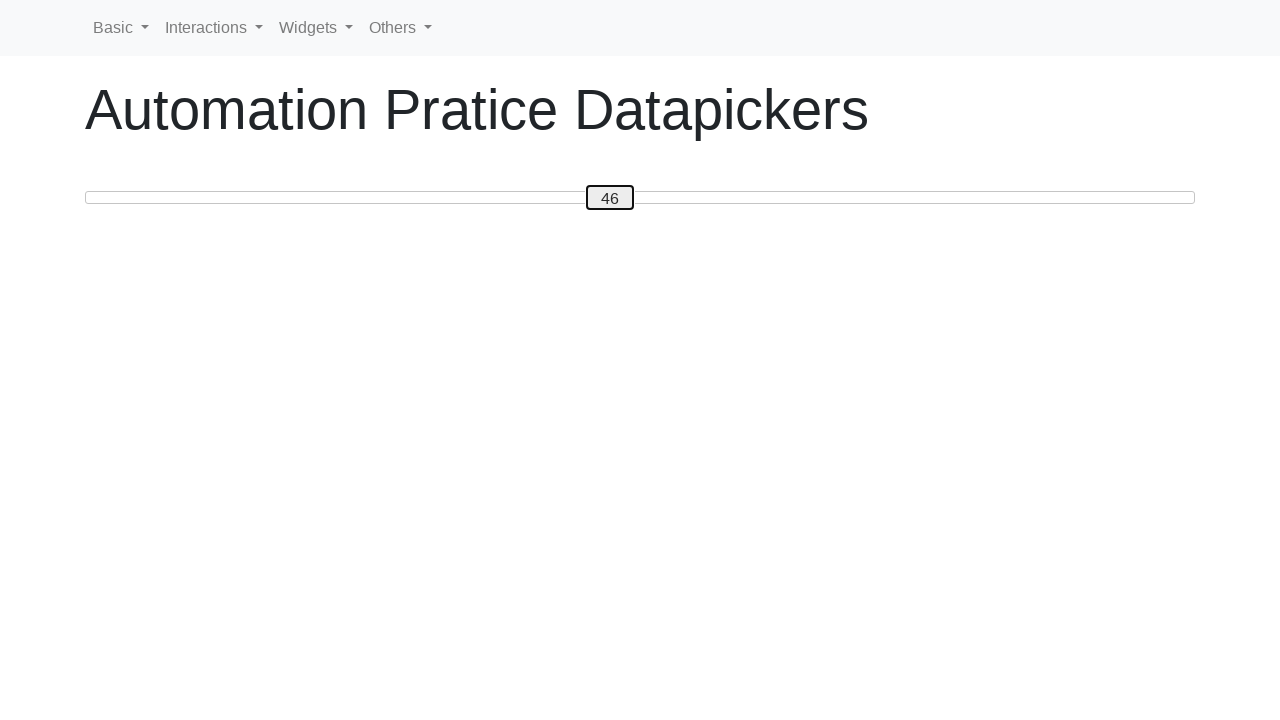

Pressed ArrowRight to move slider right towards 50 on #custom-handle
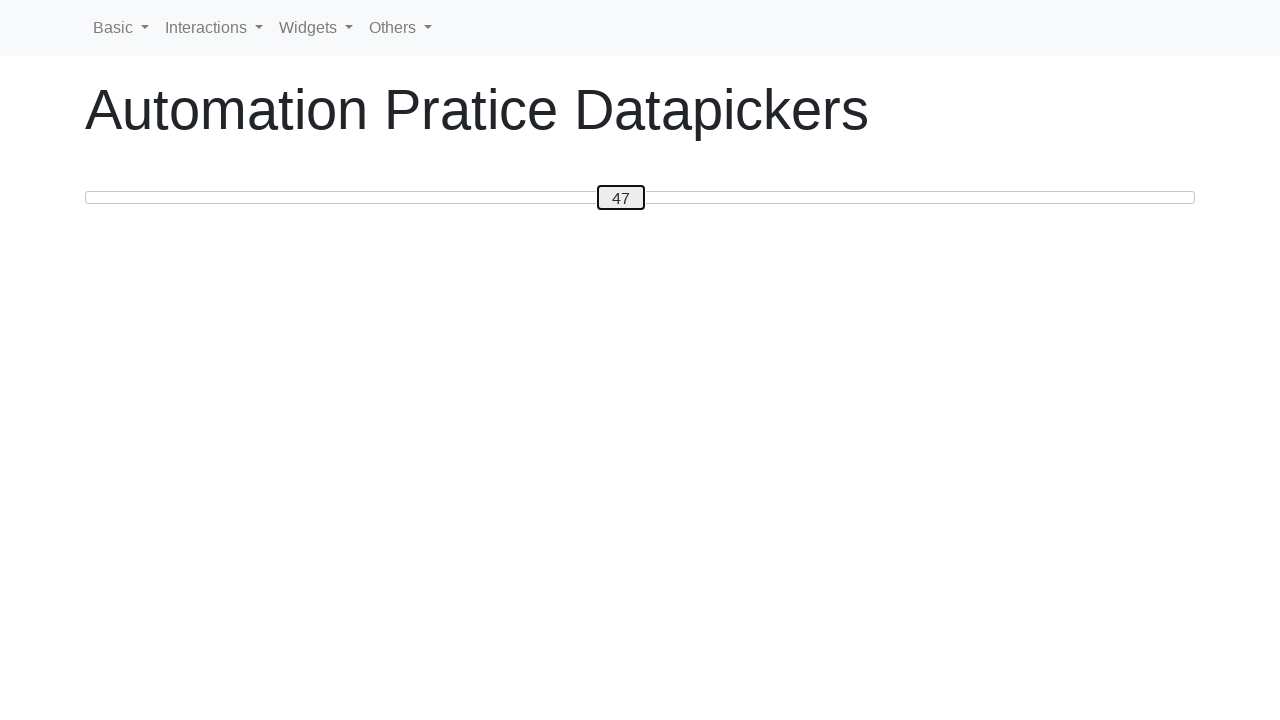

Pressed ArrowRight to move slider right towards 50 on #custom-handle
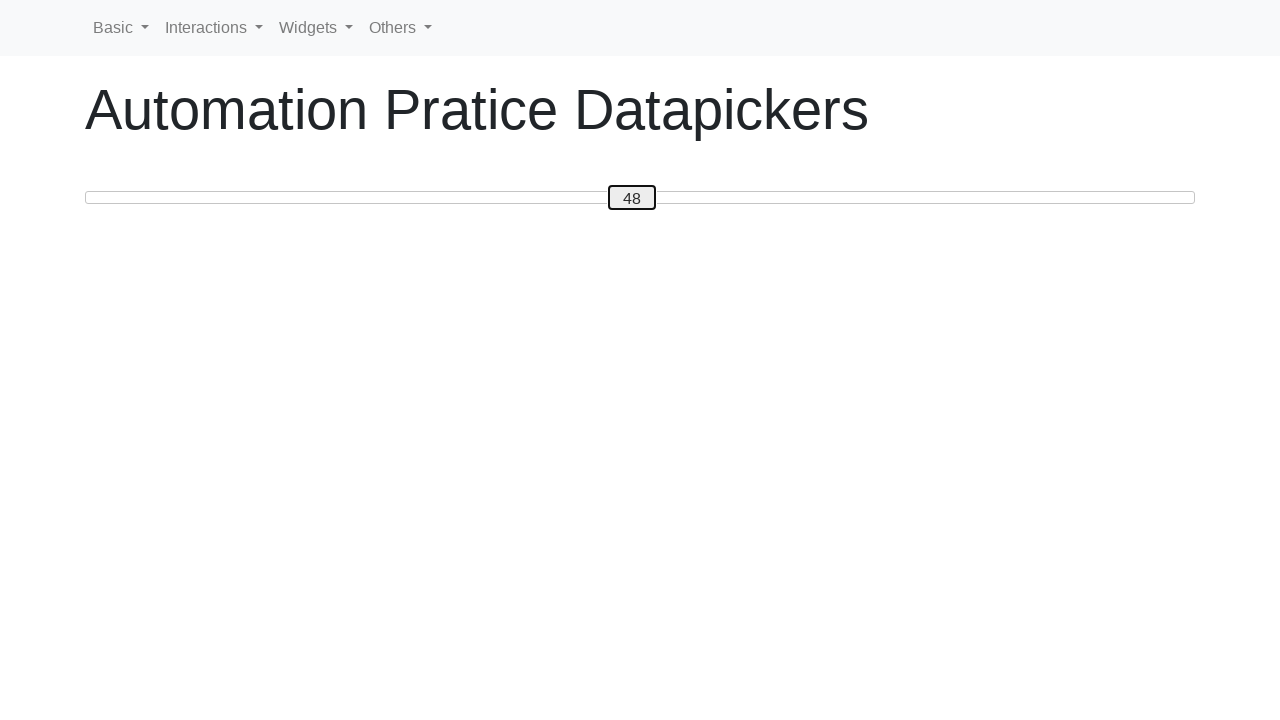

Pressed ArrowRight to move slider right towards 50 on #custom-handle
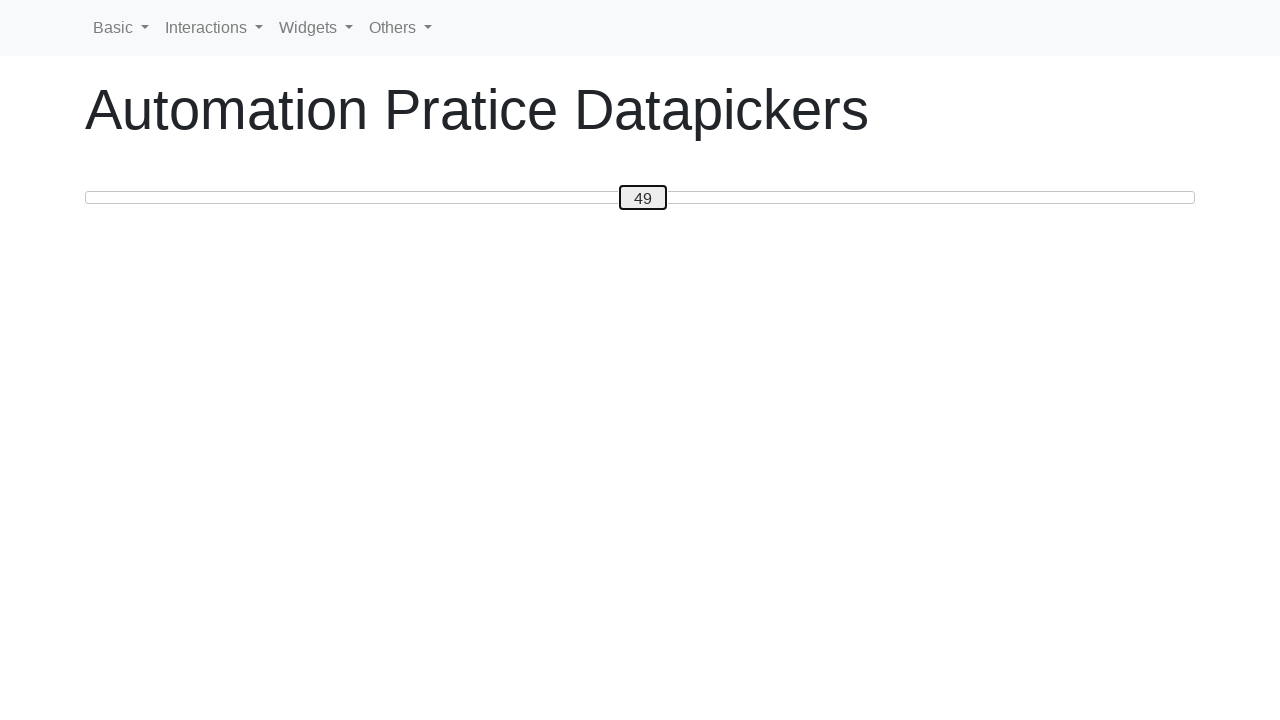

Pressed ArrowRight to move slider right towards 50 on #custom-handle
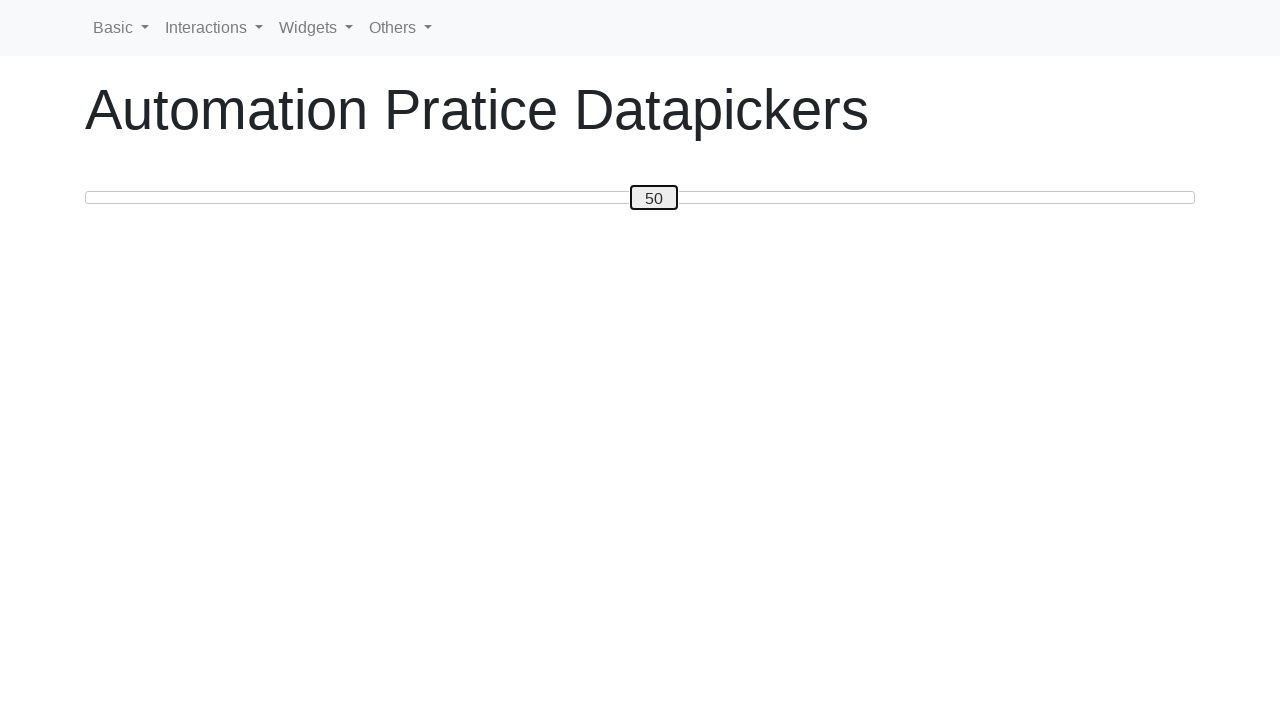

Slider moved to position 50
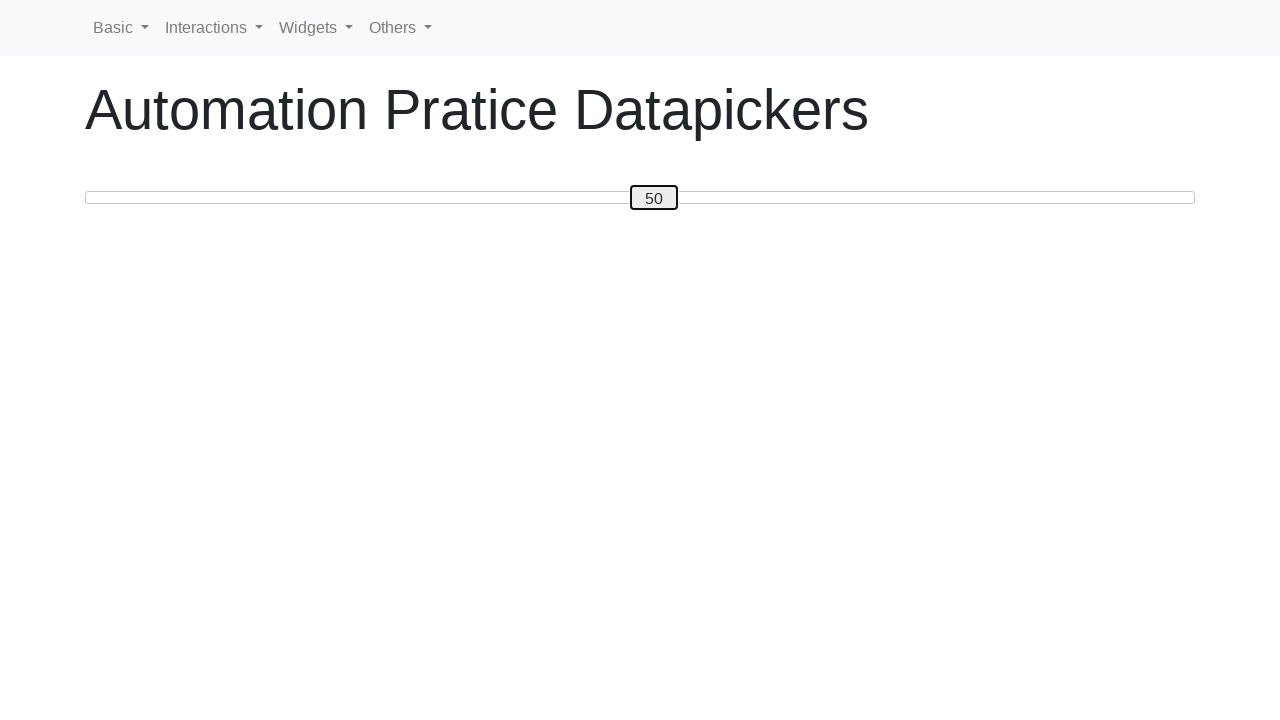

Pressed ArrowLeft to move slider left towards 20 on #custom-handle
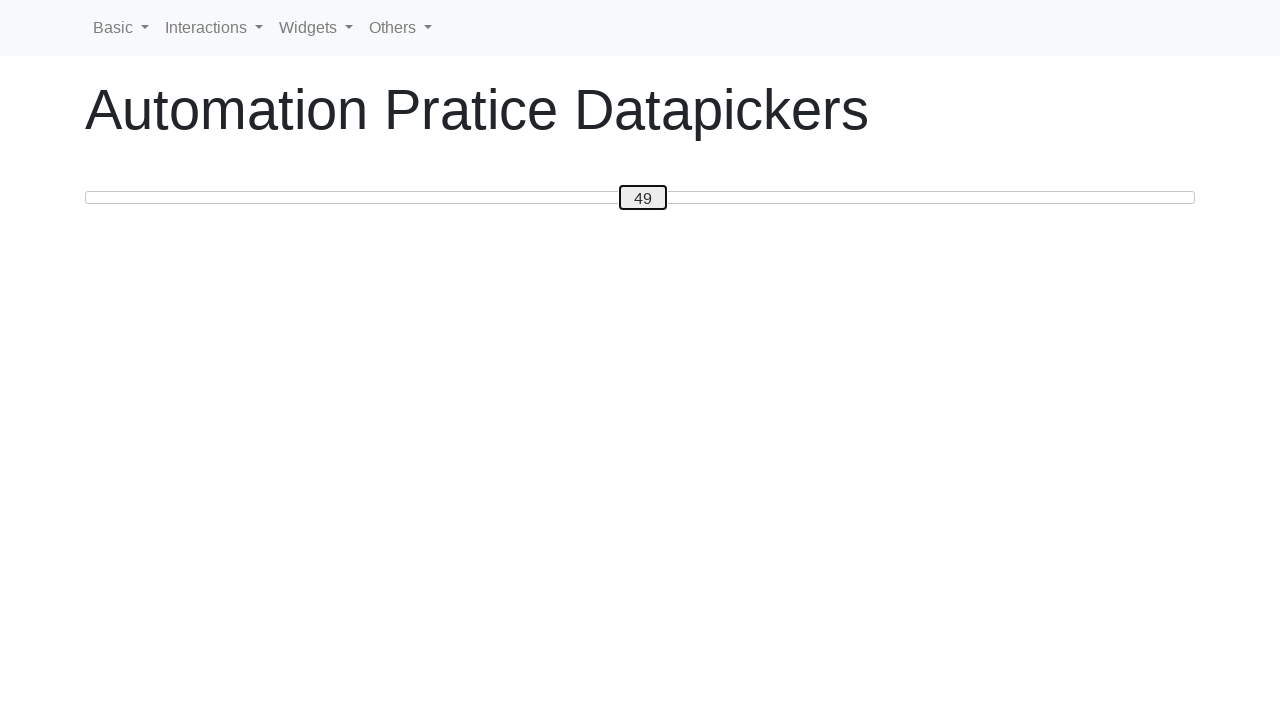

Pressed ArrowLeft to move slider left towards 20 on #custom-handle
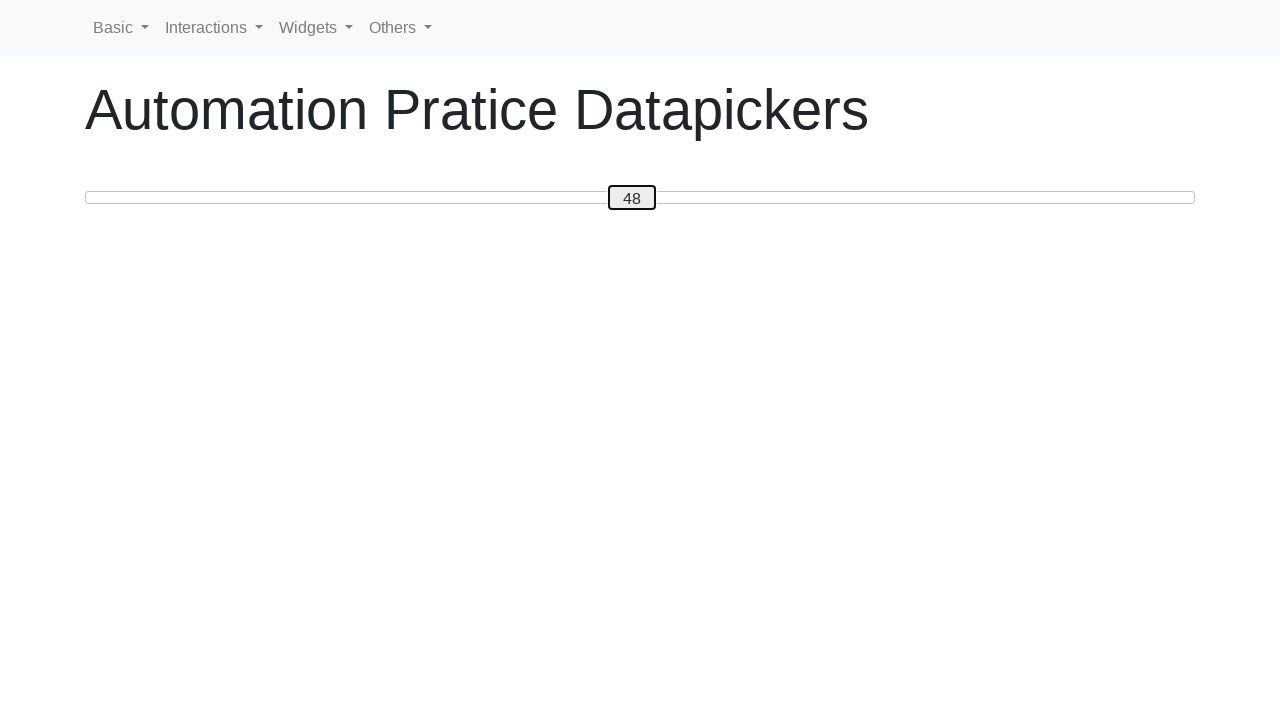

Pressed ArrowLeft to move slider left towards 20 on #custom-handle
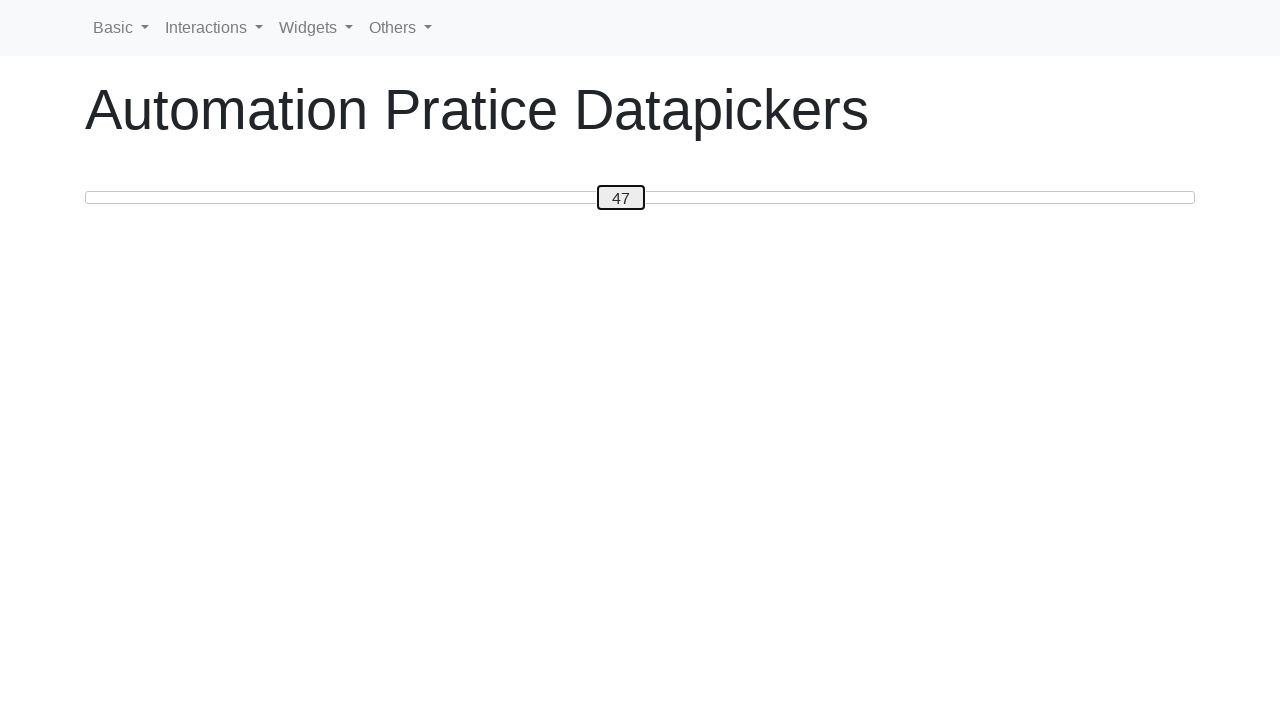

Pressed ArrowLeft to move slider left towards 20 on #custom-handle
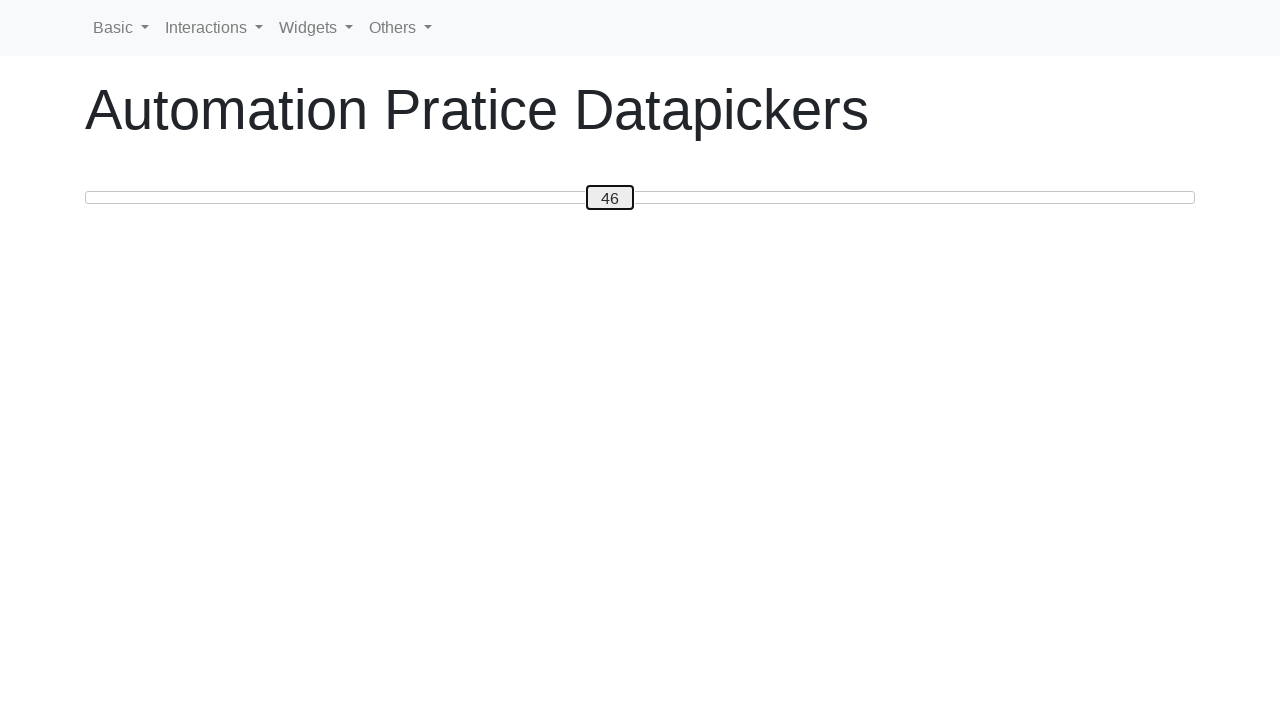

Pressed ArrowLeft to move slider left towards 20 on #custom-handle
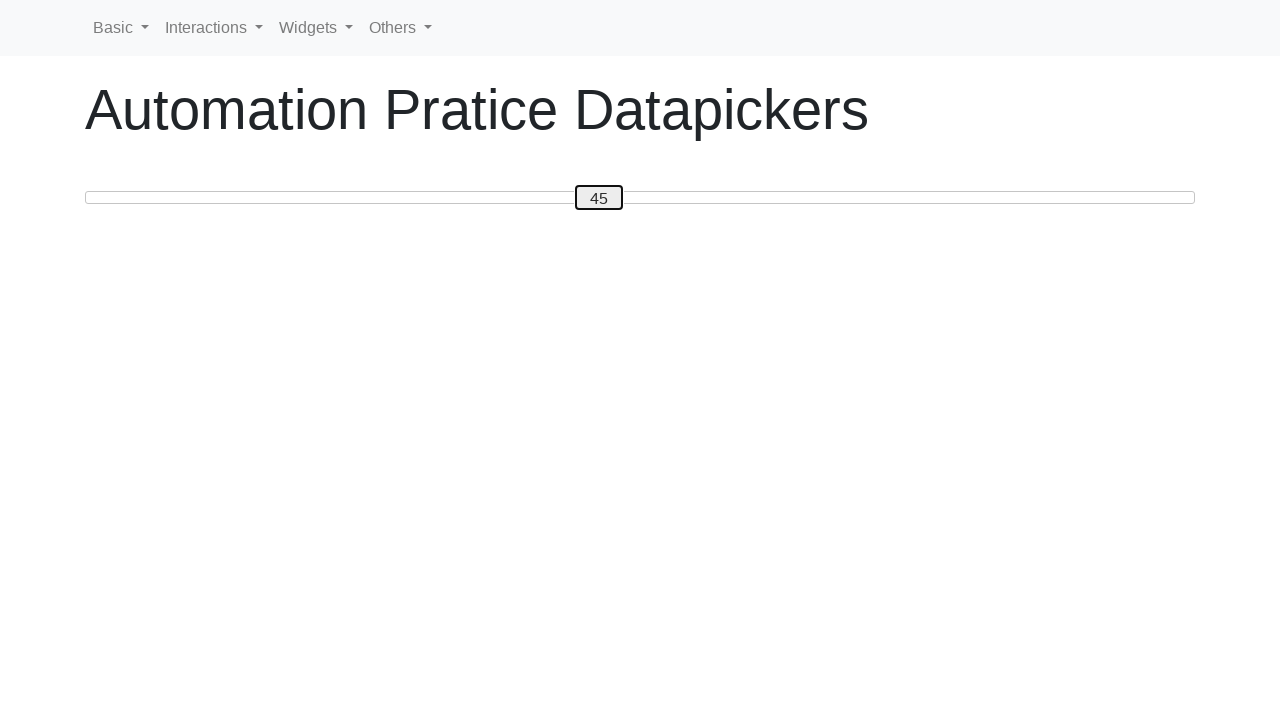

Pressed ArrowLeft to move slider left towards 20 on #custom-handle
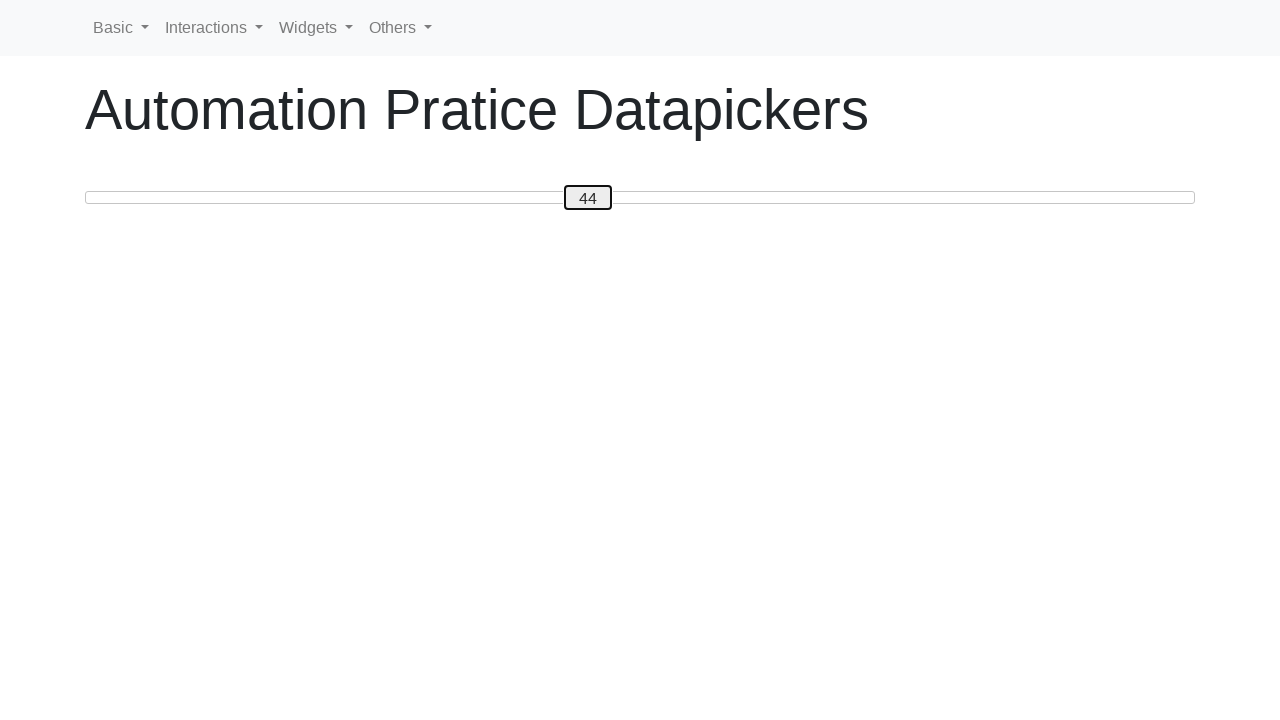

Pressed ArrowLeft to move slider left towards 20 on #custom-handle
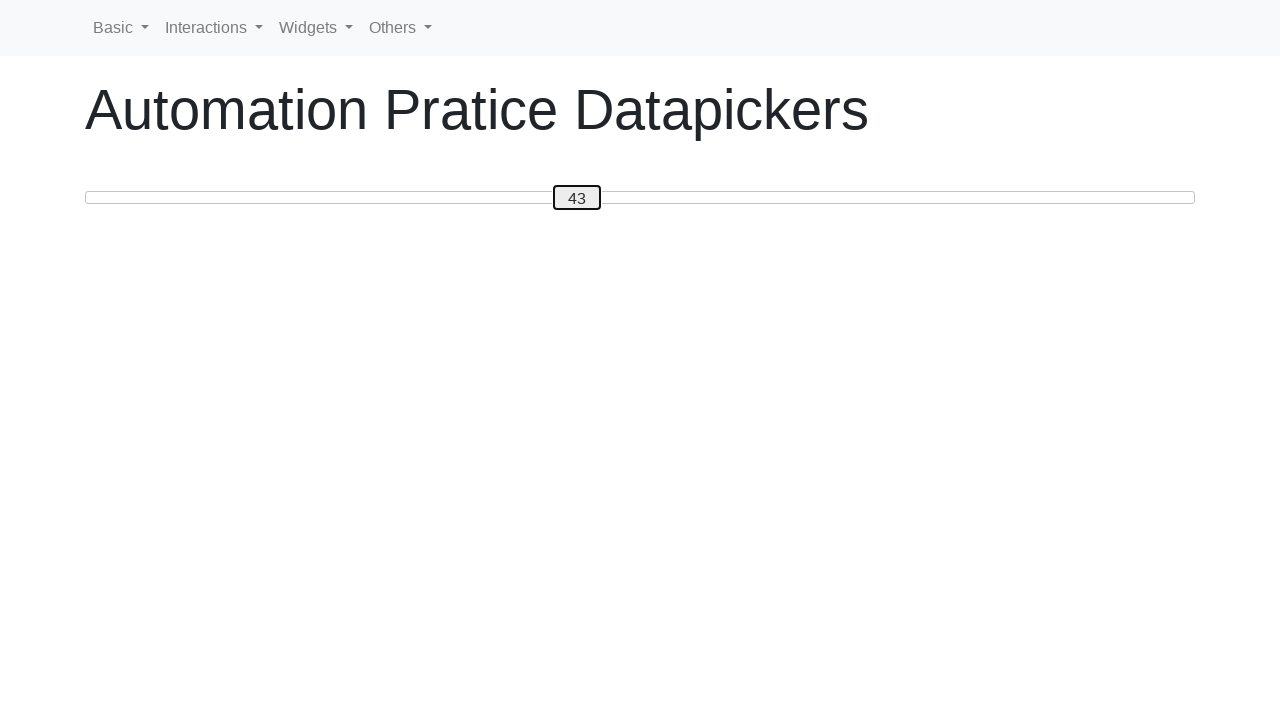

Pressed ArrowLeft to move slider left towards 20 on #custom-handle
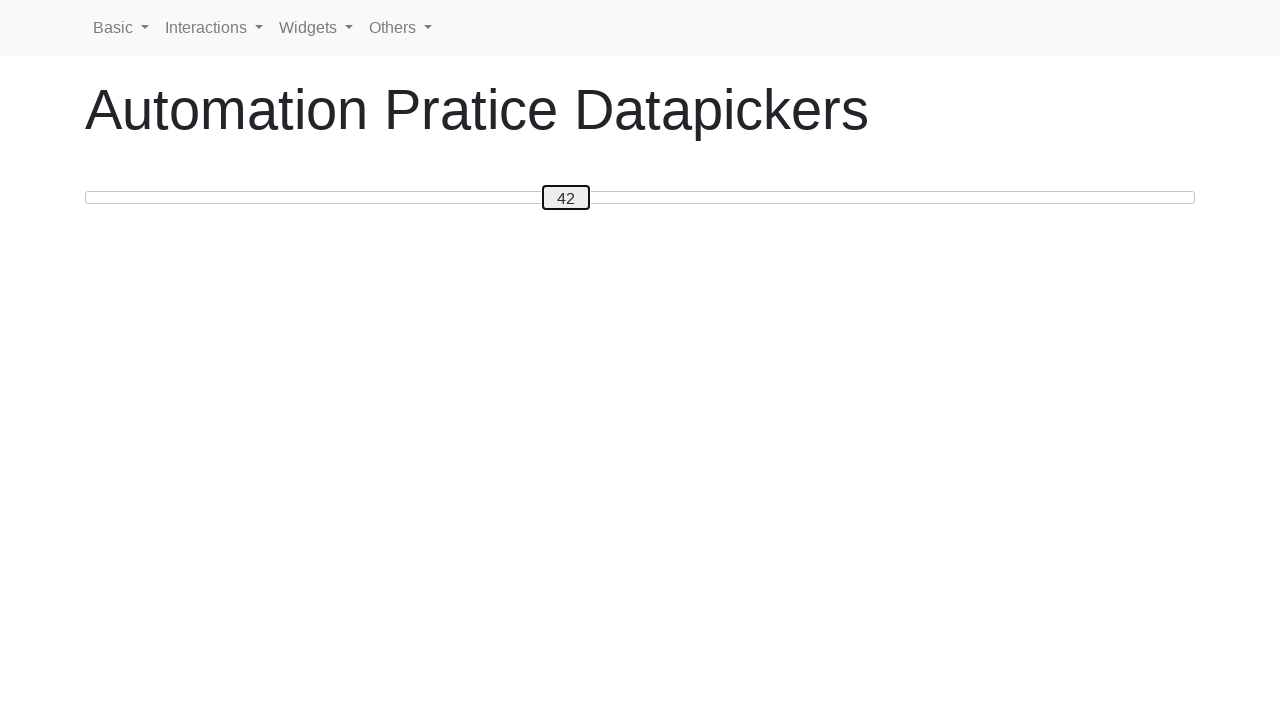

Pressed ArrowLeft to move slider left towards 20 on #custom-handle
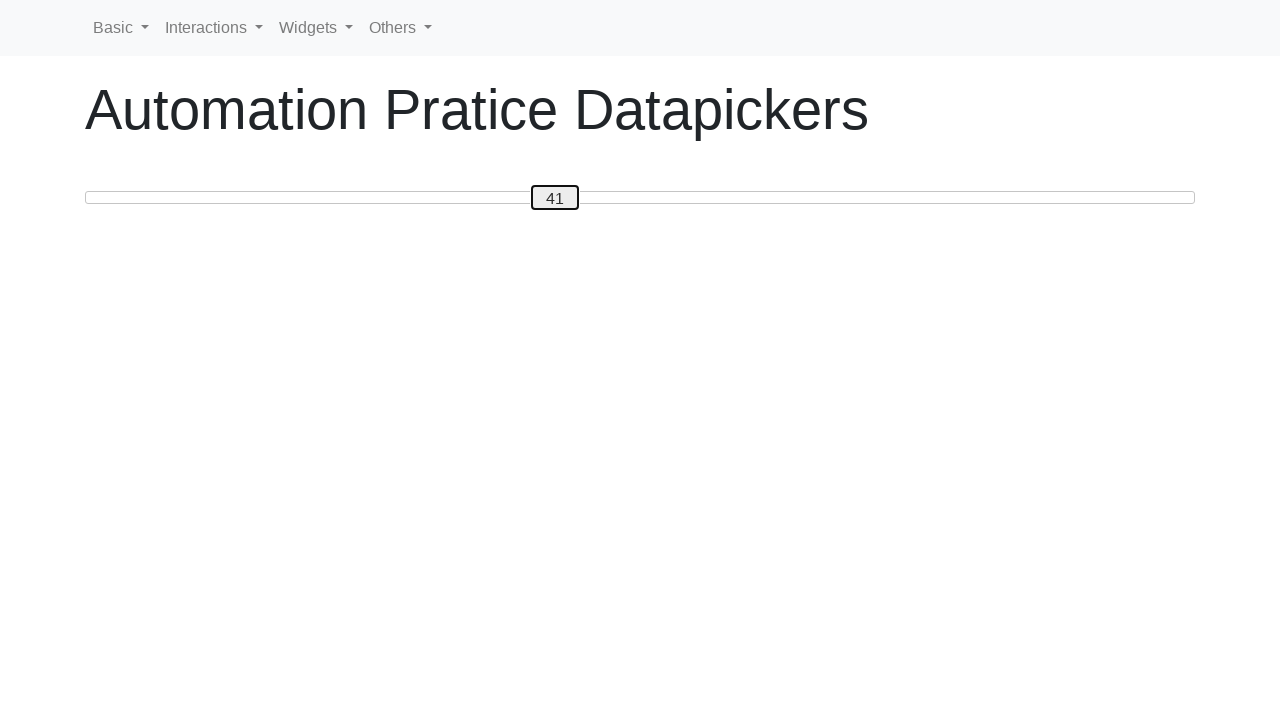

Pressed ArrowLeft to move slider left towards 20 on #custom-handle
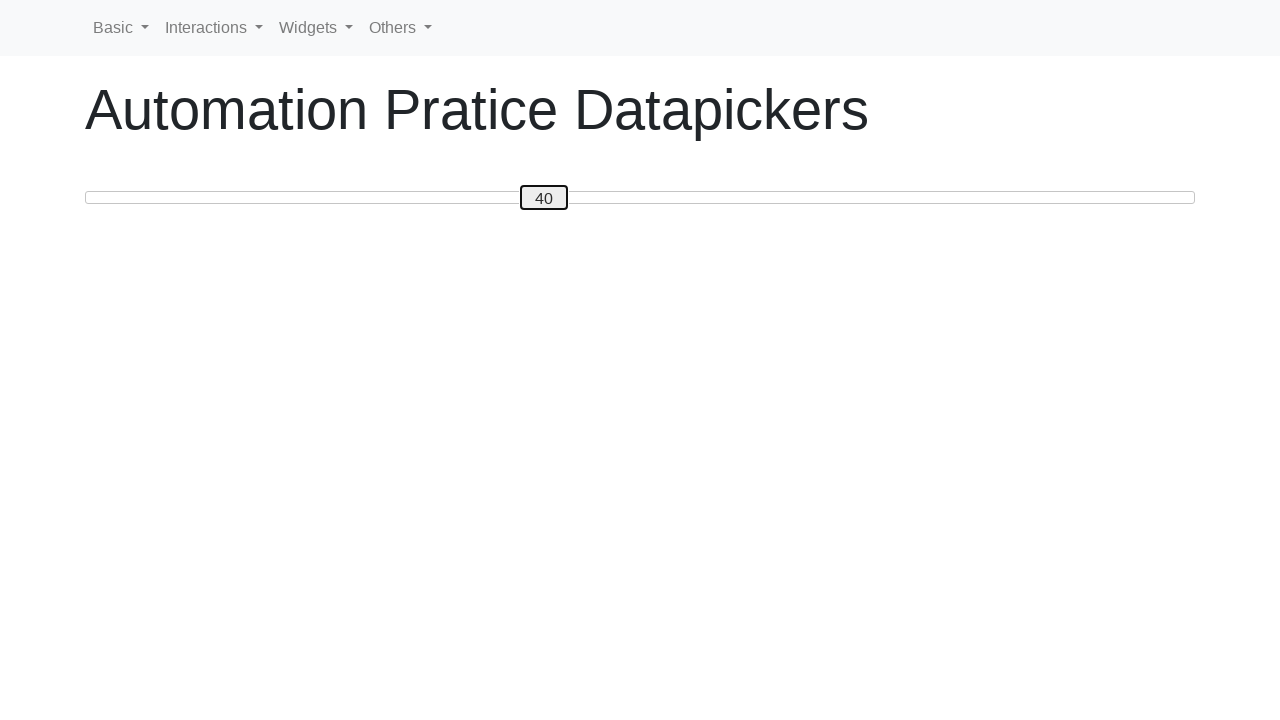

Pressed ArrowLeft to move slider left towards 20 on #custom-handle
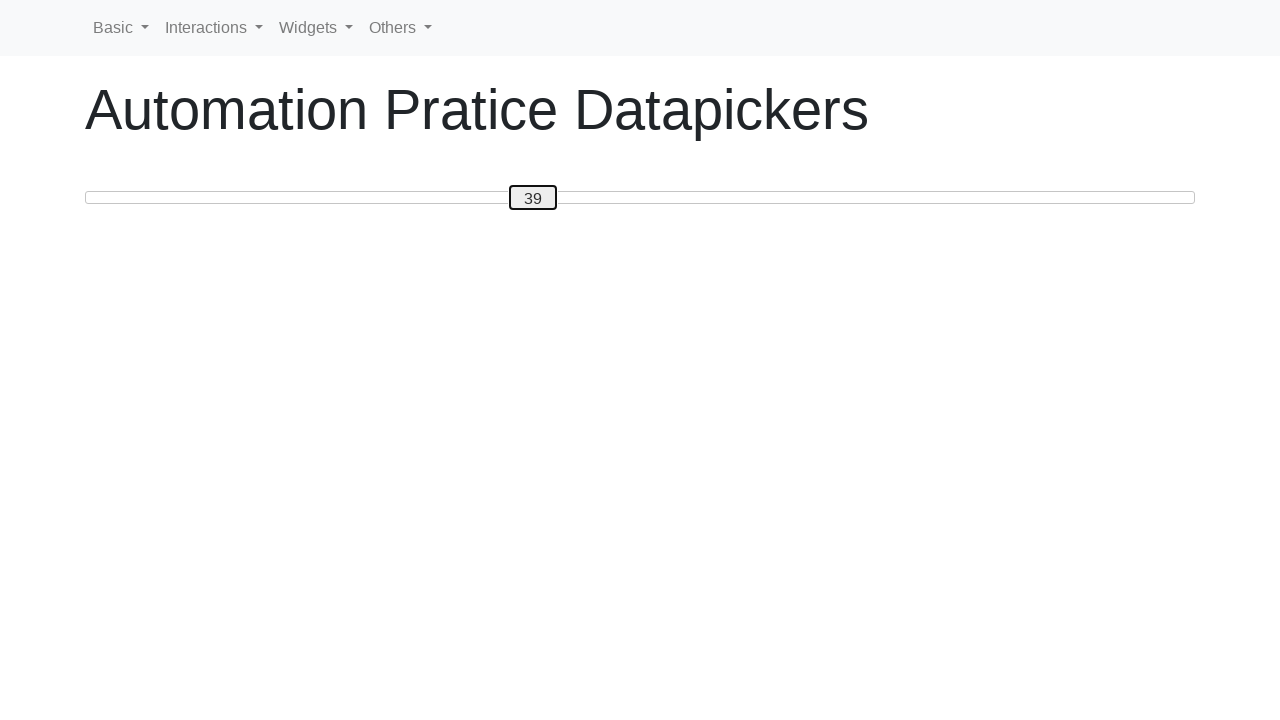

Pressed ArrowLeft to move slider left towards 20 on #custom-handle
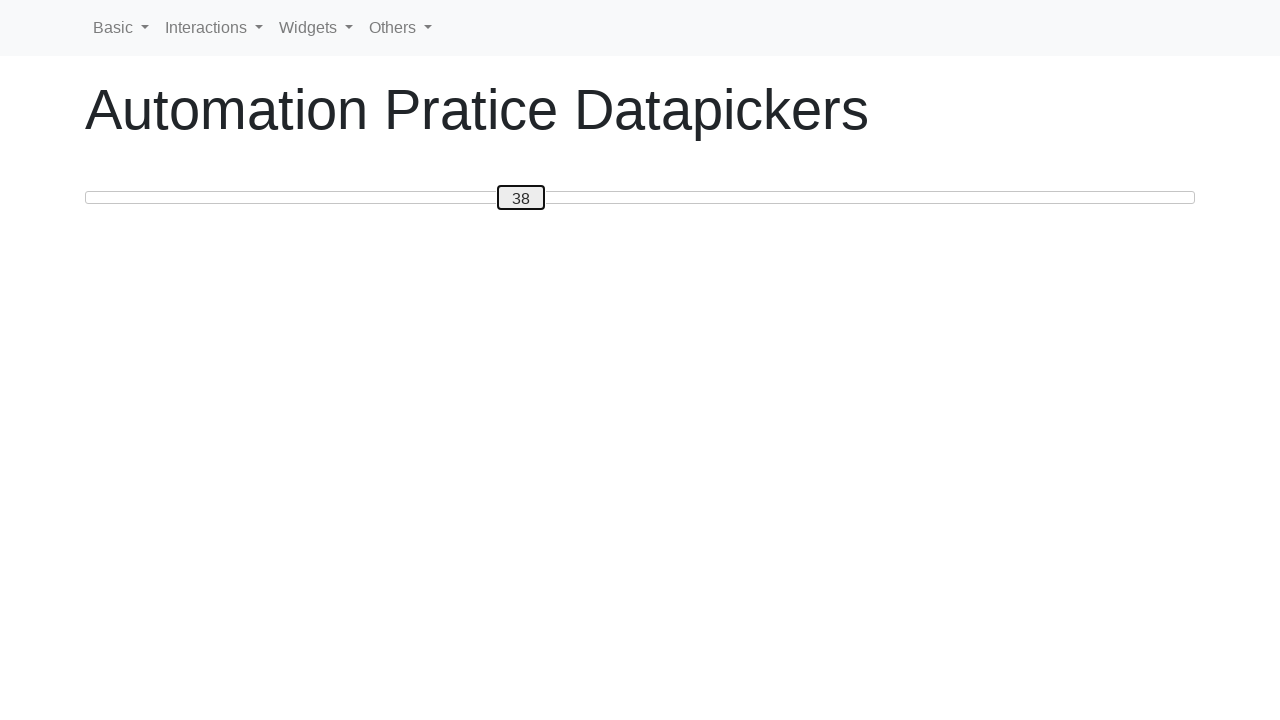

Pressed ArrowLeft to move slider left towards 20 on #custom-handle
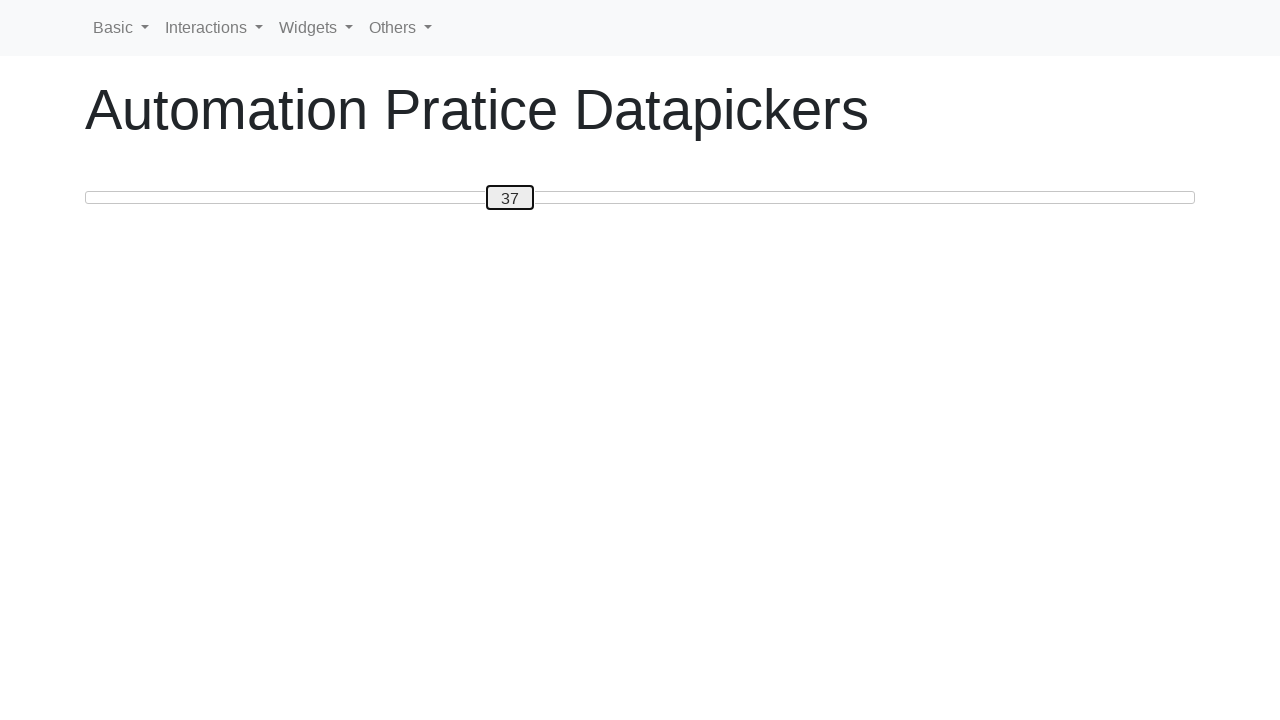

Pressed ArrowLeft to move slider left towards 20 on #custom-handle
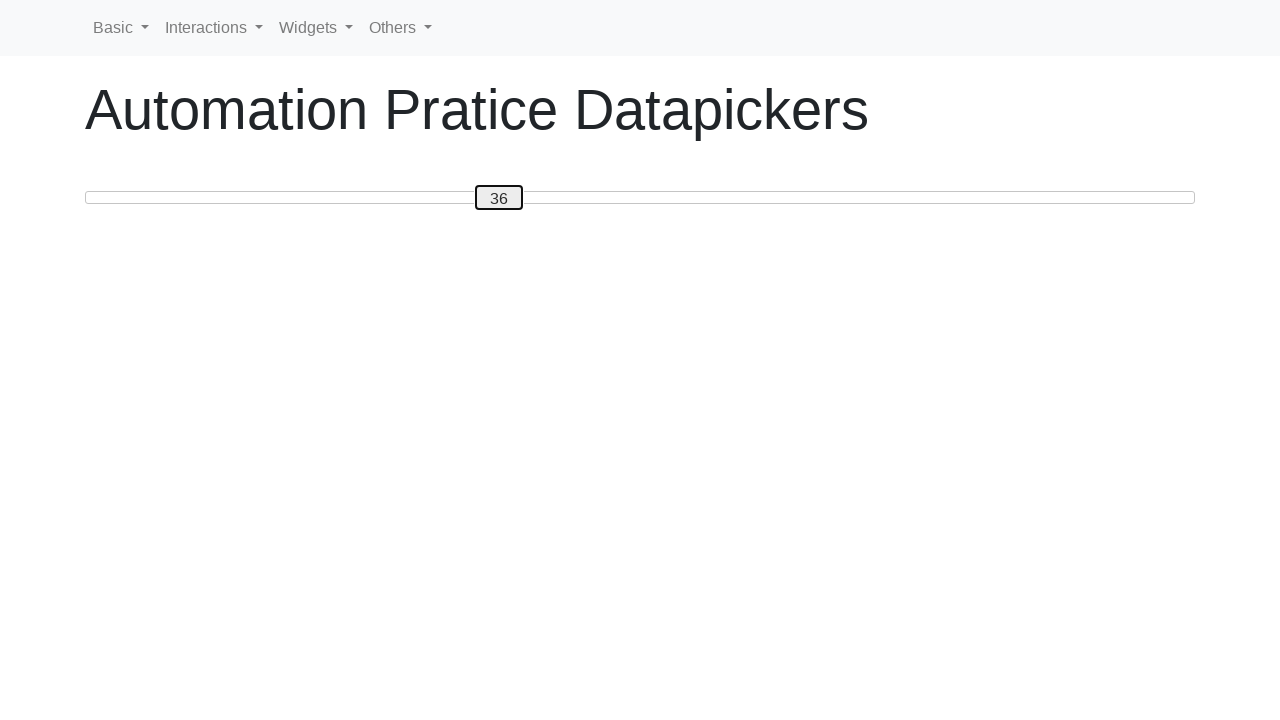

Pressed ArrowLeft to move slider left towards 20 on #custom-handle
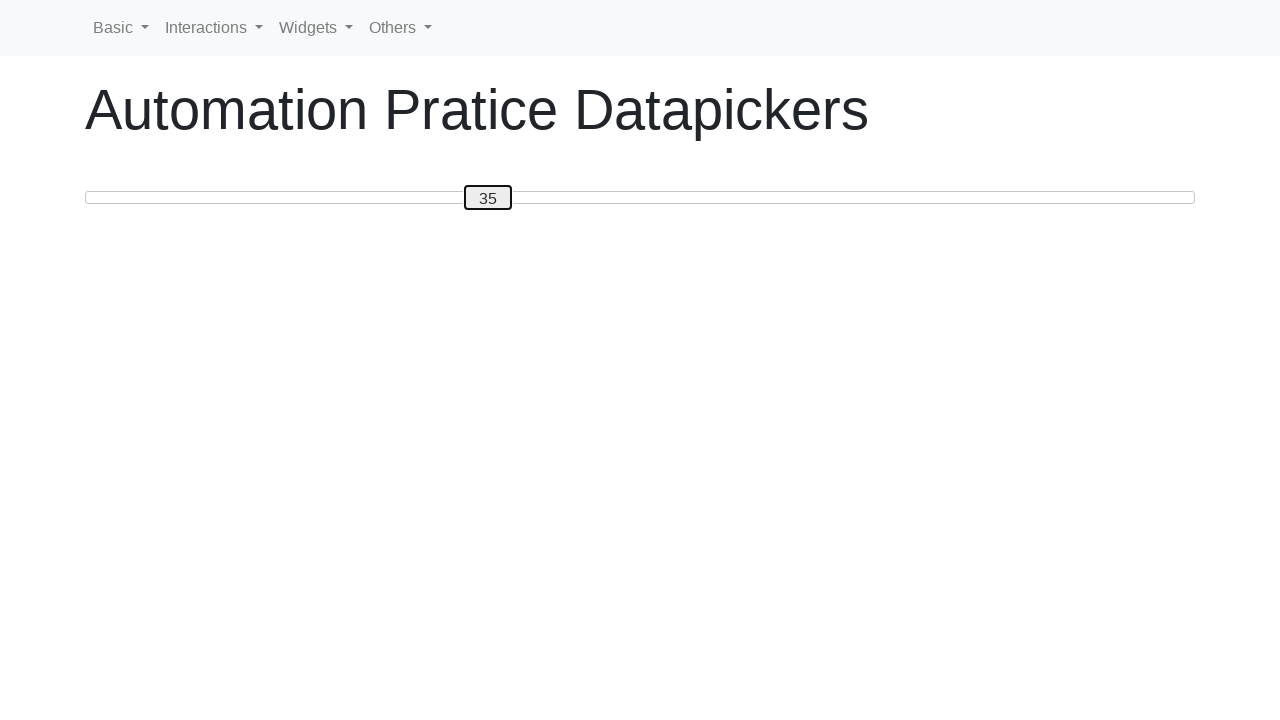

Pressed ArrowLeft to move slider left towards 20 on #custom-handle
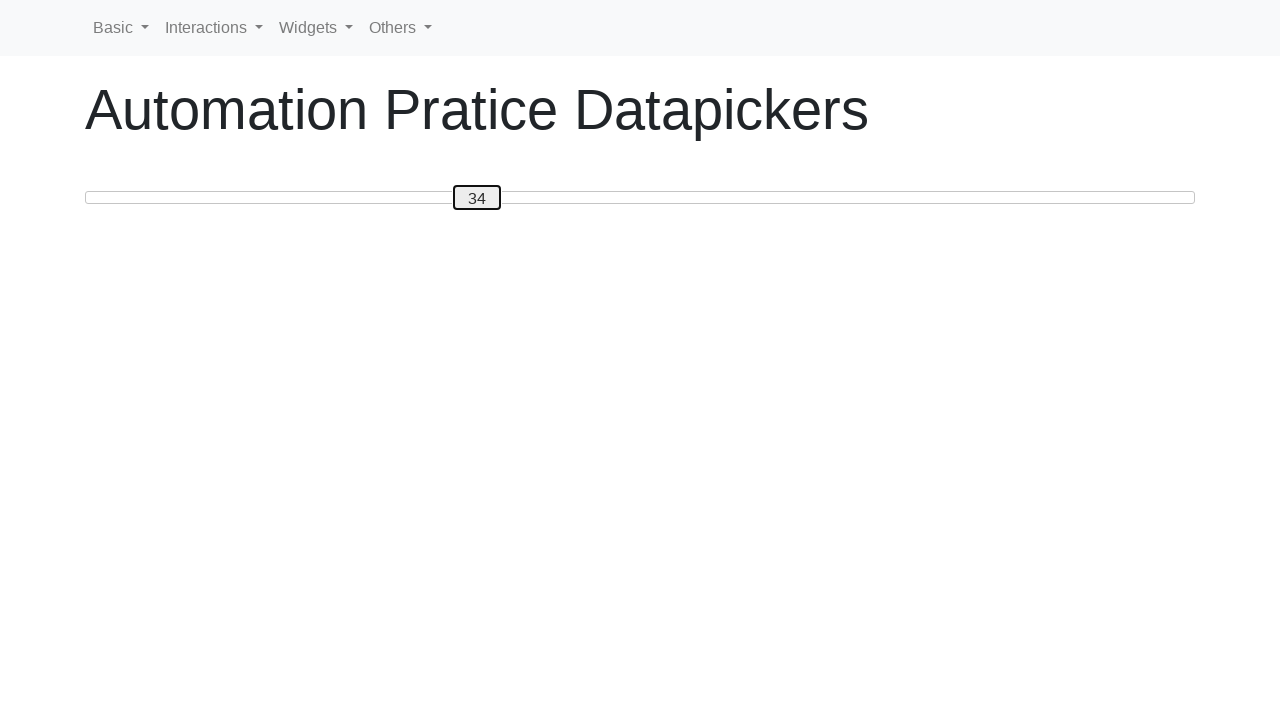

Pressed ArrowLeft to move slider left towards 20 on #custom-handle
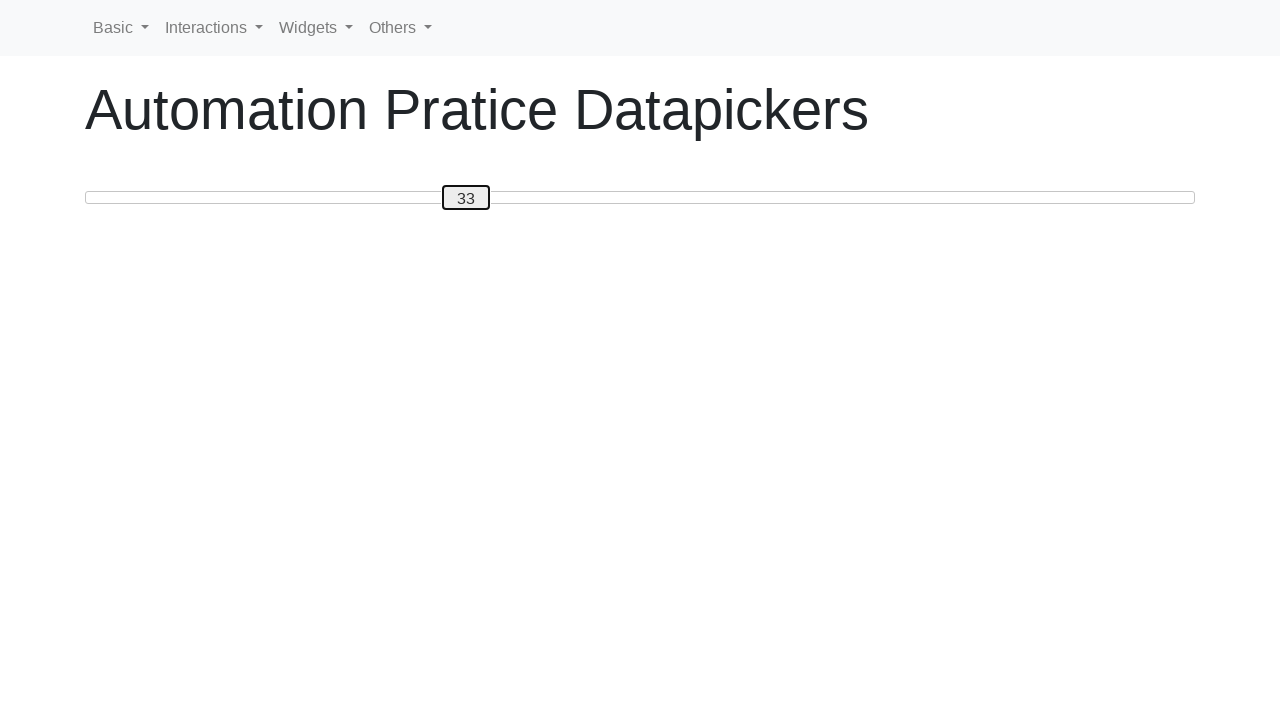

Pressed ArrowLeft to move slider left towards 20 on #custom-handle
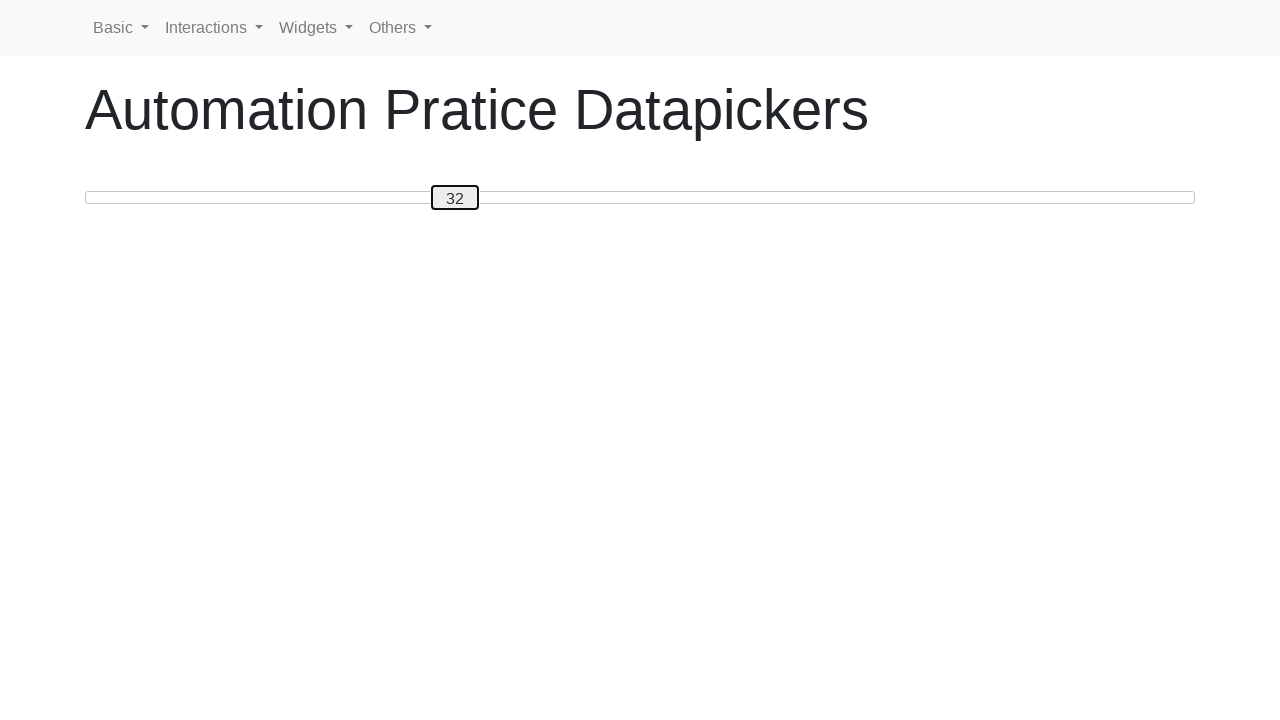

Pressed ArrowLeft to move slider left towards 20 on #custom-handle
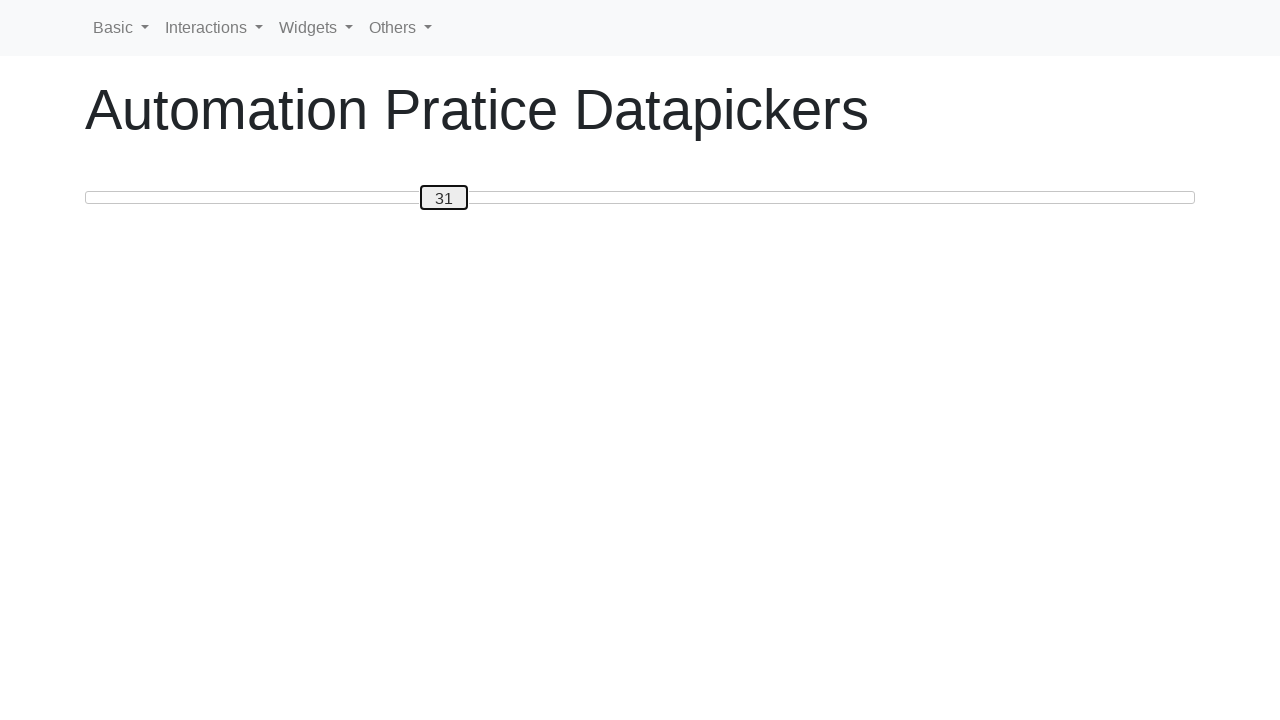

Pressed ArrowLeft to move slider left towards 20 on #custom-handle
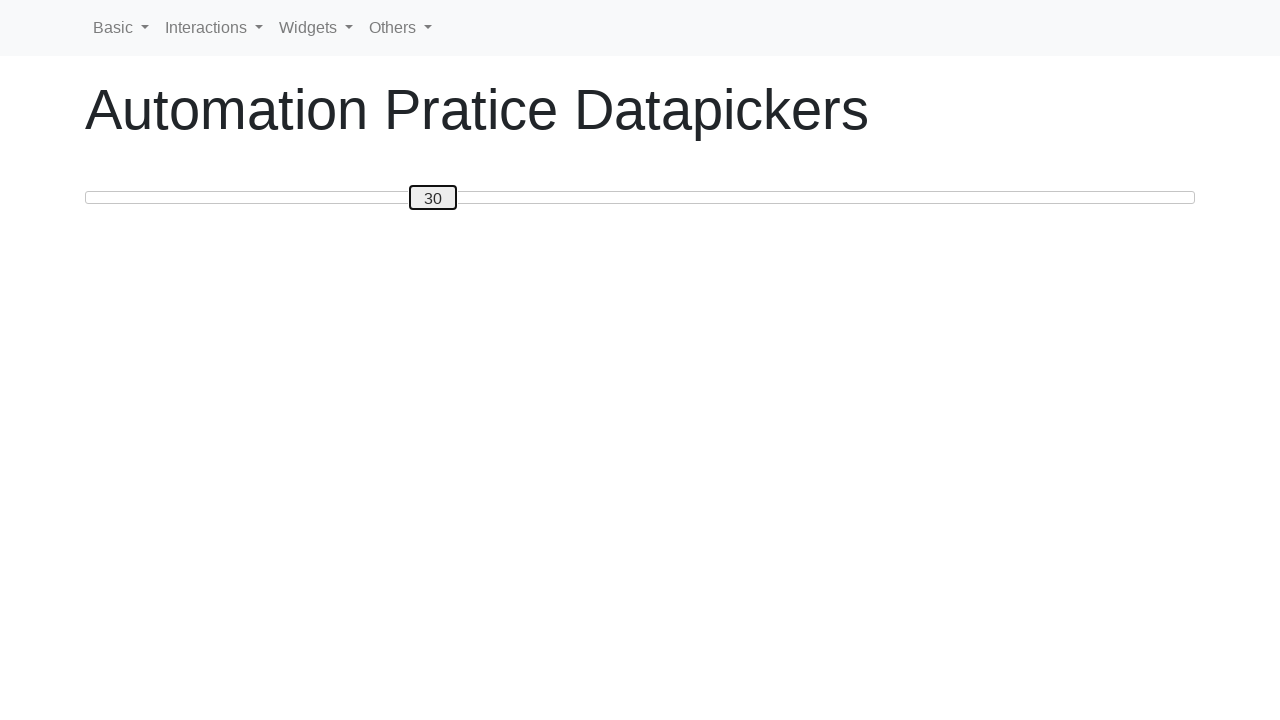

Pressed ArrowLeft to move slider left towards 20 on #custom-handle
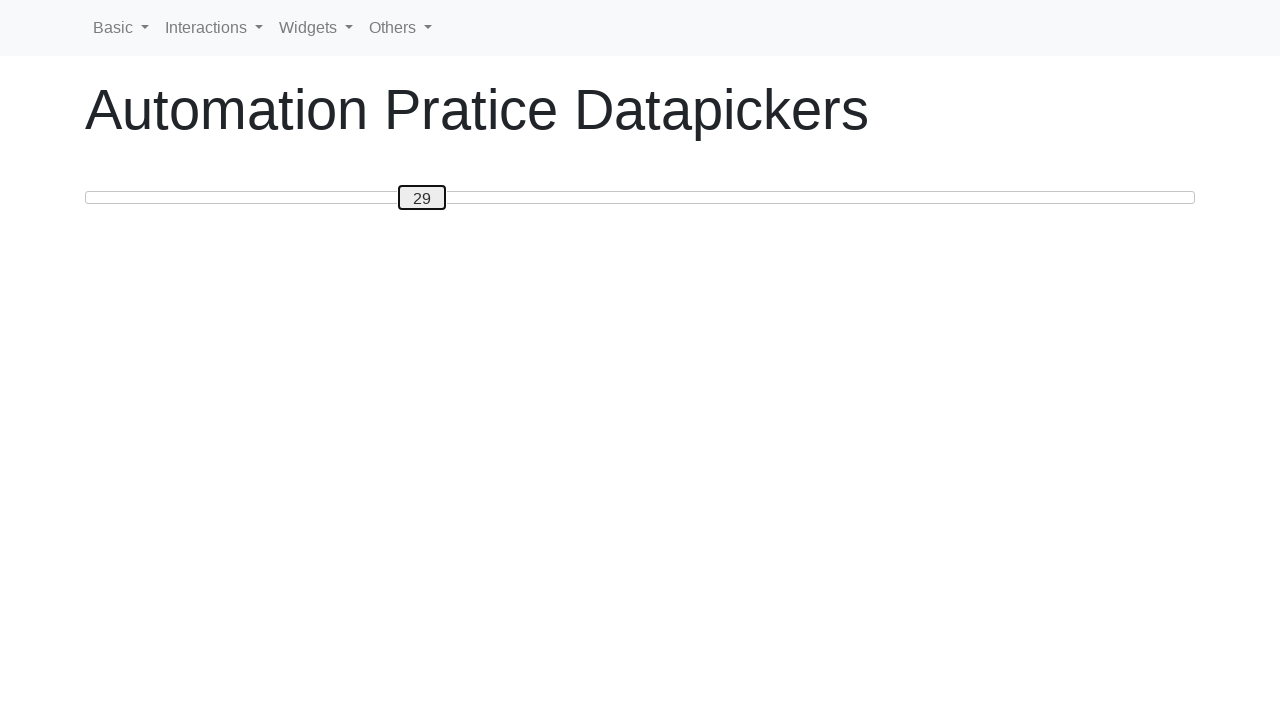

Pressed ArrowLeft to move slider left towards 20 on #custom-handle
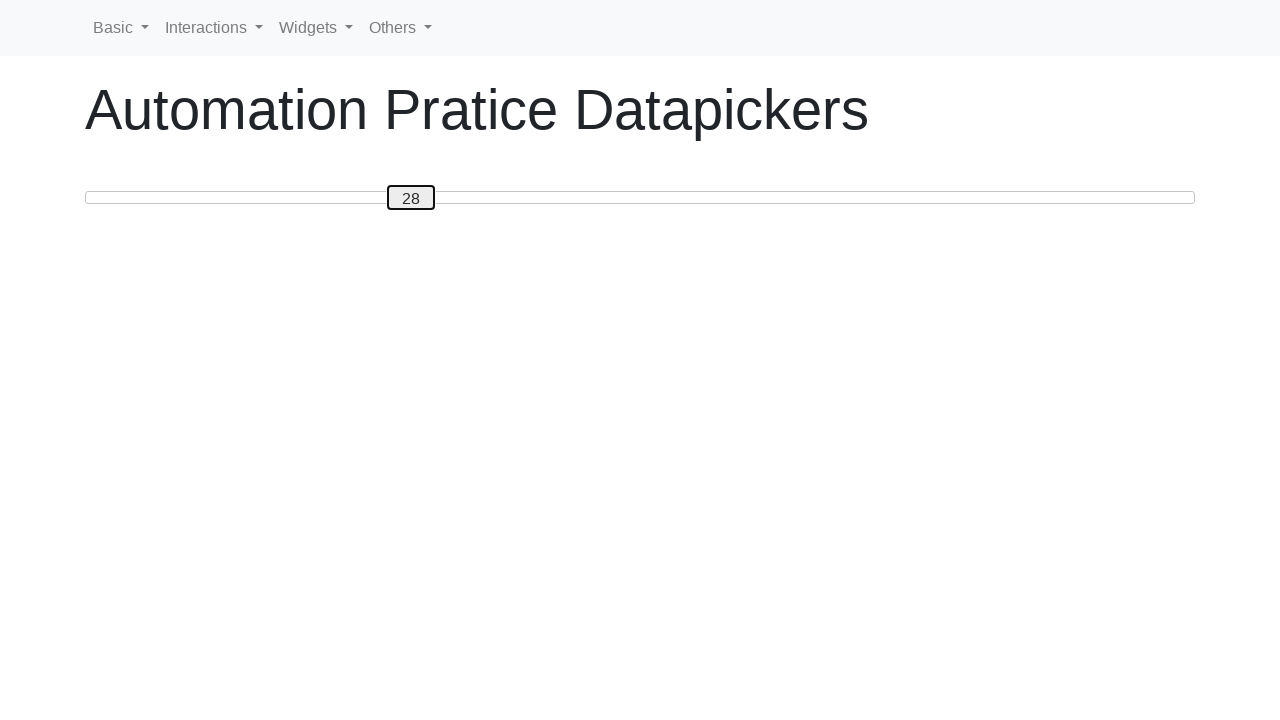

Pressed ArrowLeft to move slider left towards 20 on #custom-handle
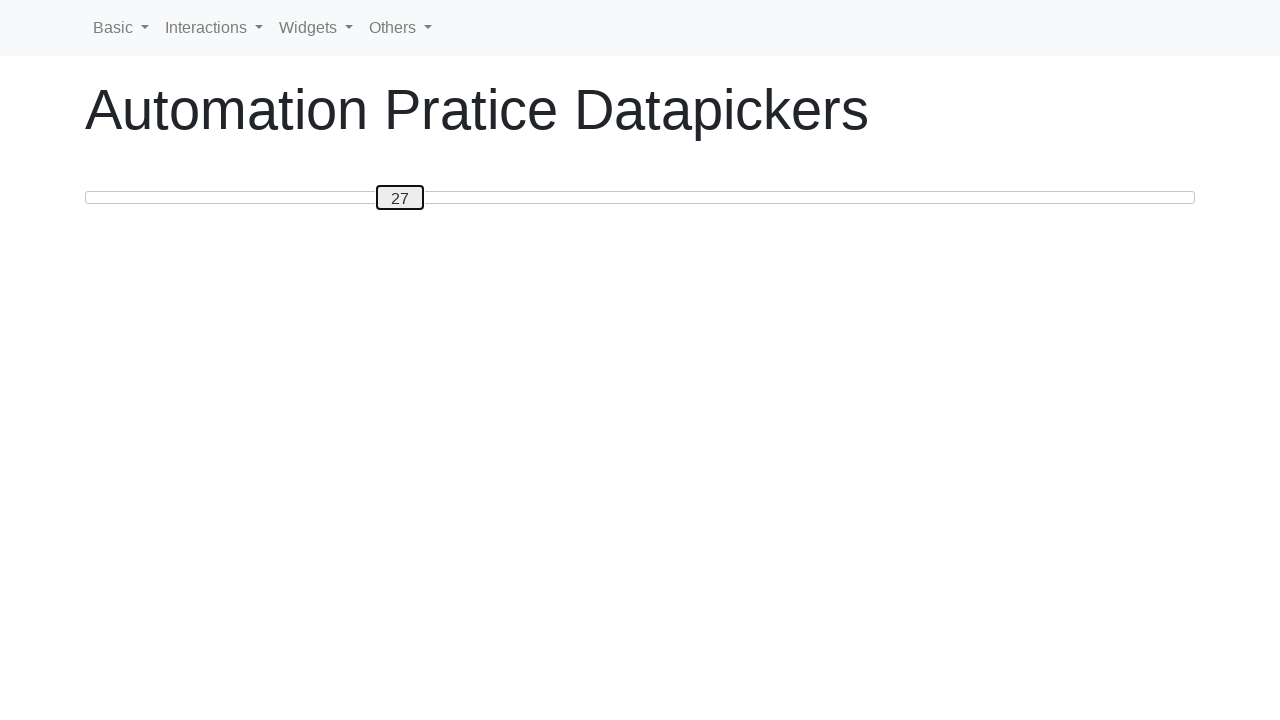

Pressed ArrowLeft to move slider left towards 20 on #custom-handle
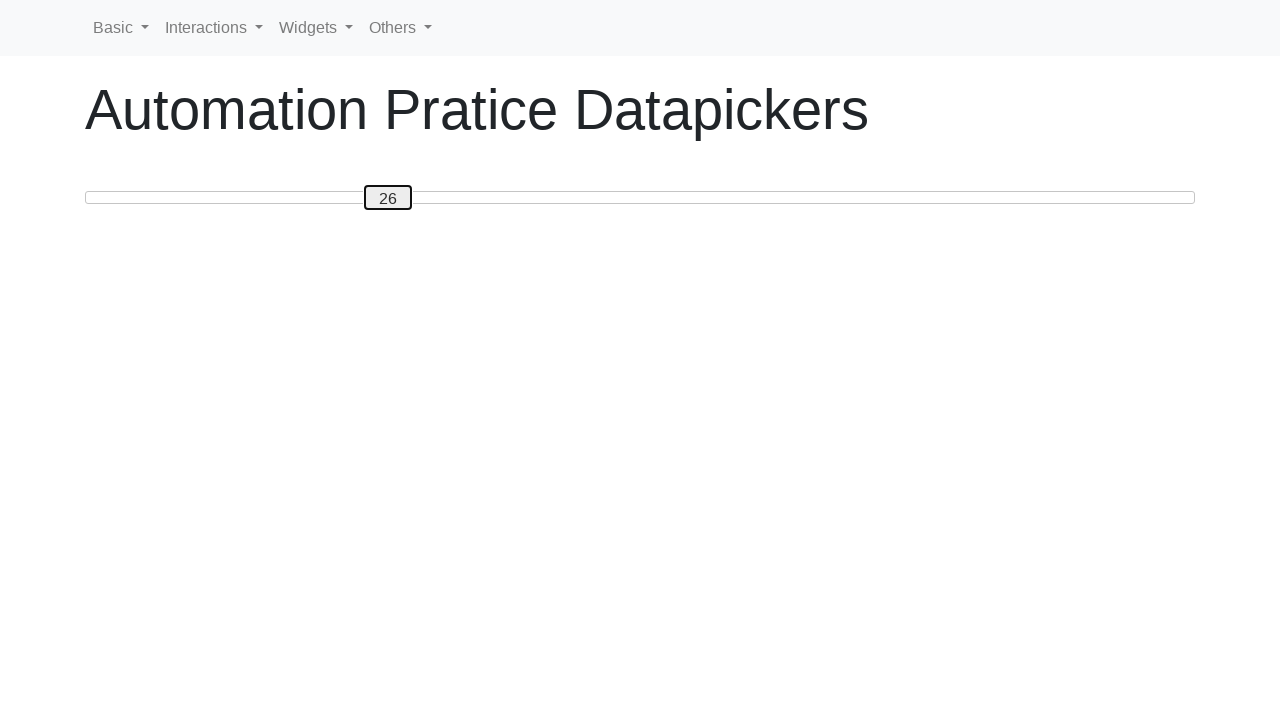

Pressed ArrowLeft to move slider left towards 20 on #custom-handle
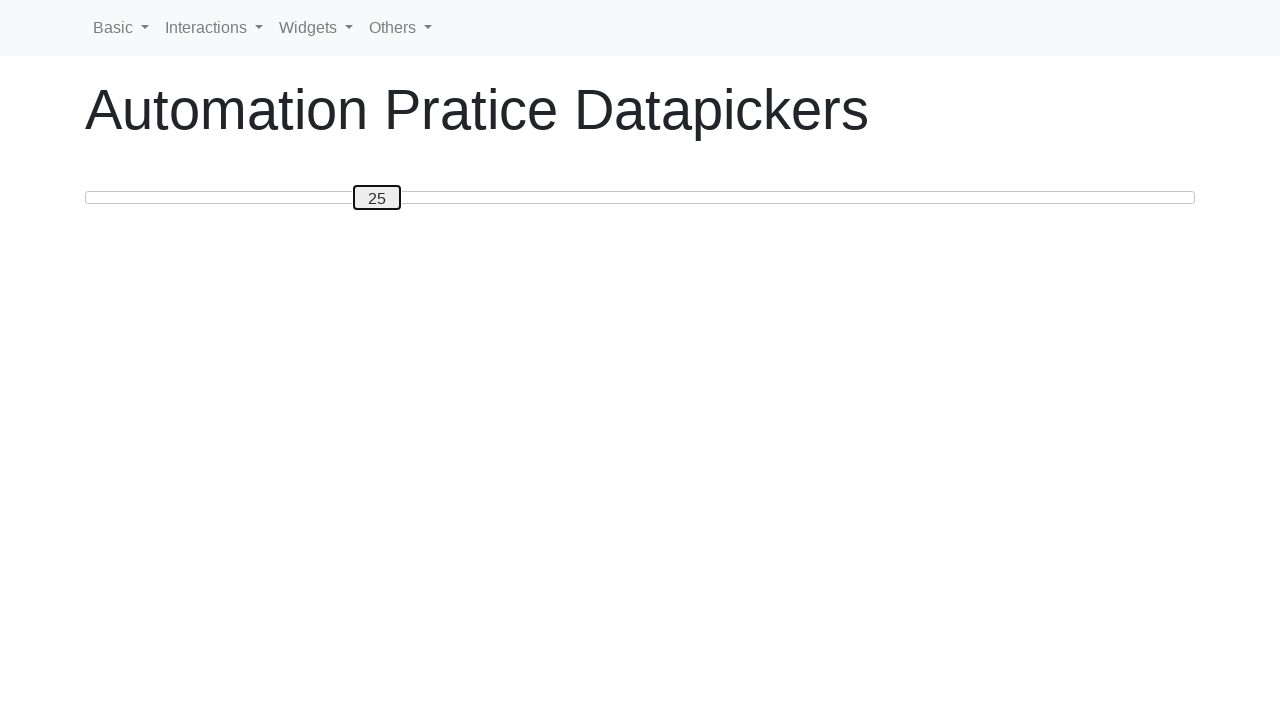

Pressed ArrowLeft to move slider left towards 20 on #custom-handle
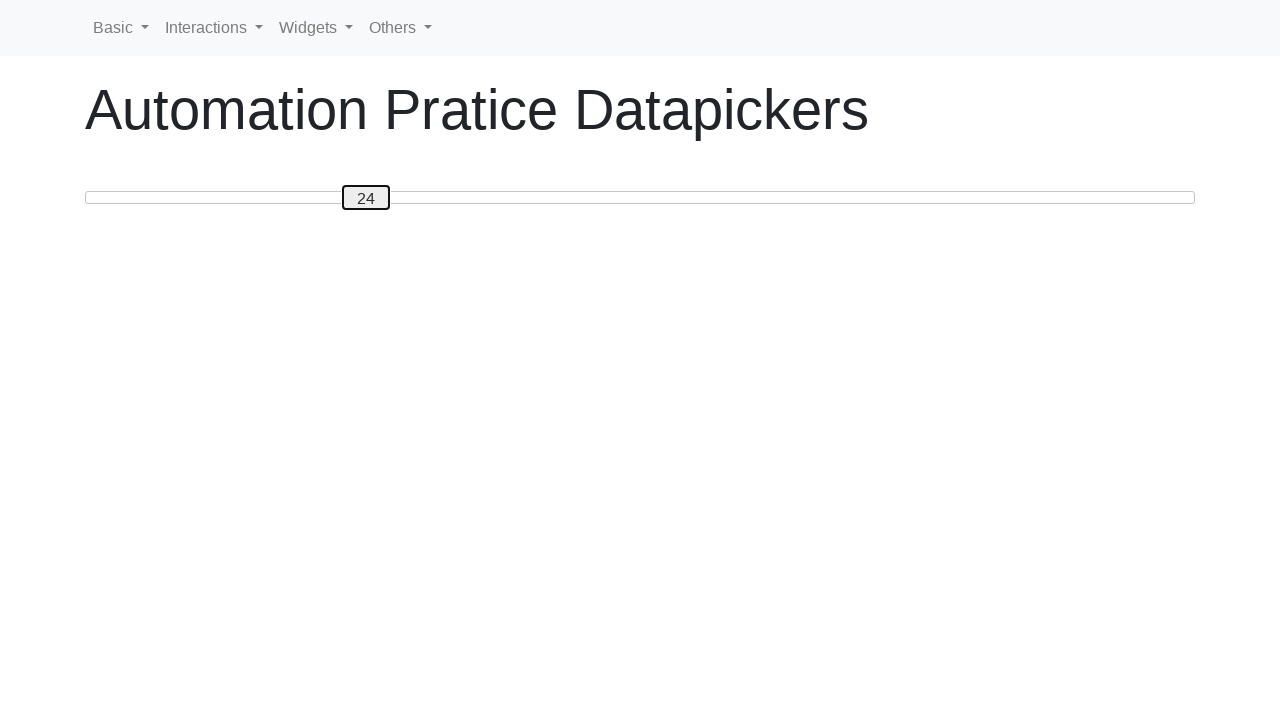

Pressed ArrowLeft to move slider left towards 20 on #custom-handle
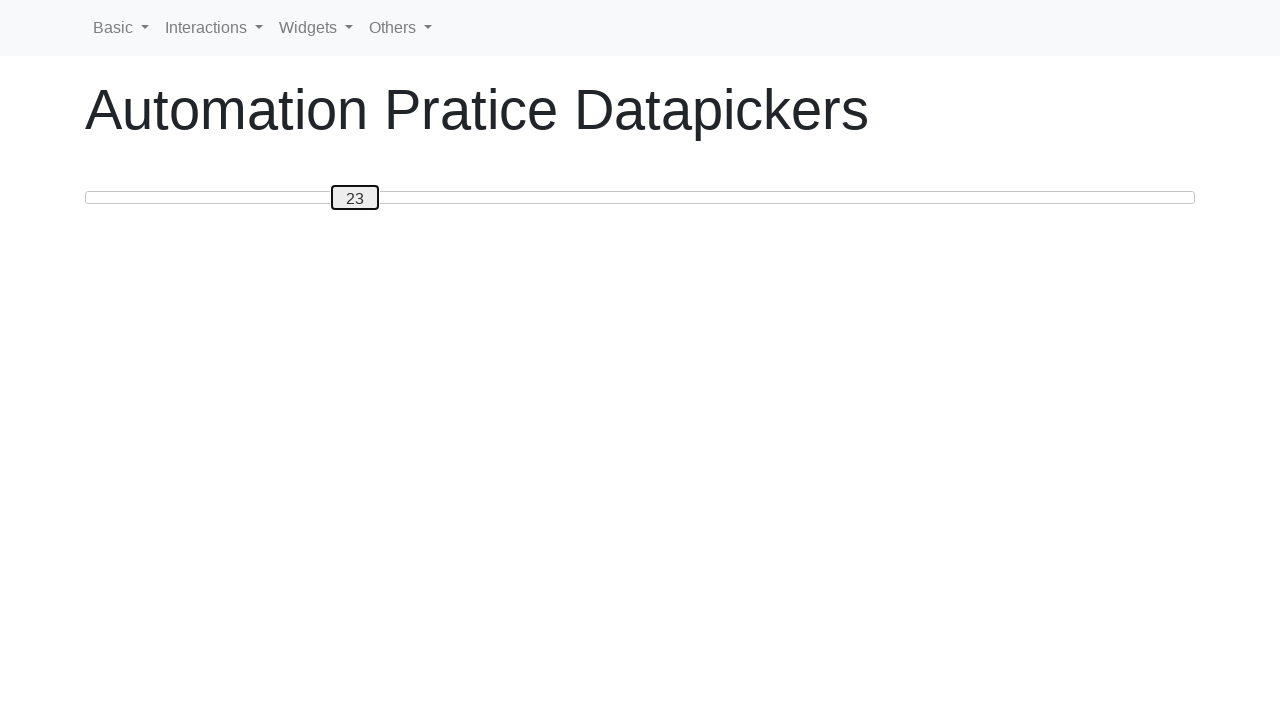

Pressed ArrowLeft to move slider left towards 20 on #custom-handle
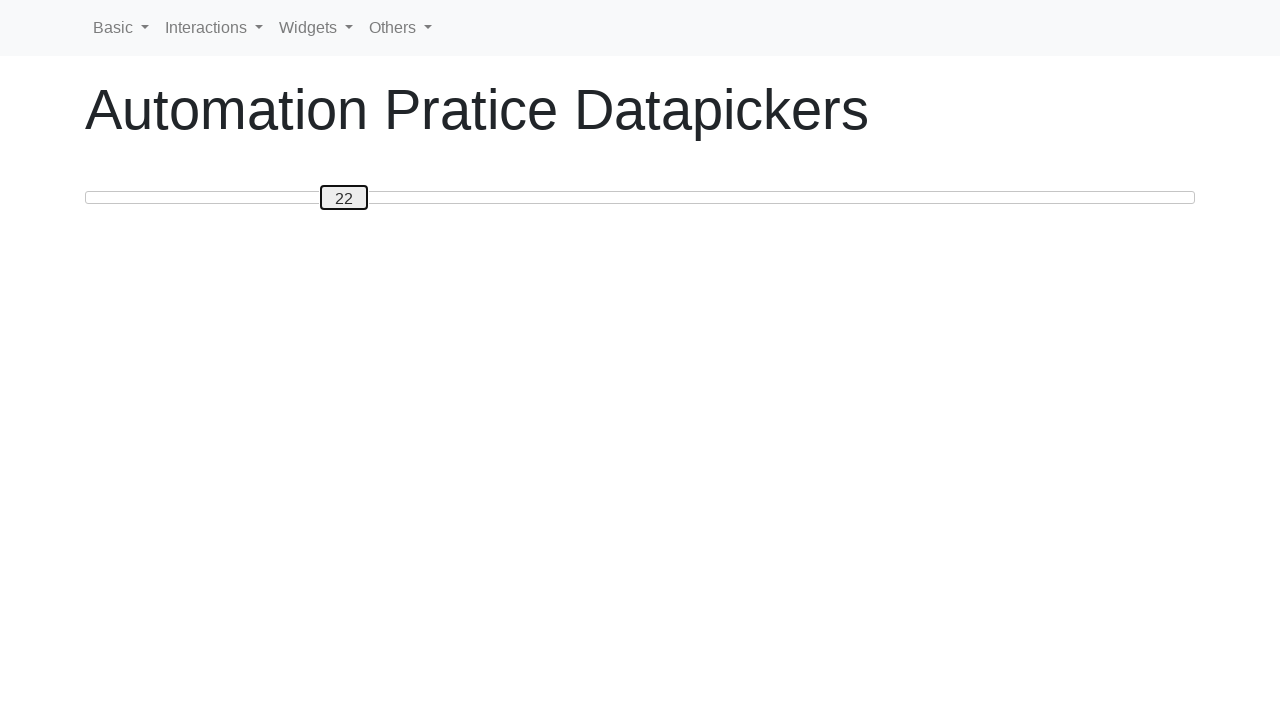

Pressed ArrowLeft to move slider left towards 20 on #custom-handle
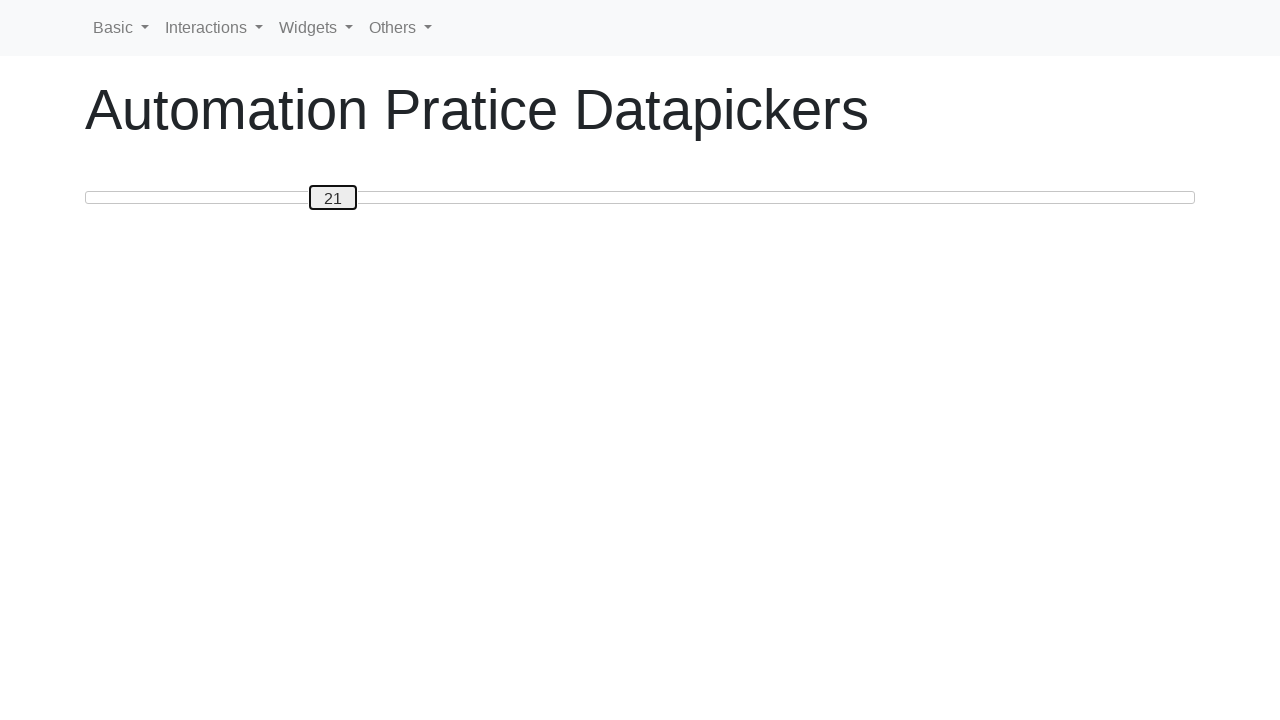

Pressed ArrowLeft to move slider left towards 20 on #custom-handle
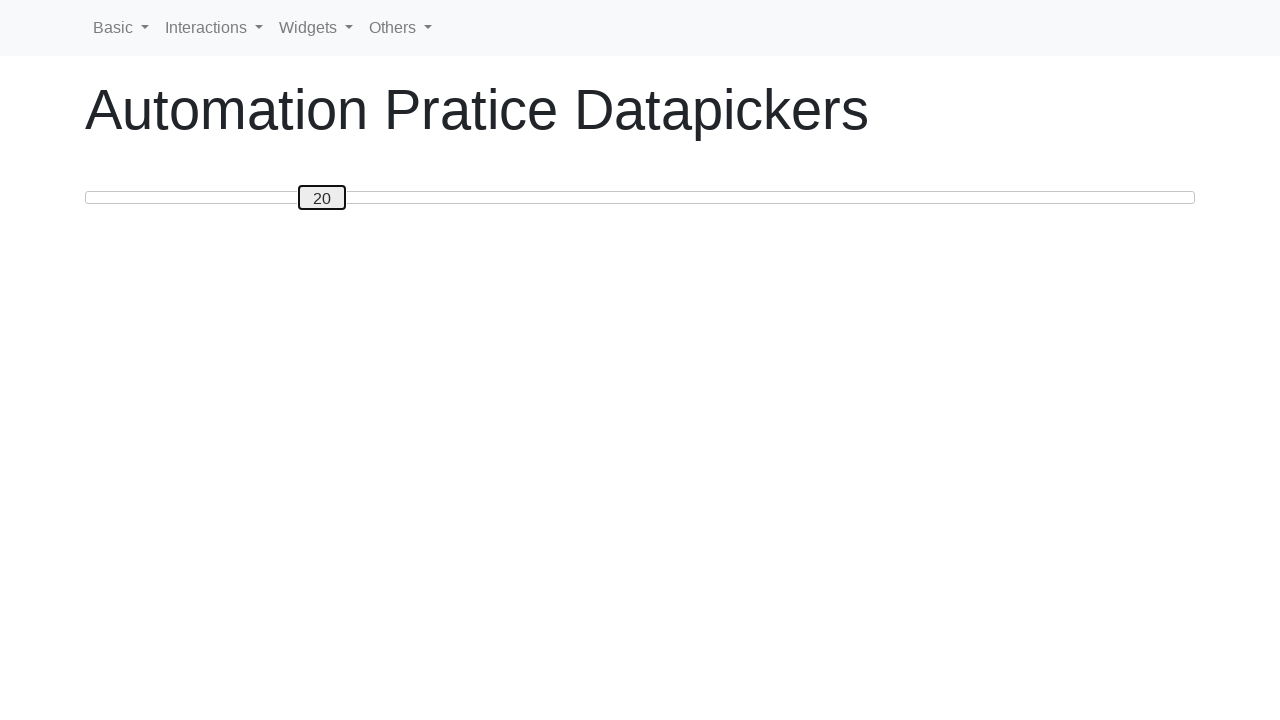

Slider moved to position 20
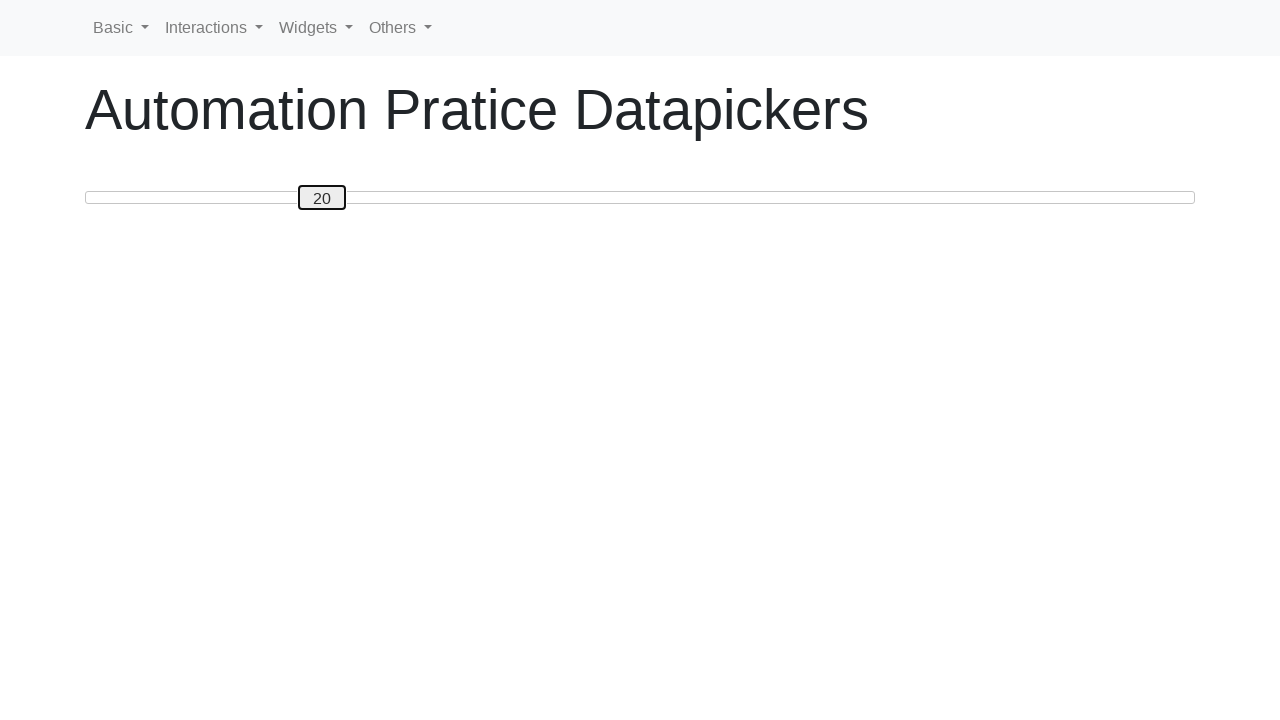

Slider already at position 20, no movement needed
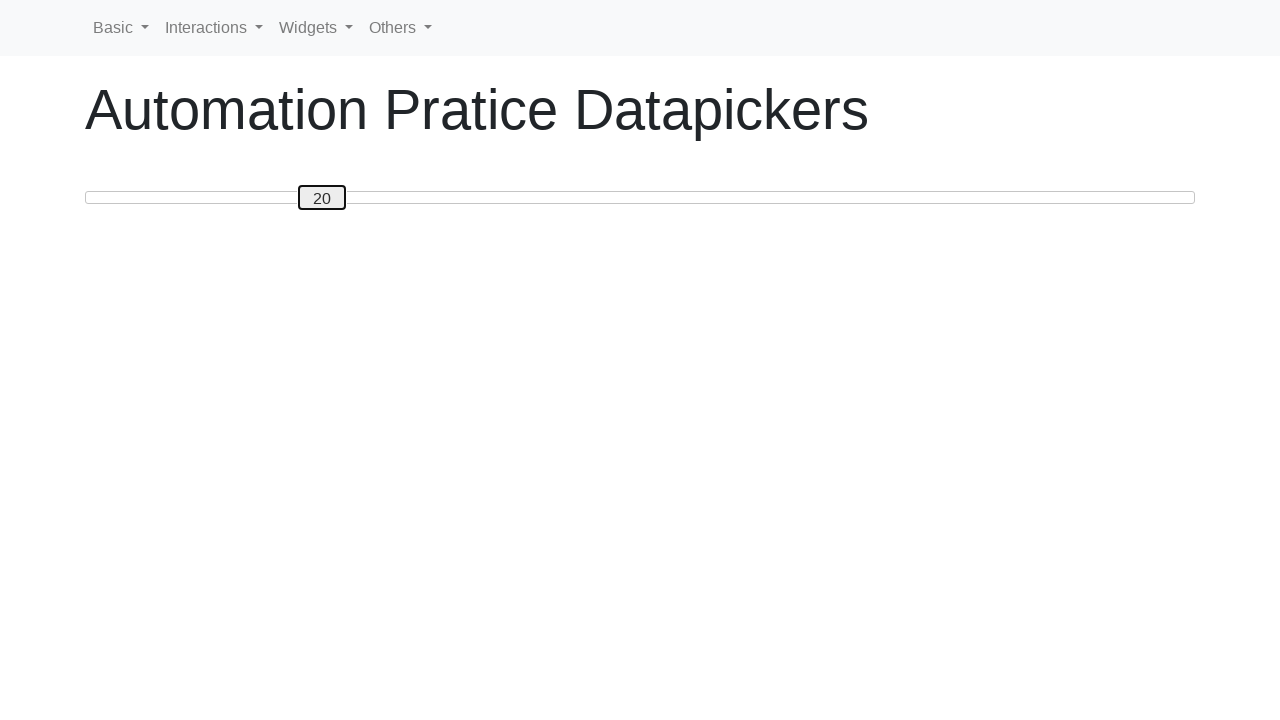

Pressed ArrowRight to move slider right towards 100 on #custom-handle
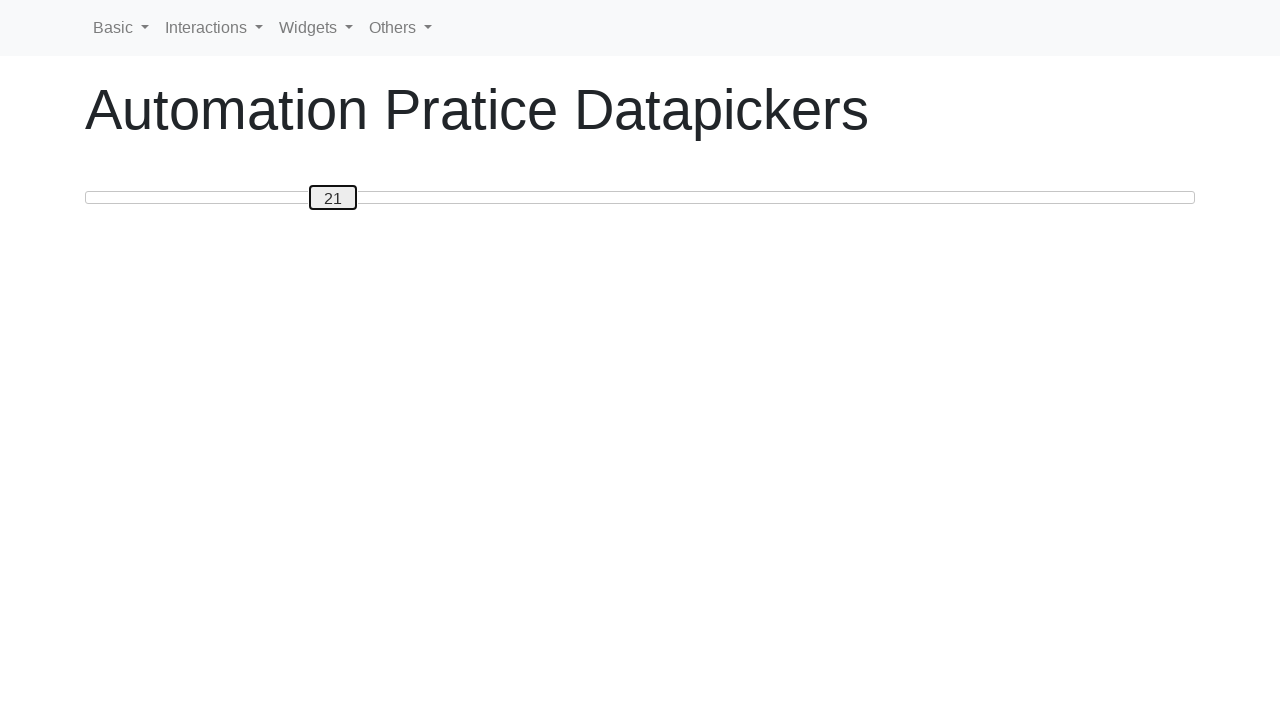

Pressed ArrowRight to move slider right towards 100 on #custom-handle
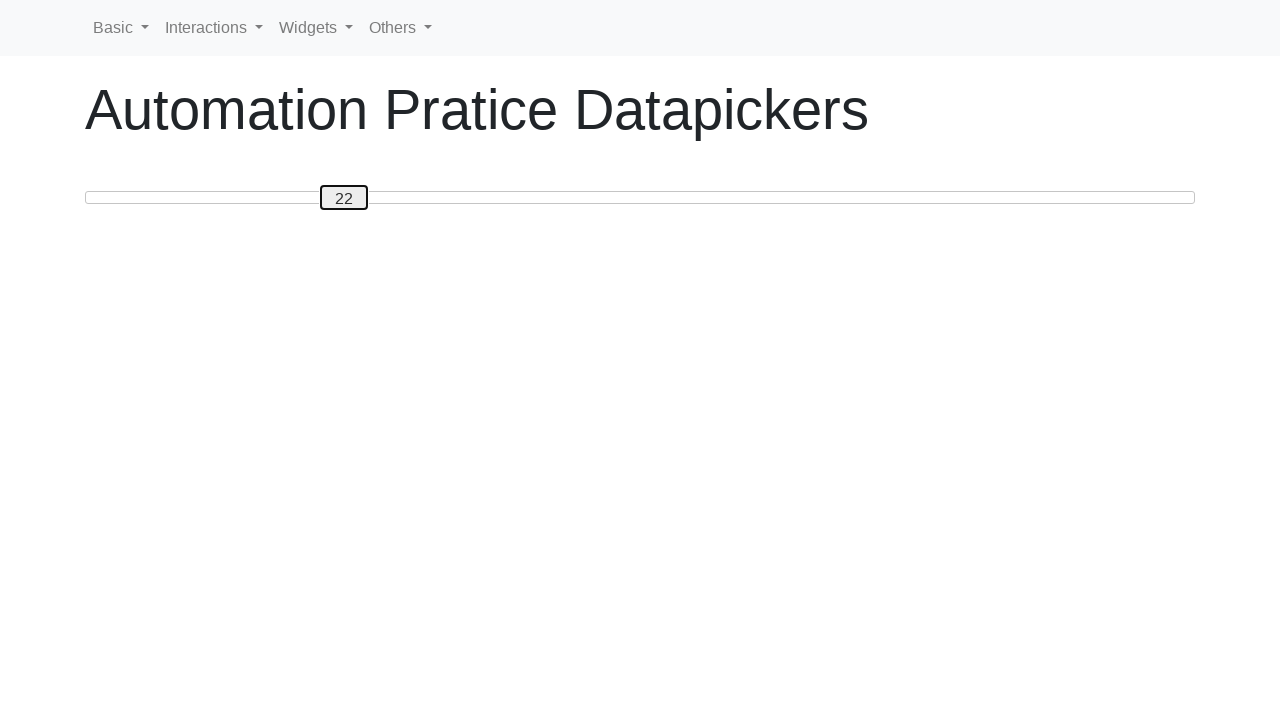

Pressed ArrowRight to move slider right towards 100 on #custom-handle
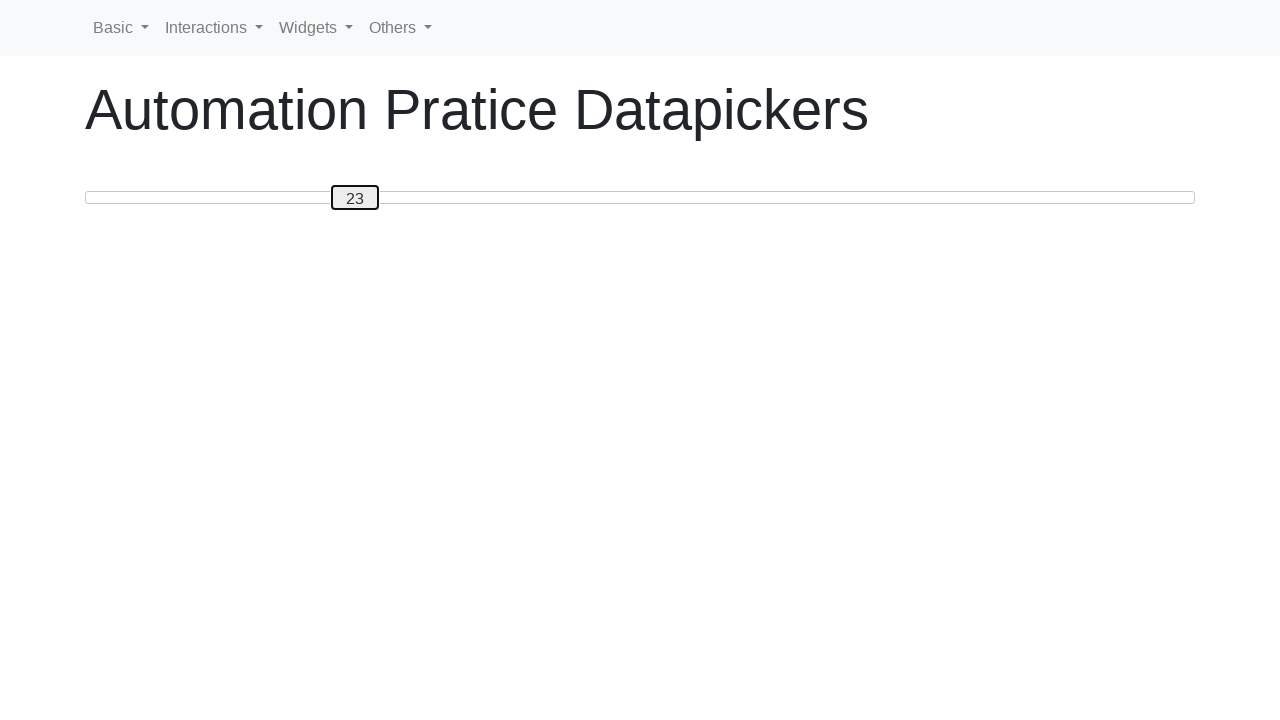

Pressed ArrowRight to move slider right towards 100 on #custom-handle
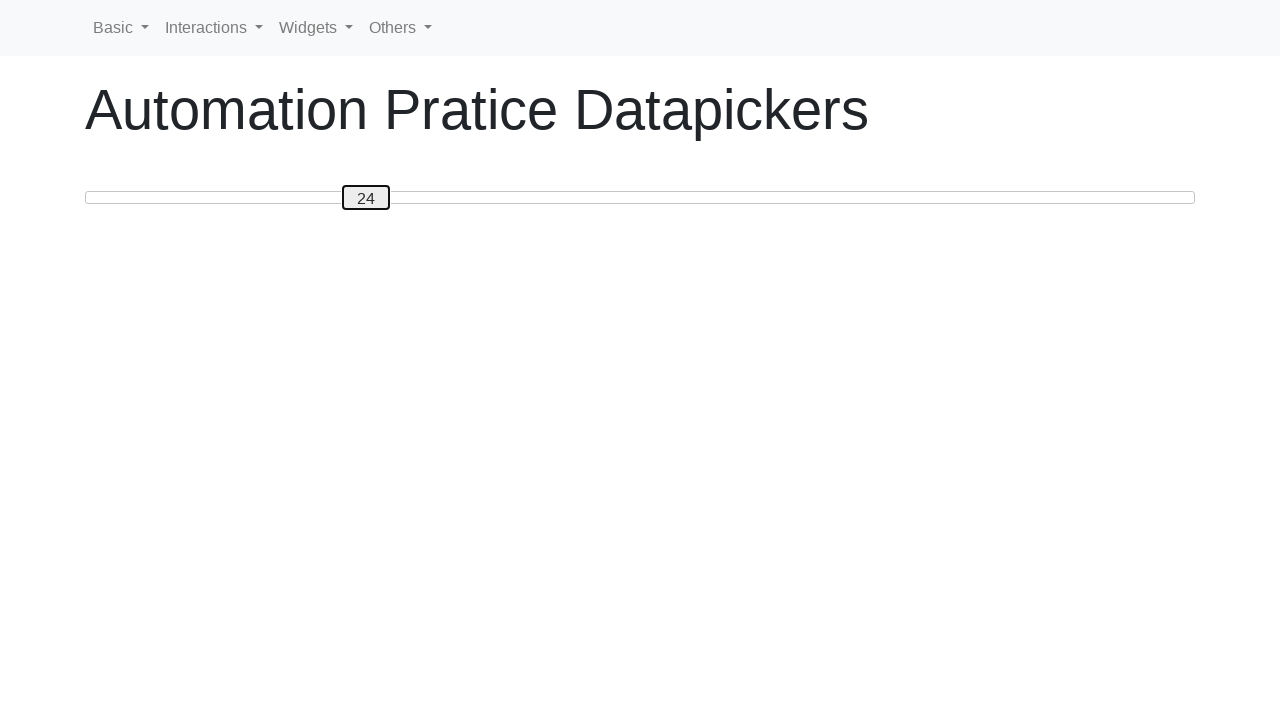

Pressed ArrowRight to move slider right towards 100 on #custom-handle
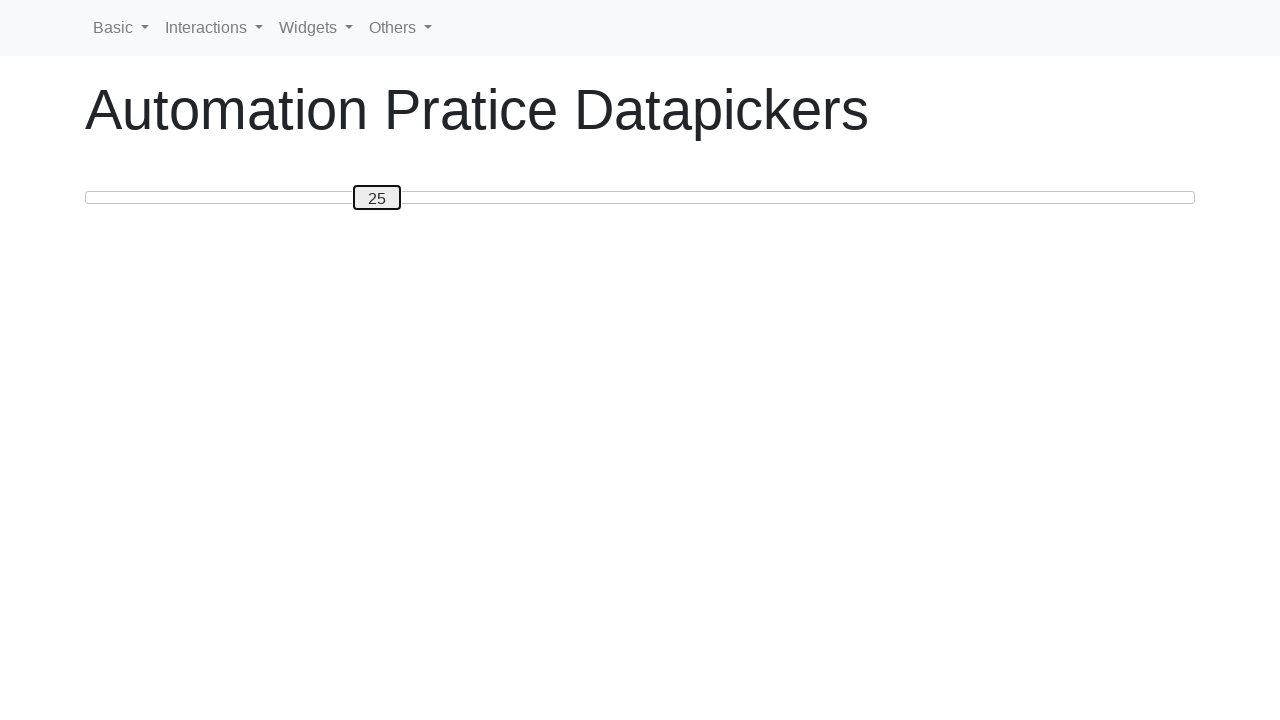

Pressed ArrowRight to move slider right towards 100 on #custom-handle
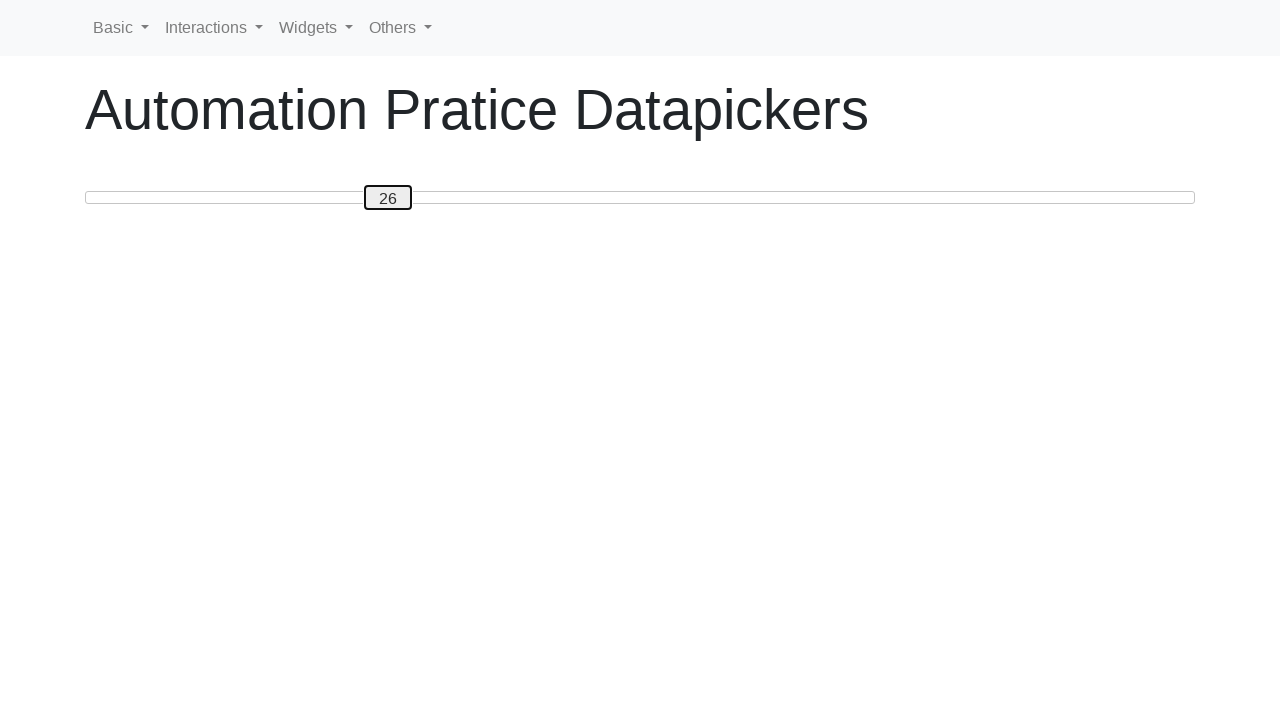

Pressed ArrowRight to move slider right towards 100 on #custom-handle
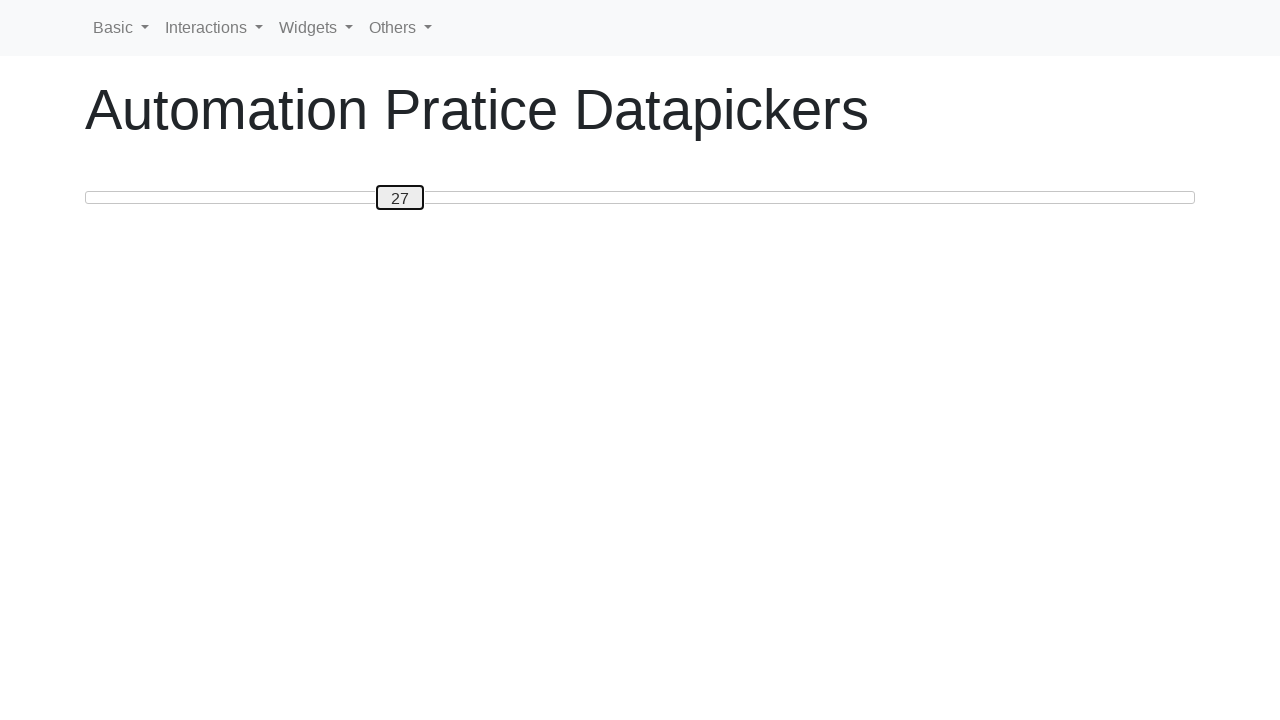

Pressed ArrowRight to move slider right towards 100 on #custom-handle
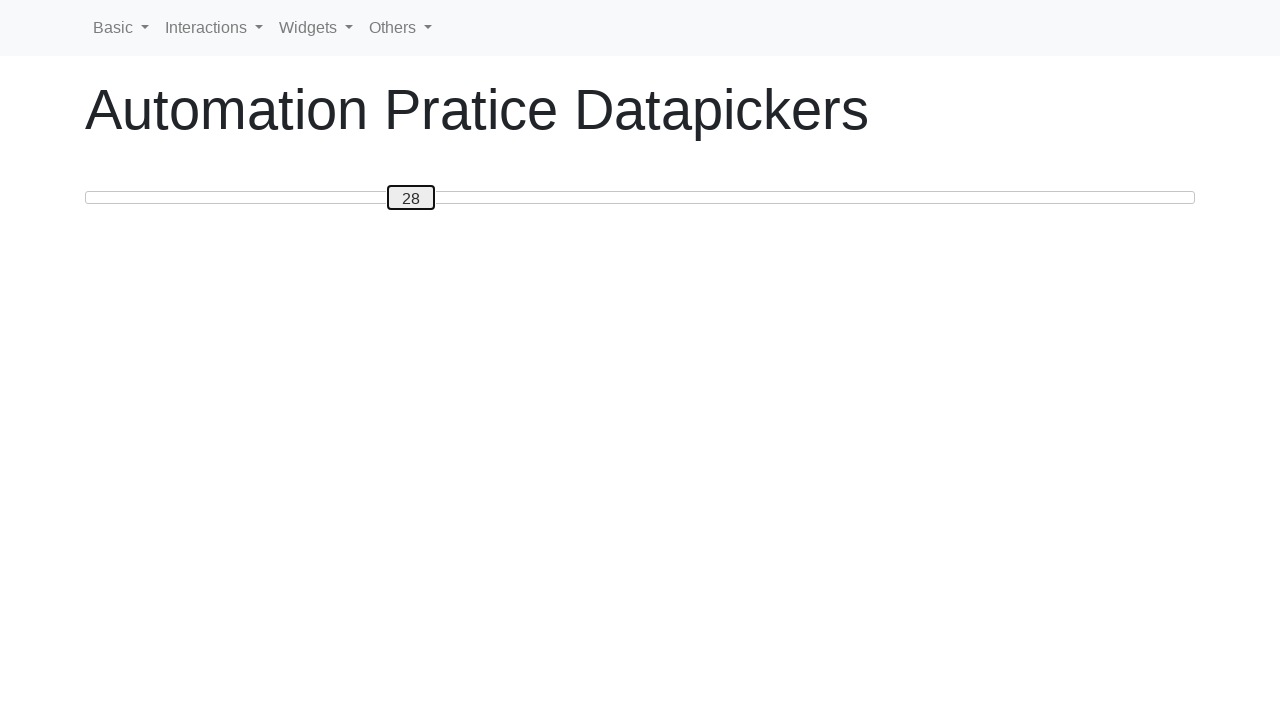

Pressed ArrowRight to move slider right towards 100 on #custom-handle
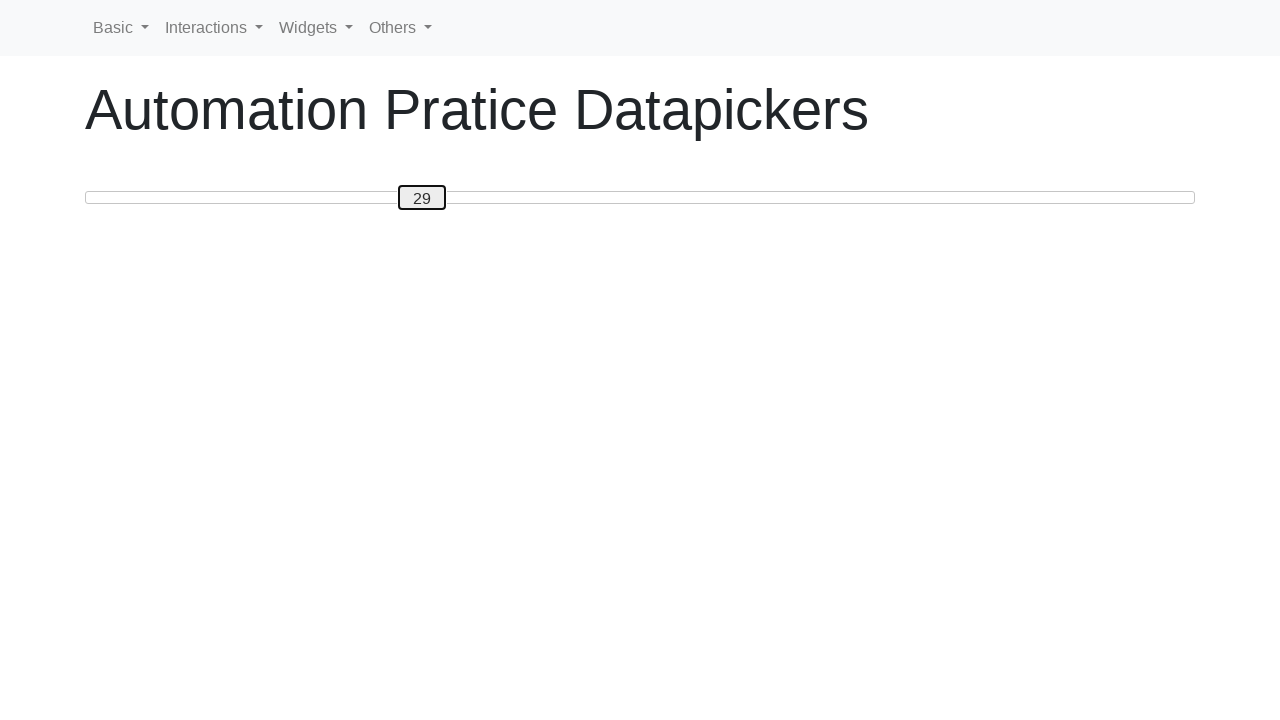

Pressed ArrowRight to move slider right towards 100 on #custom-handle
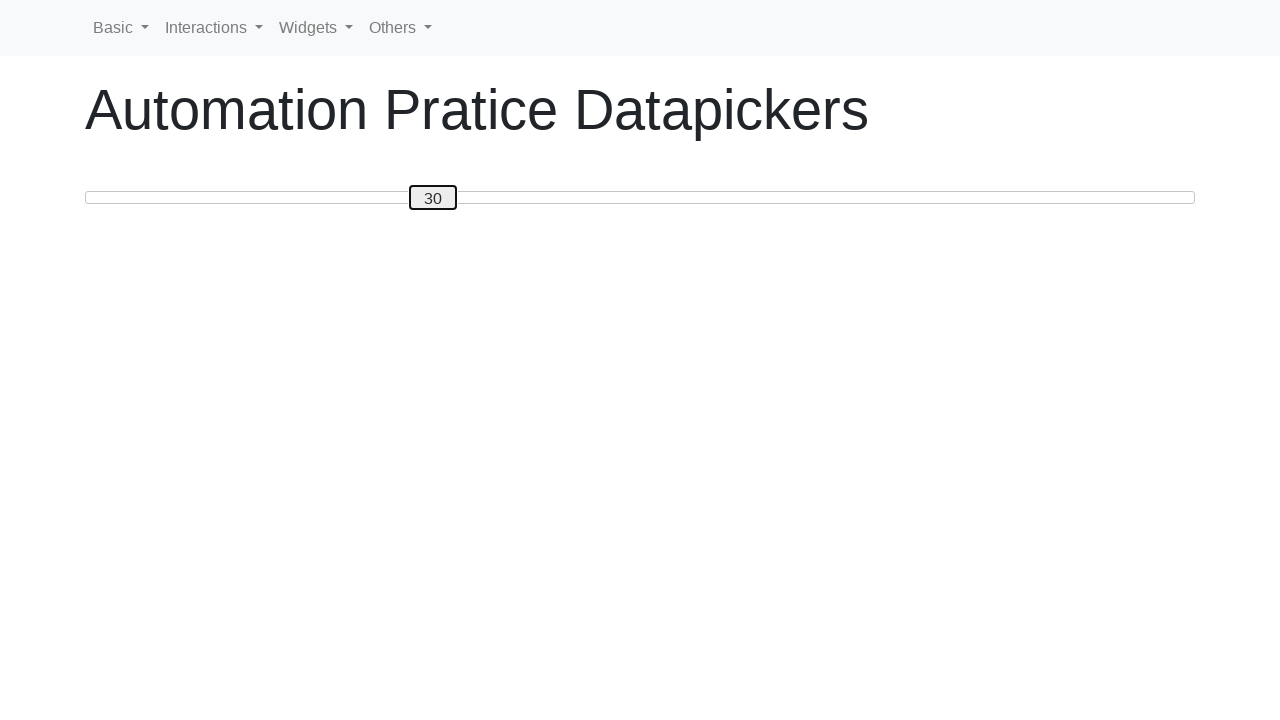

Pressed ArrowRight to move slider right towards 100 on #custom-handle
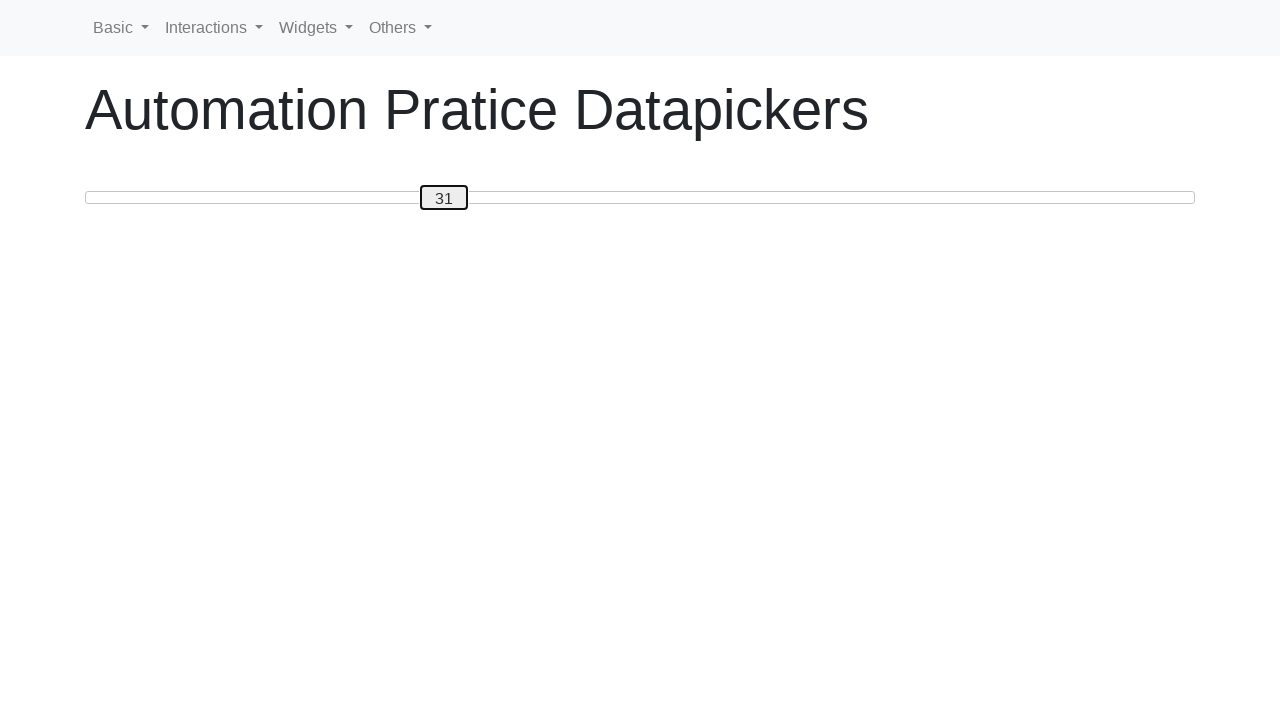

Pressed ArrowRight to move slider right towards 100 on #custom-handle
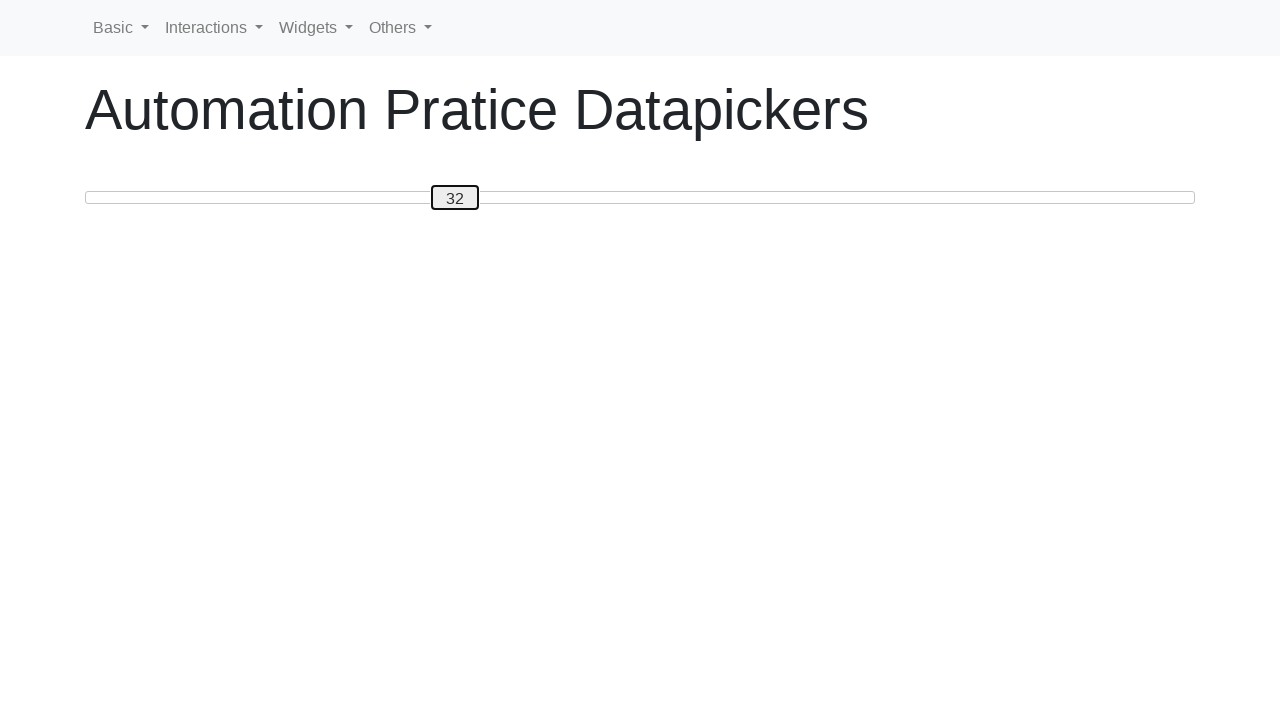

Pressed ArrowRight to move slider right towards 100 on #custom-handle
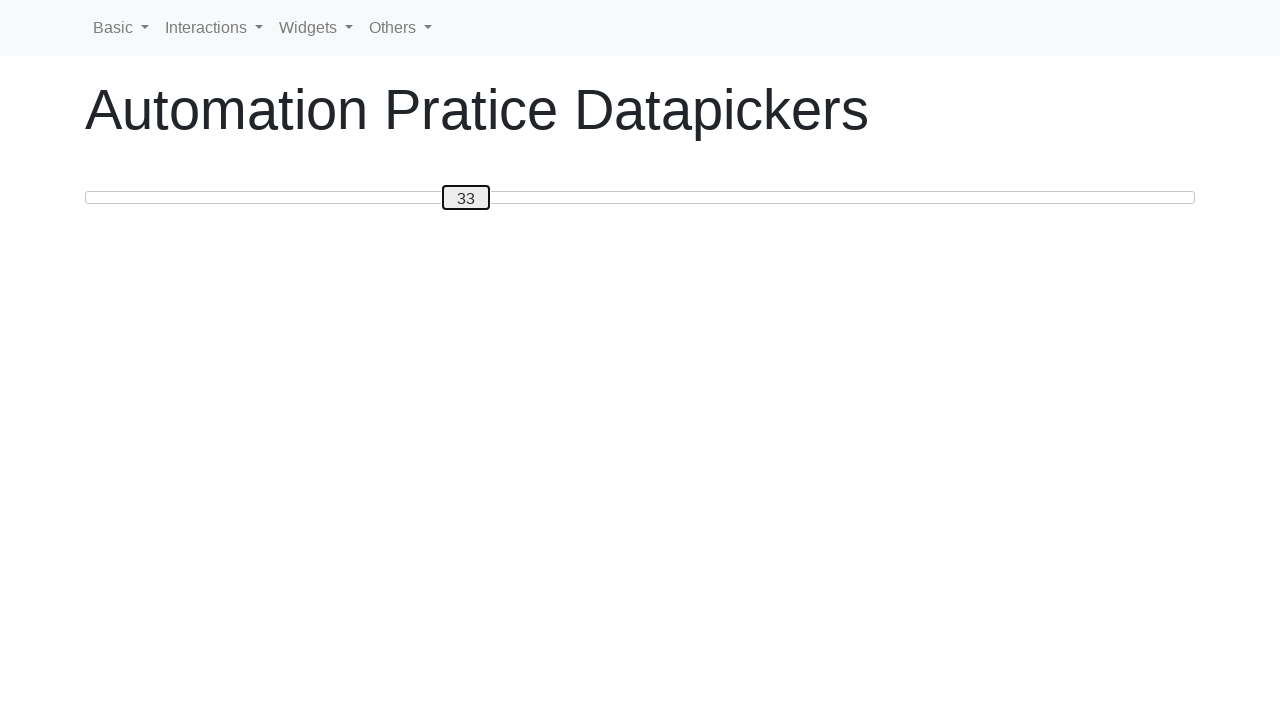

Pressed ArrowRight to move slider right towards 100 on #custom-handle
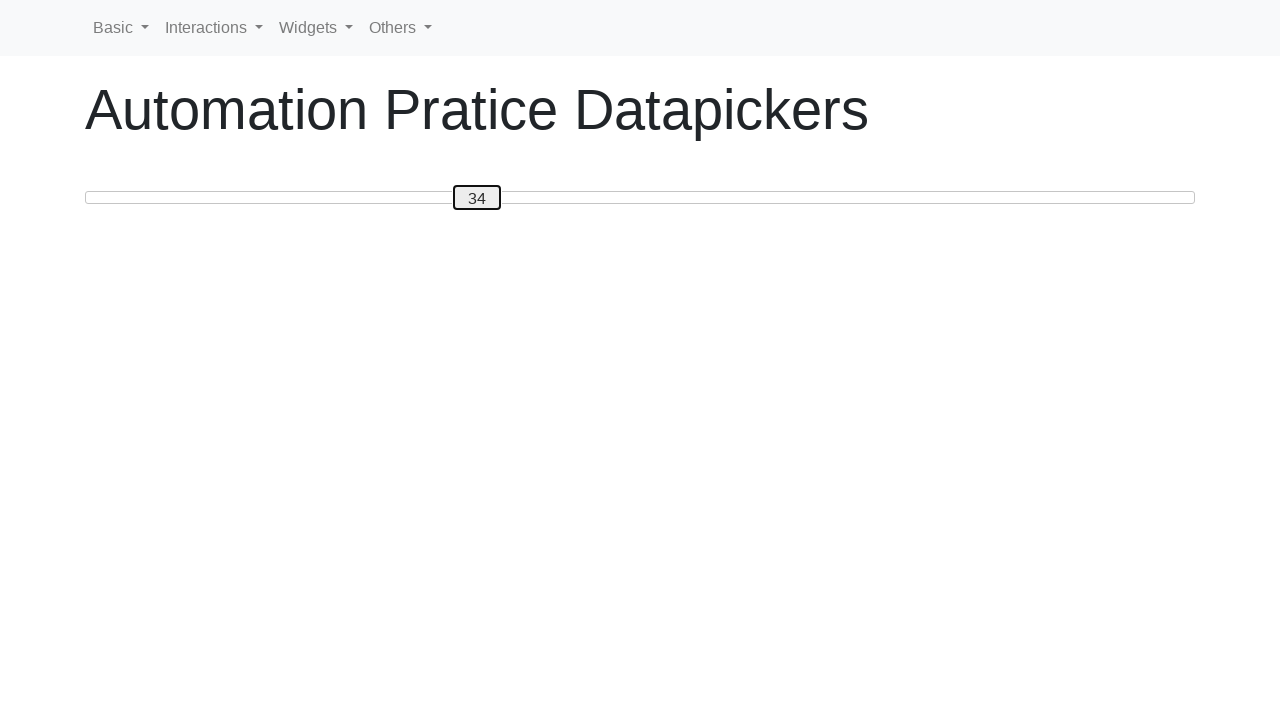

Pressed ArrowRight to move slider right towards 100 on #custom-handle
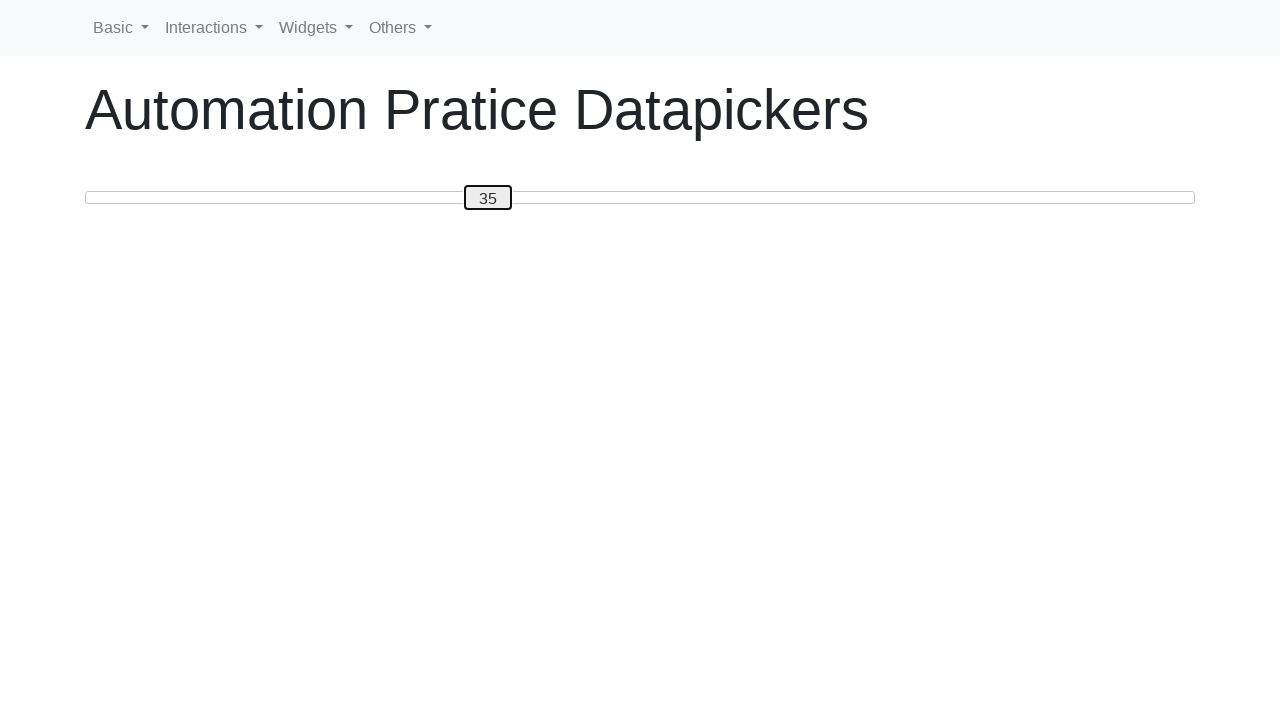

Pressed ArrowRight to move slider right towards 100 on #custom-handle
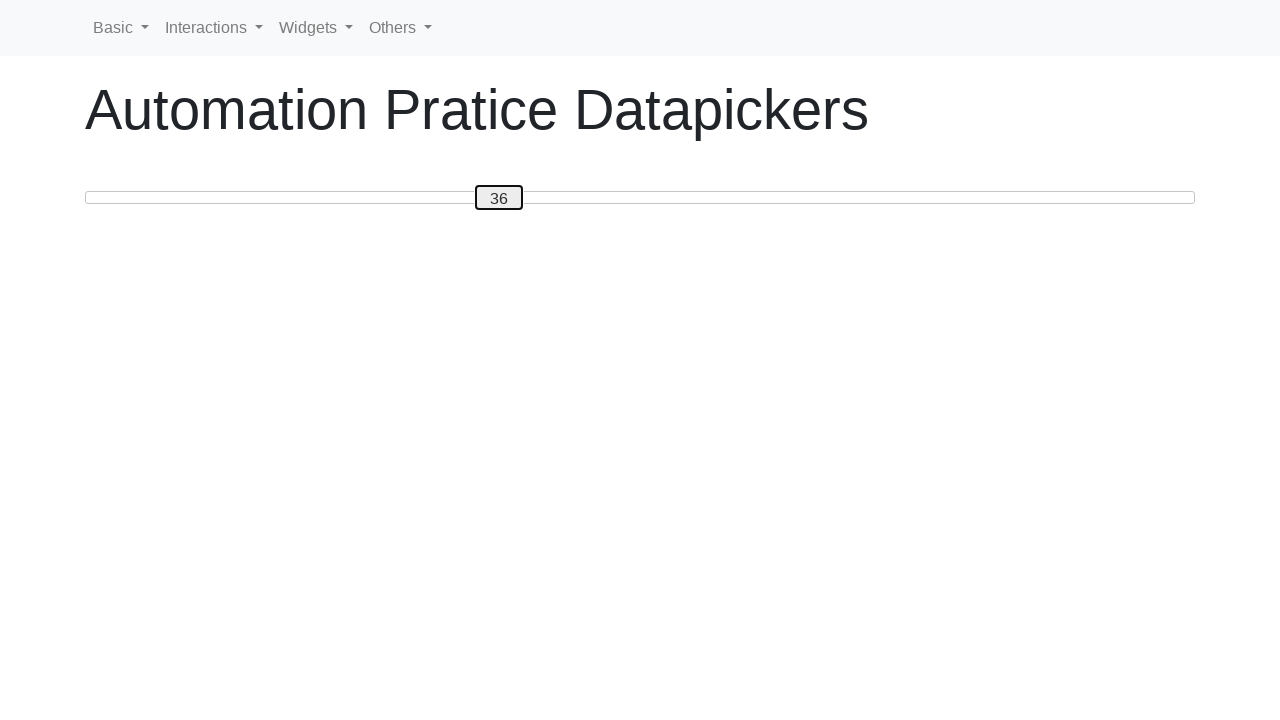

Pressed ArrowRight to move slider right towards 100 on #custom-handle
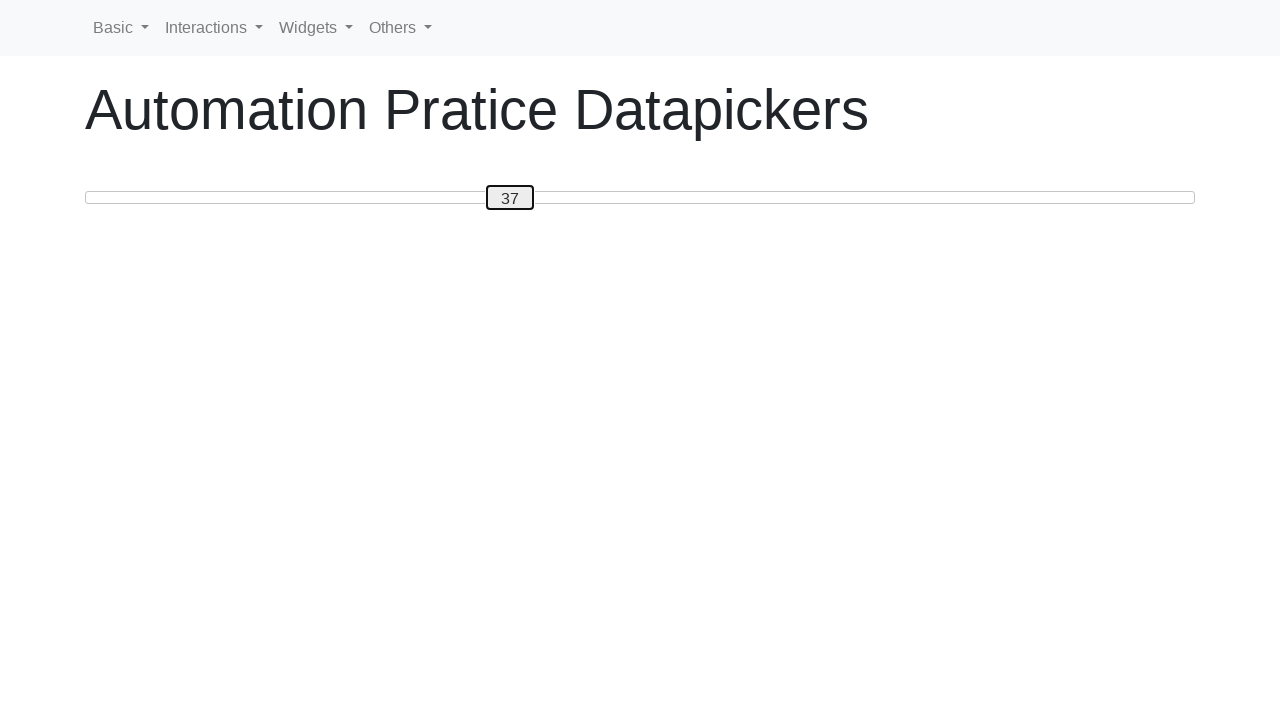

Pressed ArrowRight to move slider right towards 100 on #custom-handle
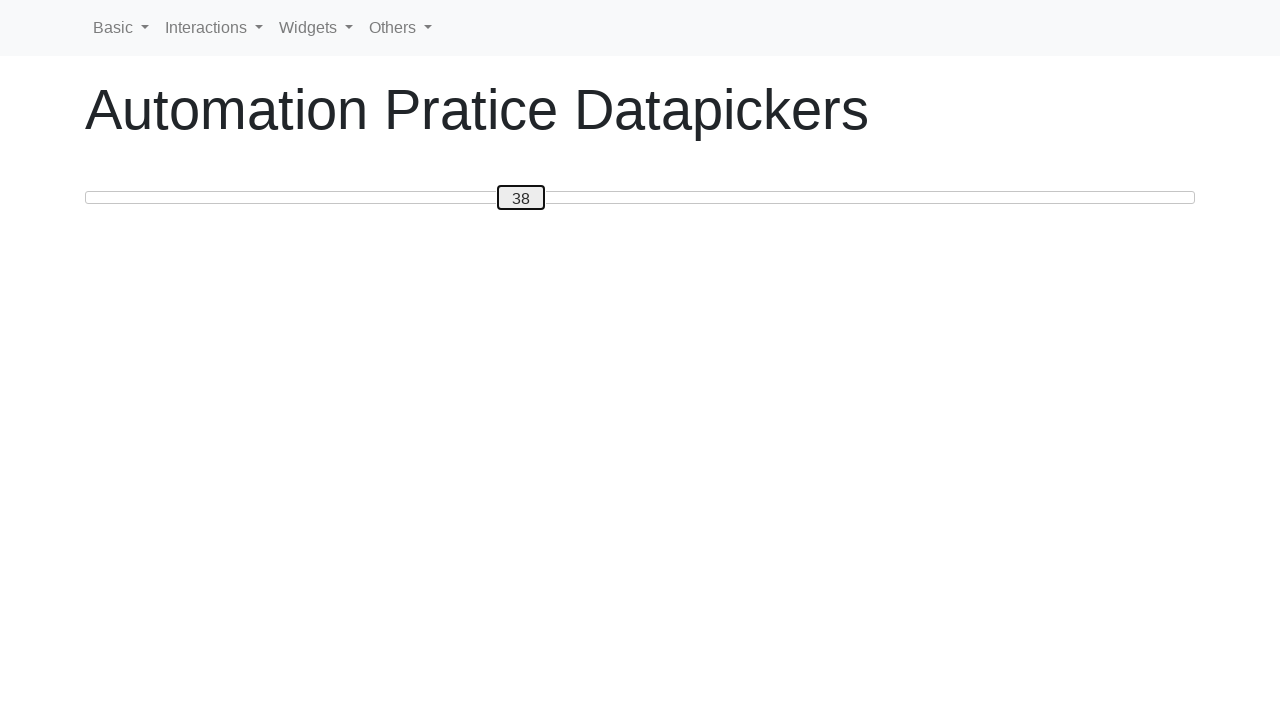

Pressed ArrowRight to move slider right towards 100 on #custom-handle
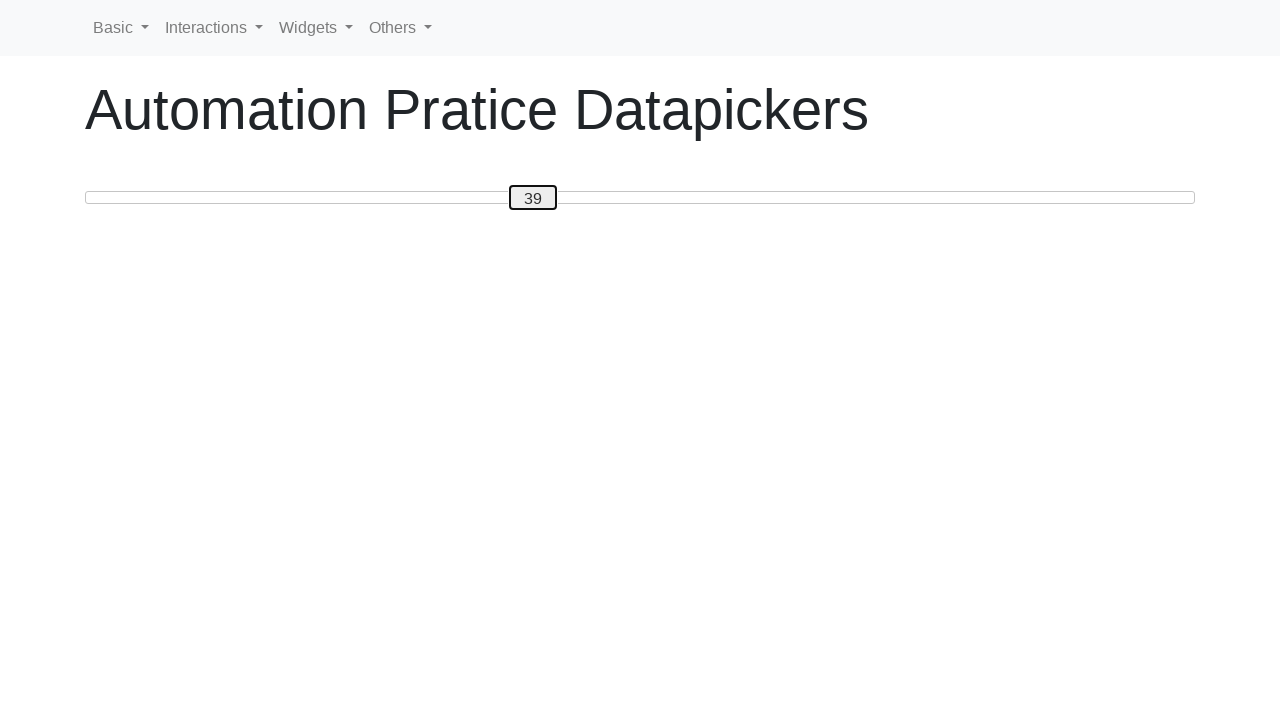

Pressed ArrowRight to move slider right towards 100 on #custom-handle
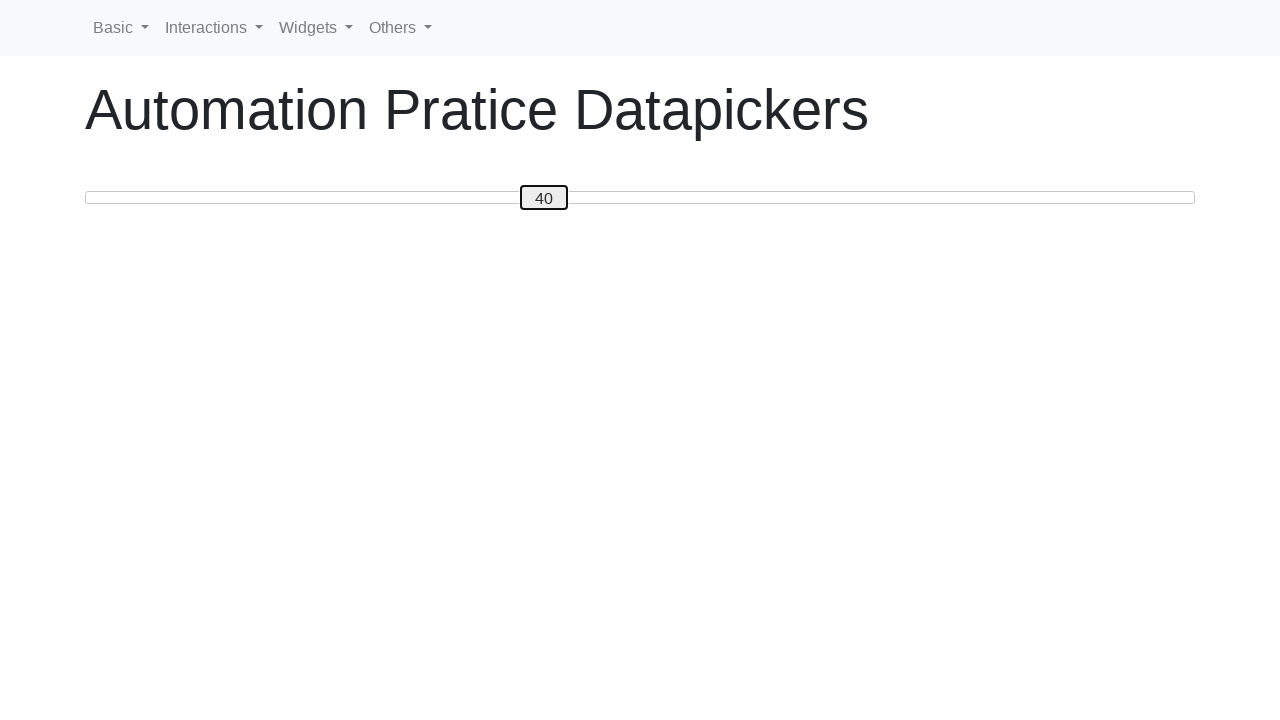

Pressed ArrowRight to move slider right towards 100 on #custom-handle
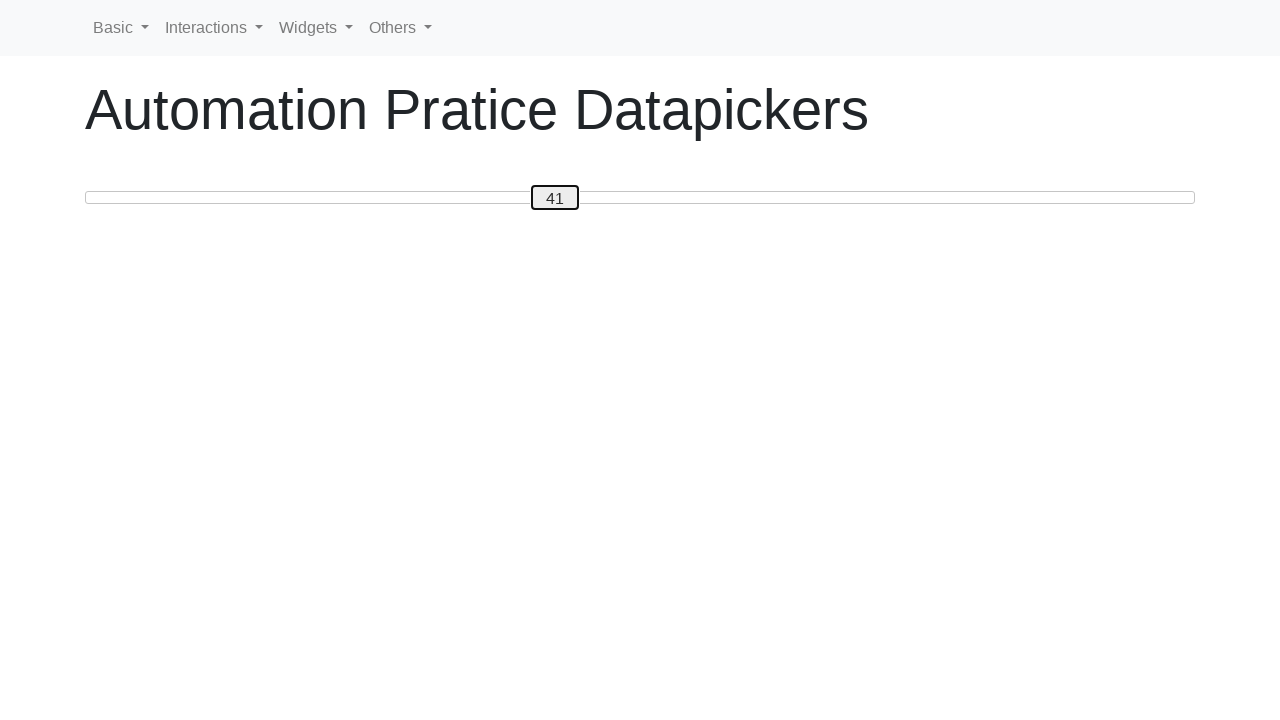

Pressed ArrowRight to move slider right towards 100 on #custom-handle
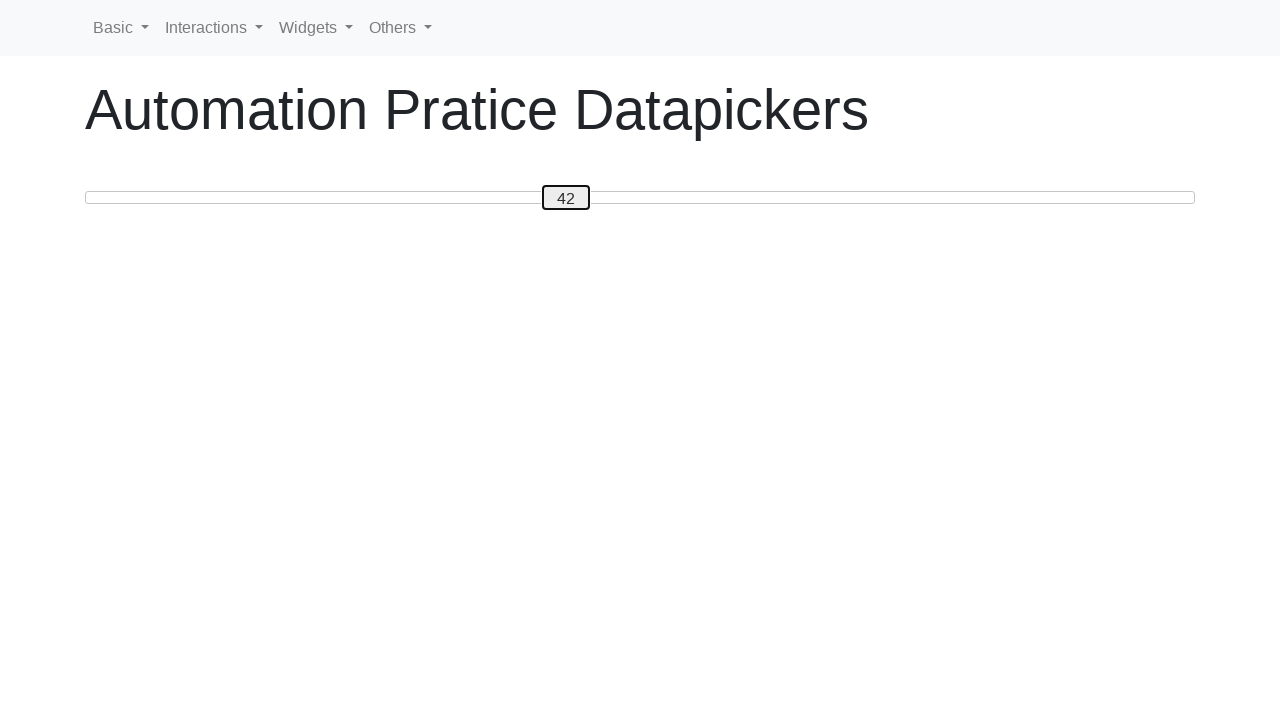

Pressed ArrowRight to move slider right towards 100 on #custom-handle
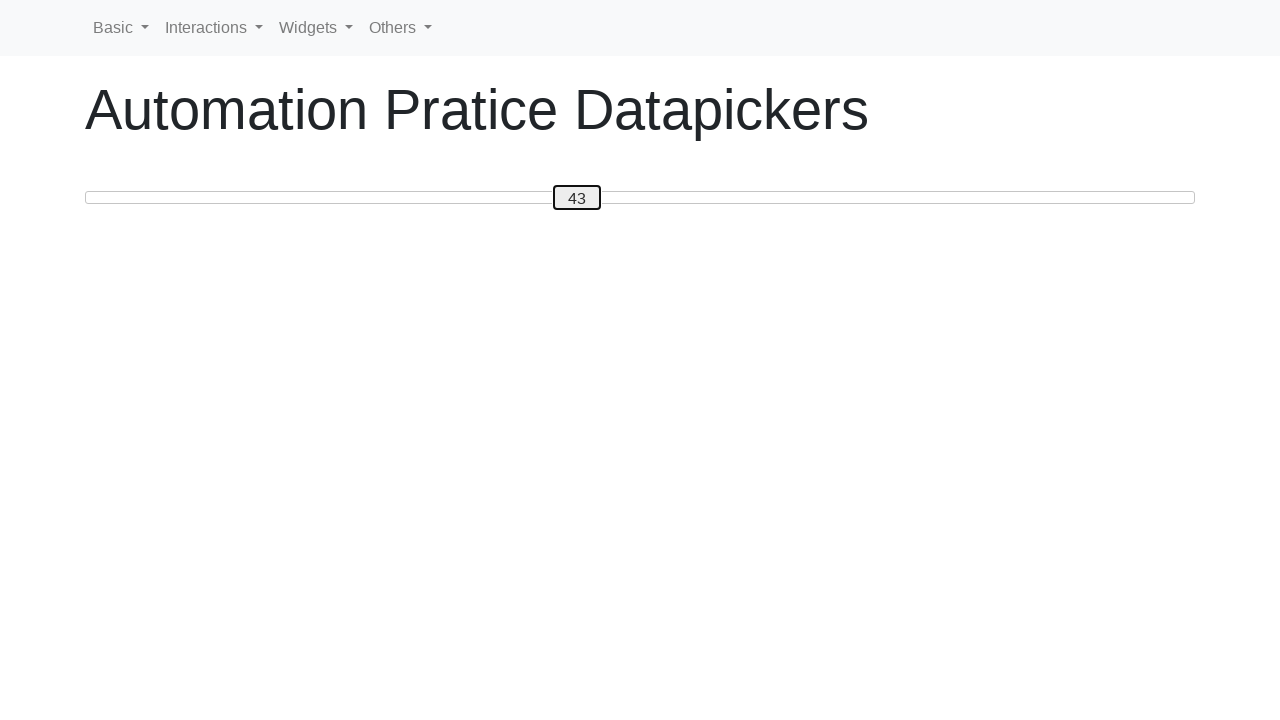

Pressed ArrowRight to move slider right towards 100 on #custom-handle
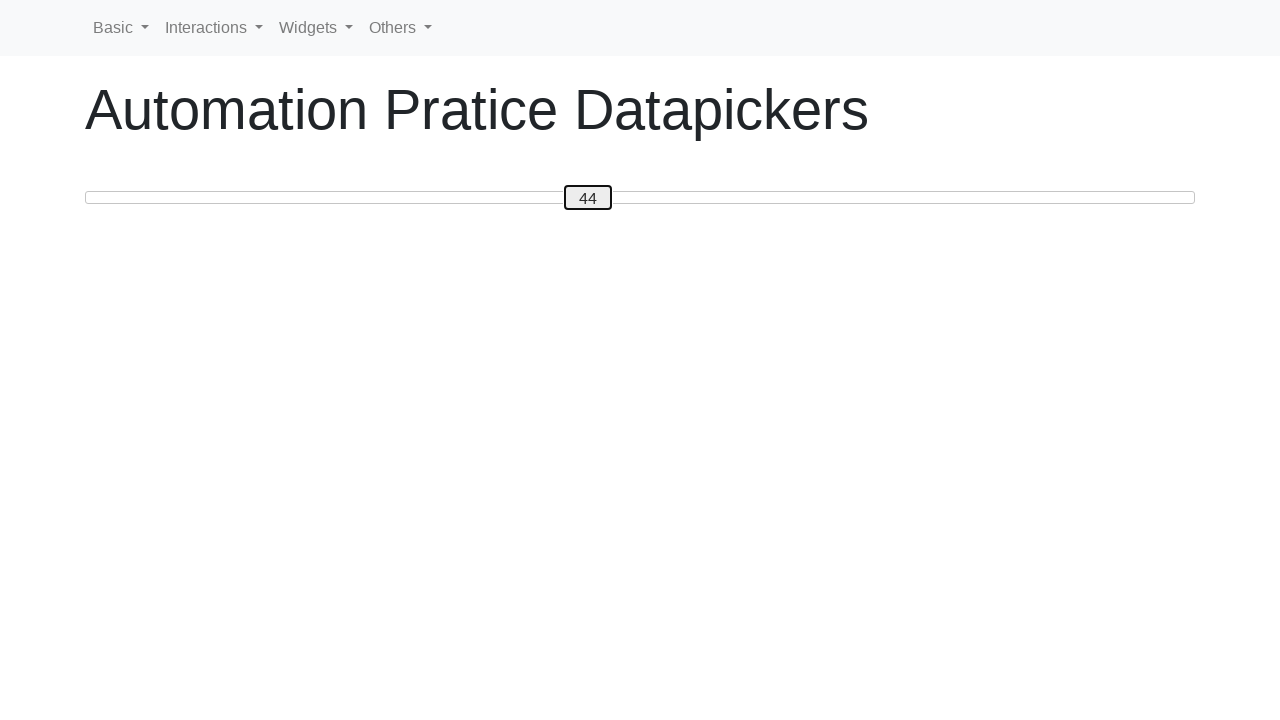

Pressed ArrowRight to move slider right towards 100 on #custom-handle
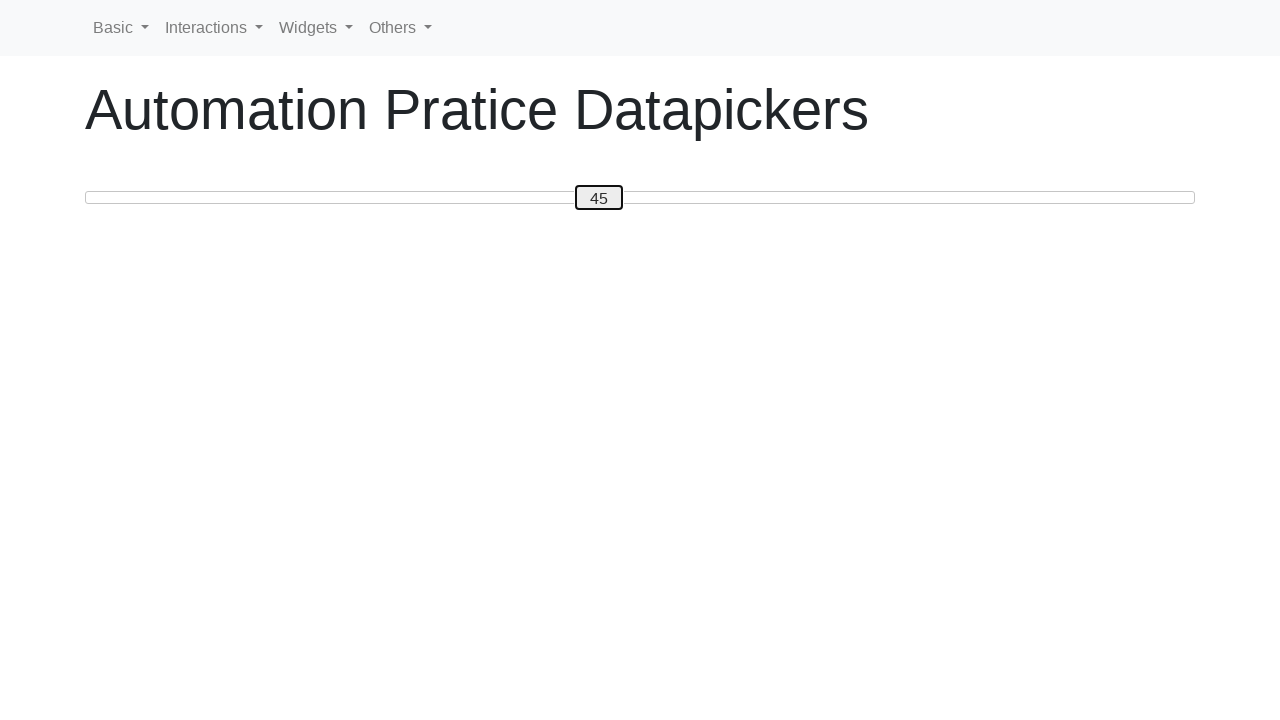

Pressed ArrowRight to move slider right towards 100 on #custom-handle
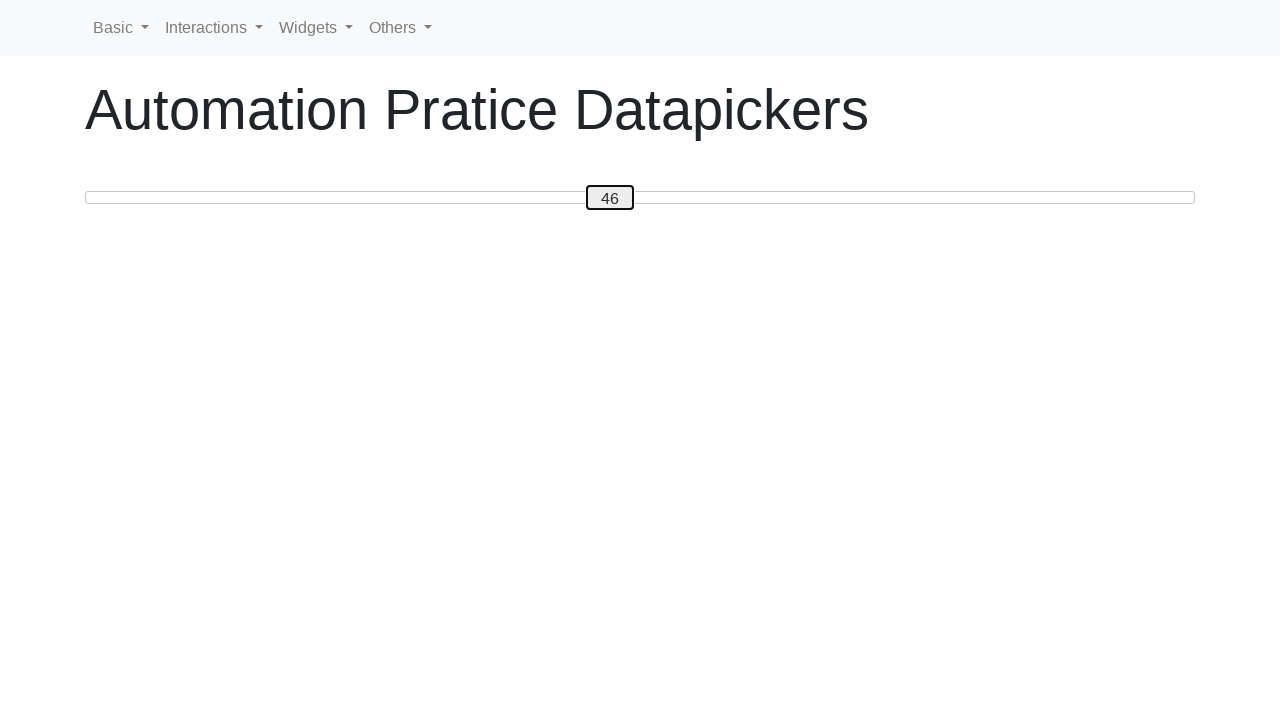

Pressed ArrowRight to move slider right towards 100 on #custom-handle
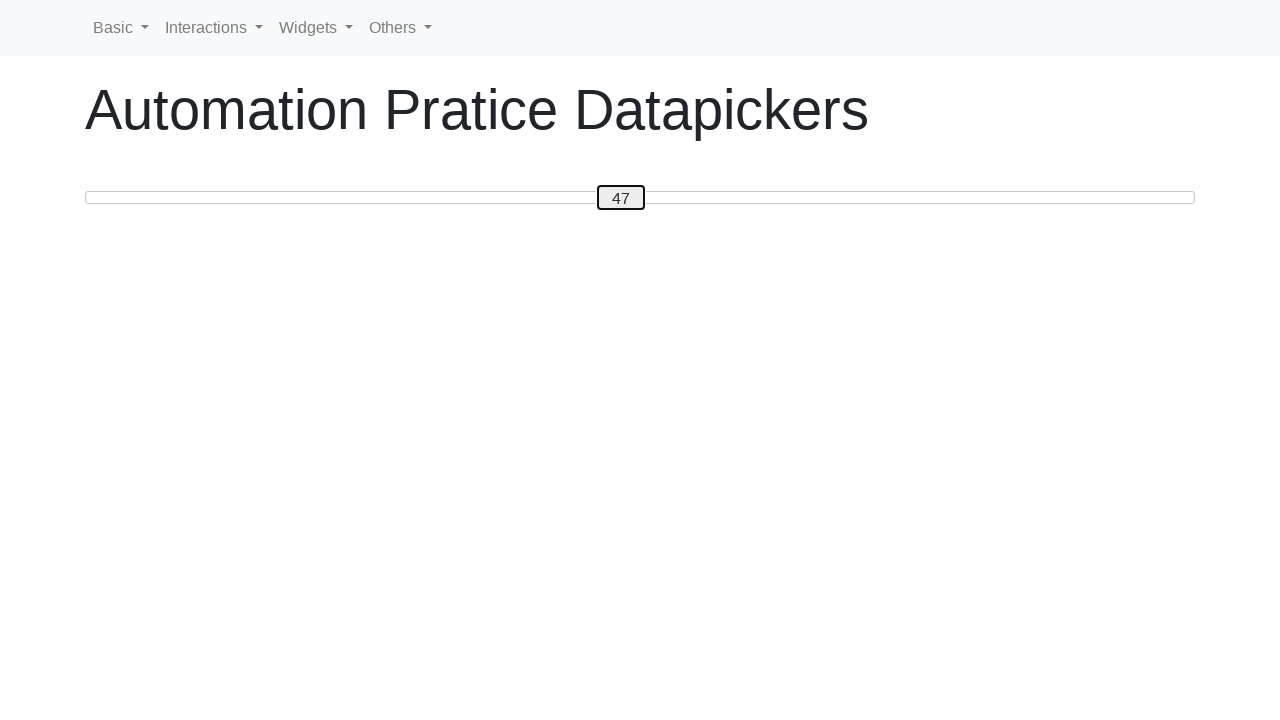

Pressed ArrowRight to move slider right towards 100 on #custom-handle
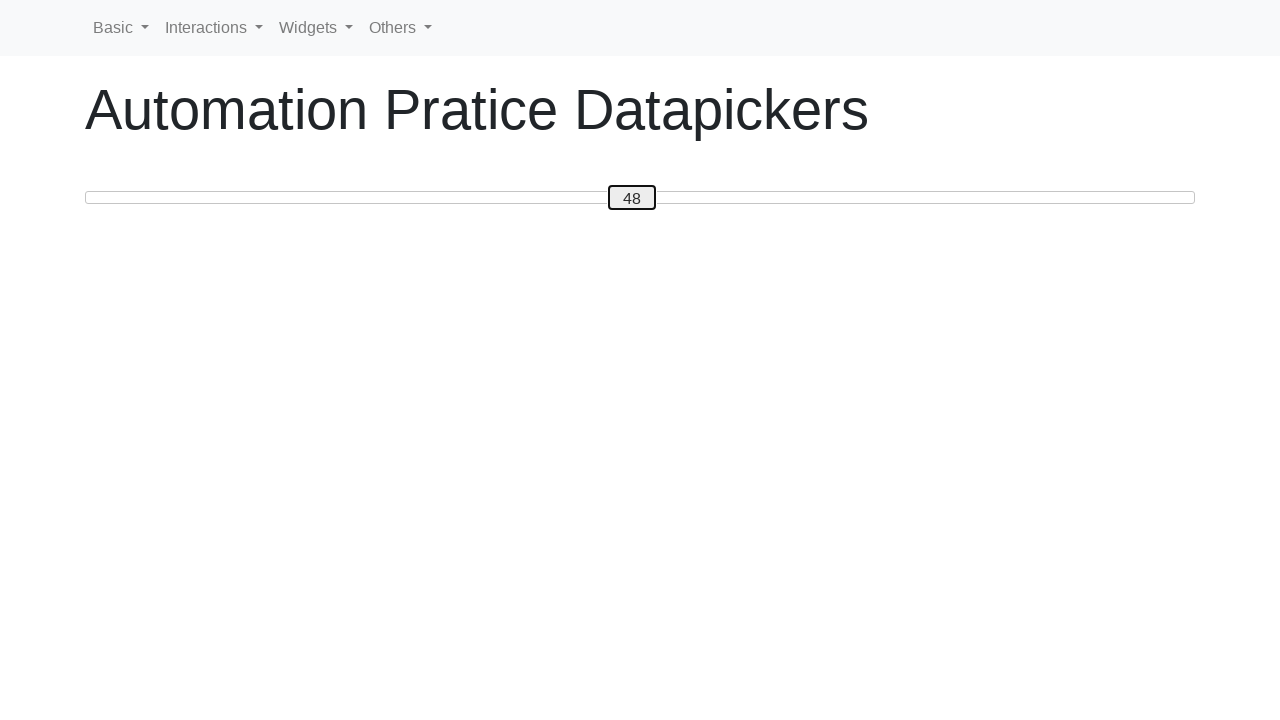

Pressed ArrowRight to move slider right towards 100 on #custom-handle
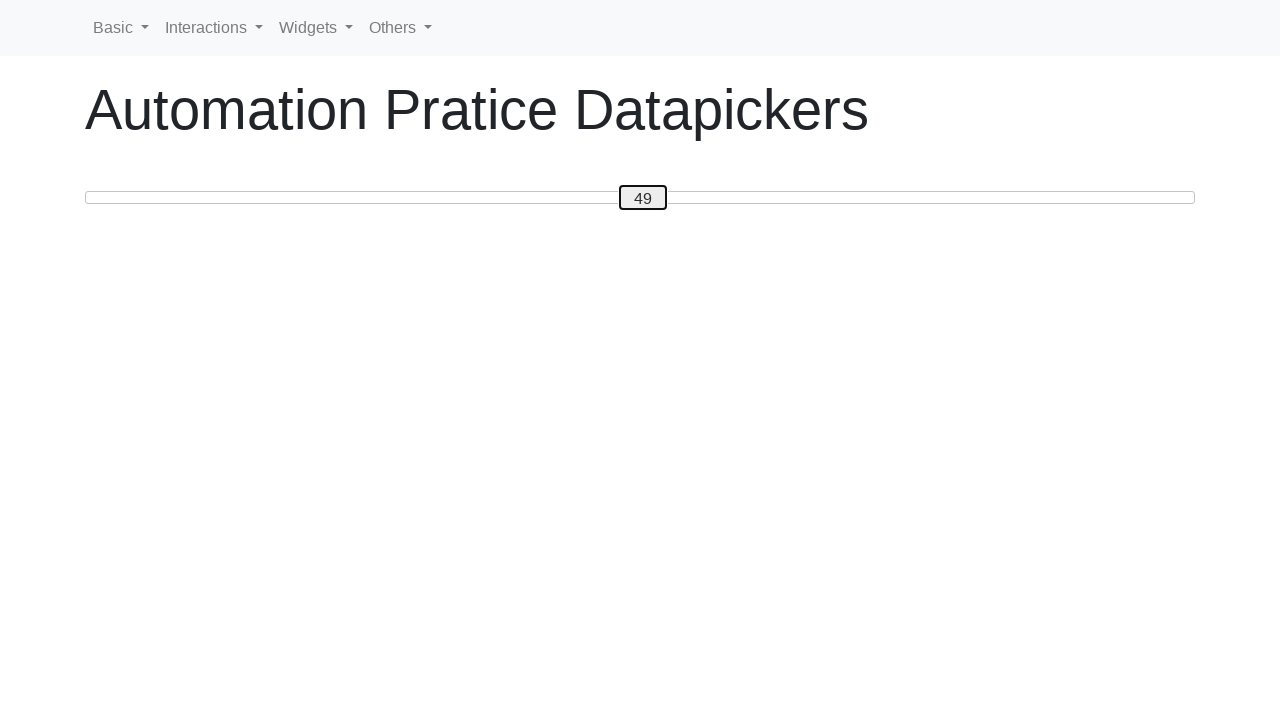

Pressed ArrowRight to move slider right towards 100 on #custom-handle
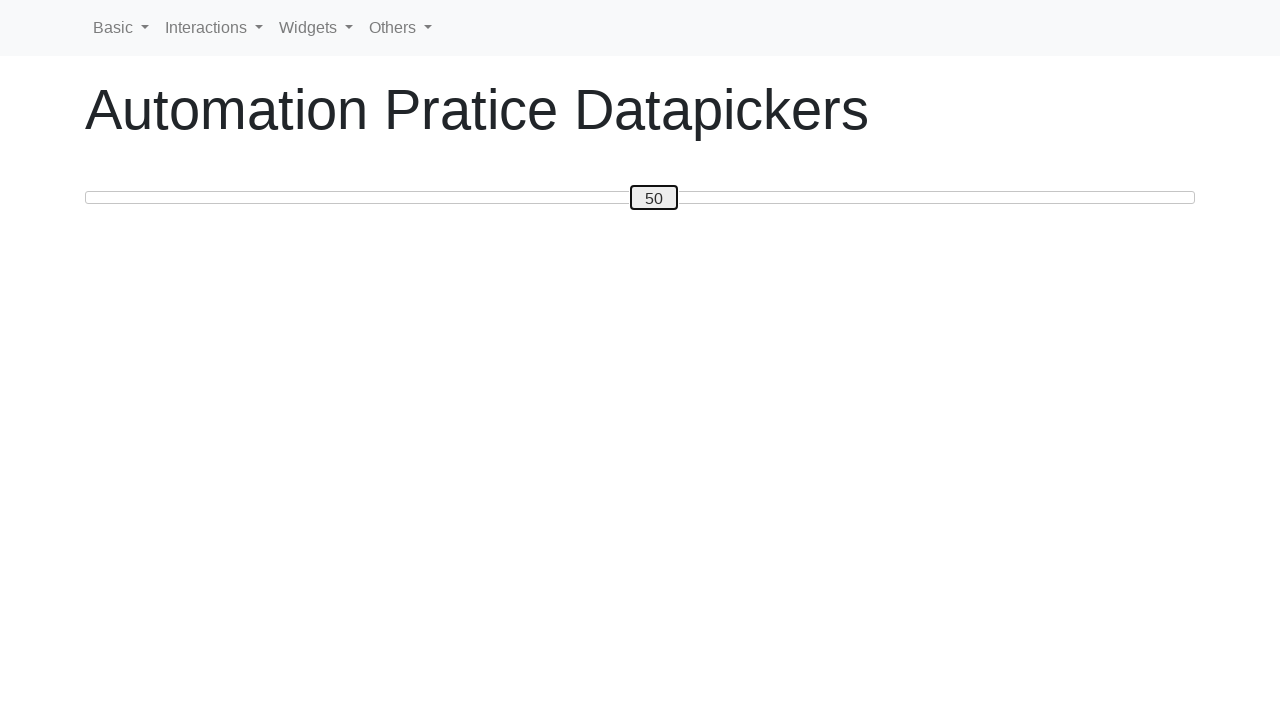

Pressed ArrowRight to move slider right towards 100 on #custom-handle
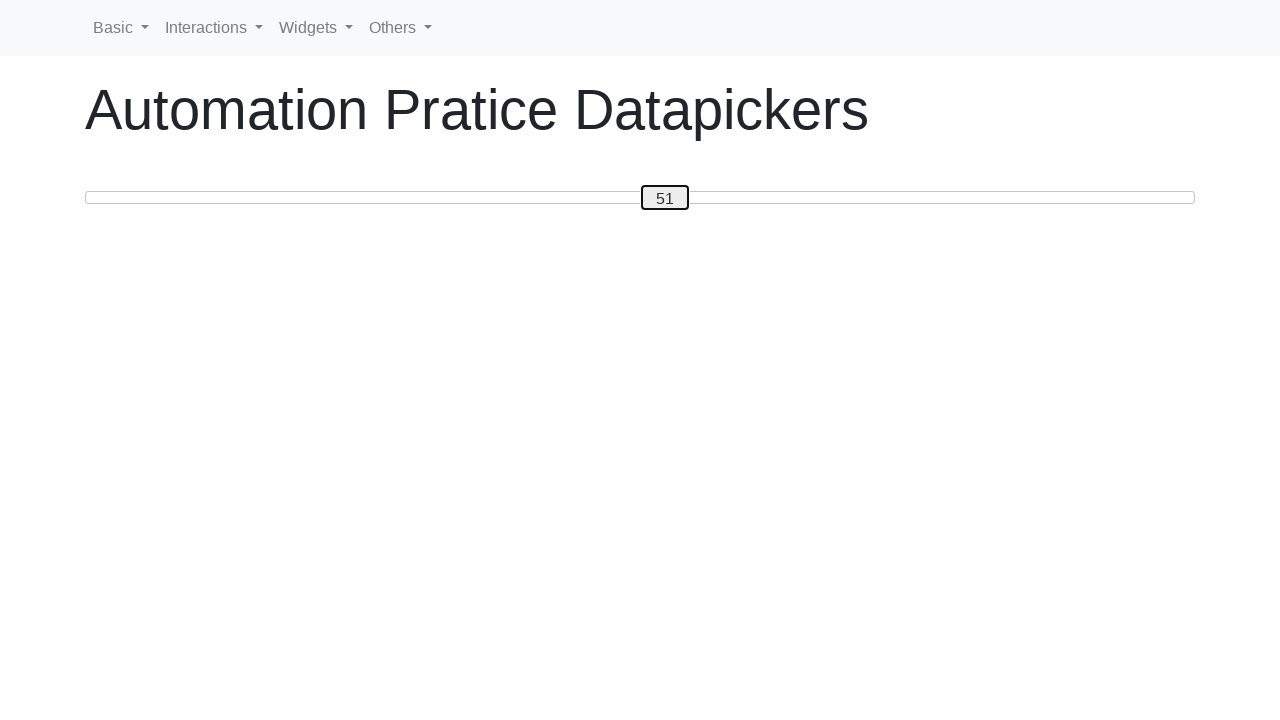

Pressed ArrowRight to move slider right towards 100 on #custom-handle
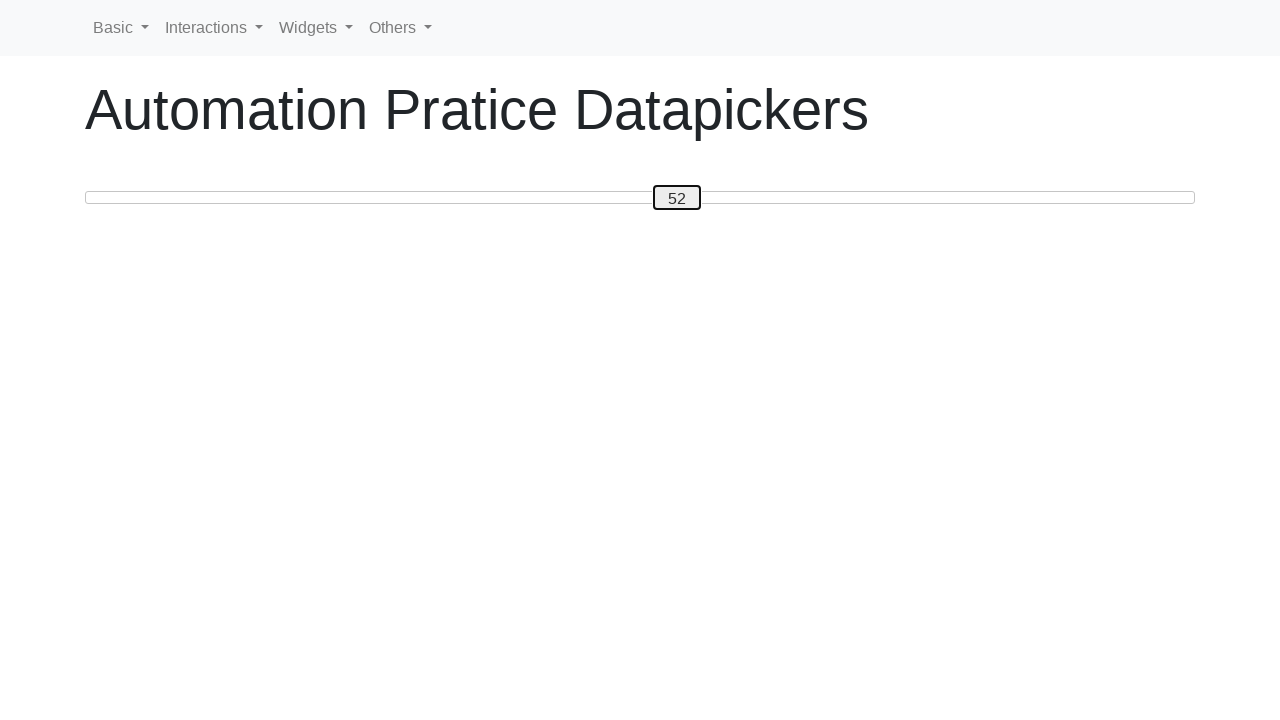

Pressed ArrowRight to move slider right towards 100 on #custom-handle
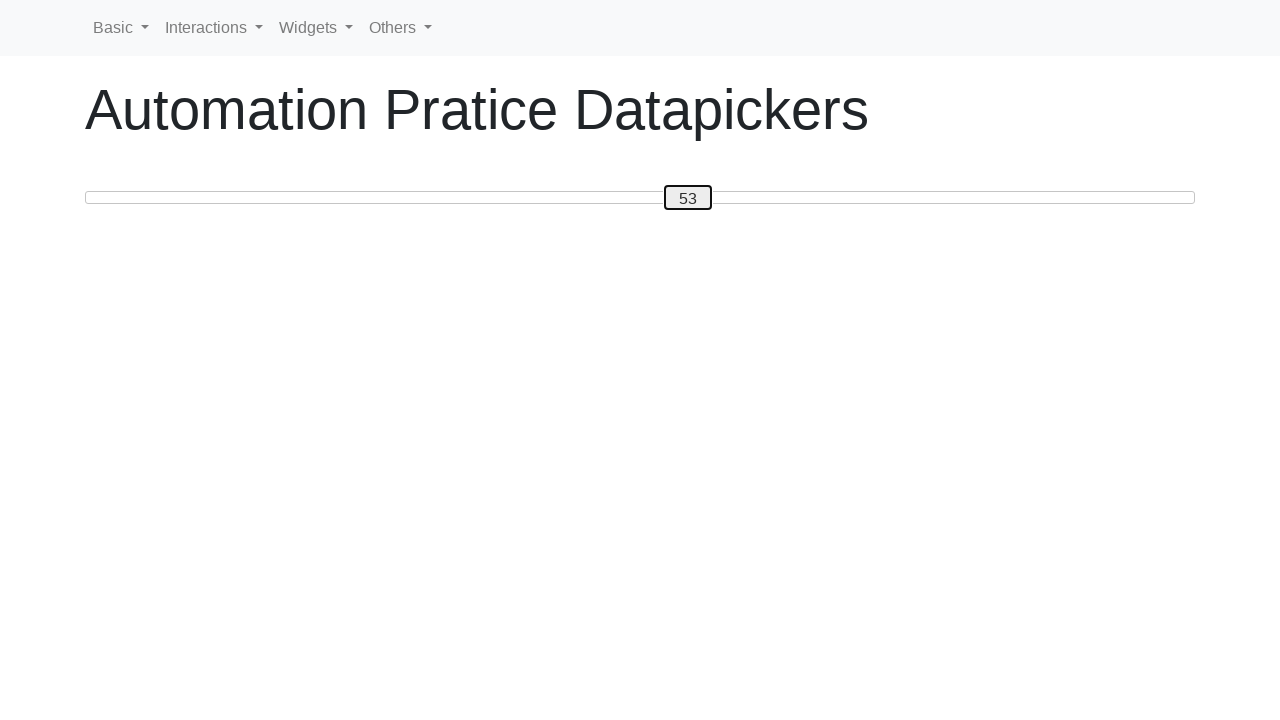

Pressed ArrowRight to move slider right towards 100 on #custom-handle
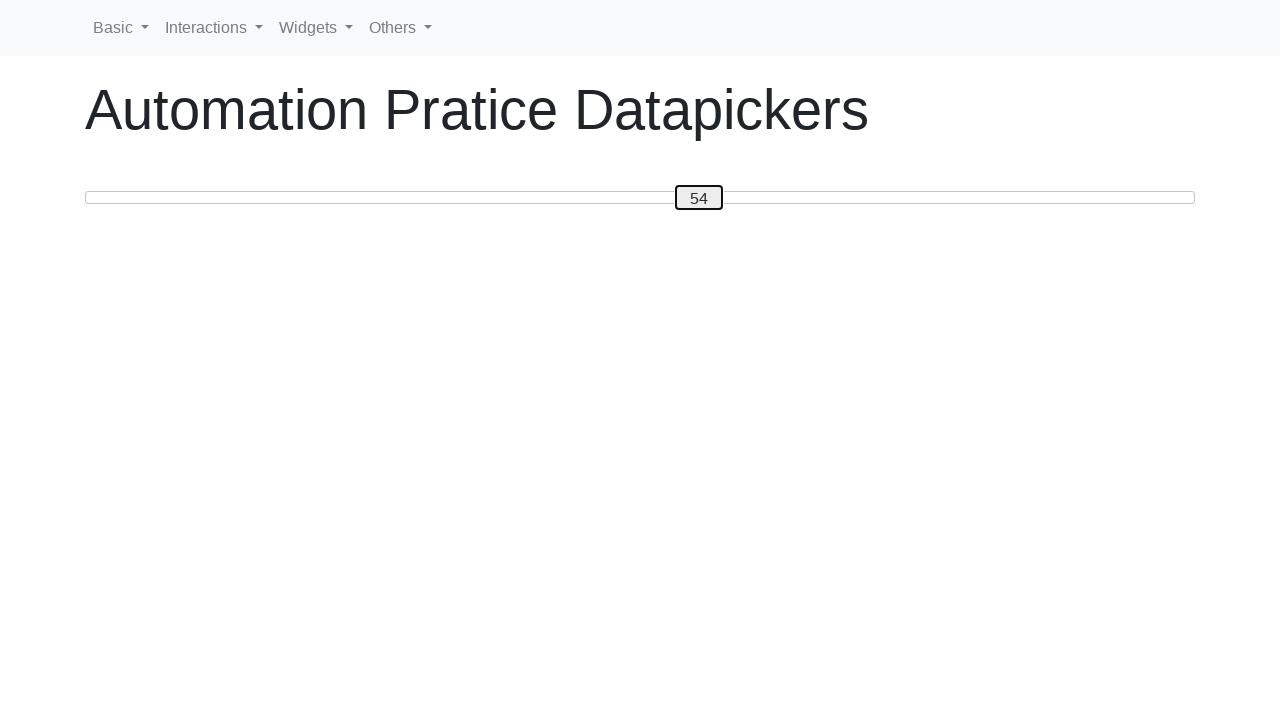

Pressed ArrowRight to move slider right towards 100 on #custom-handle
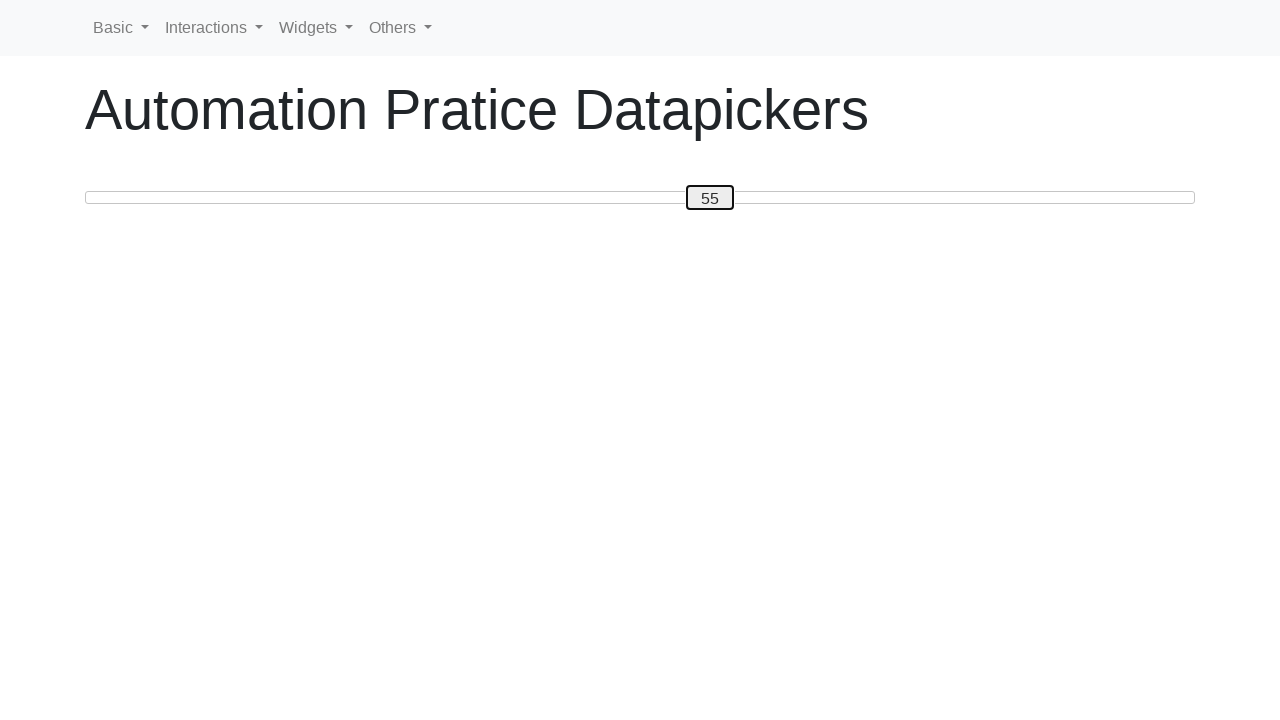

Pressed ArrowRight to move slider right towards 100 on #custom-handle
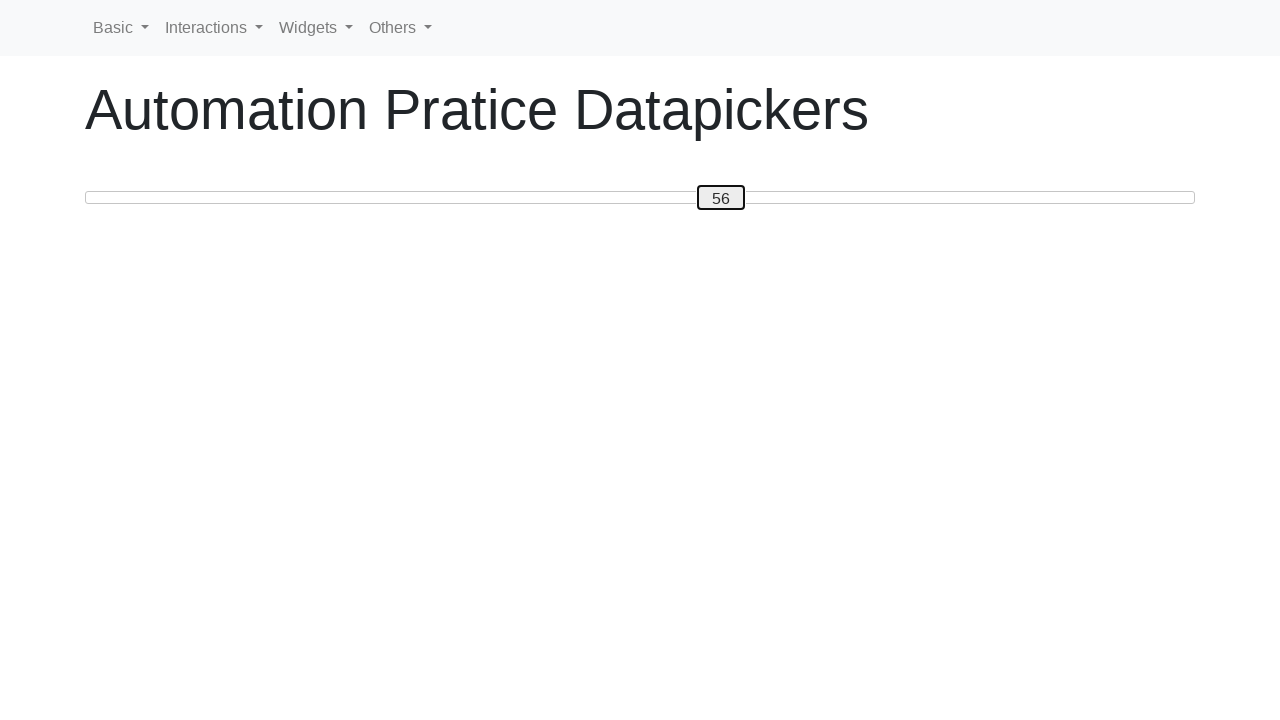

Pressed ArrowRight to move slider right towards 100 on #custom-handle
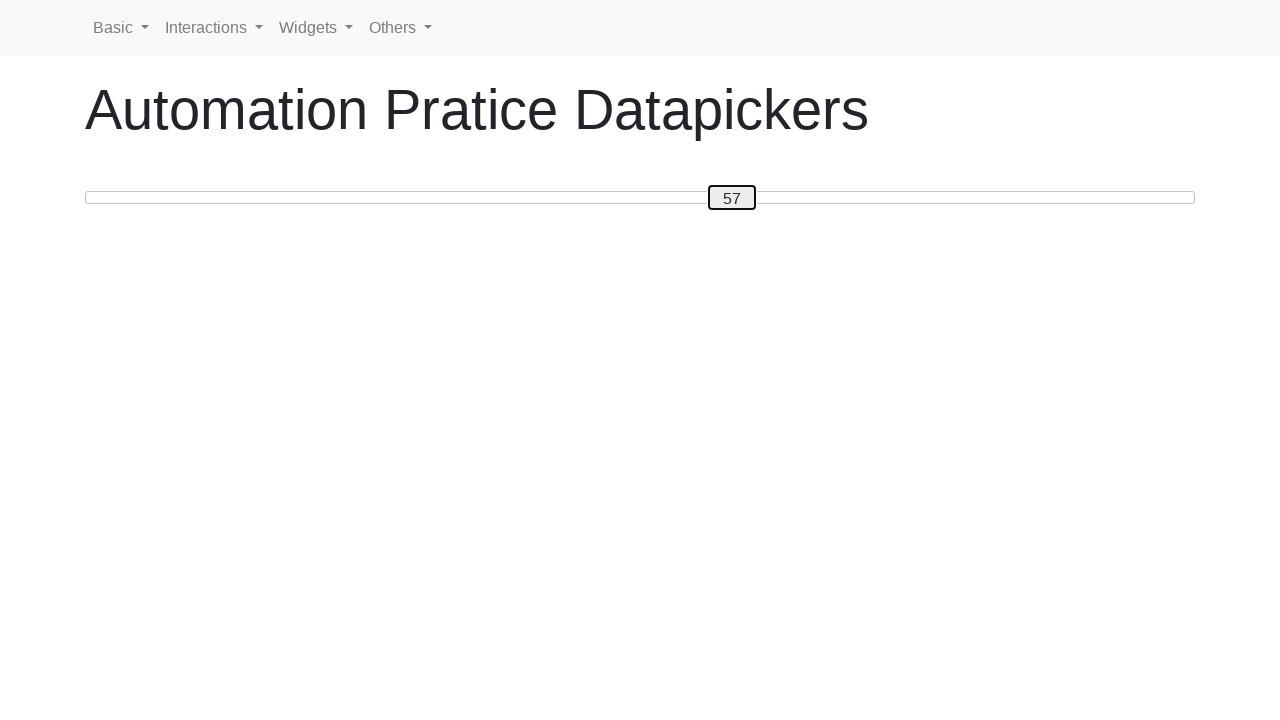

Pressed ArrowRight to move slider right towards 100 on #custom-handle
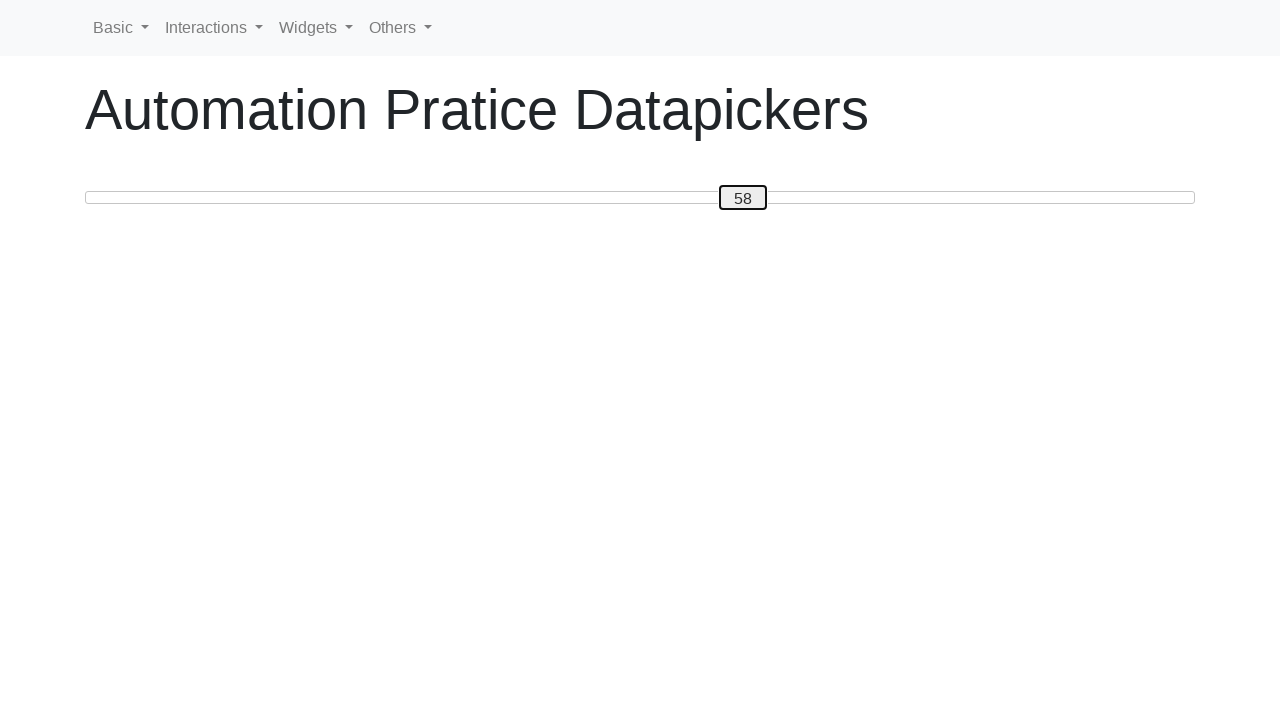

Pressed ArrowRight to move slider right towards 100 on #custom-handle
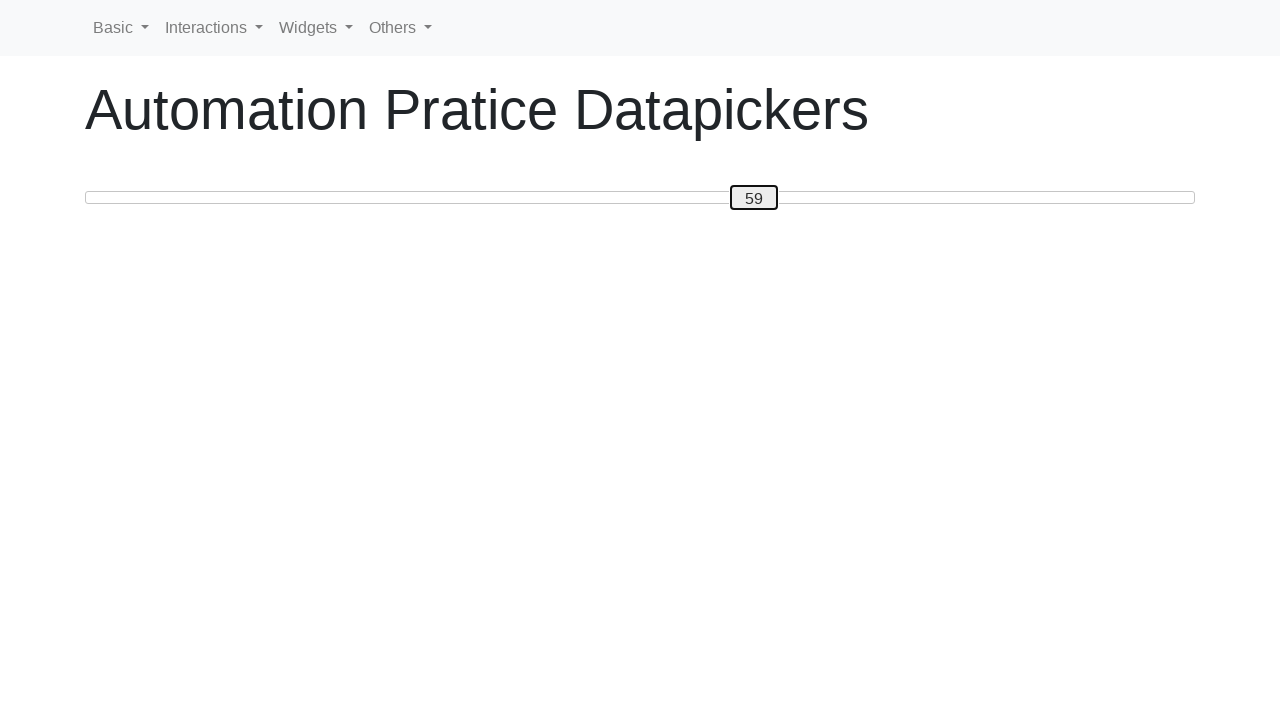

Pressed ArrowRight to move slider right towards 100 on #custom-handle
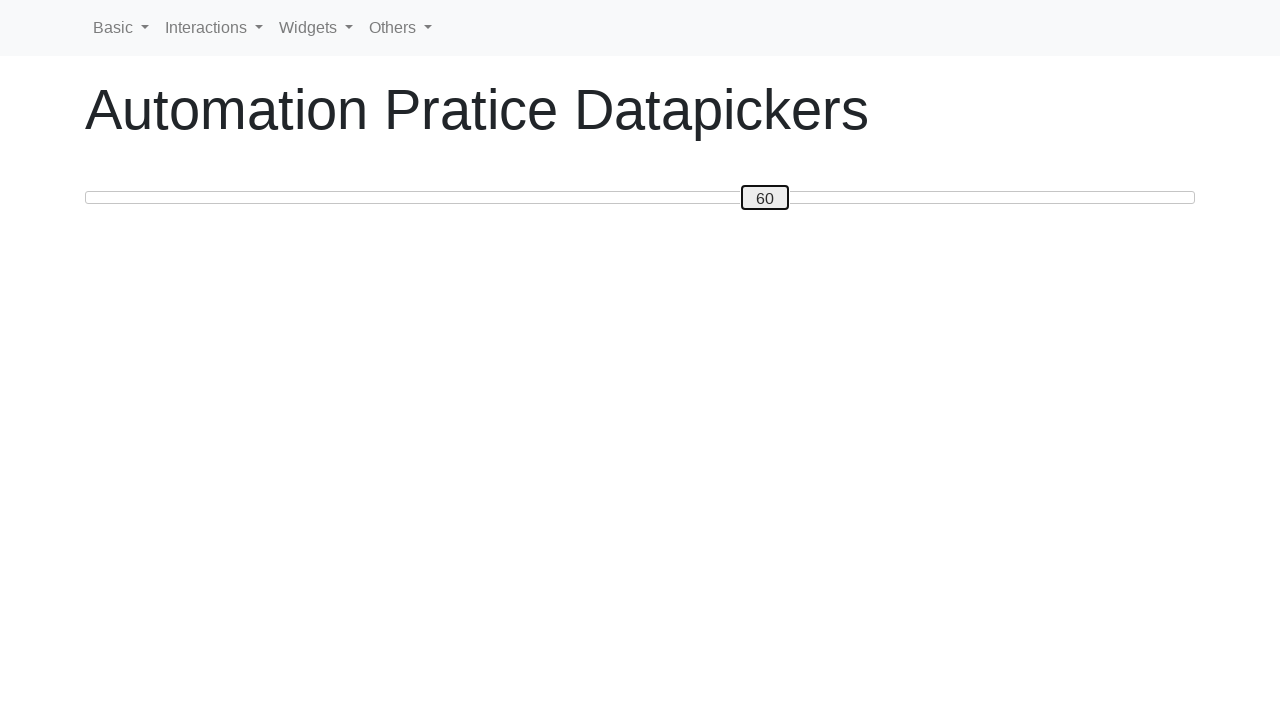

Pressed ArrowRight to move slider right towards 100 on #custom-handle
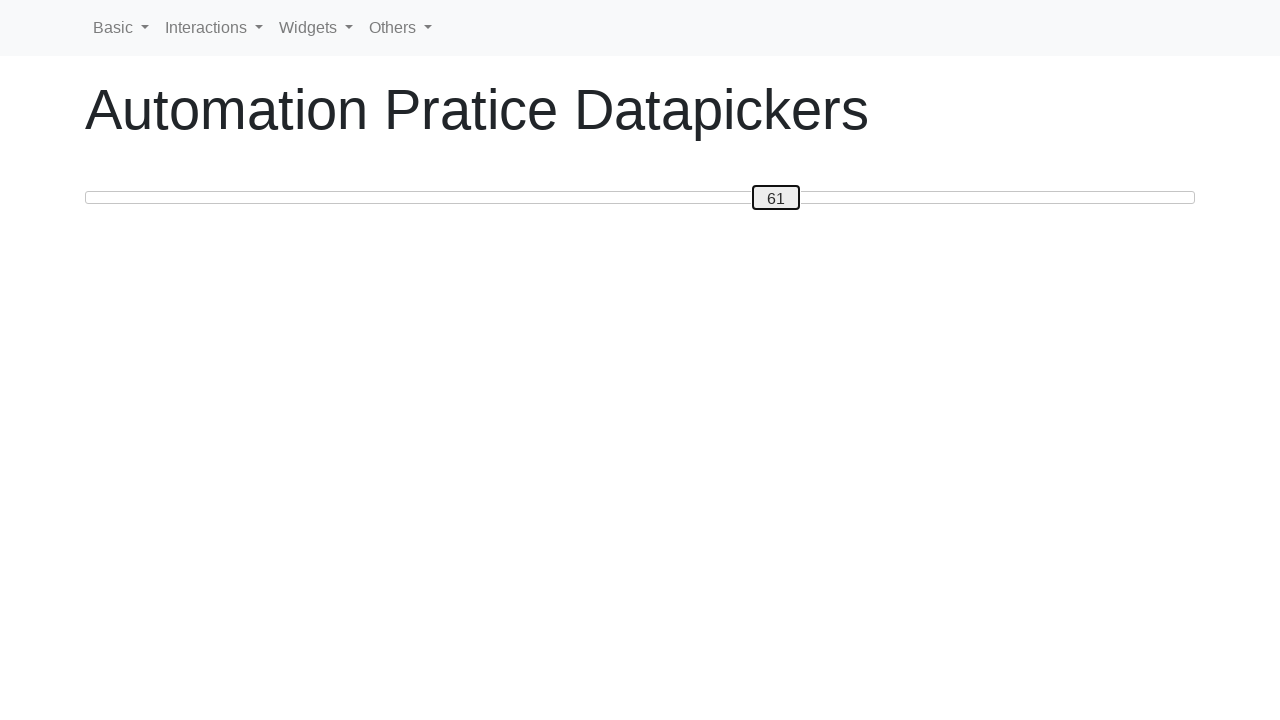

Pressed ArrowRight to move slider right towards 100 on #custom-handle
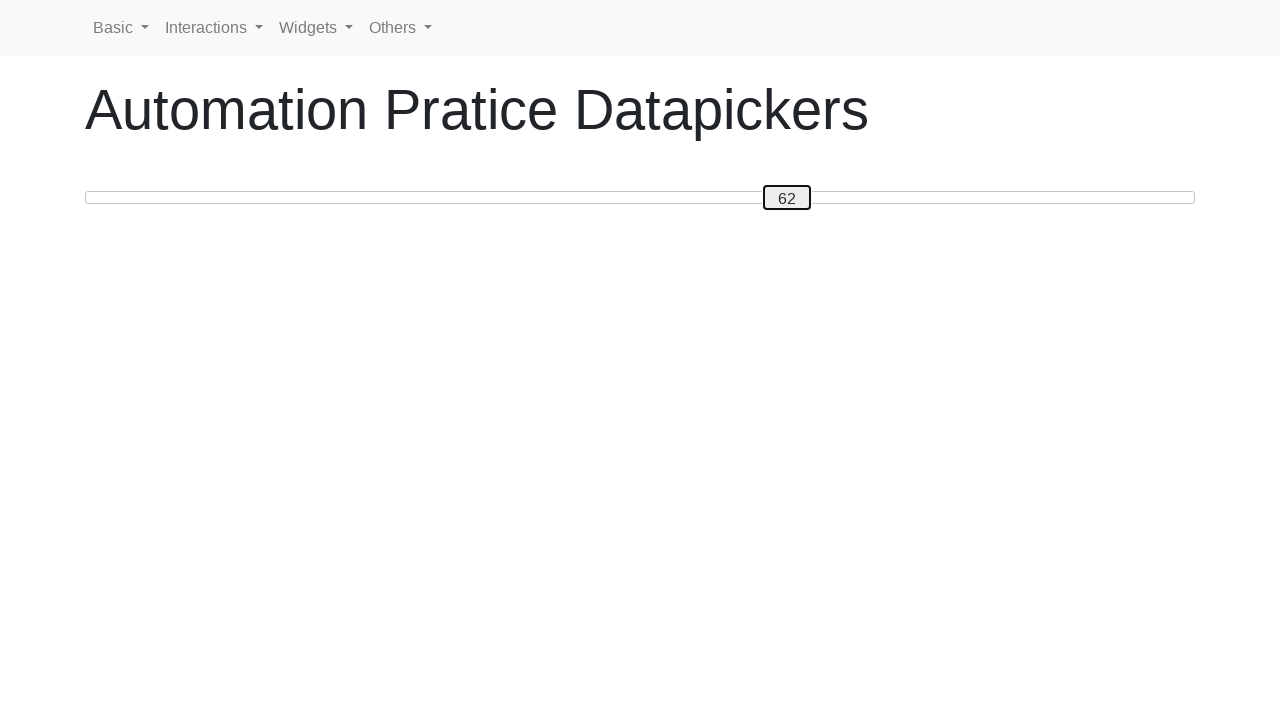

Pressed ArrowRight to move slider right towards 100 on #custom-handle
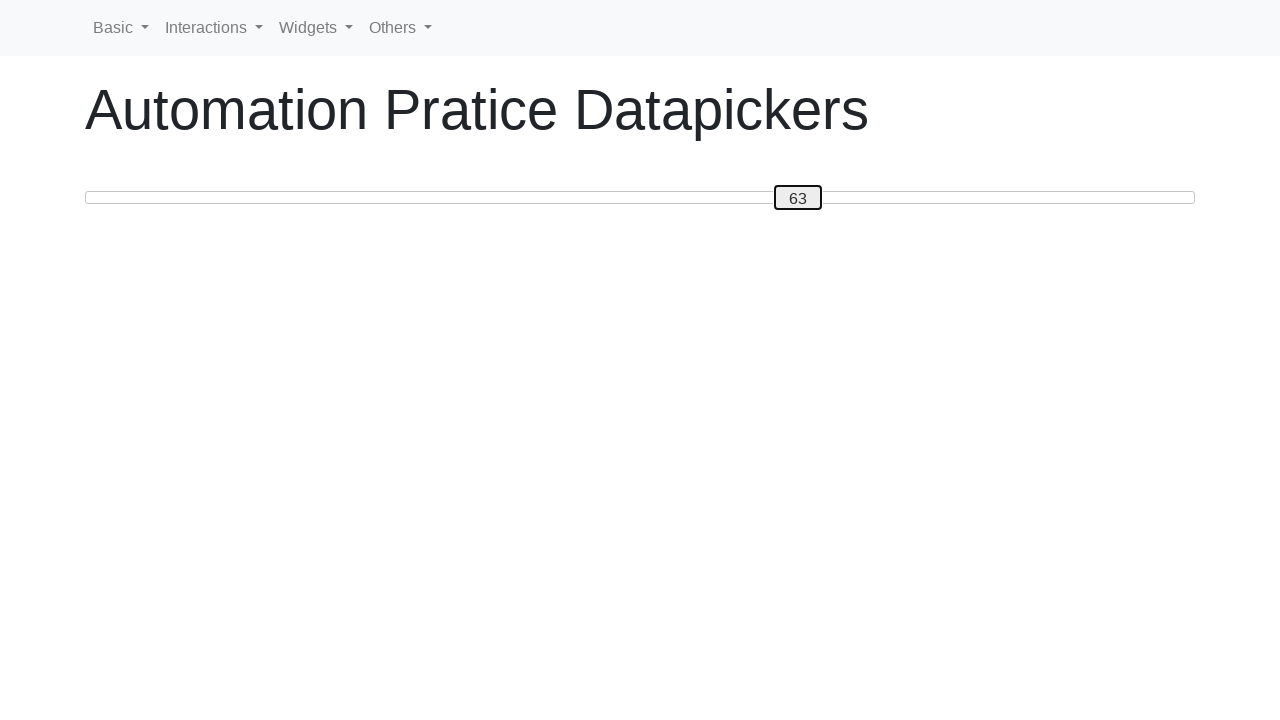

Pressed ArrowRight to move slider right towards 100 on #custom-handle
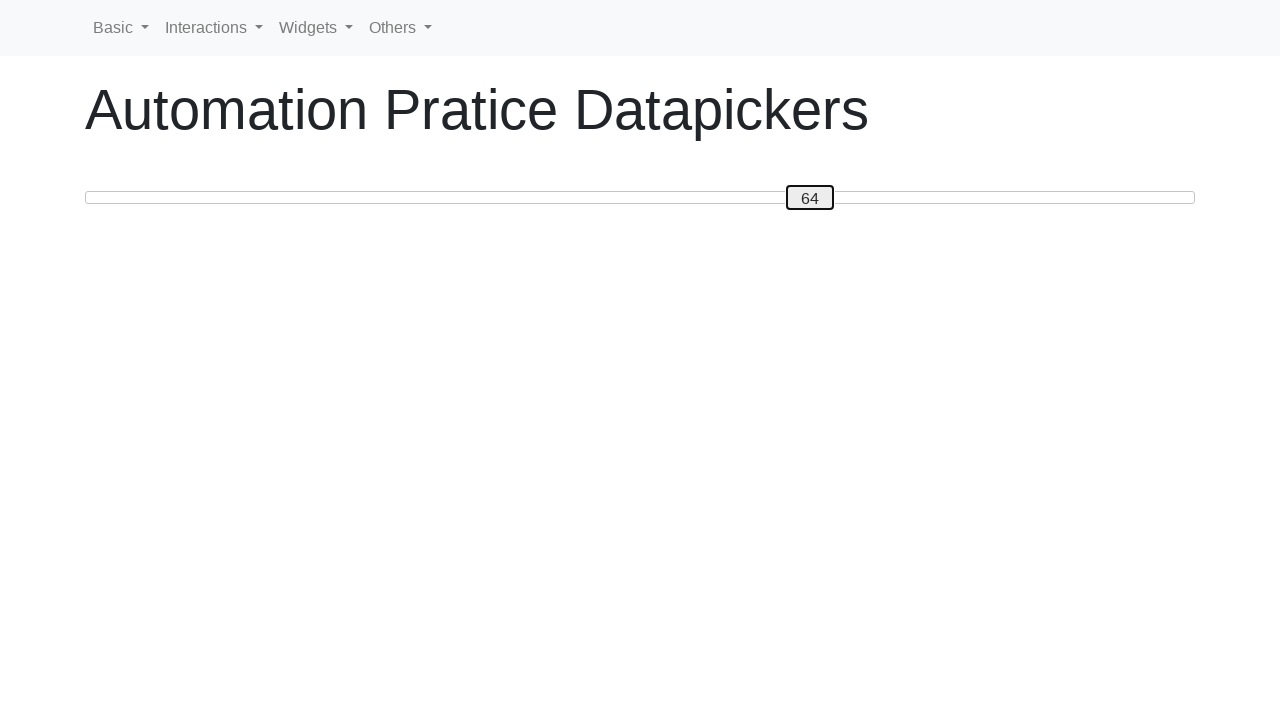

Pressed ArrowRight to move slider right towards 100 on #custom-handle
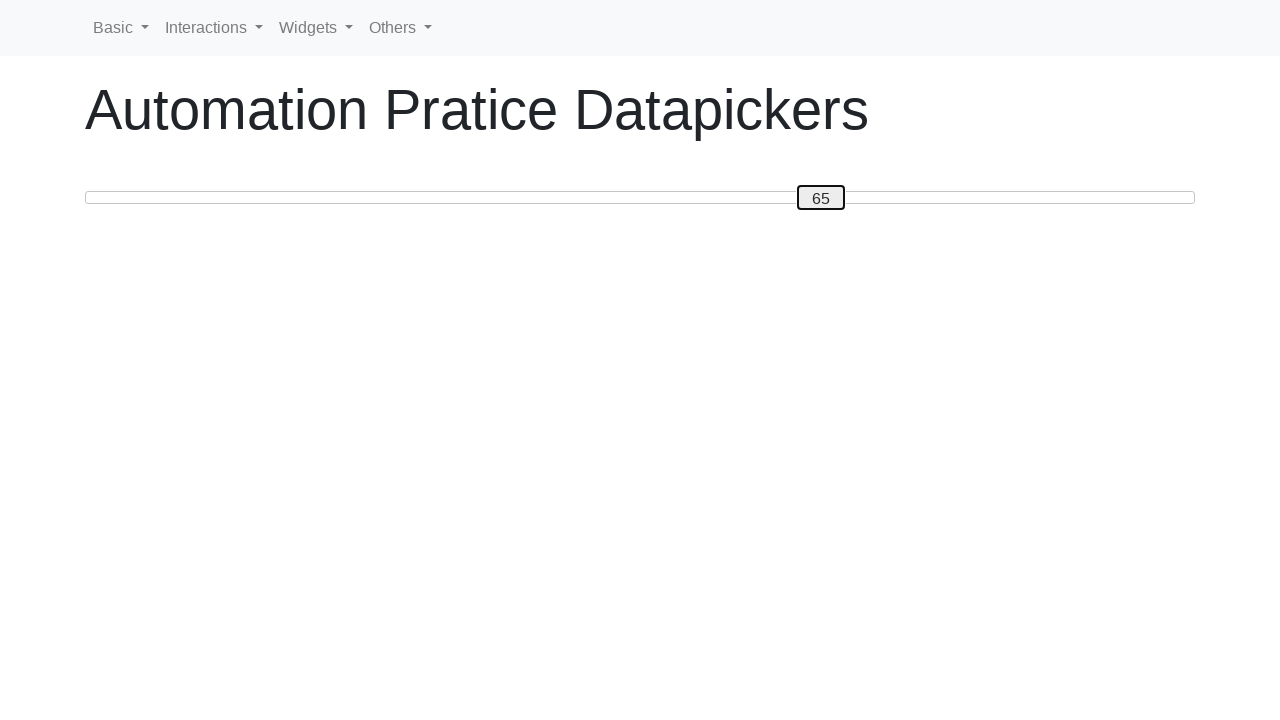

Pressed ArrowRight to move slider right towards 100 on #custom-handle
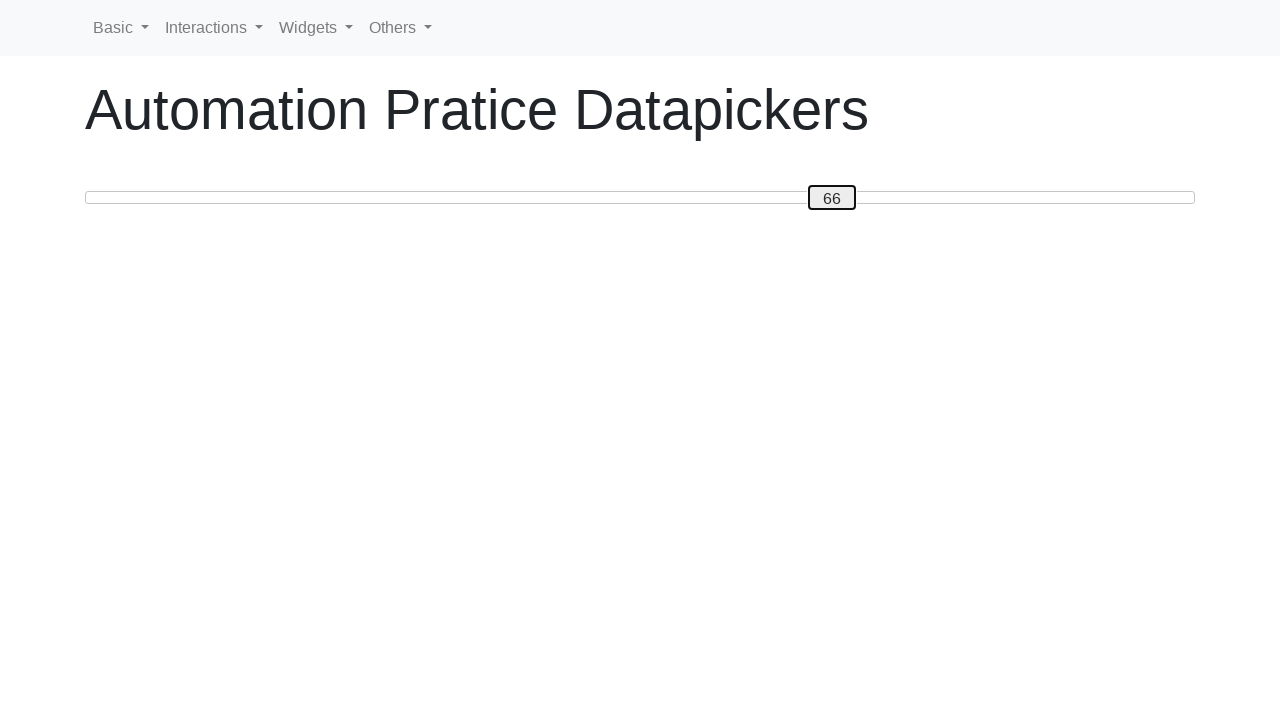

Pressed ArrowRight to move slider right towards 100 on #custom-handle
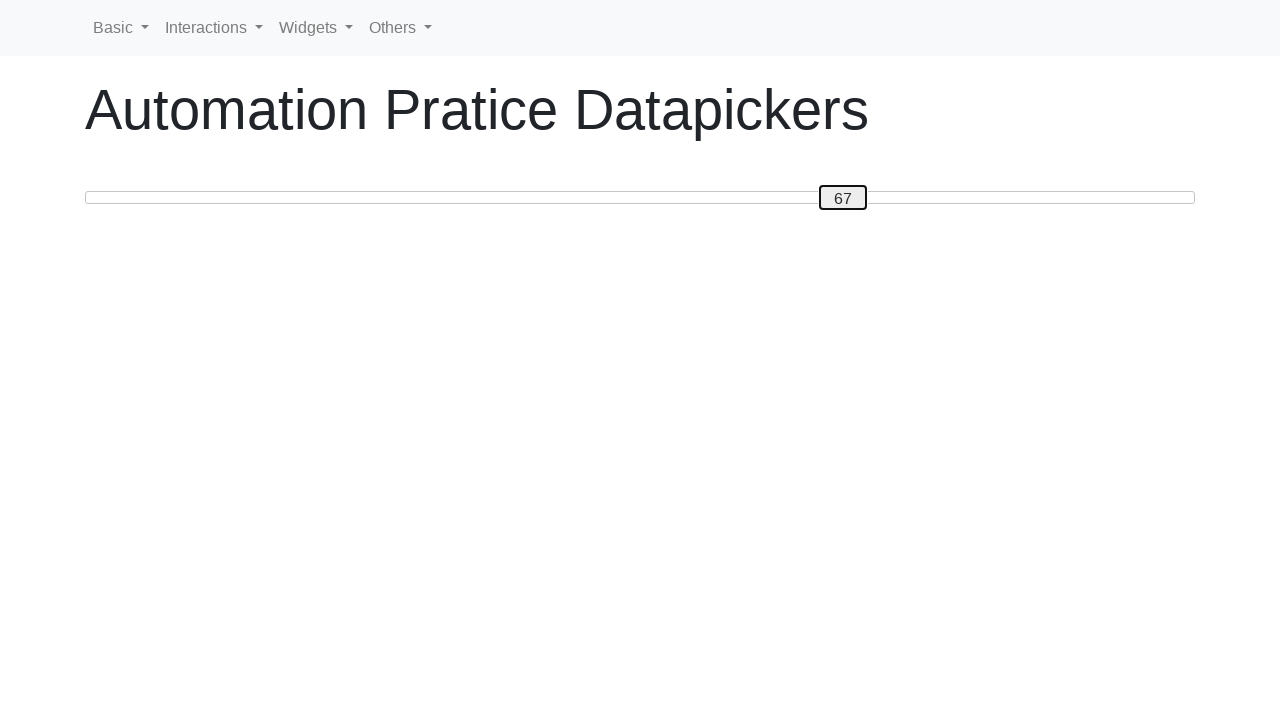

Pressed ArrowRight to move slider right towards 100 on #custom-handle
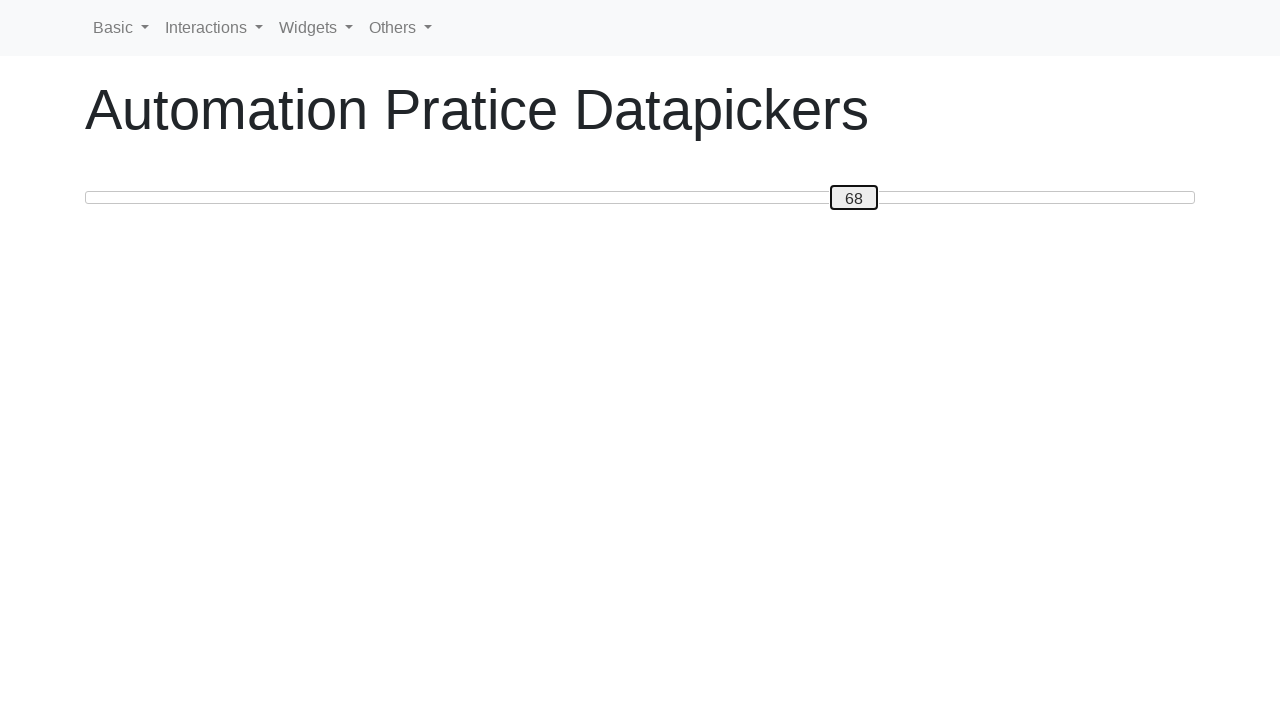

Pressed ArrowRight to move slider right towards 100 on #custom-handle
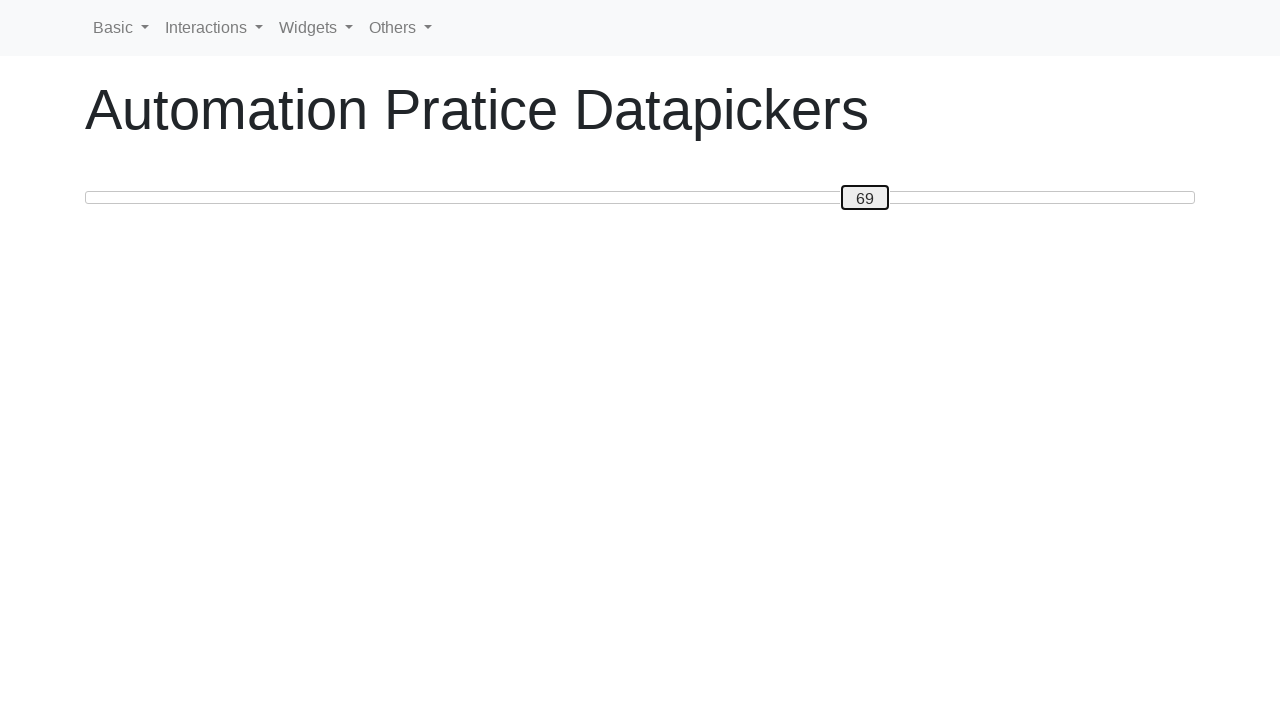

Pressed ArrowRight to move slider right towards 100 on #custom-handle
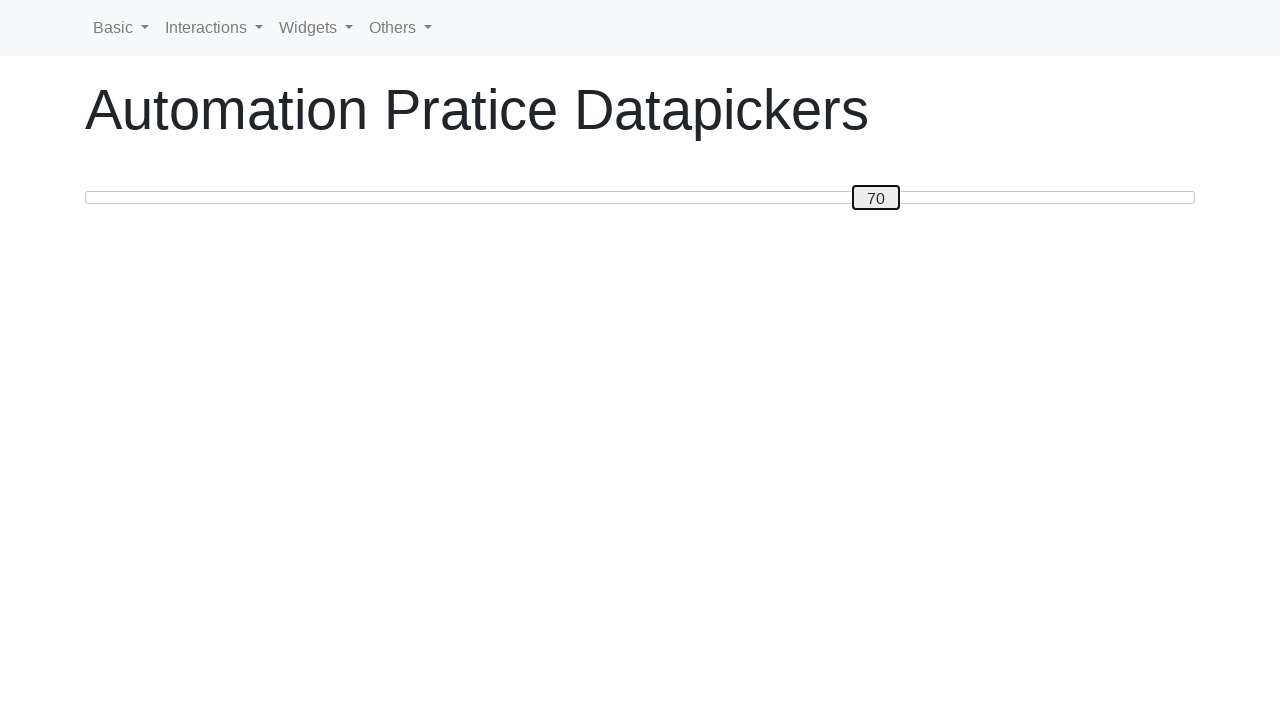

Pressed ArrowRight to move slider right towards 100 on #custom-handle
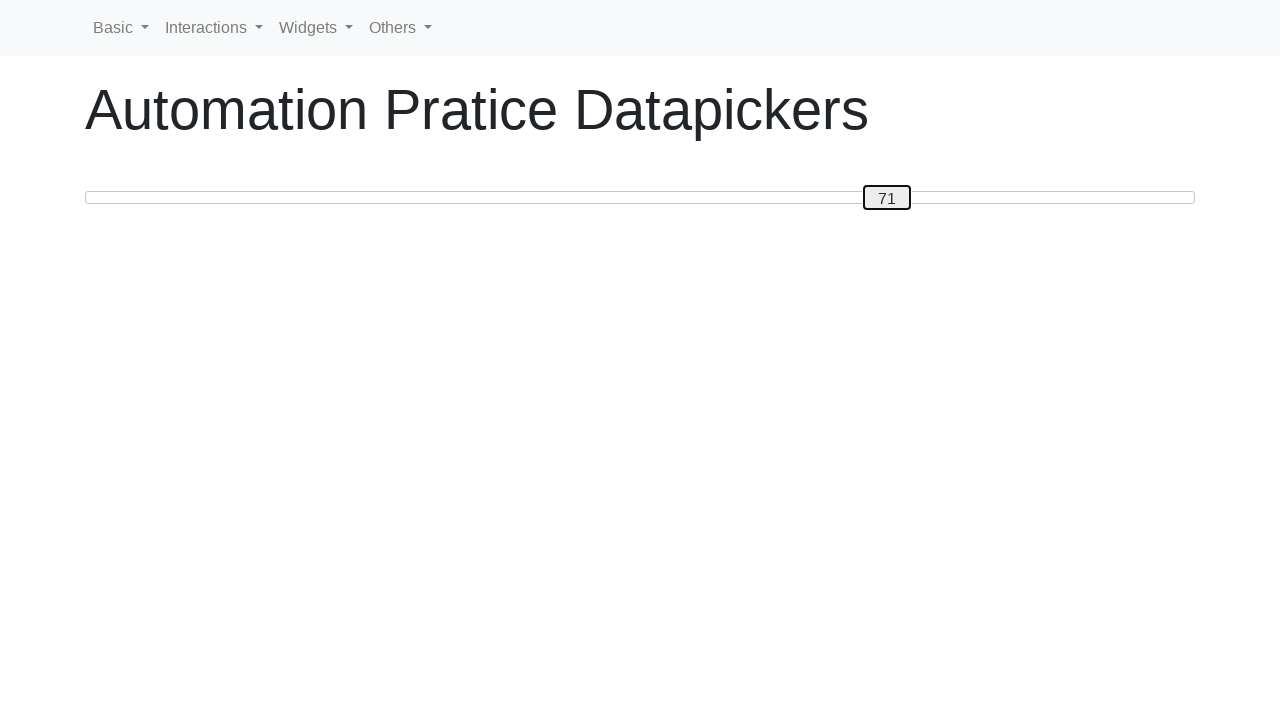

Pressed ArrowRight to move slider right towards 100 on #custom-handle
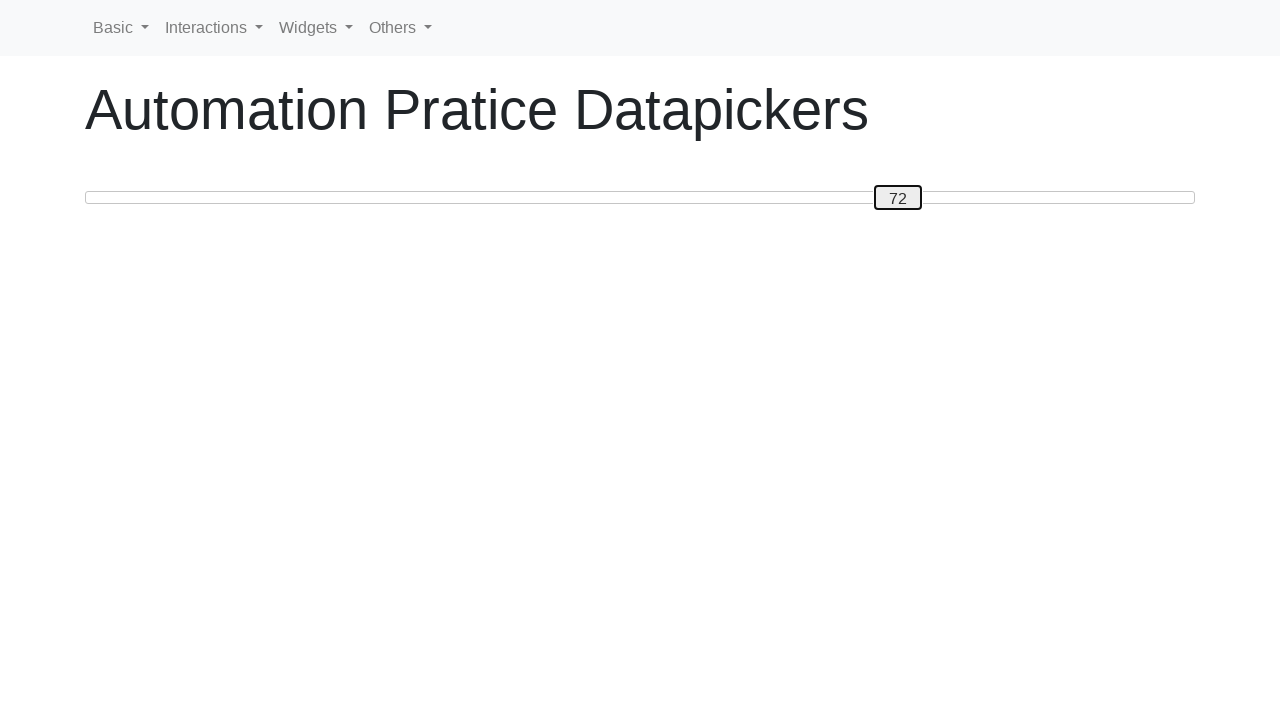

Pressed ArrowRight to move slider right towards 100 on #custom-handle
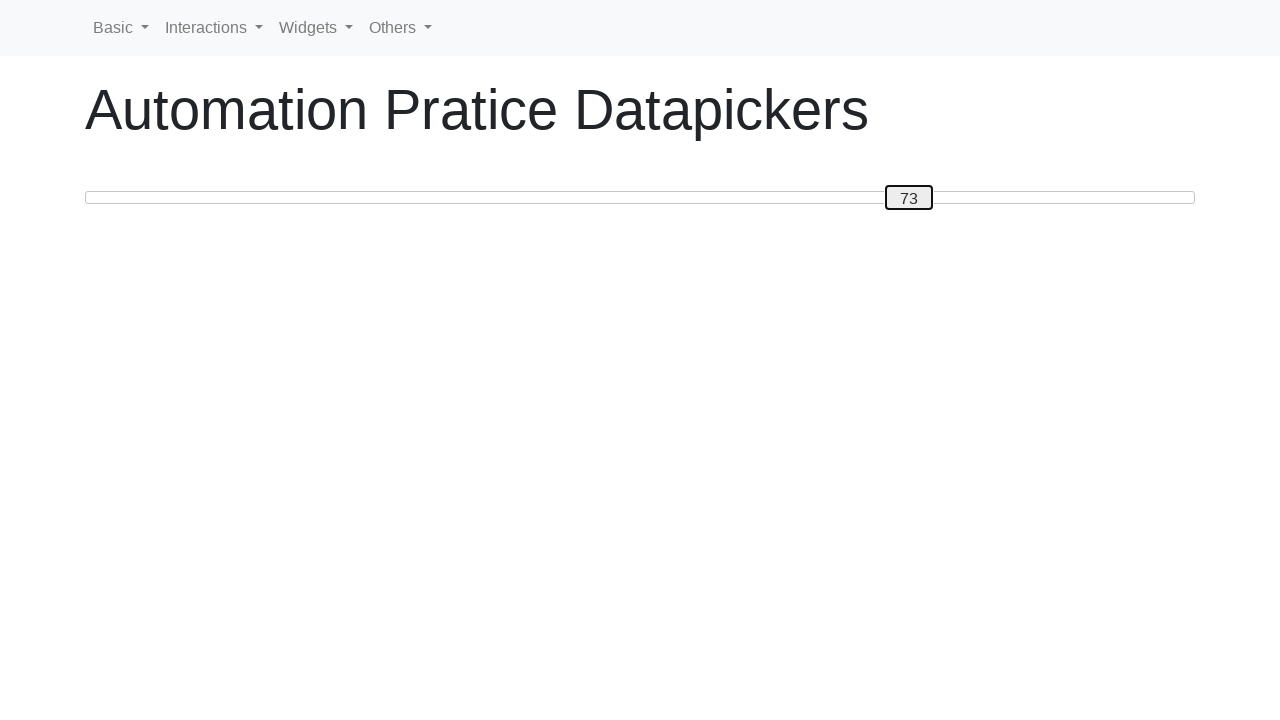

Pressed ArrowRight to move slider right towards 100 on #custom-handle
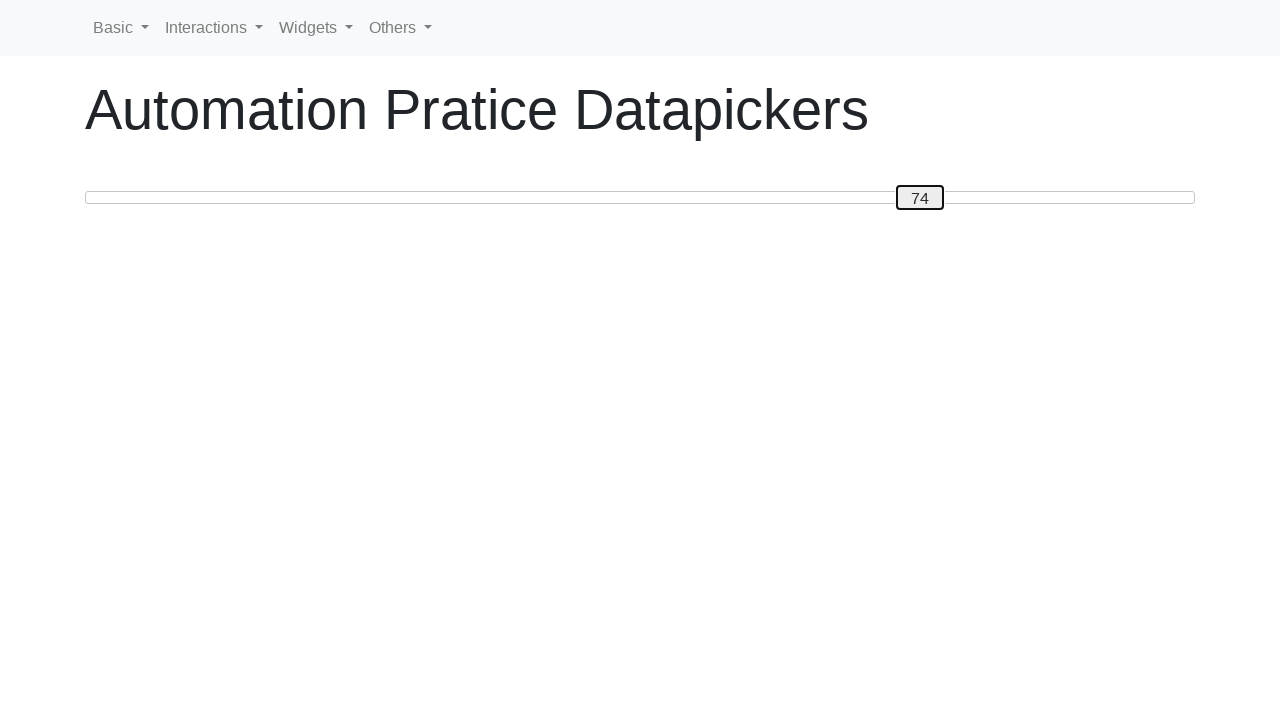

Pressed ArrowRight to move slider right towards 100 on #custom-handle
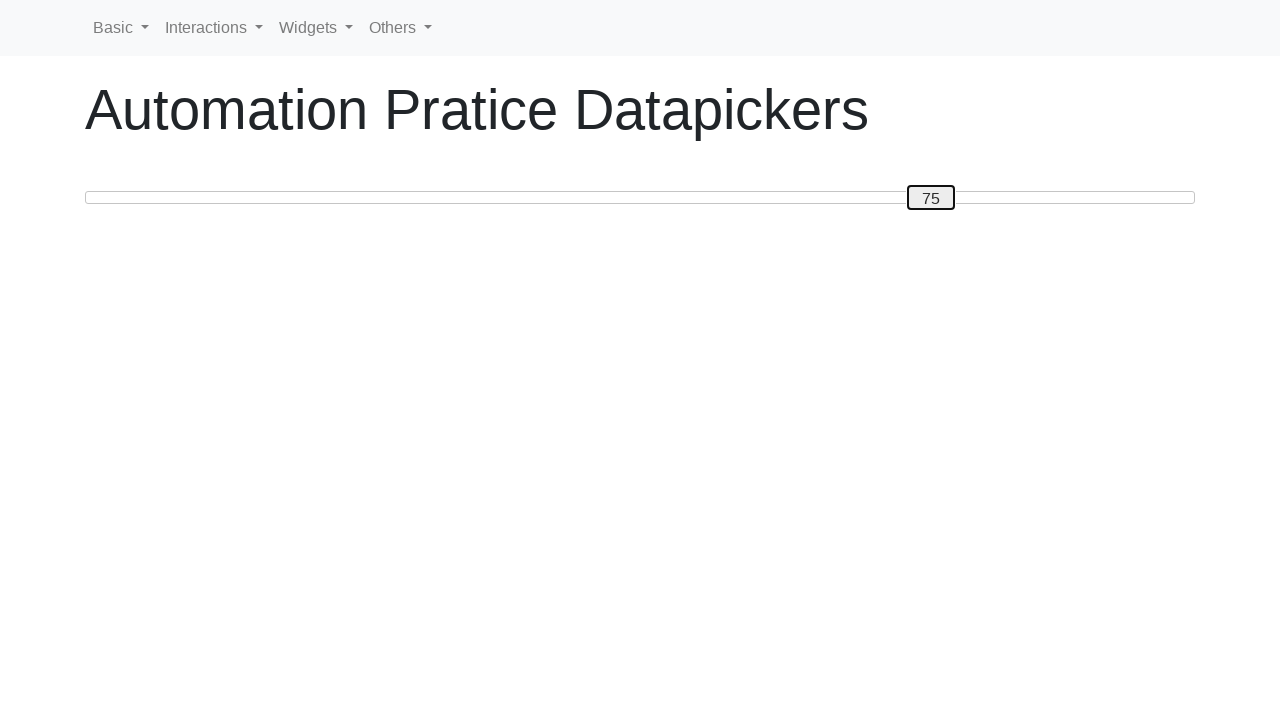

Pressed ArrowRight to move slider right towards 100 on #custom-handle
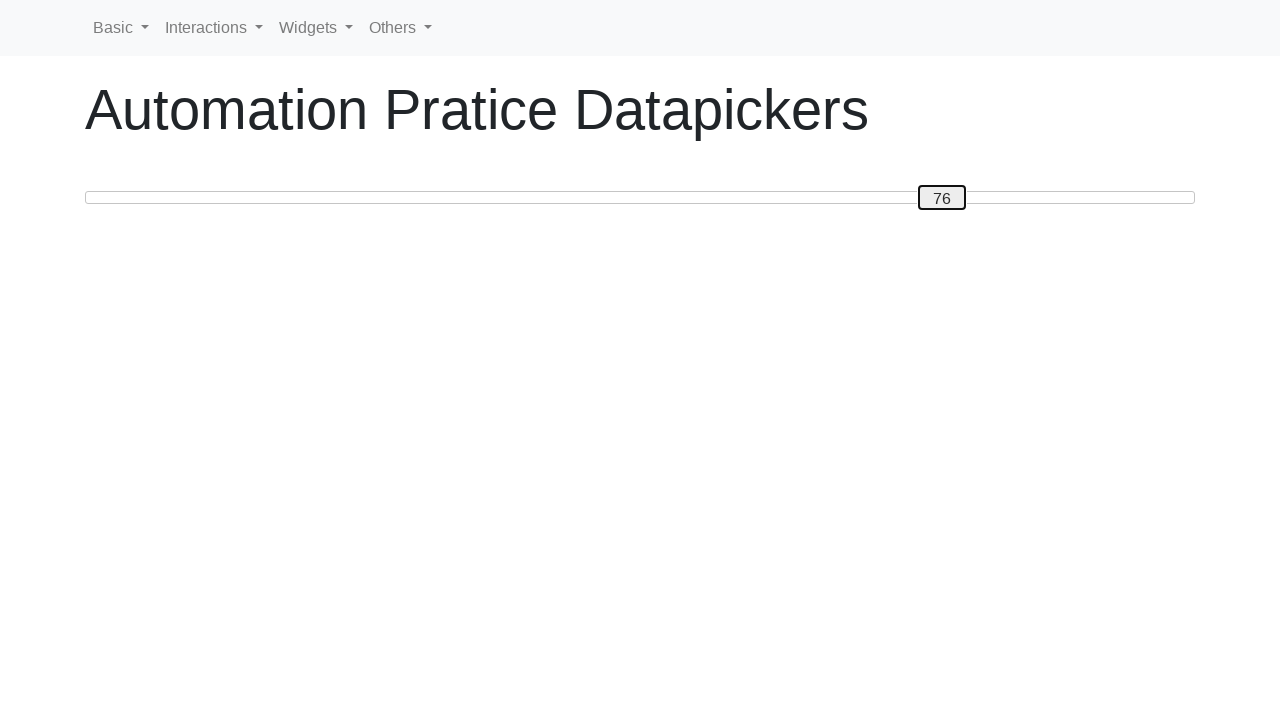

Pressed ArrowRight to move slider right towards 100 on #custom-handle
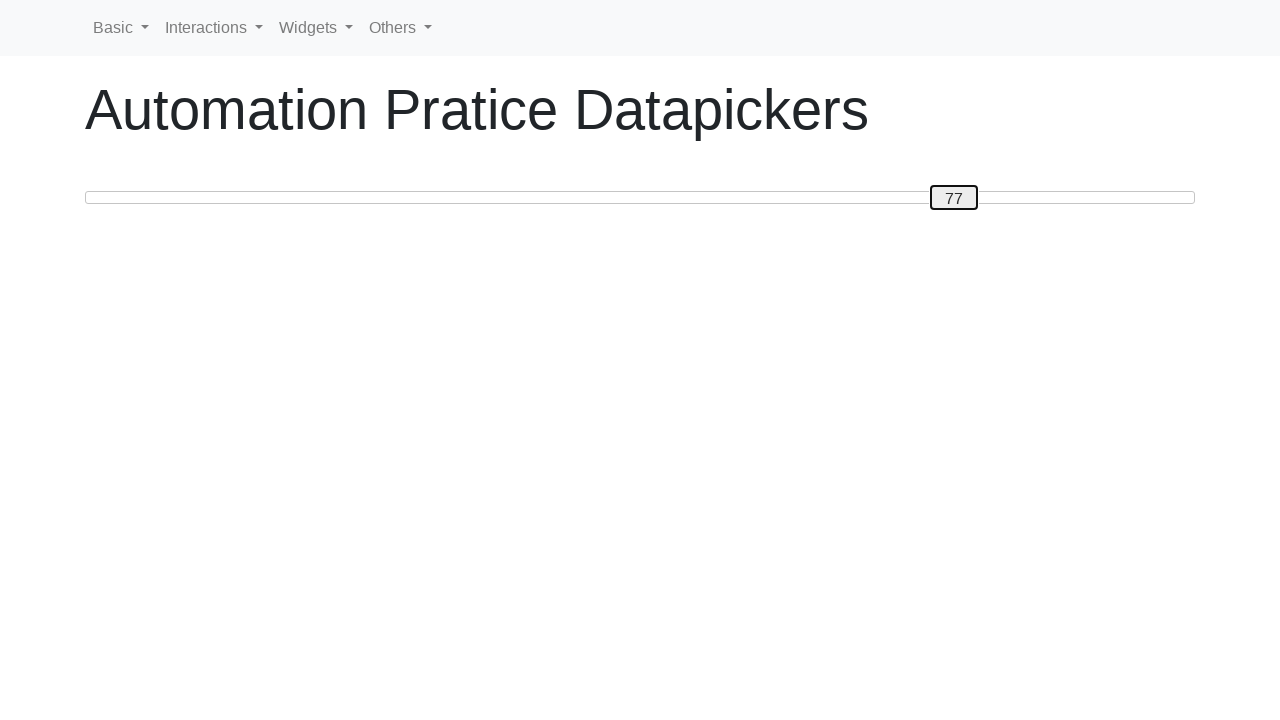

Pressed ArrowRight to move slider right towards 100 on #custom-handle
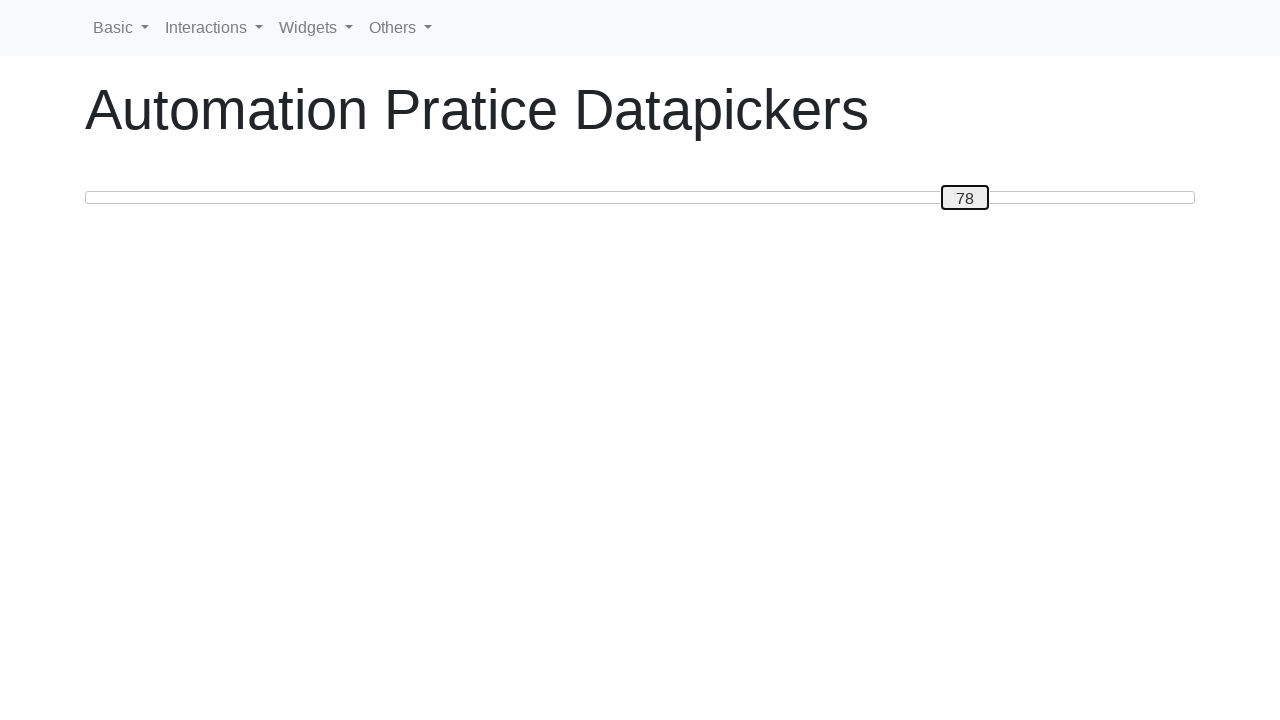

Pressed ArrowRight to move slider right towards 100 on #custom-handle
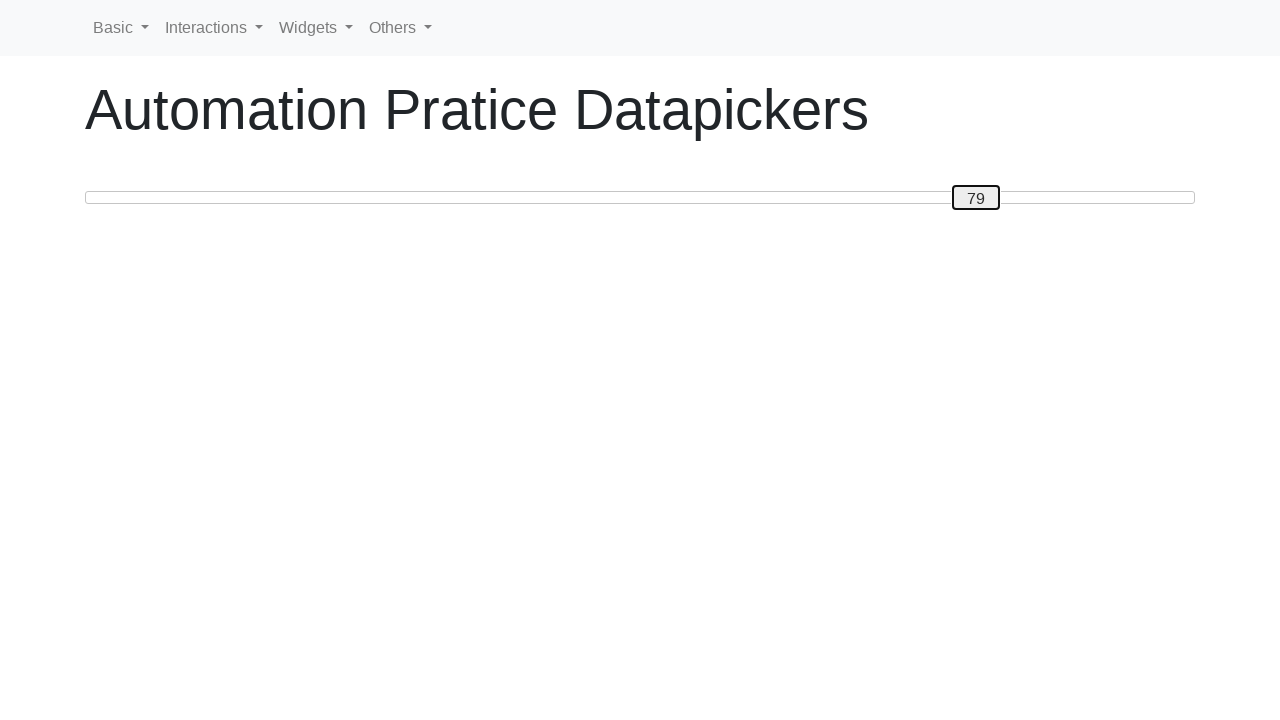

Pressed ArrowRight to move slider right towards 100 on #custom-handle
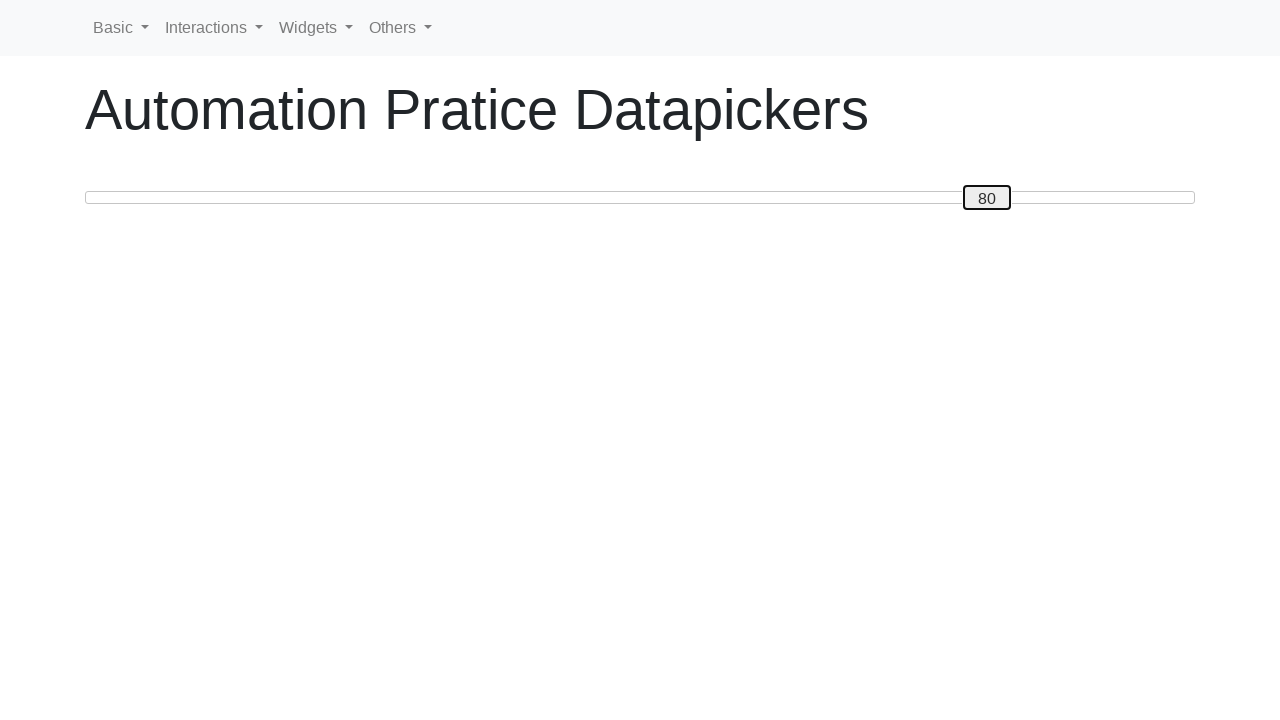

Pressed ArrowRight to move slider right towards 100 on #custom-handle
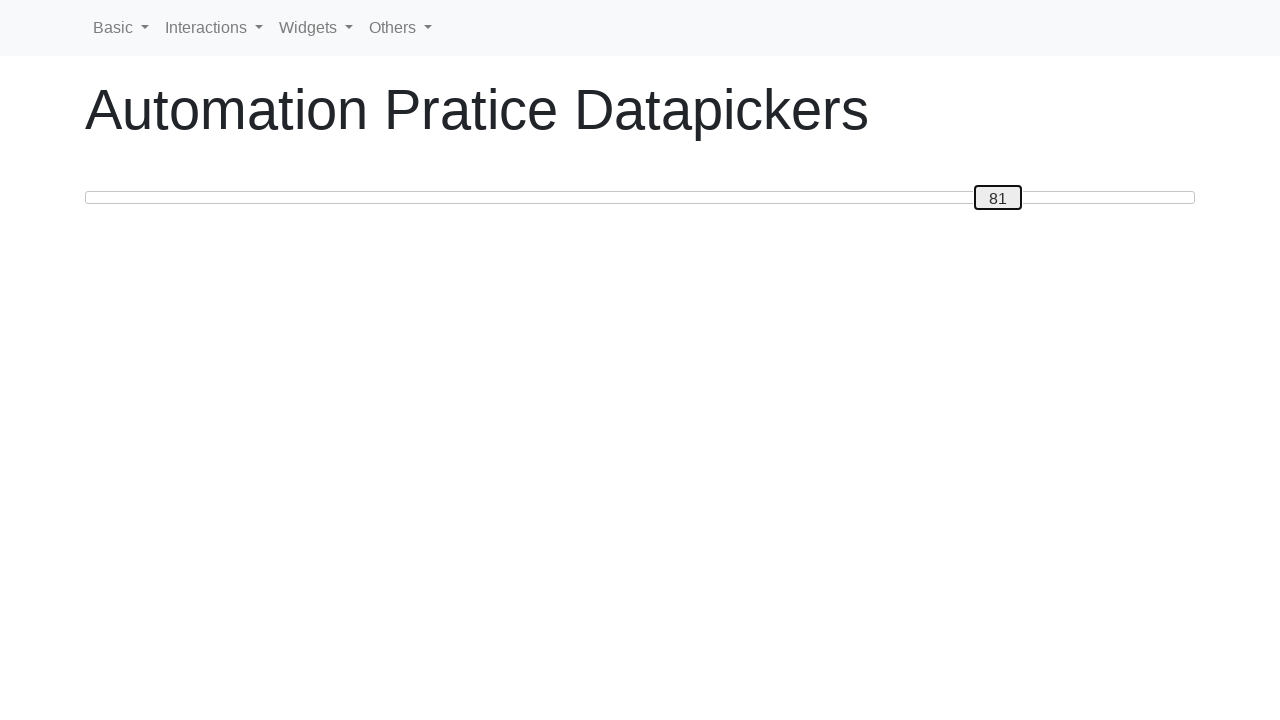

Pressed ArrowRight to move slider right towards 100 on #custom-handle
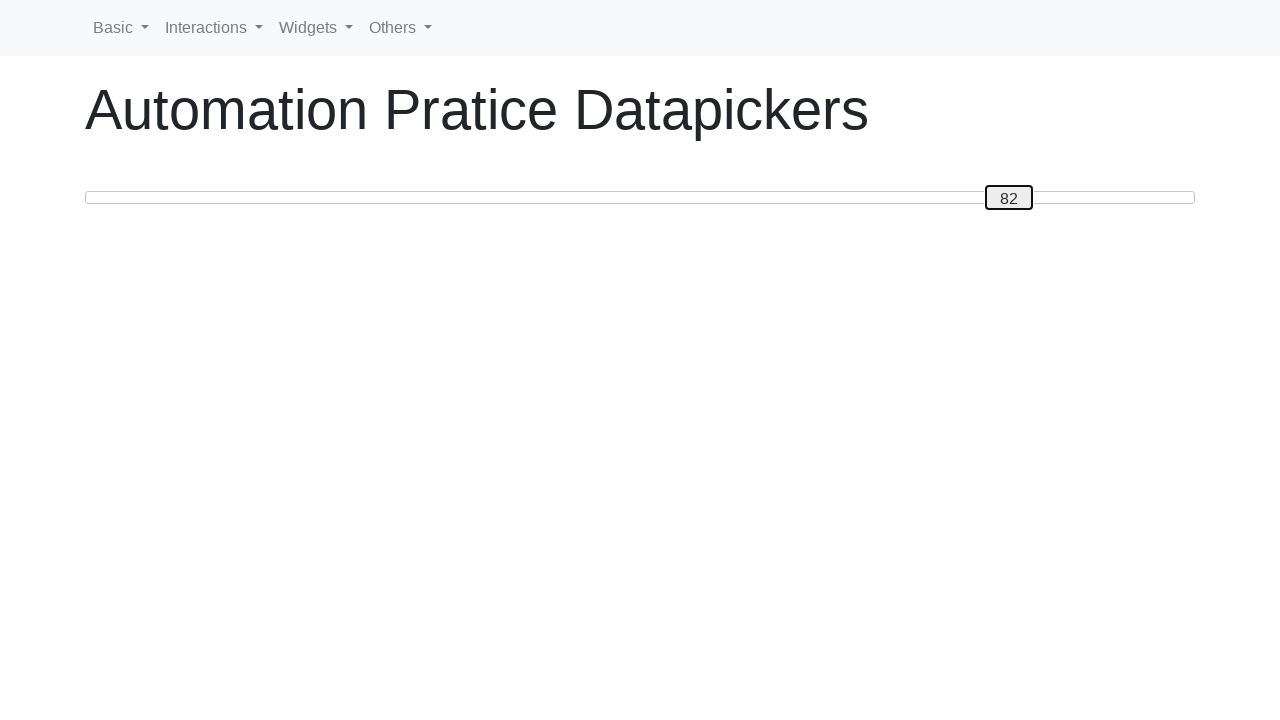

Pressed ArrowRight to move slider right towards 100 on #custom-handle
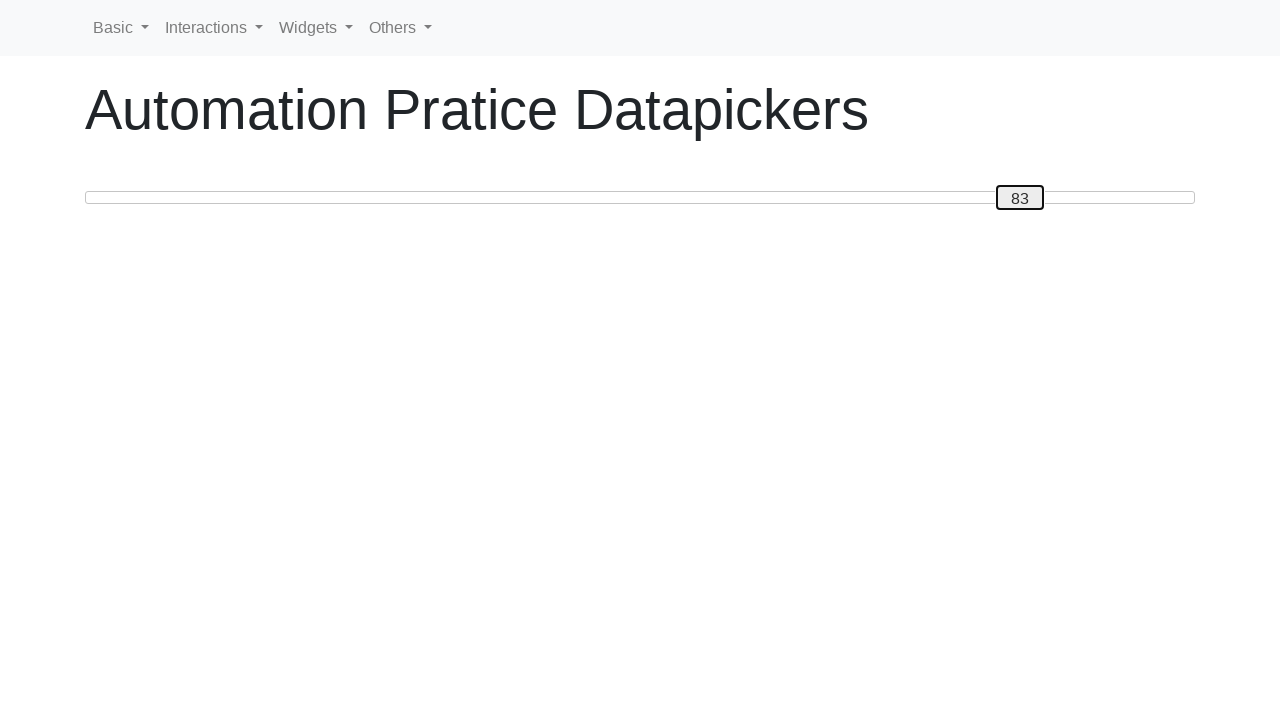

Pressed ArrowRight to move slider right towards 100 on #custom-handle
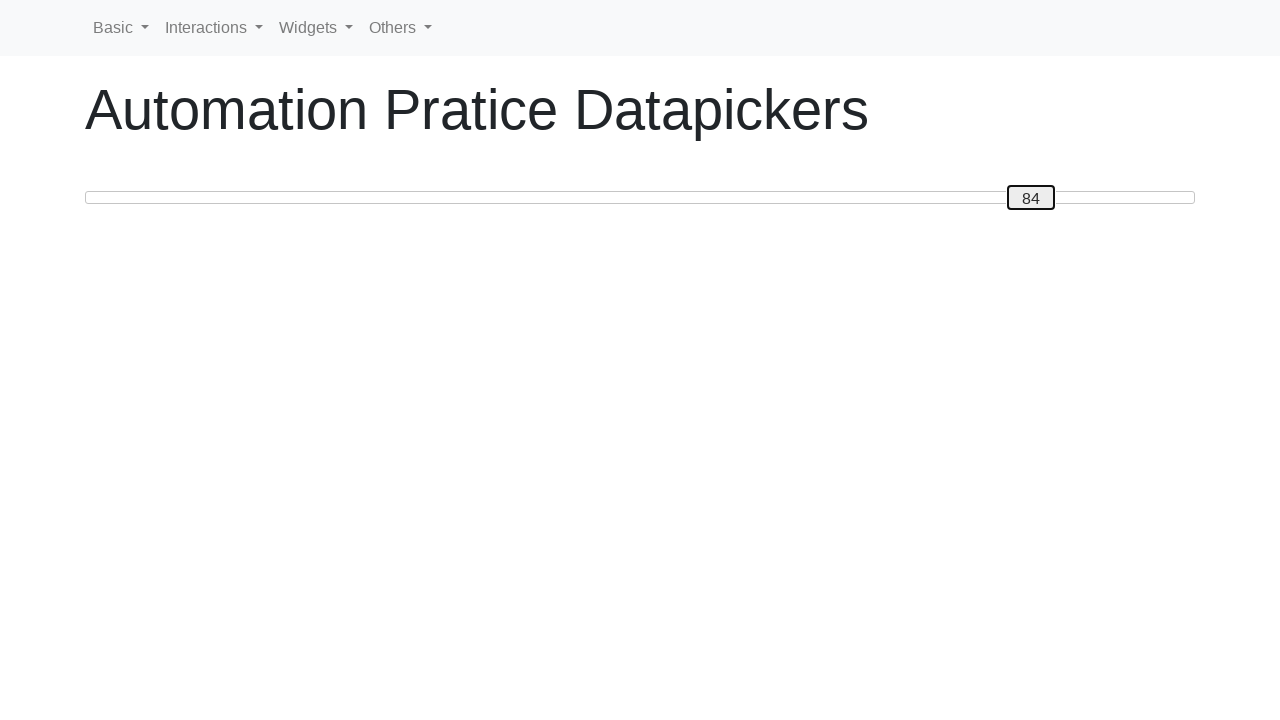

Pressed ArrowRight to move slider right towards 100 on #custom-handle
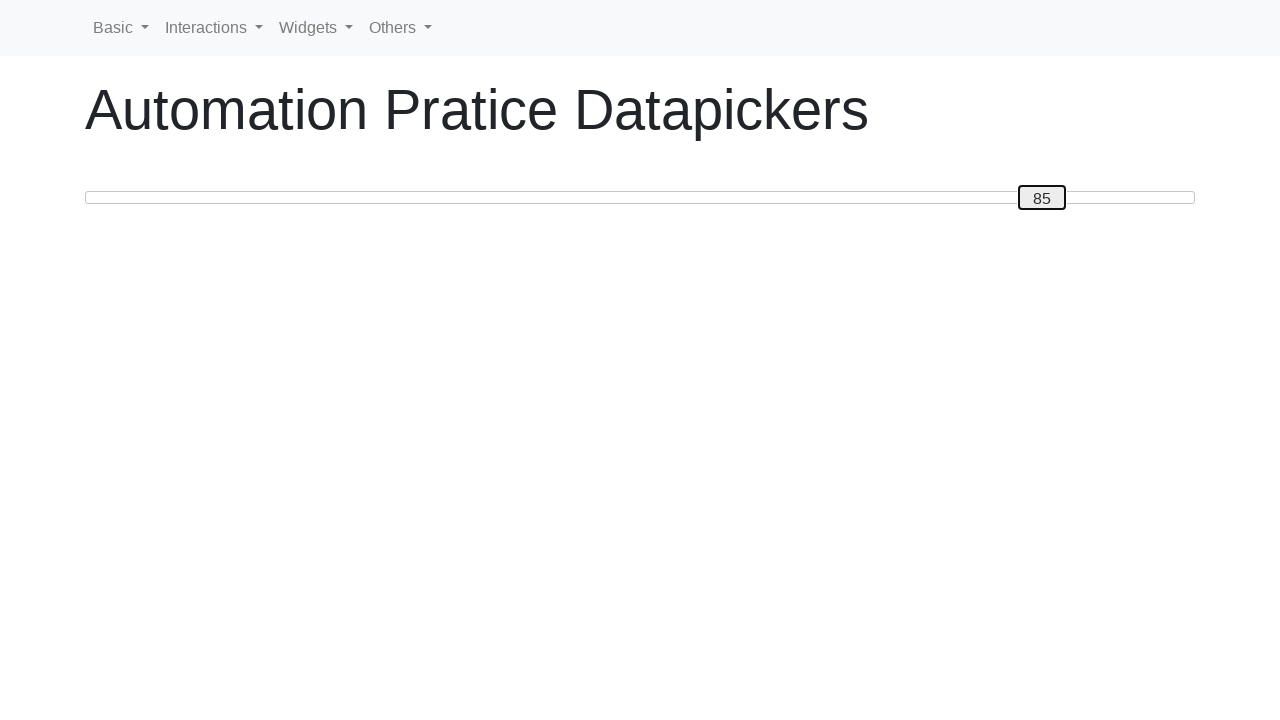

Pressed ArrowRight to move slider right towards 100 on #custom-handle
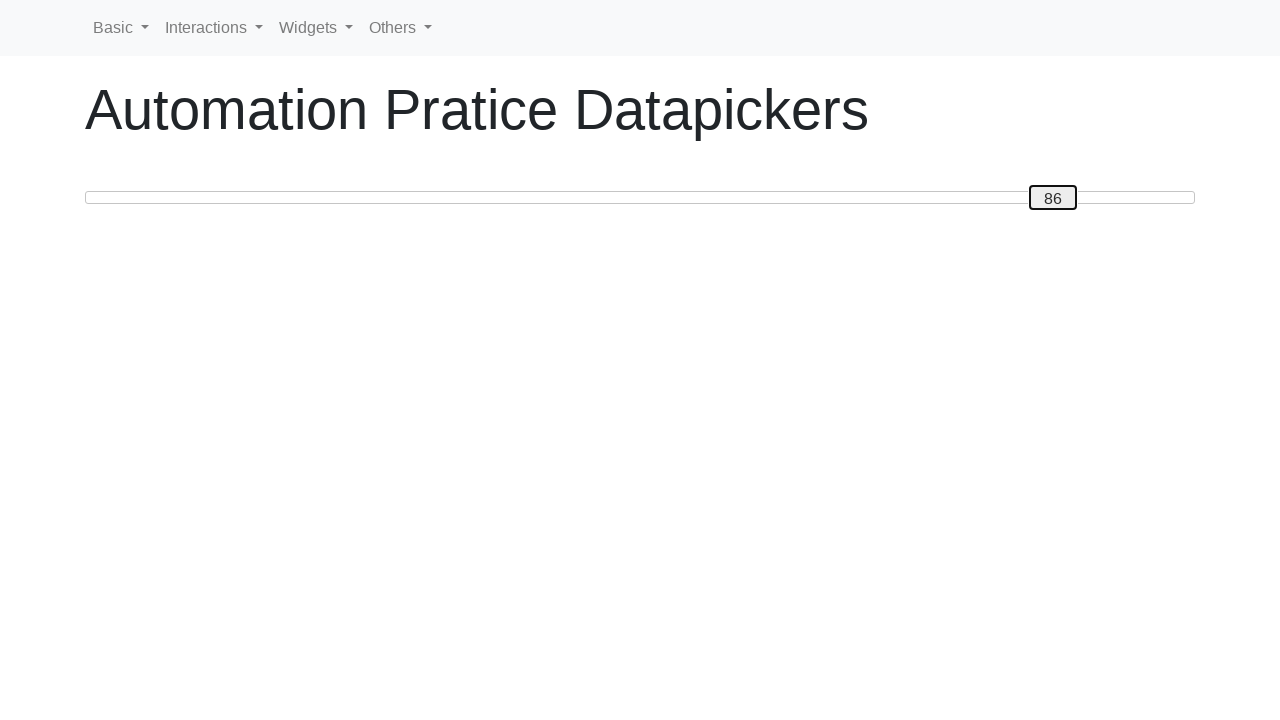

Pressed ArrowRight to move slider right towards 100 on #custom-handle
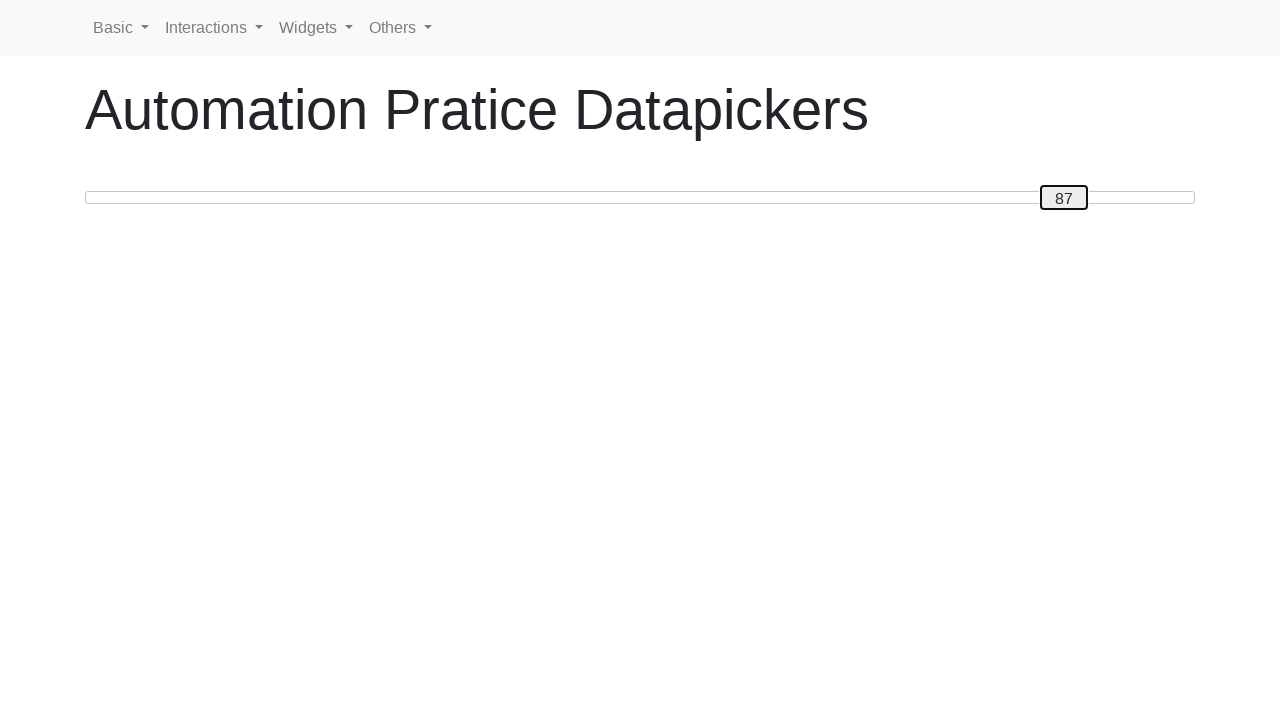

Pressed ArrowRight to move slider right towards 100 on #custom-handle
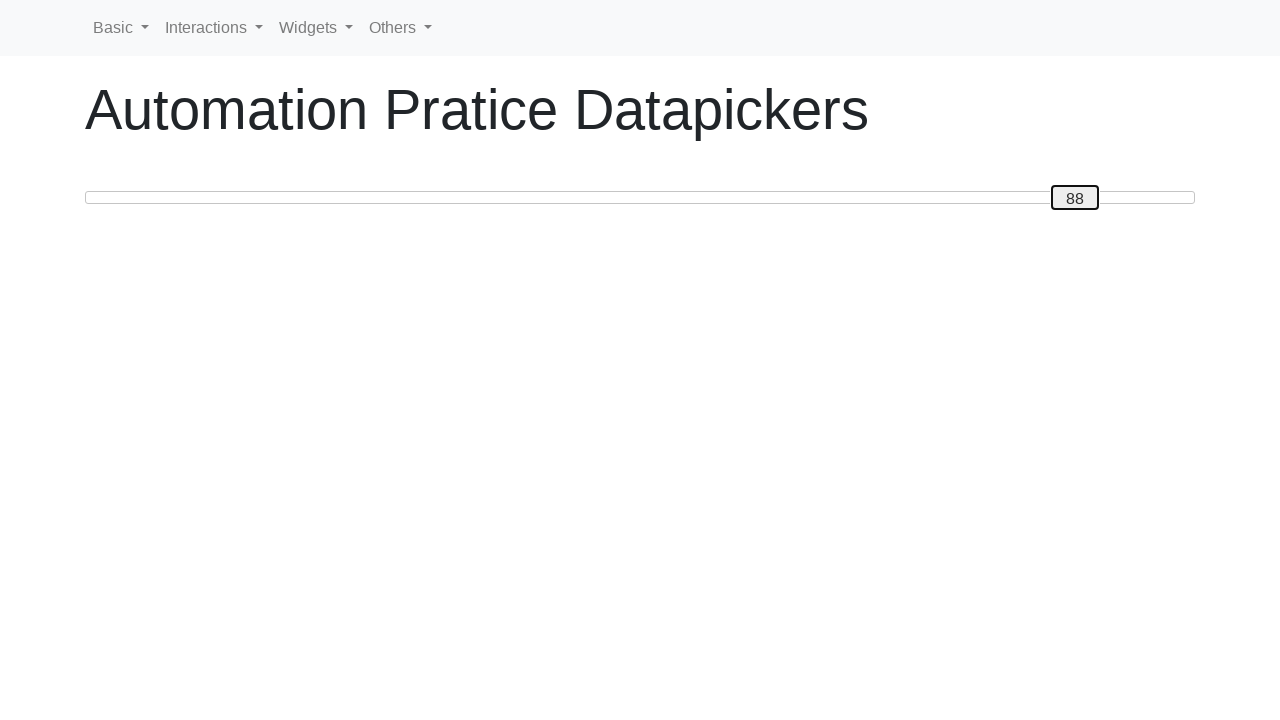

Pressed ArrowRight to move slider right towards 100 on #custom-handle
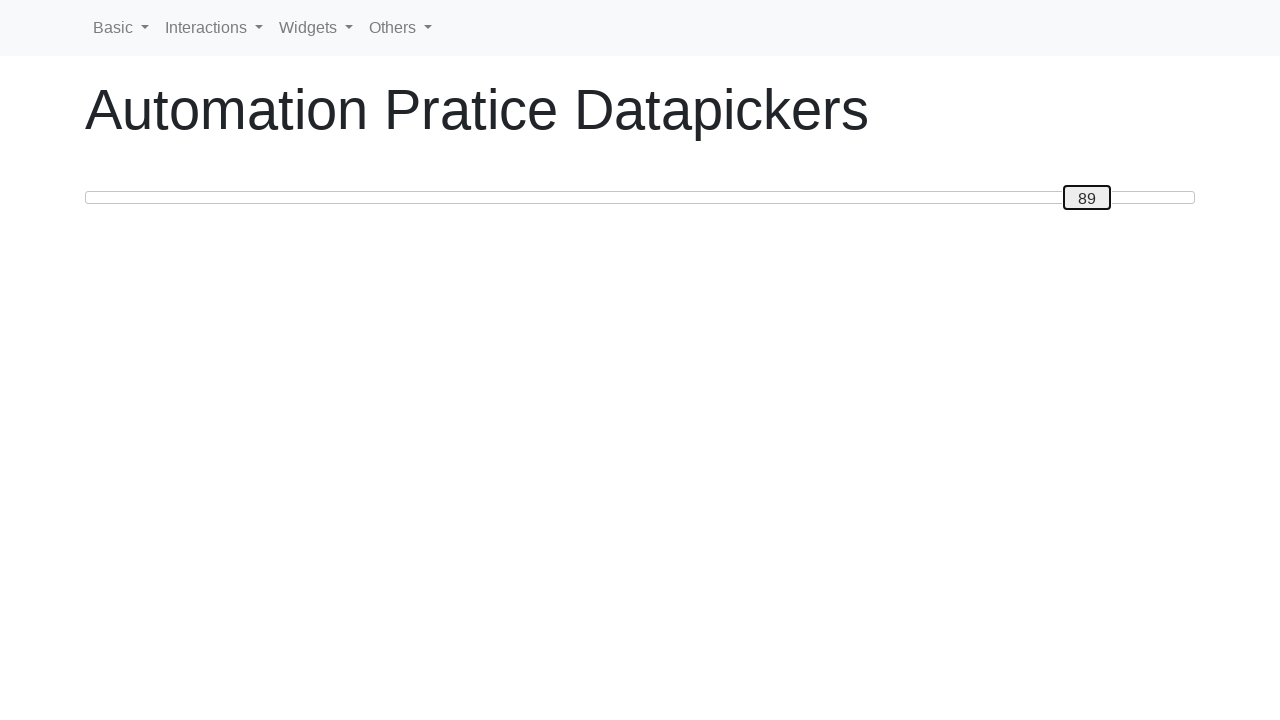

Pressed ArrowRight to move slider right towards 100 on #custom-handle
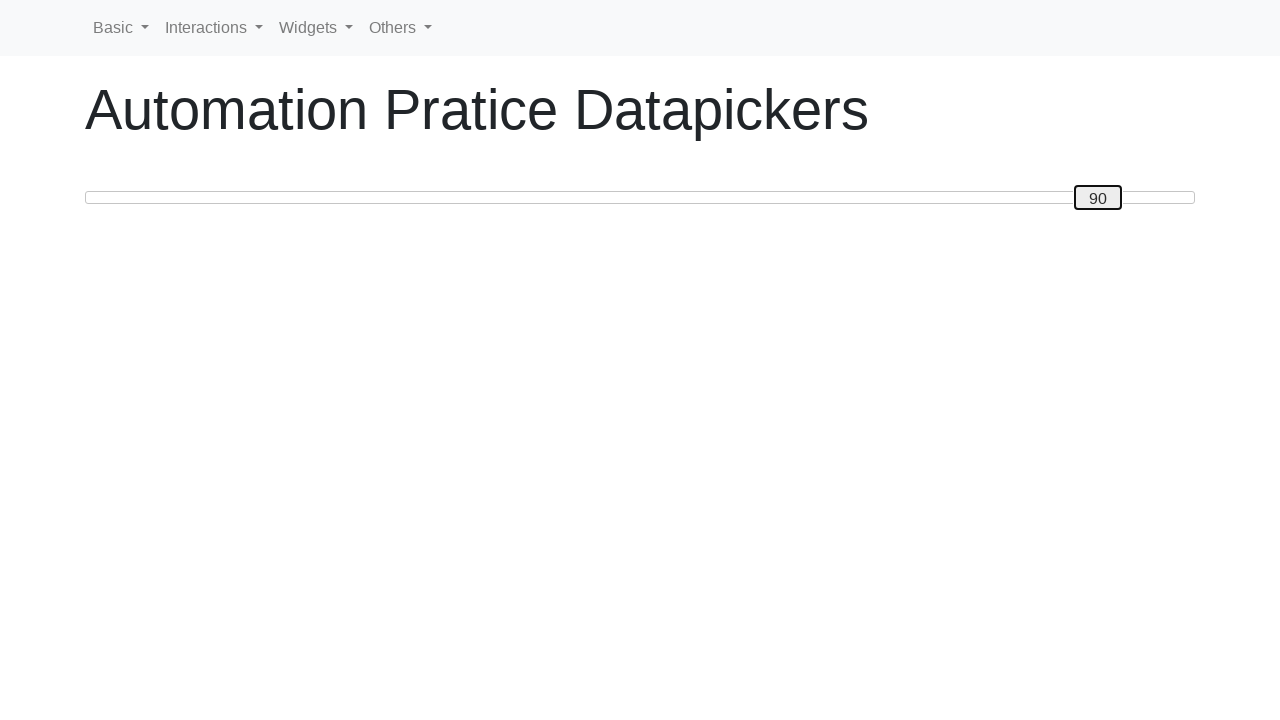

Pressed ArrowRight to move slider right towards 100 on #custom-handle
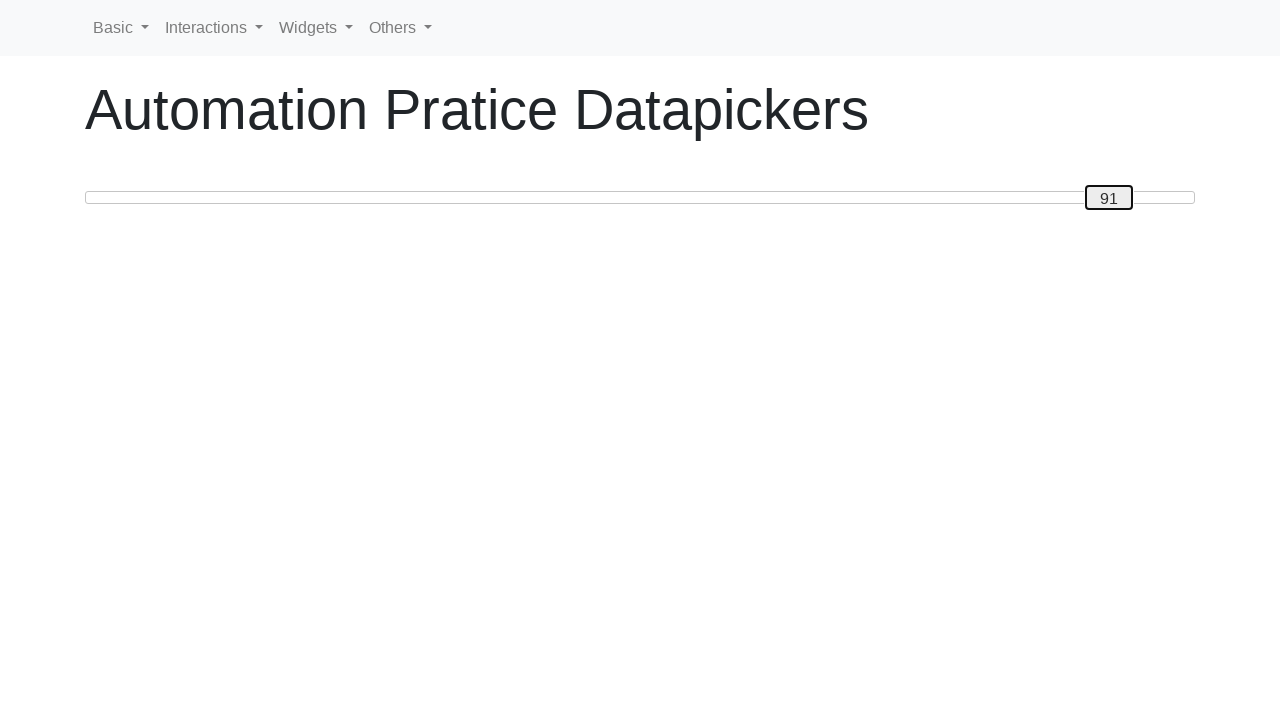

Pressed ArrowRight to move slider right towards 100 on #custom-handle
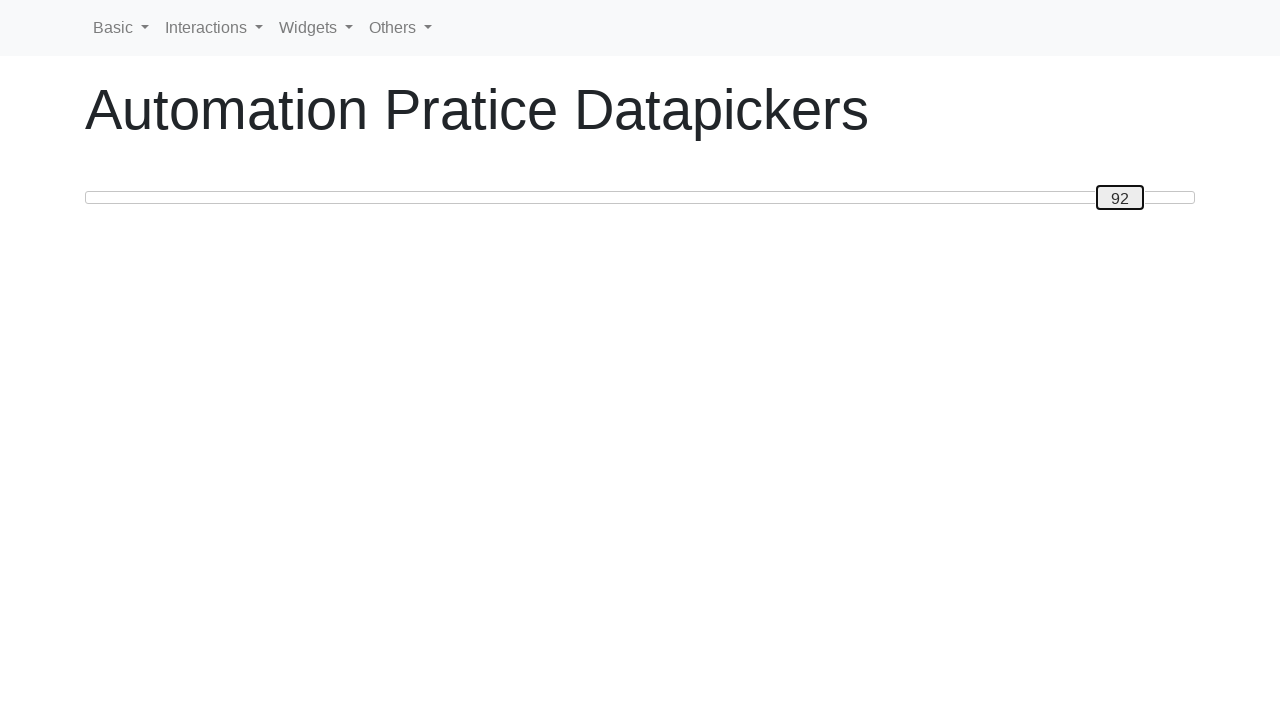

Pressed ArrowRight to move slider right towards 100 on #custom-handle
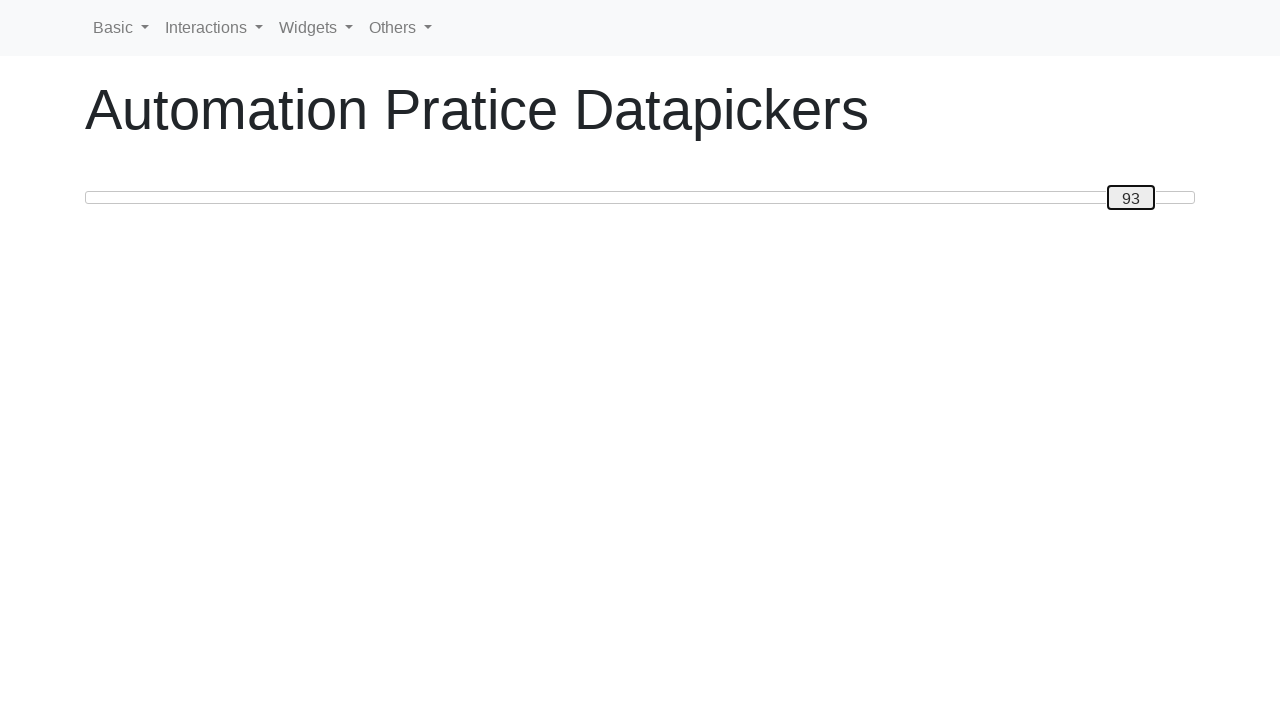

Pressed ArrowRight to move slider right towards 100 on #custom-handle
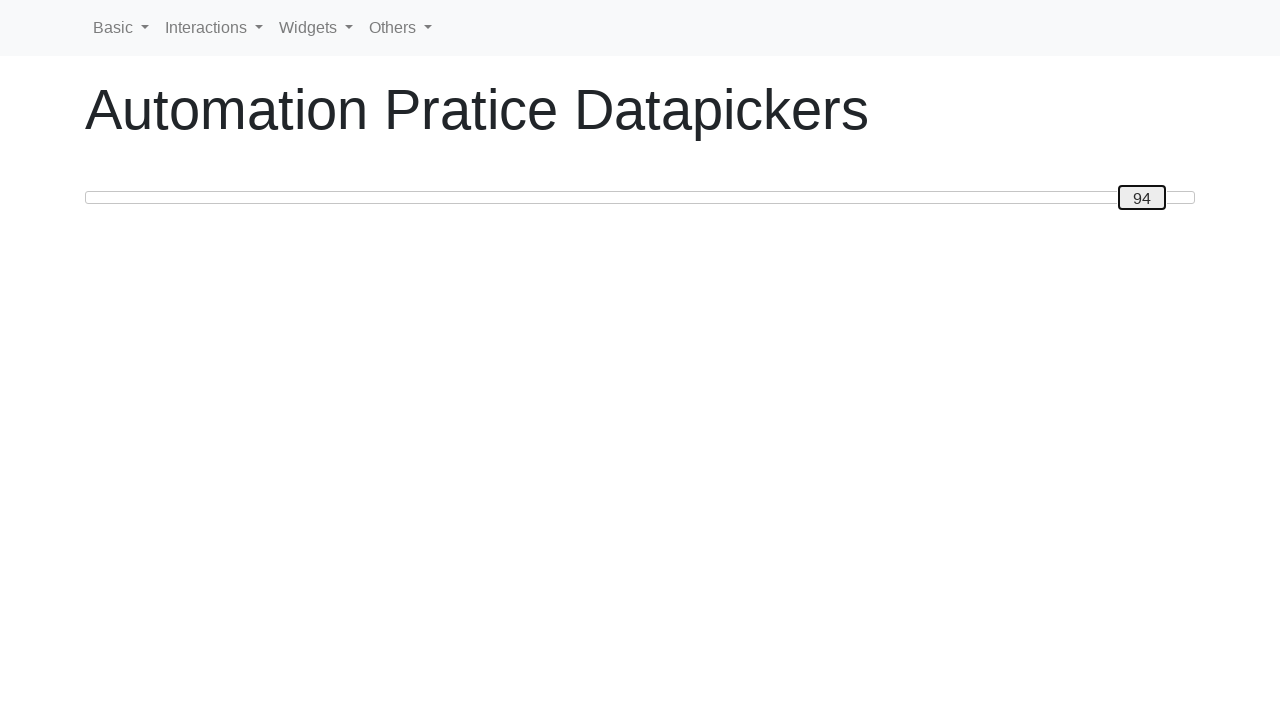

Pressed ArrowRight to move slider right towards 100 on #custom-handle
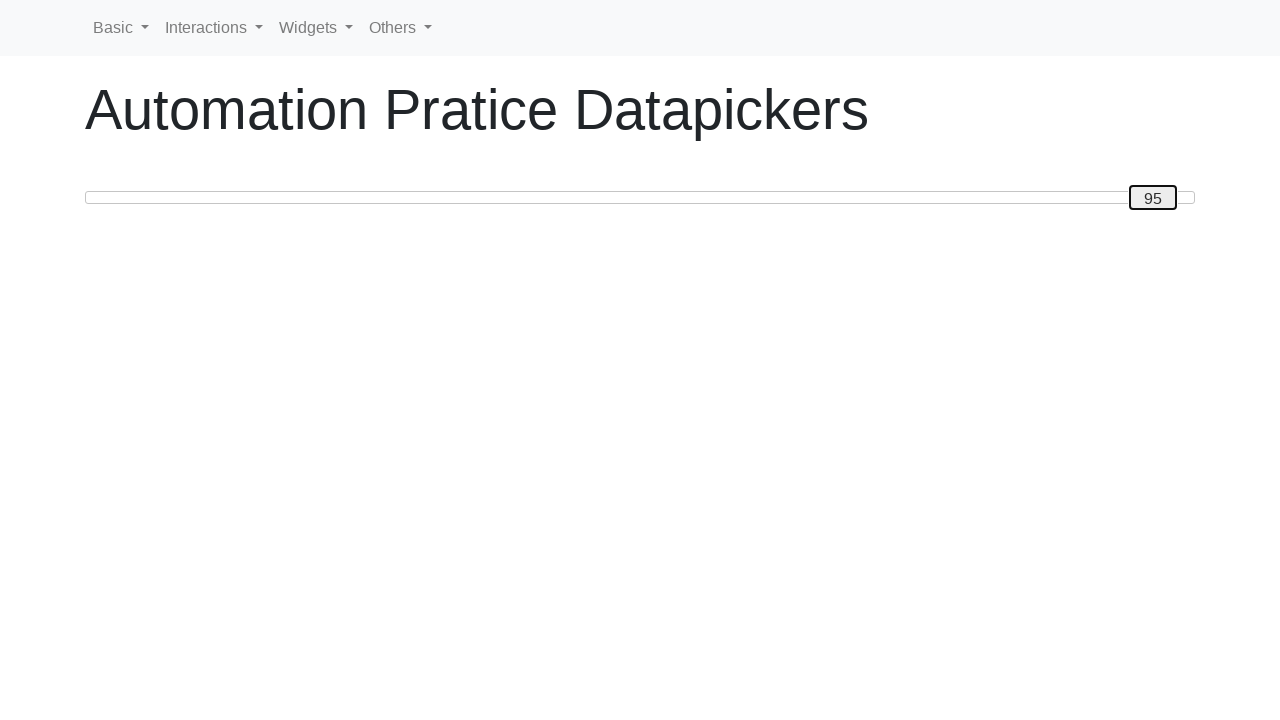

Pressed ArrowRight to move slider right towards 100 on #custom-handle
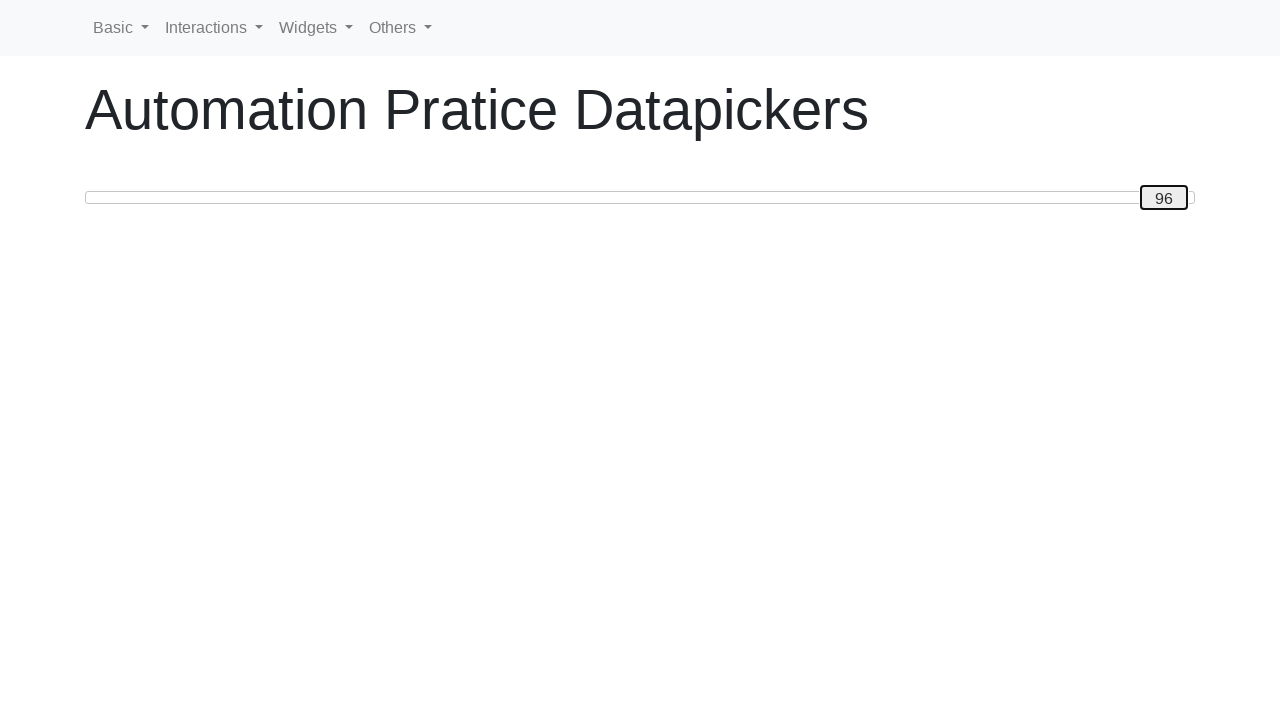

Pressed ArrowRight to move slider right towards 100 on #custom-handle
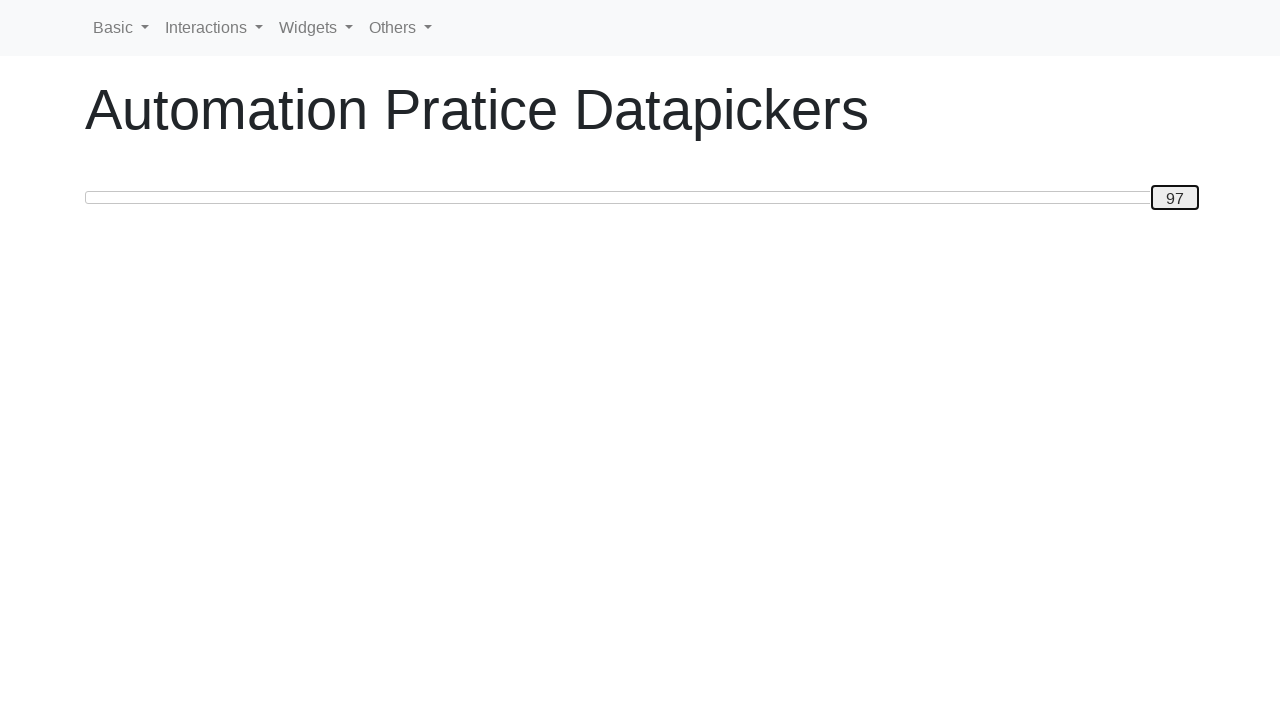

Pressed ArrowRight to move slider right towards 100 on #custom-handle
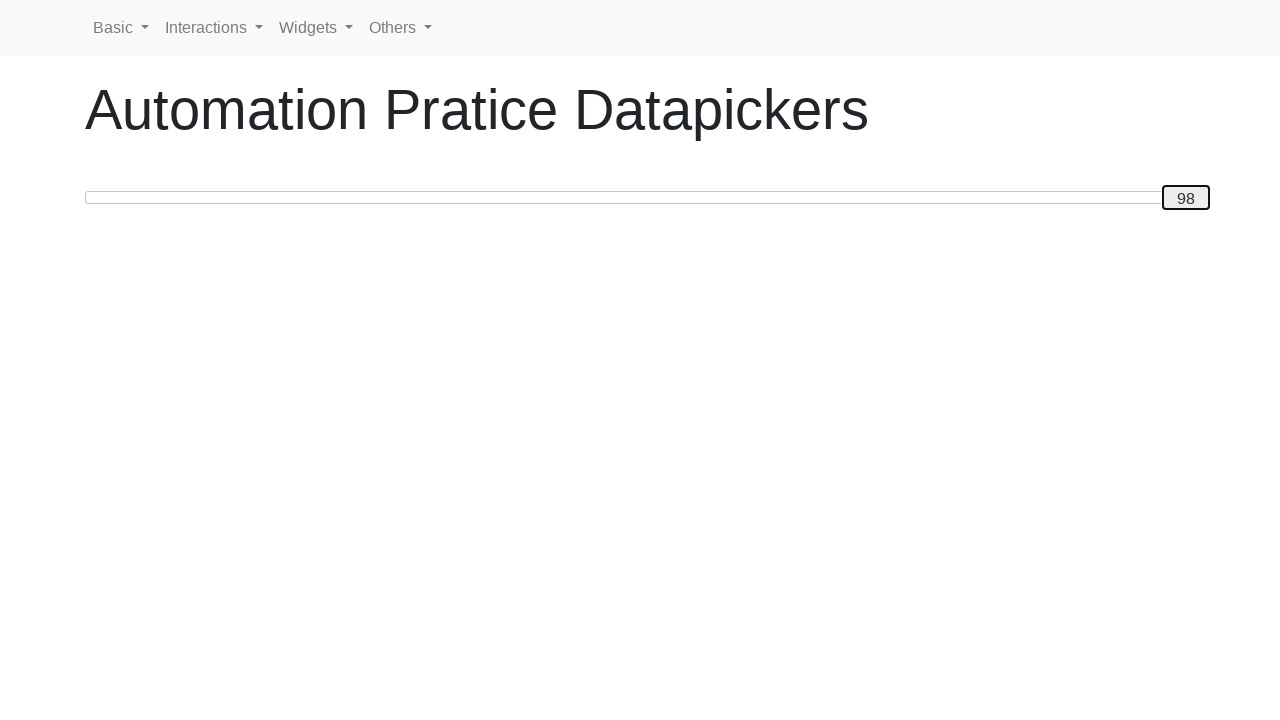

Pressed ArrowRight to move slider right towards 100 on #custom-handle
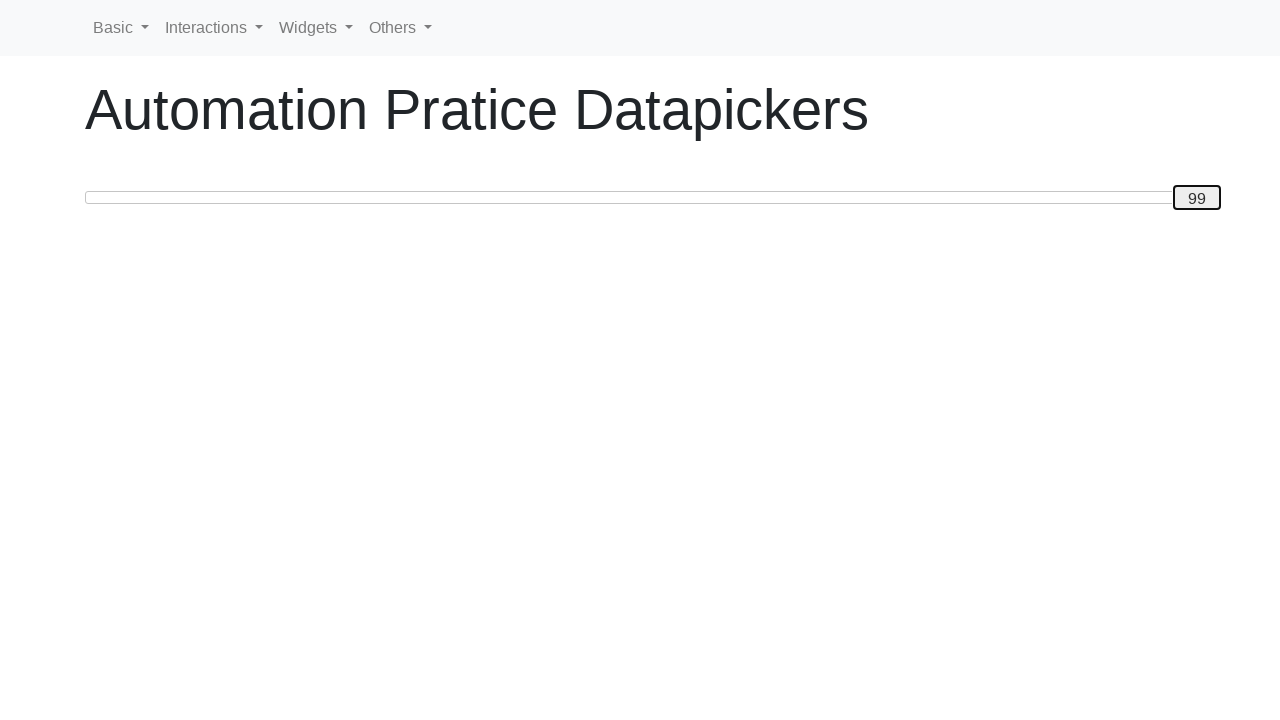

Pressed ArrowRight to move slider right towards 100 on #custom-handle
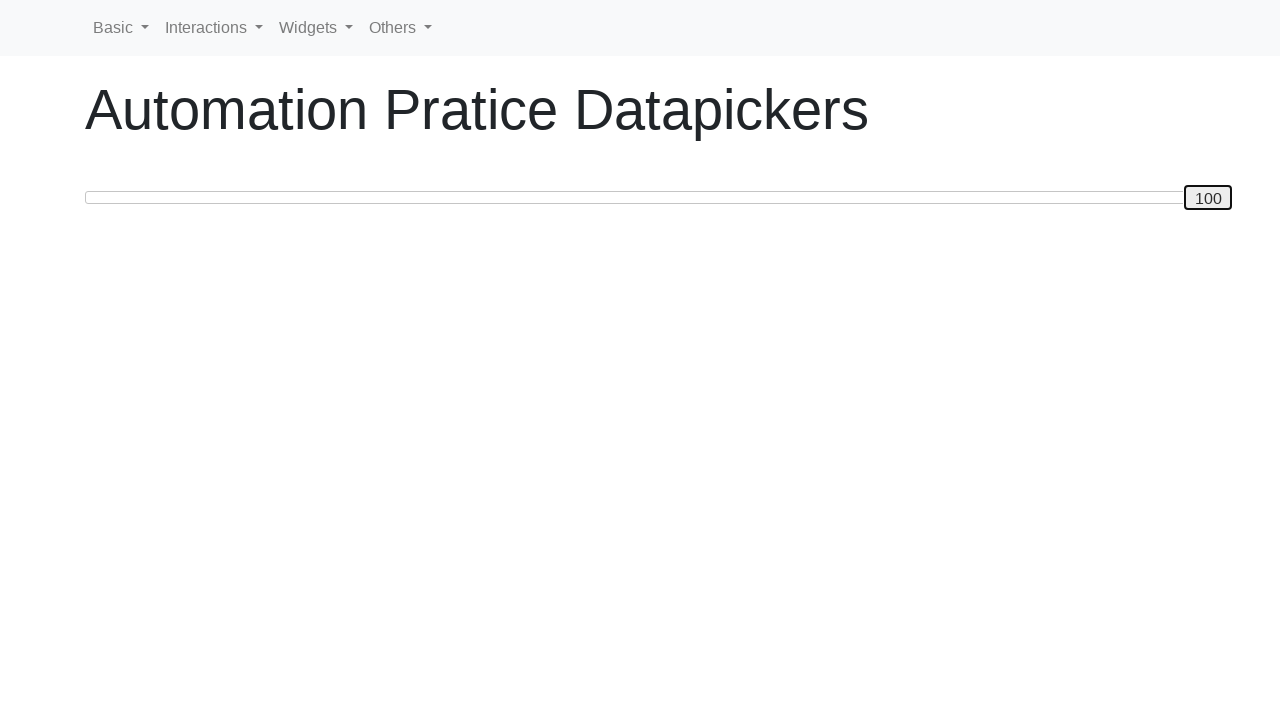

Slider moved to position 100
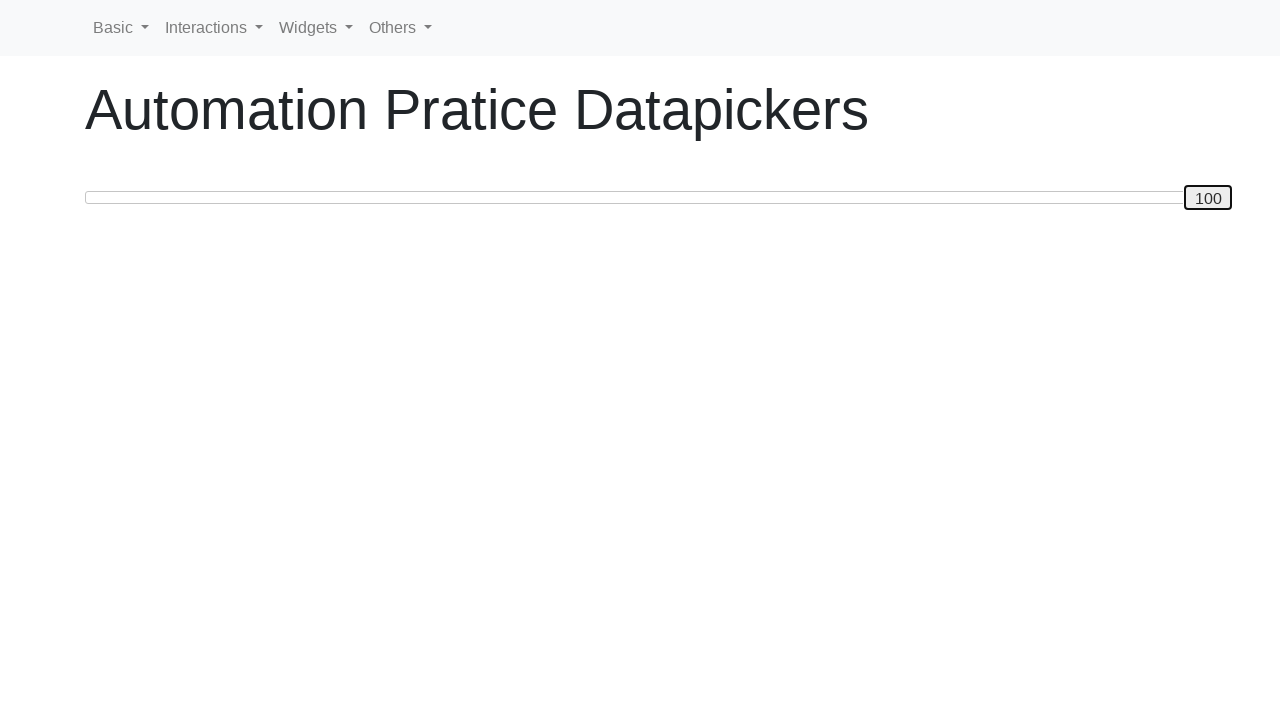

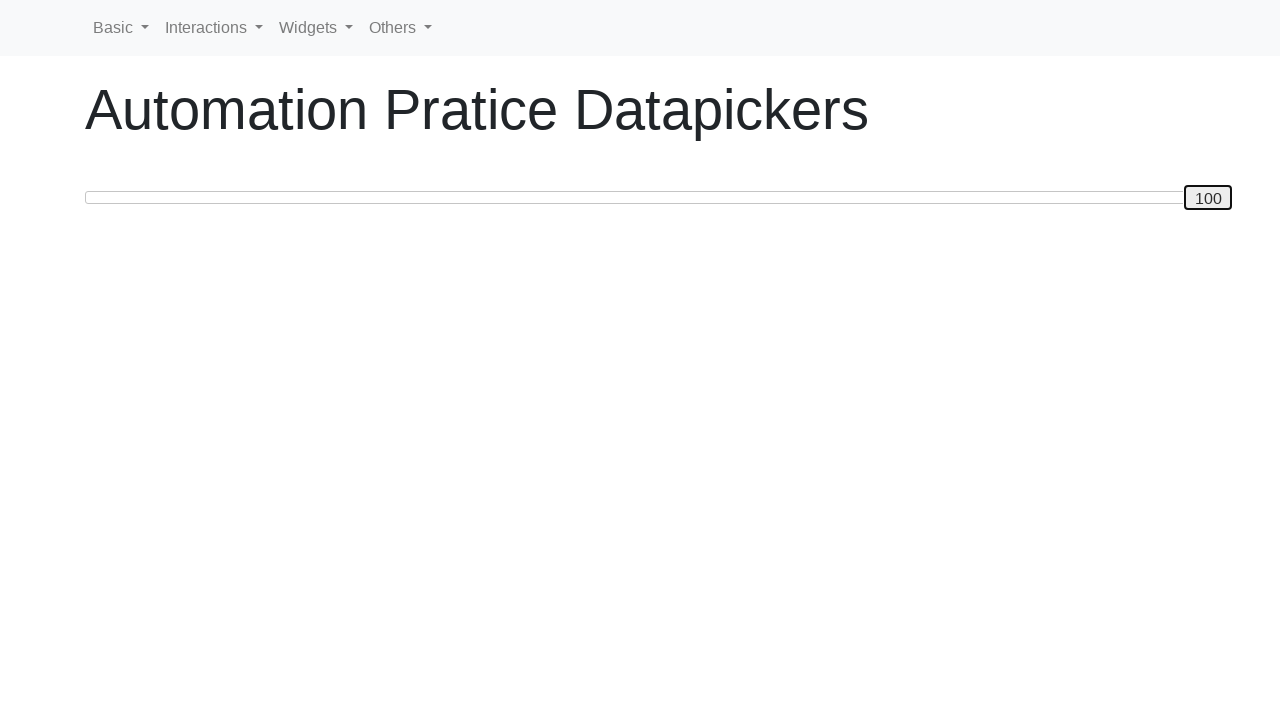